Tests todo list functionality by navigating to the todo list page, adding 100 tasks with a cleaner loop structure, and deleting odd-numbered tasks

Starting URL: https://material.playwrightvn.com/

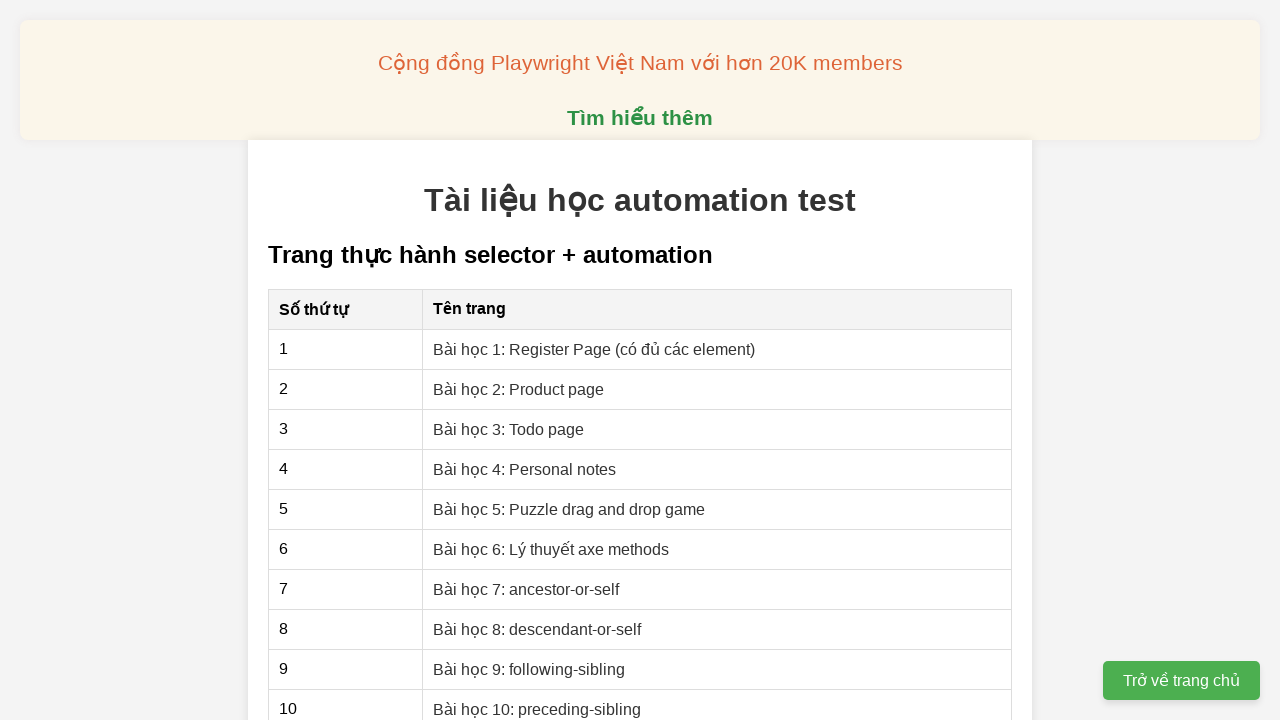

Clicked on the Todo list lesson link at (509, 429) on xpath=//a[@href="03-xpath-todo-list.html"]
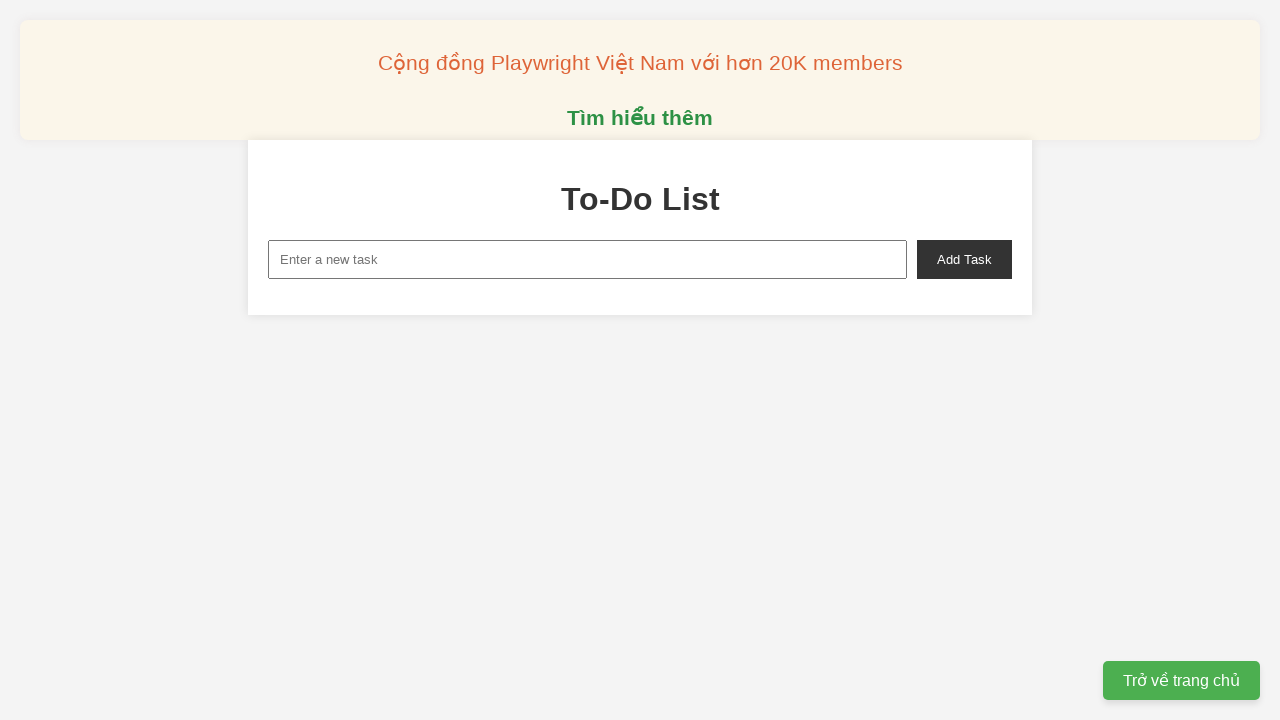

Filled new task input field with 'Todo 1' on //*[@id="new-task"]
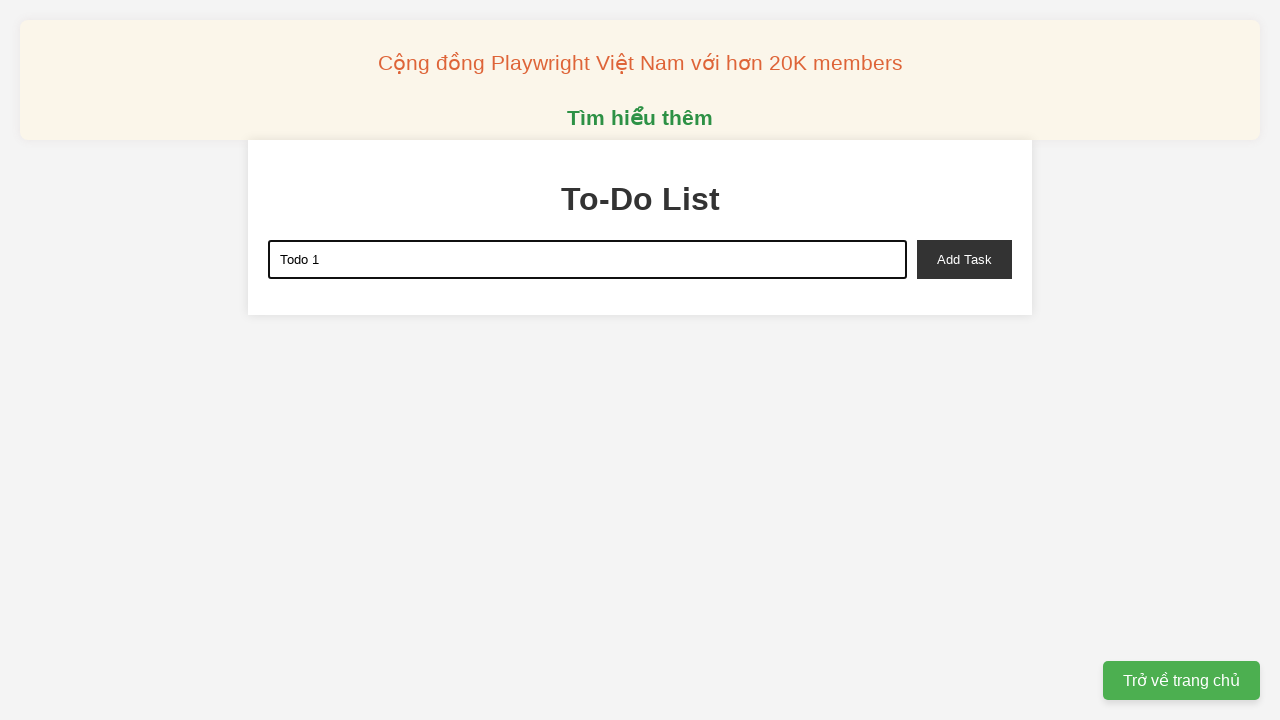

Clicked add task button to add Todo 1 at (964, 259) on xpath=//*[@id="add-task"]
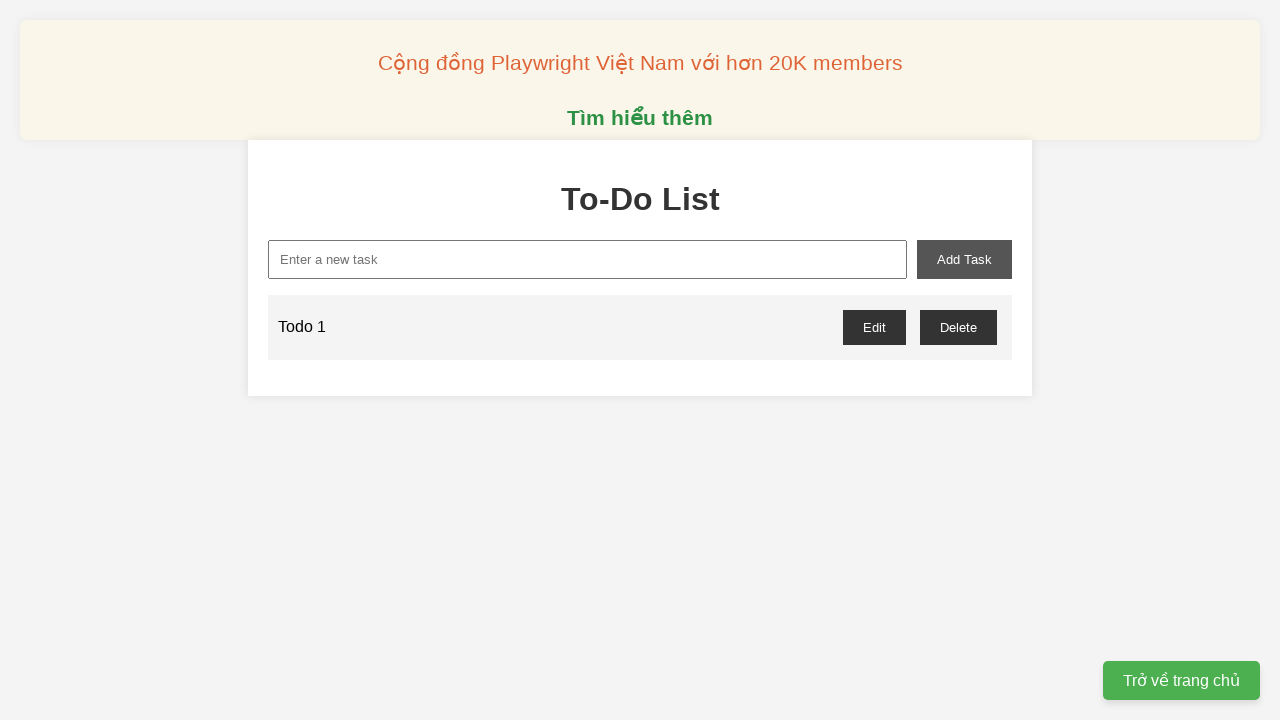

Filled new task input field with 'Todo 2' on //*[@id="new-task"]
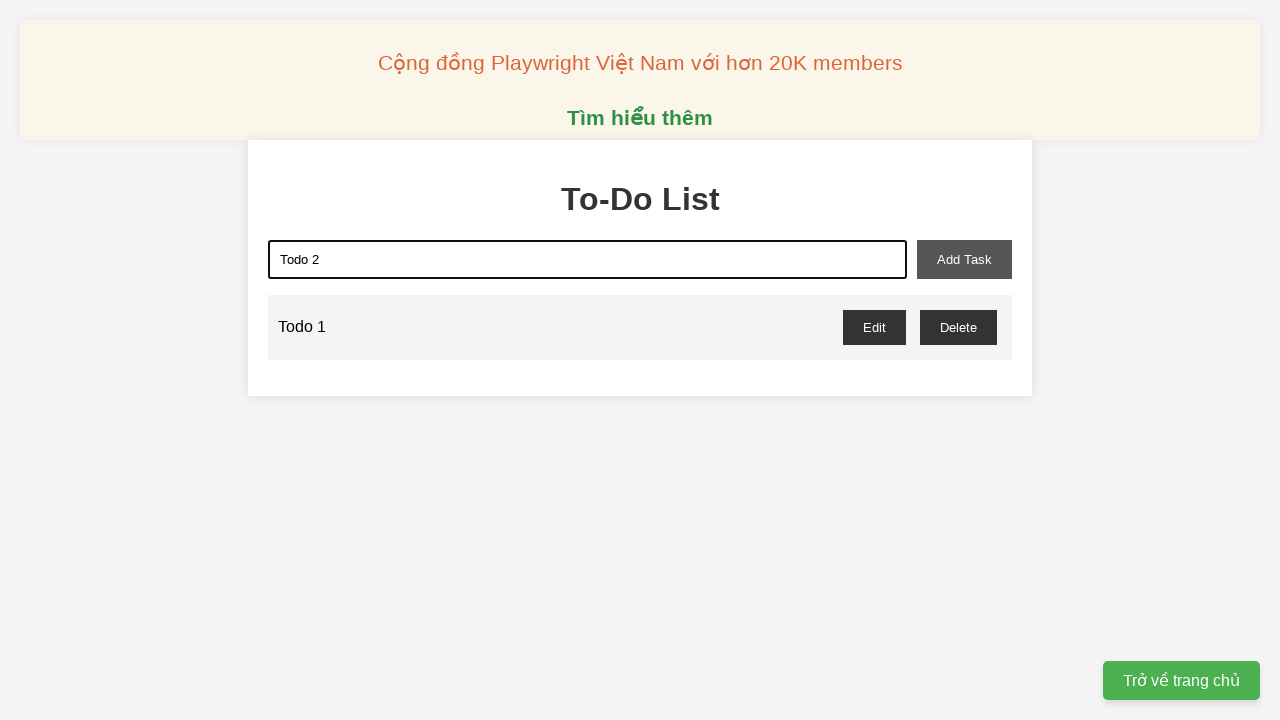

Clicked add task button to add Todo 2 at (964, 259) on xpath=//*[@id="add-task"]
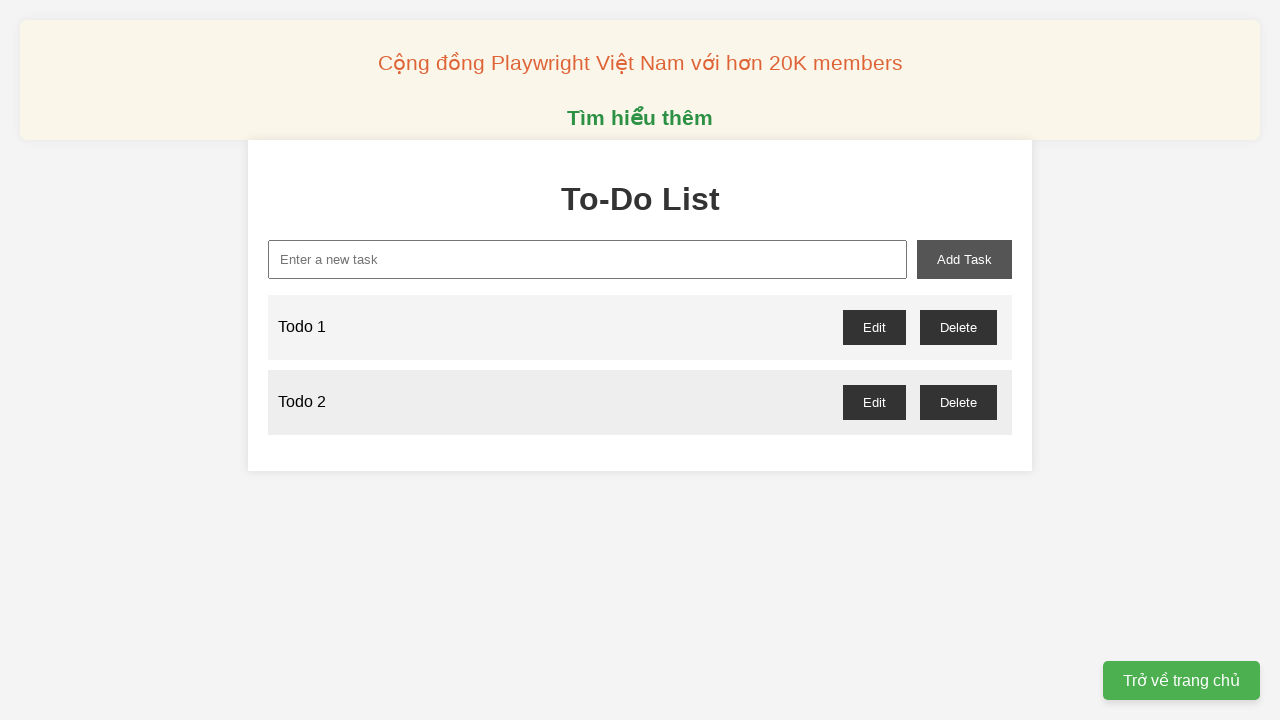

Filled new task input field with 'Todo 3' on //*[@id="new-task"]
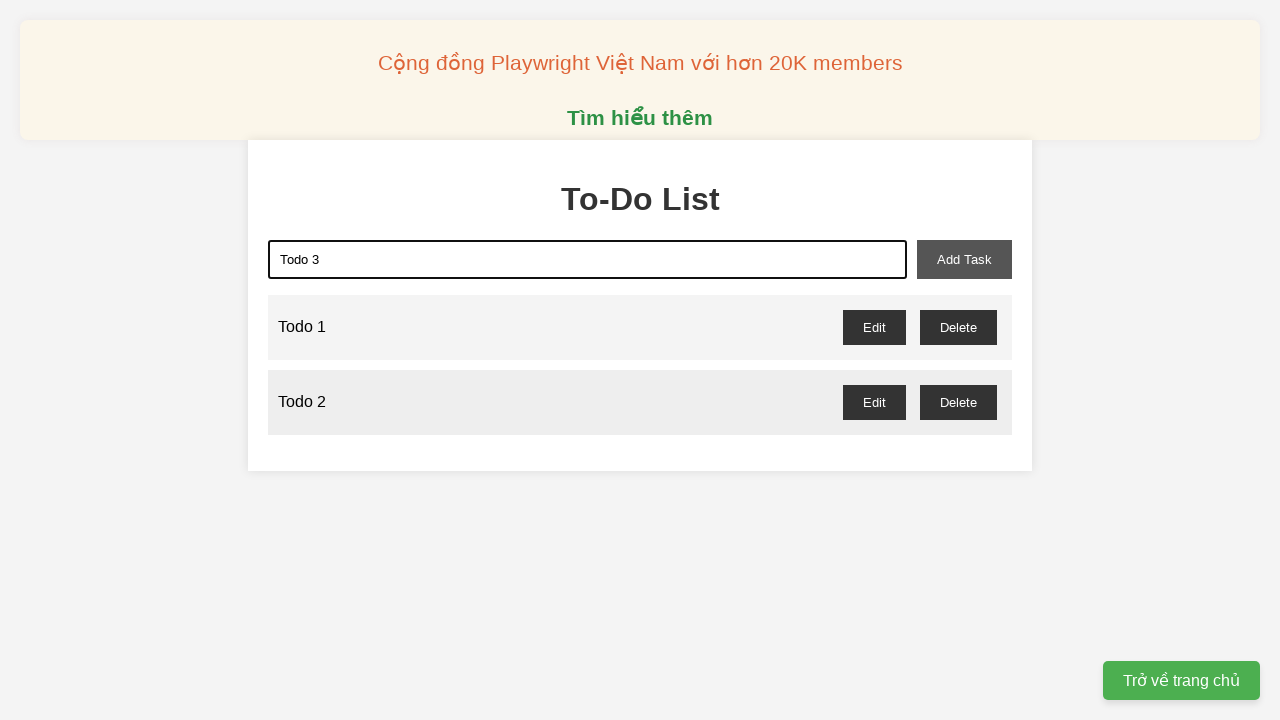

Clicked add task button to add Todo 3 at (964, 259) on xpath=//*[@id="add-task"]
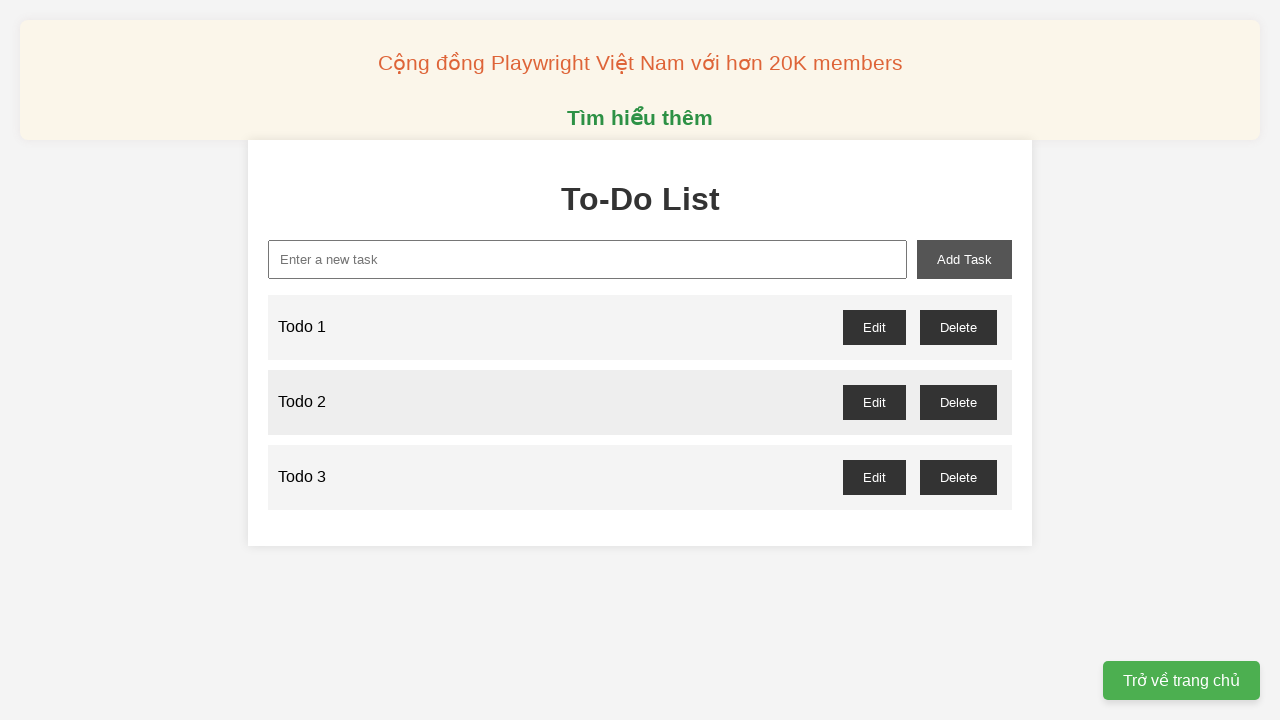

Filled new task input field with 'Todo 4' on //*[@id="new-task"]
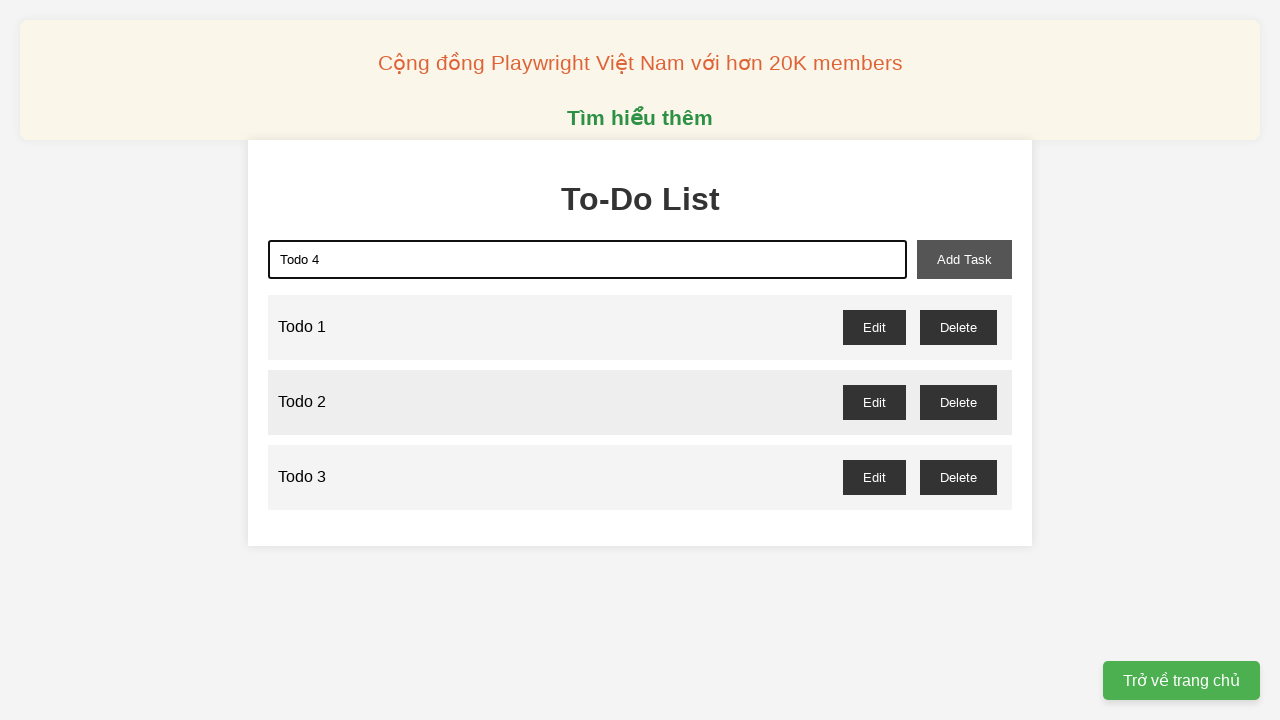

Clicked add task button to add Todo 4 at (964, 259) on xpath=//*[@id="add-task"]
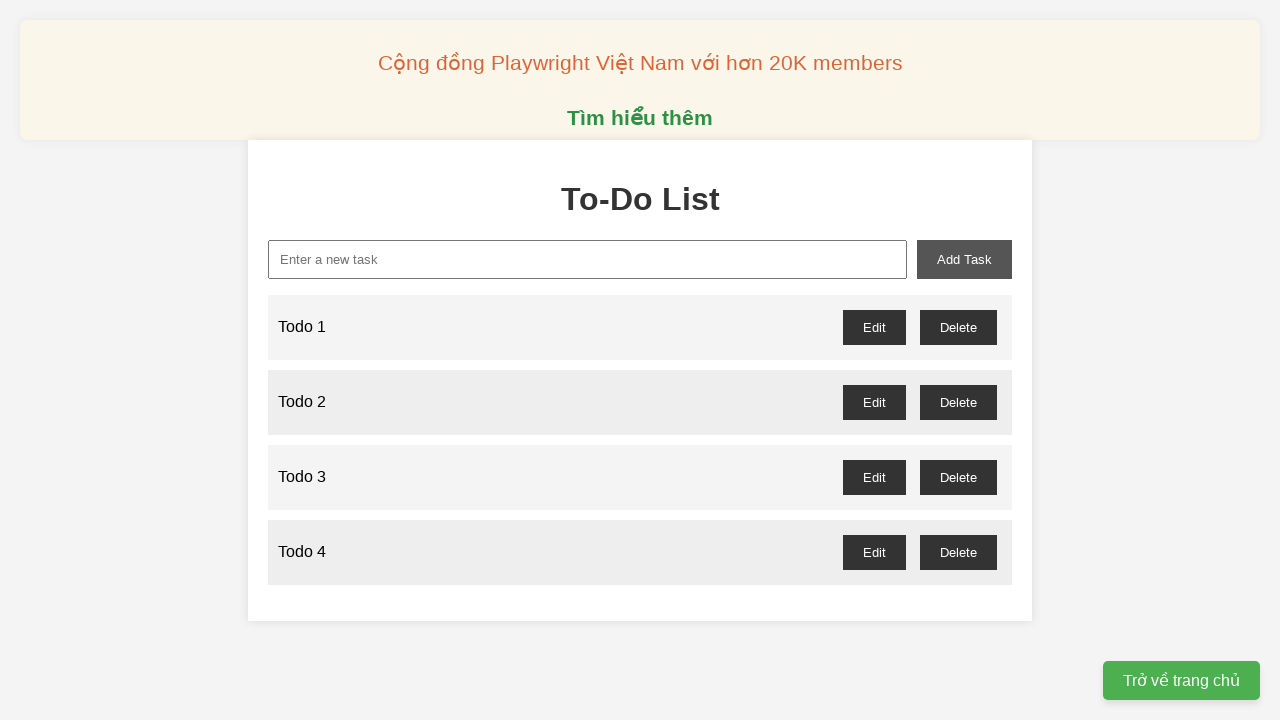

Filled new task input field with 'Todo 5' on //*[@id="new-task"]
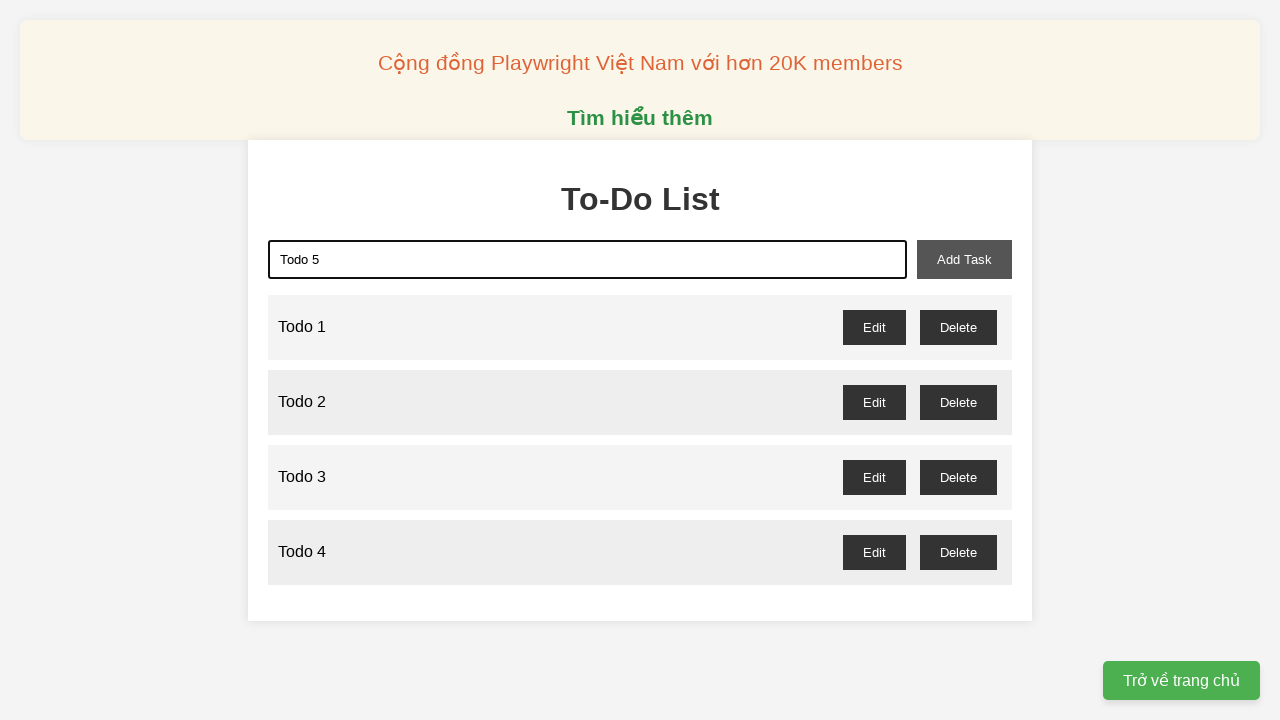

Clicked add task button to add Todo 5 at (964, 259) on xpath=//*[@id="add-task"]
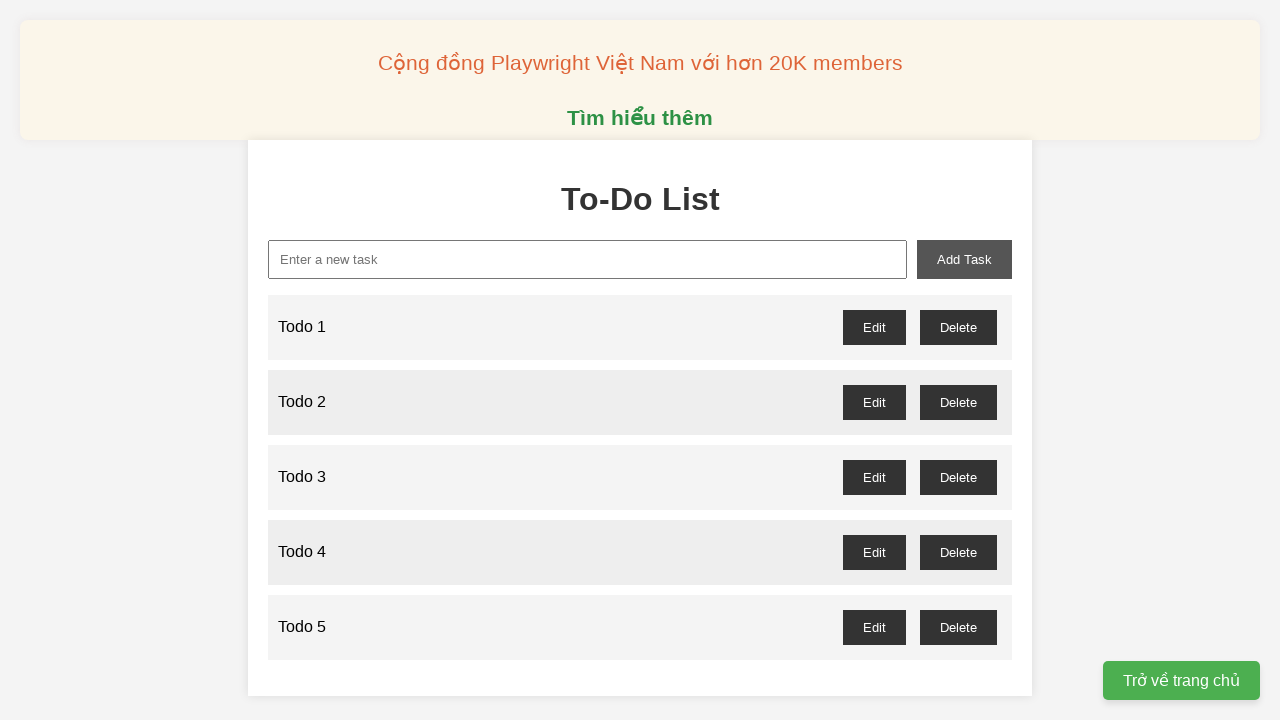

Filled new task input field with 'Todo 6' on //*[@id="new-task"]
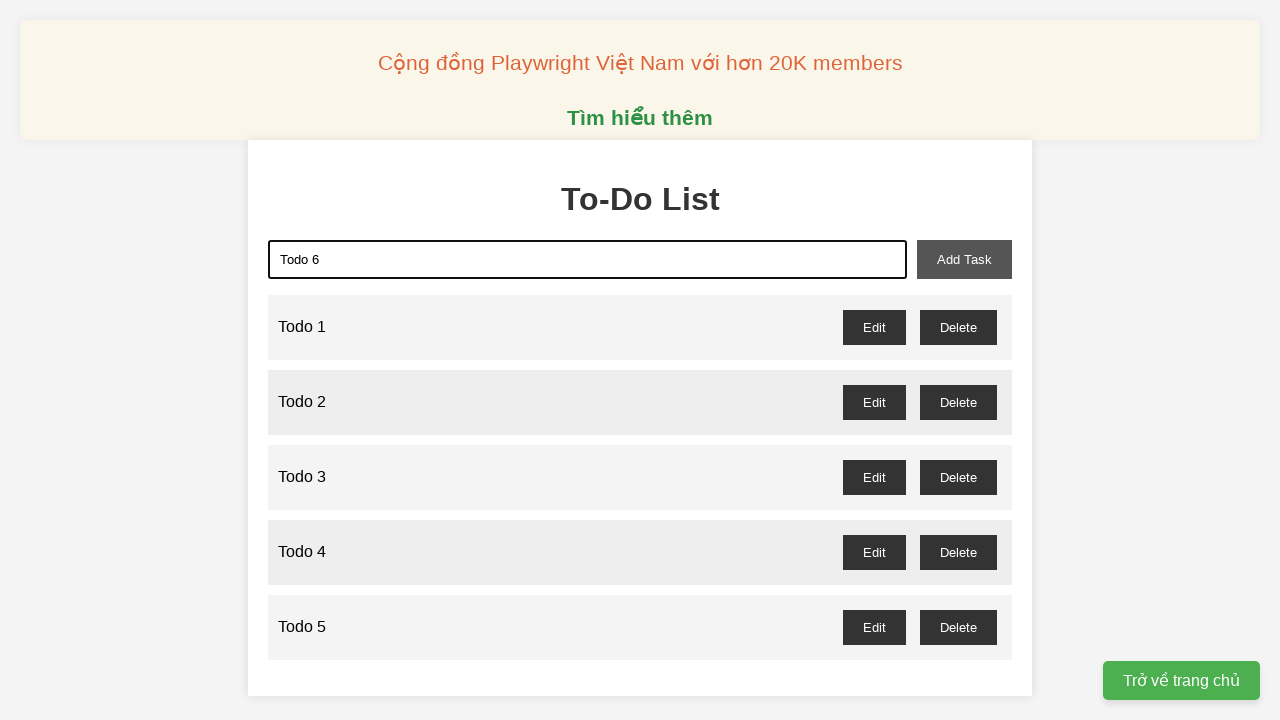

Clicked add task button to add Todo 6 at (964, 259) on xpath=//*[@id="add-task"]
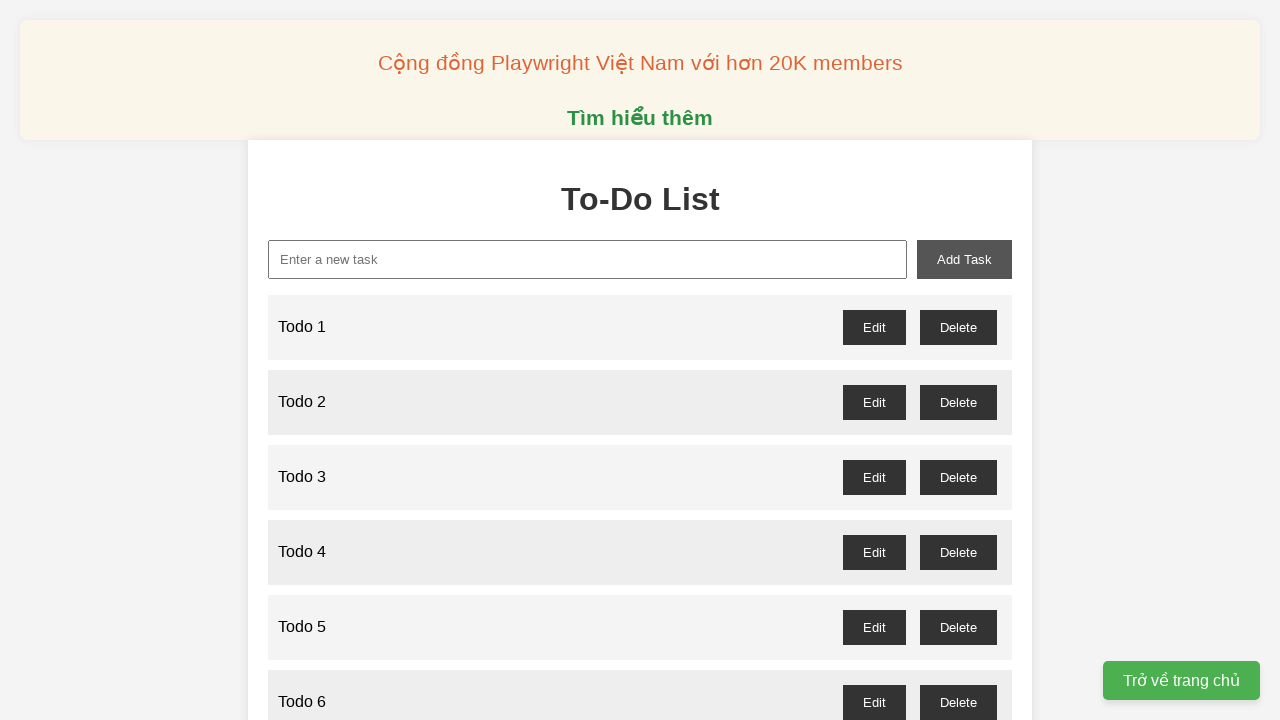

Filled new task input field with 'Todo 7' on //*[@id="new-task"]
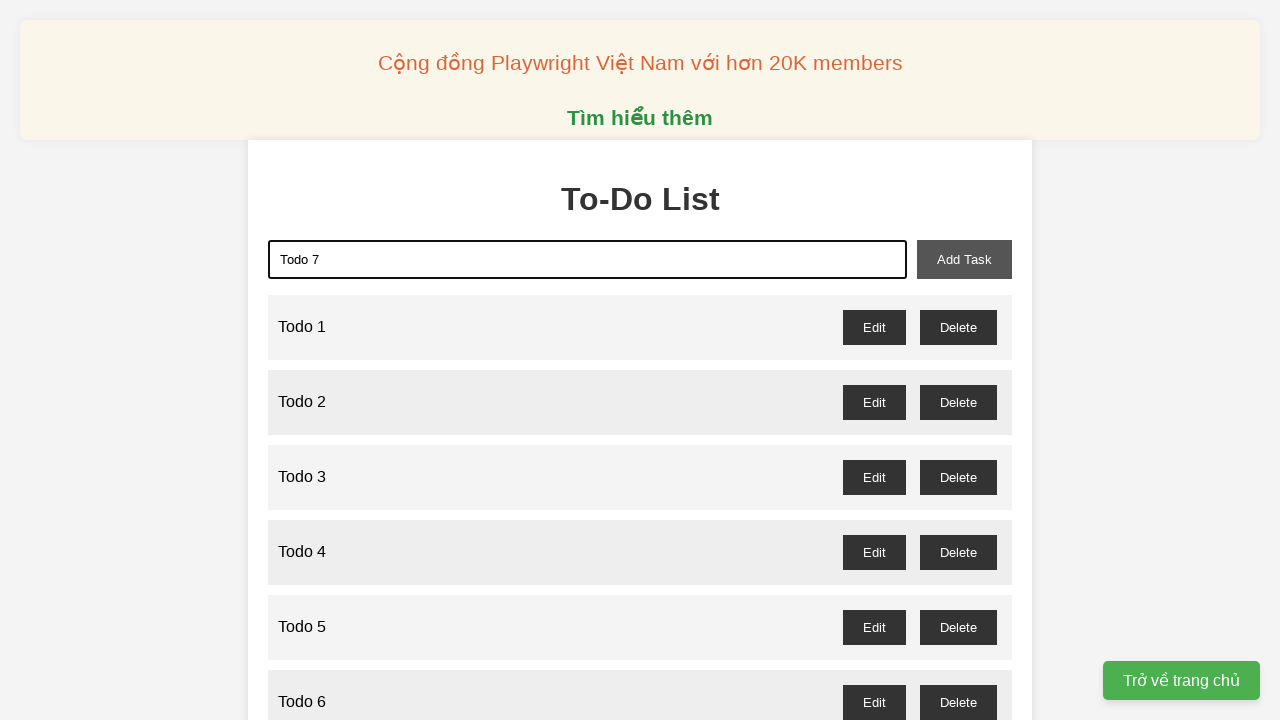

Clicked add task button to add Todo 7 at (964, 259) on xpath=//*[@id="add-task"]
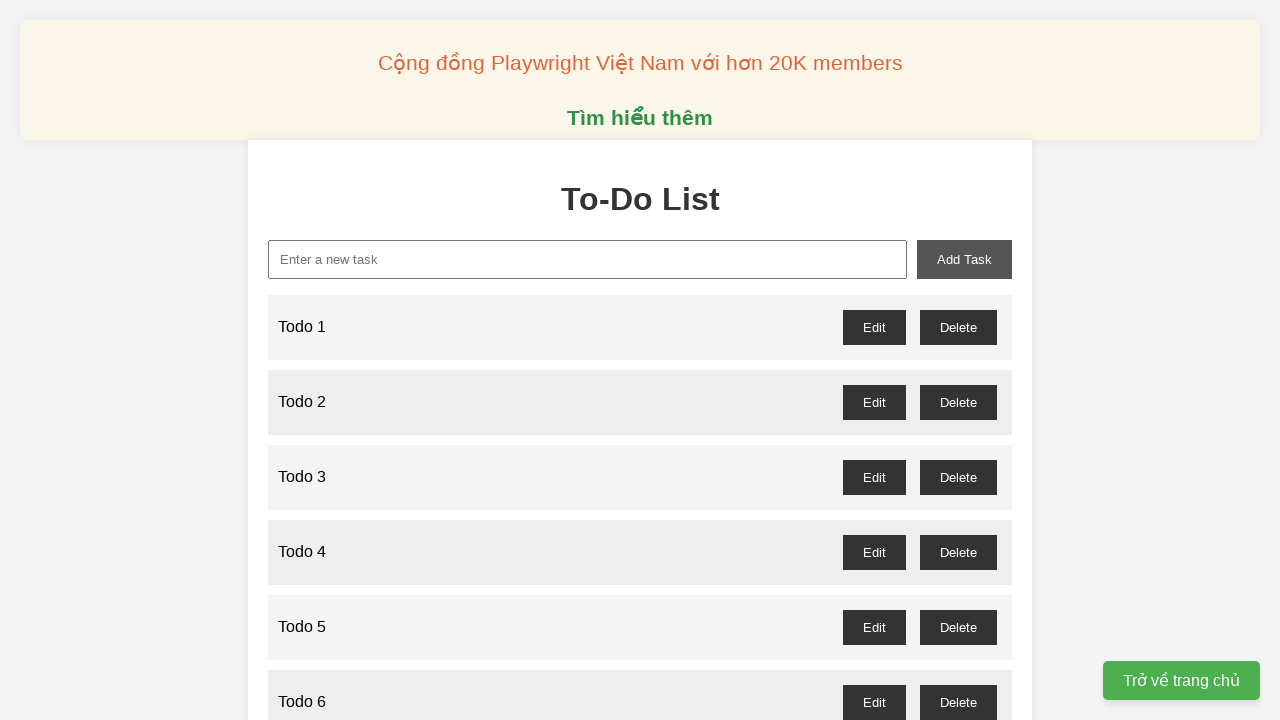

Filled new task input field with 'Todo 8' on //*[@id="new-task"]
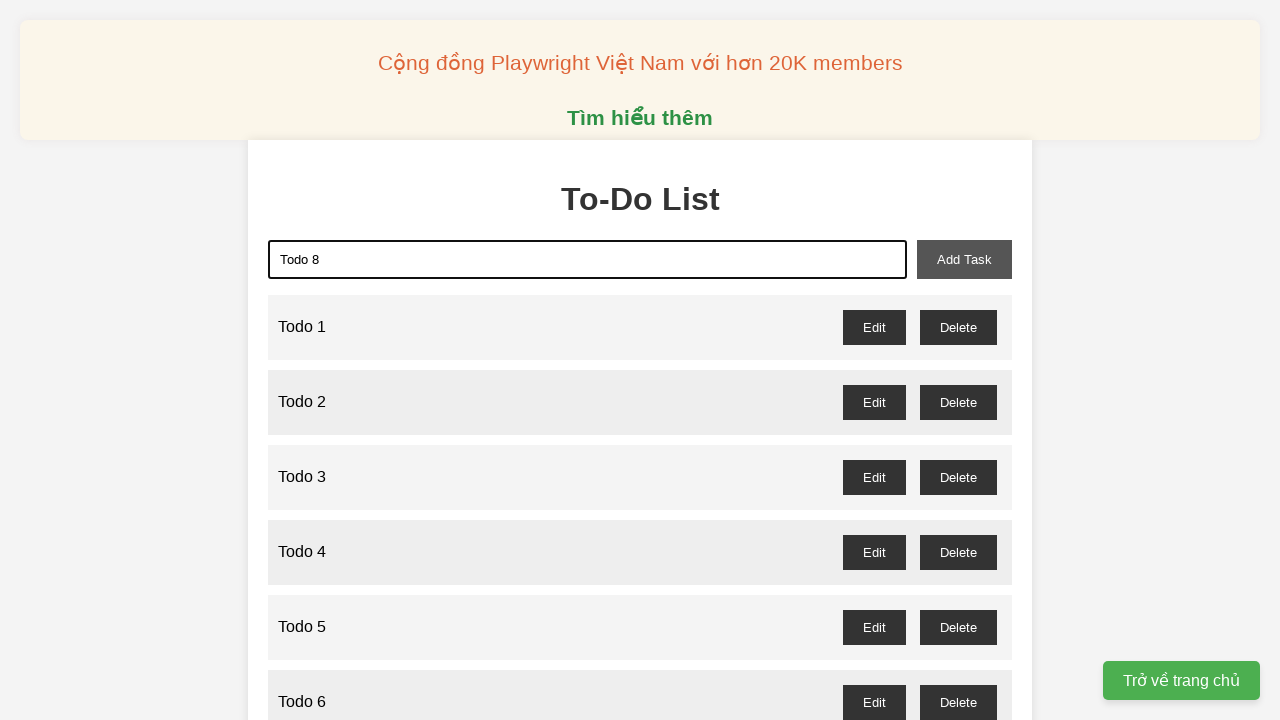

Clicked add task button to add Todo 8 at (964, 259) on xpath=//*[@id="add-task"]
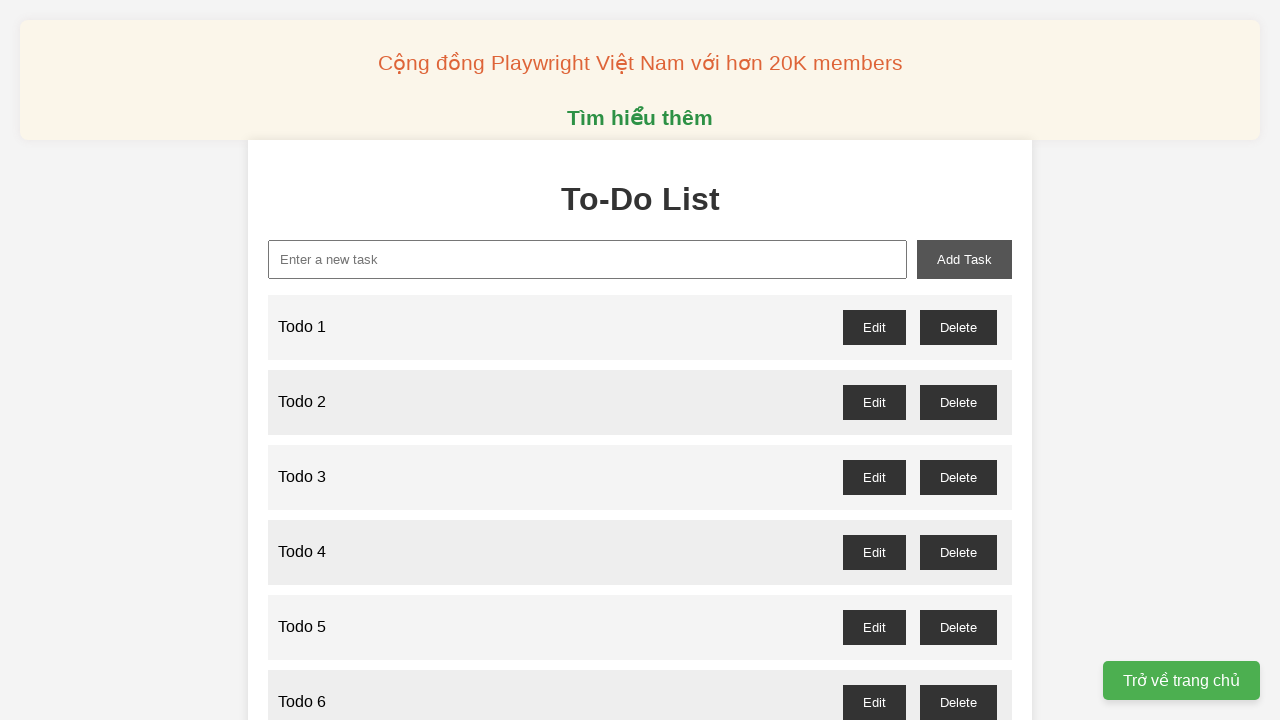

Filled new task input field with 'Todo 9' on //*[@id="new-task"]
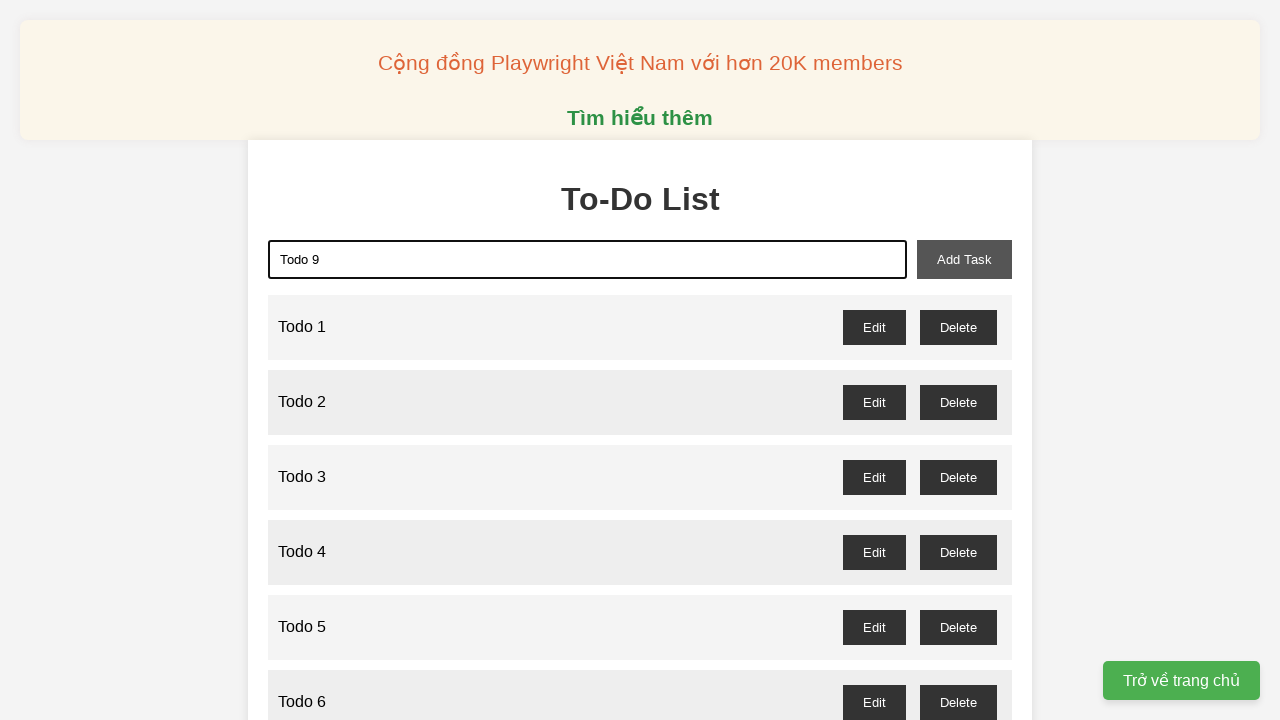

Clicked add task button to add Todo 9 at (964, 259) on xpath=//*[@id="add-task"]
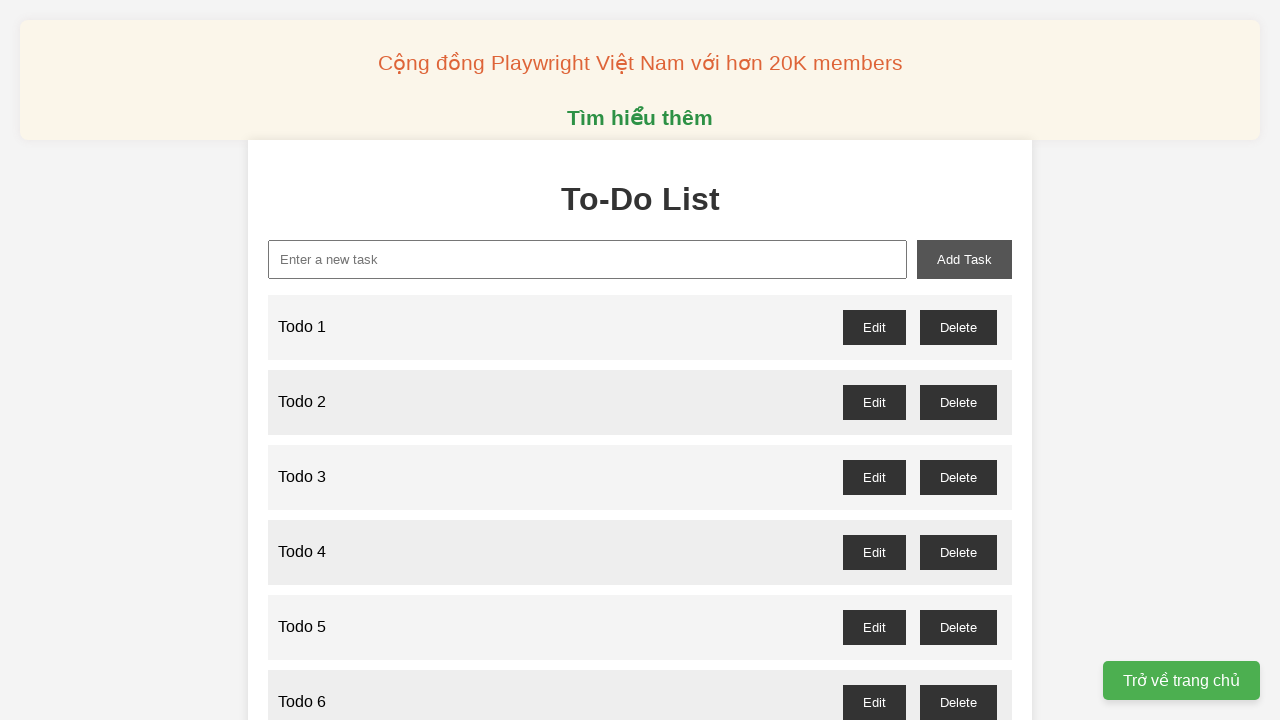

Filled new task input field with 'Todo 10' on //*[@id="new-task"]
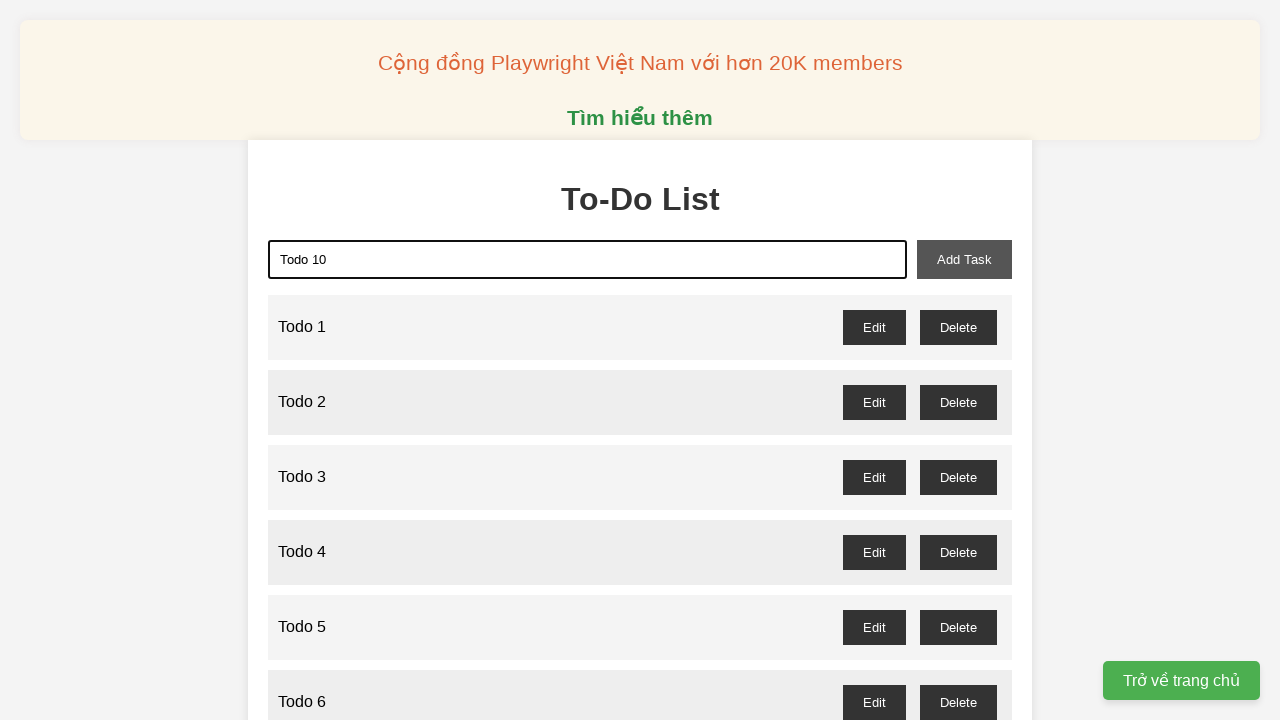

Clicked add task button to add Todo 10 at (964, 259) on xpath=//*[@id="add-task"]
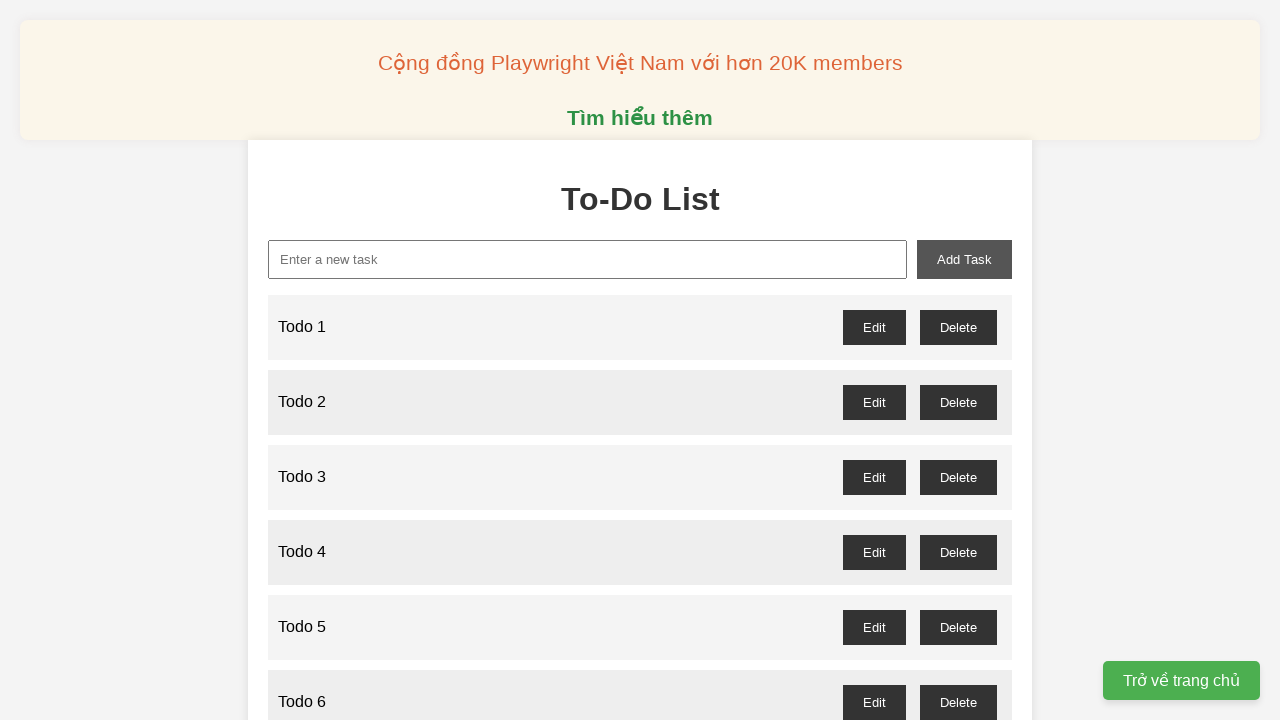

Filled new task input field with 'Todo 11' on //*[@id="new-task"]
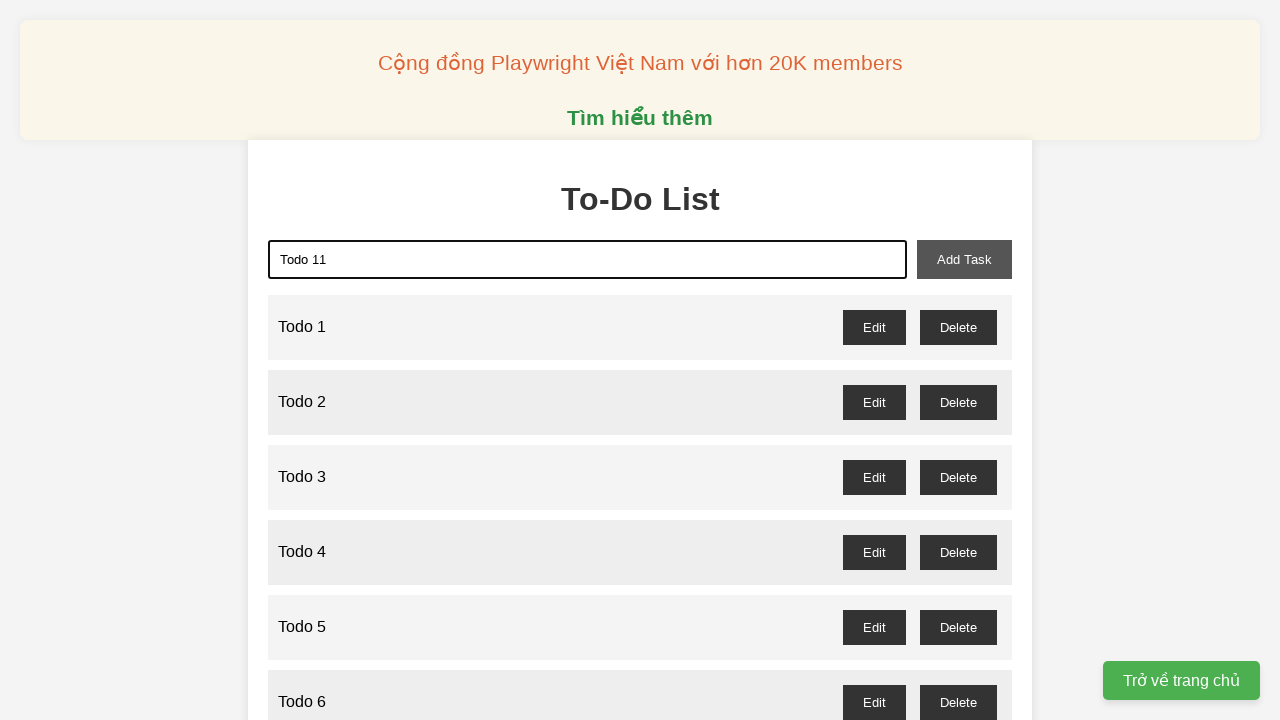

Clicked add task button to add Todo 11 at (964, 259) on xpath=//*[@id="add-task"]
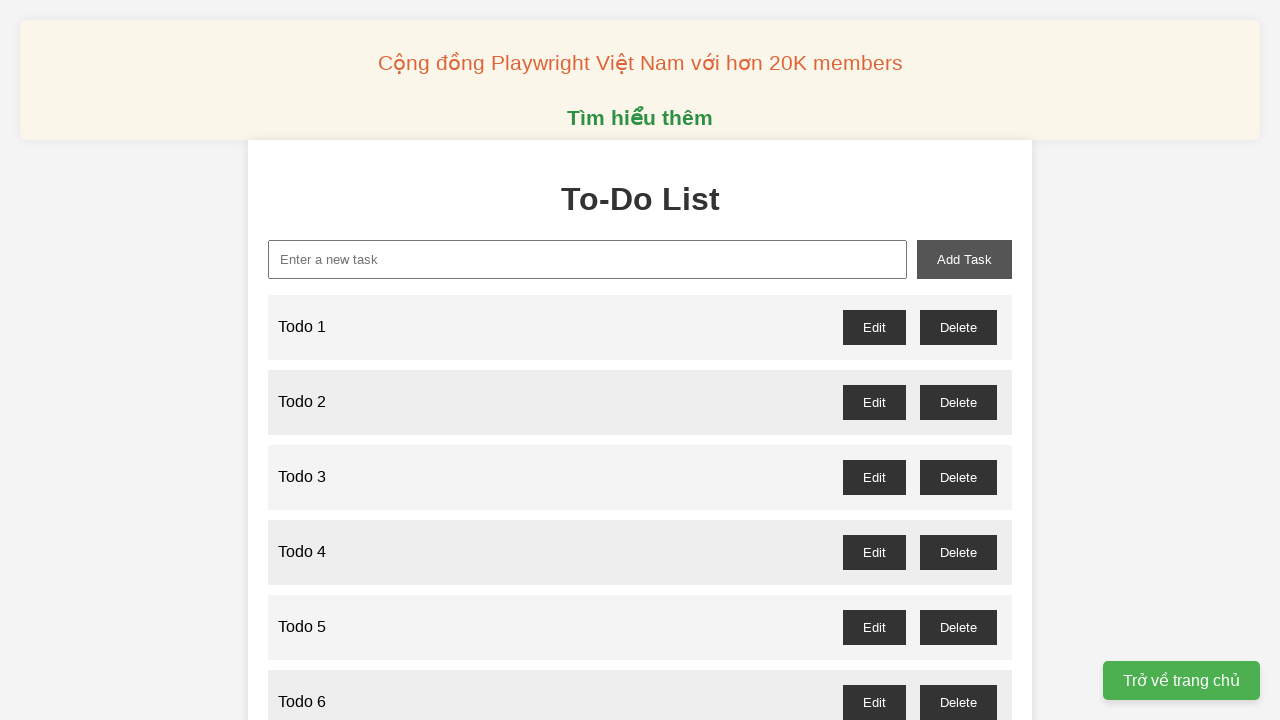

Filled new task input field with 'Todo 12' on //*[@id="new-task"]
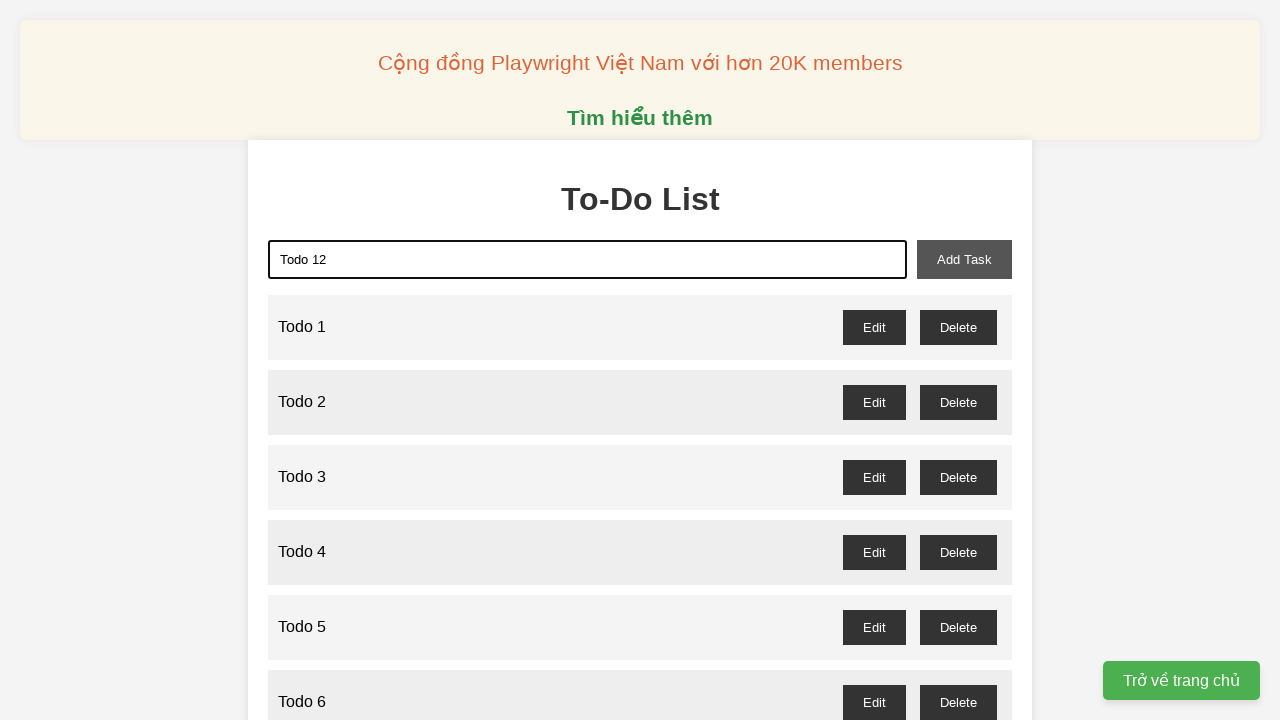

Clicked add task button to add Todo 12 at (964, 259) on xpath=//*[@id="add-task"]
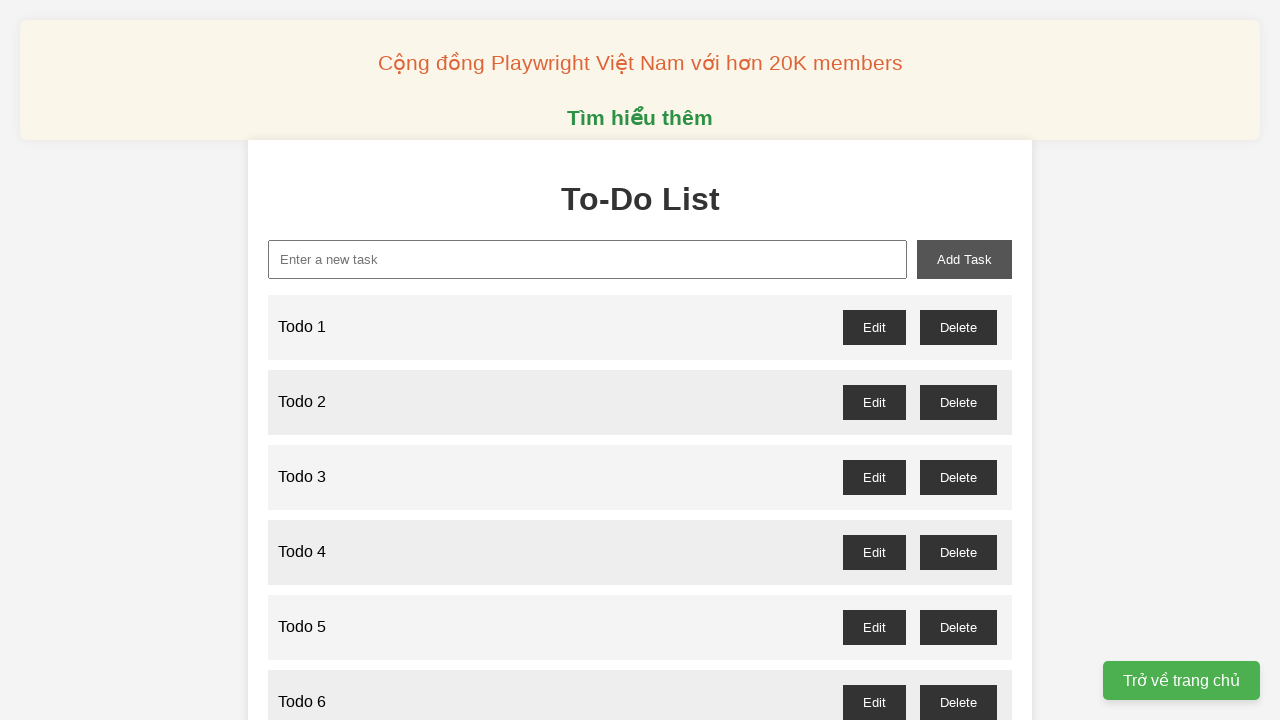

Filled new task input field with 'Todo 13' on //*[@id="new-task"]
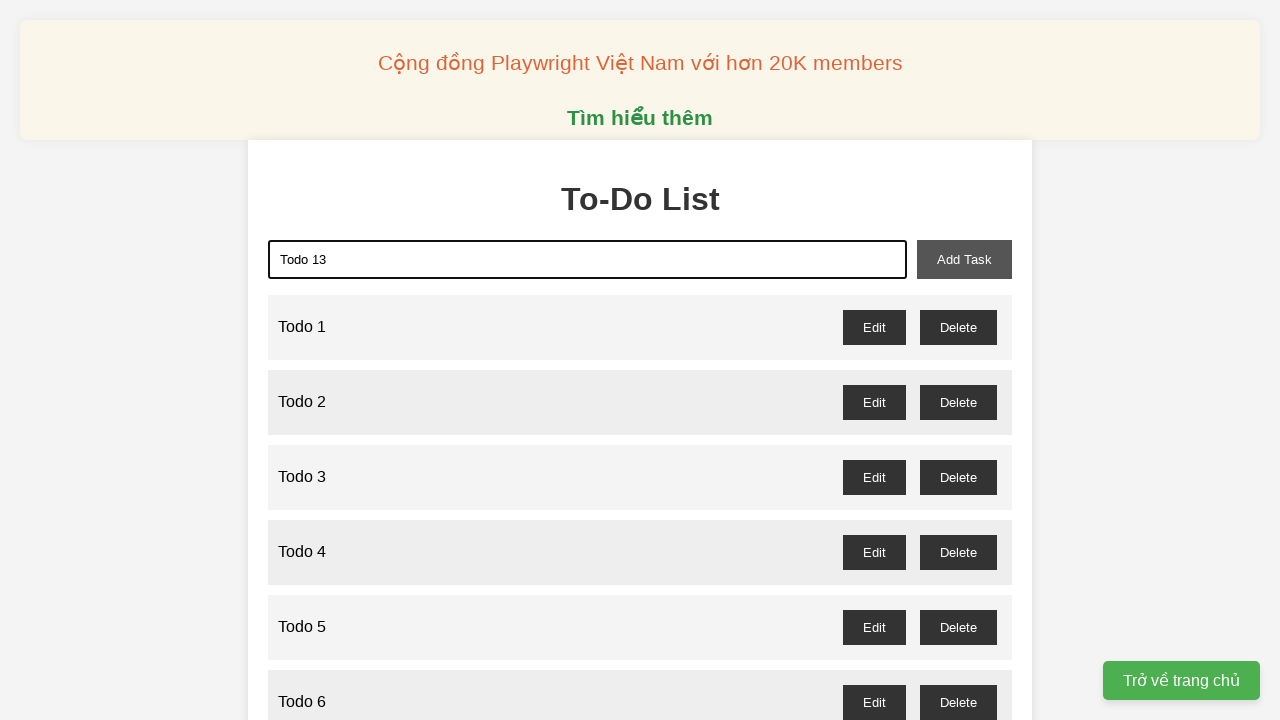

Clicked add task button to add Todo 13 at (964, 259) on xpath=//*[@id="add-task"]
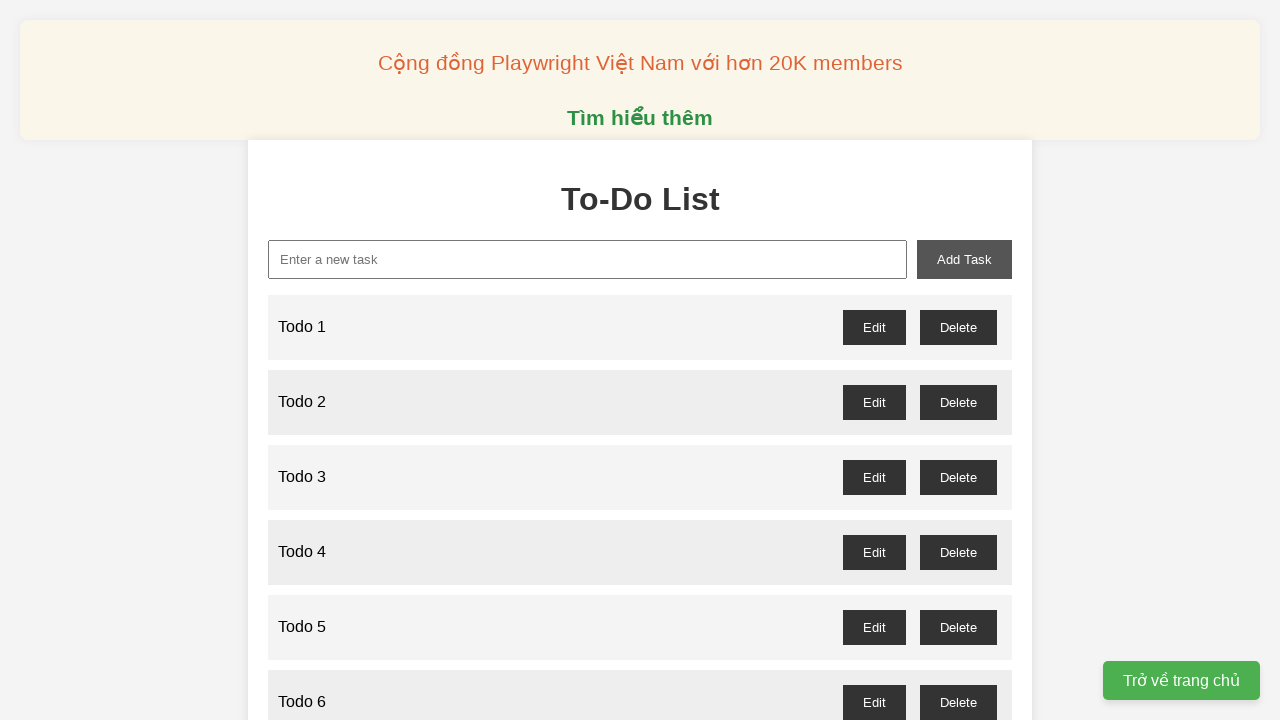

Filled new task input field with 'Todo 14' on //*[@id="new-task"]
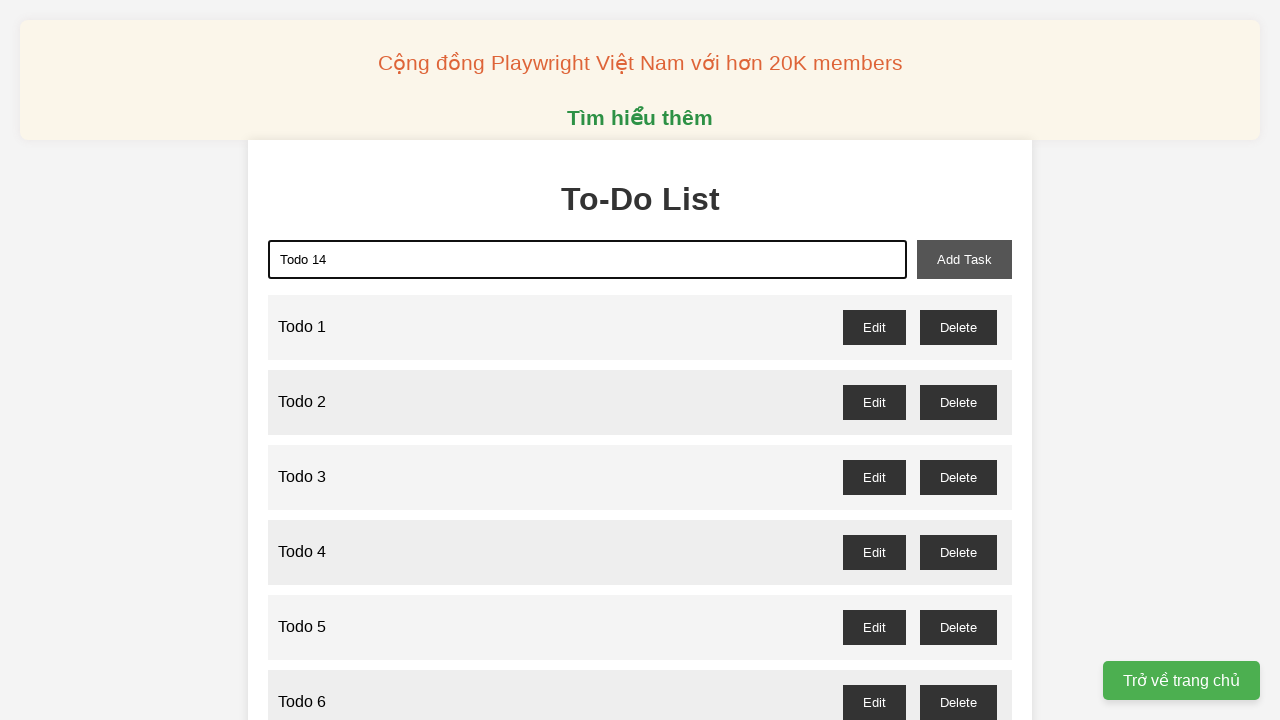

Clicked add task button to add Todo 14 at (964, 259) on xpath=//*[@id="add-task"]
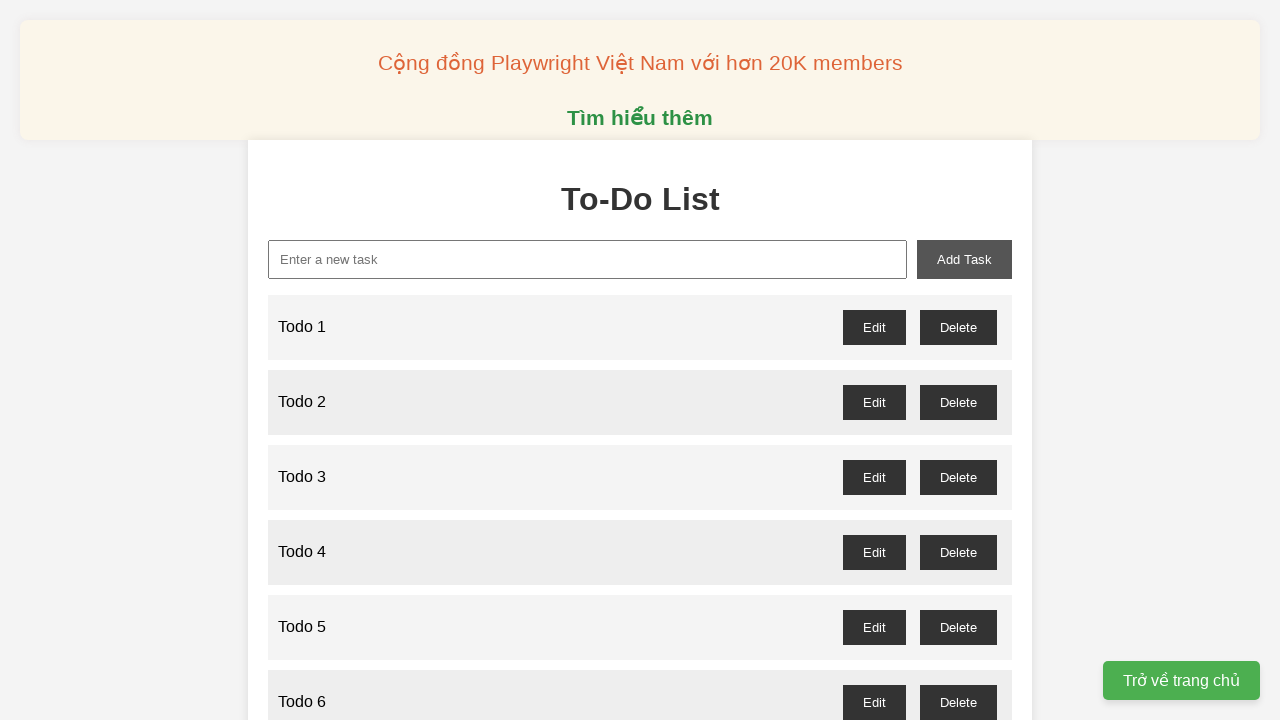

Filled new task input field with 'Todo 15' on //*[@id="new-task"]
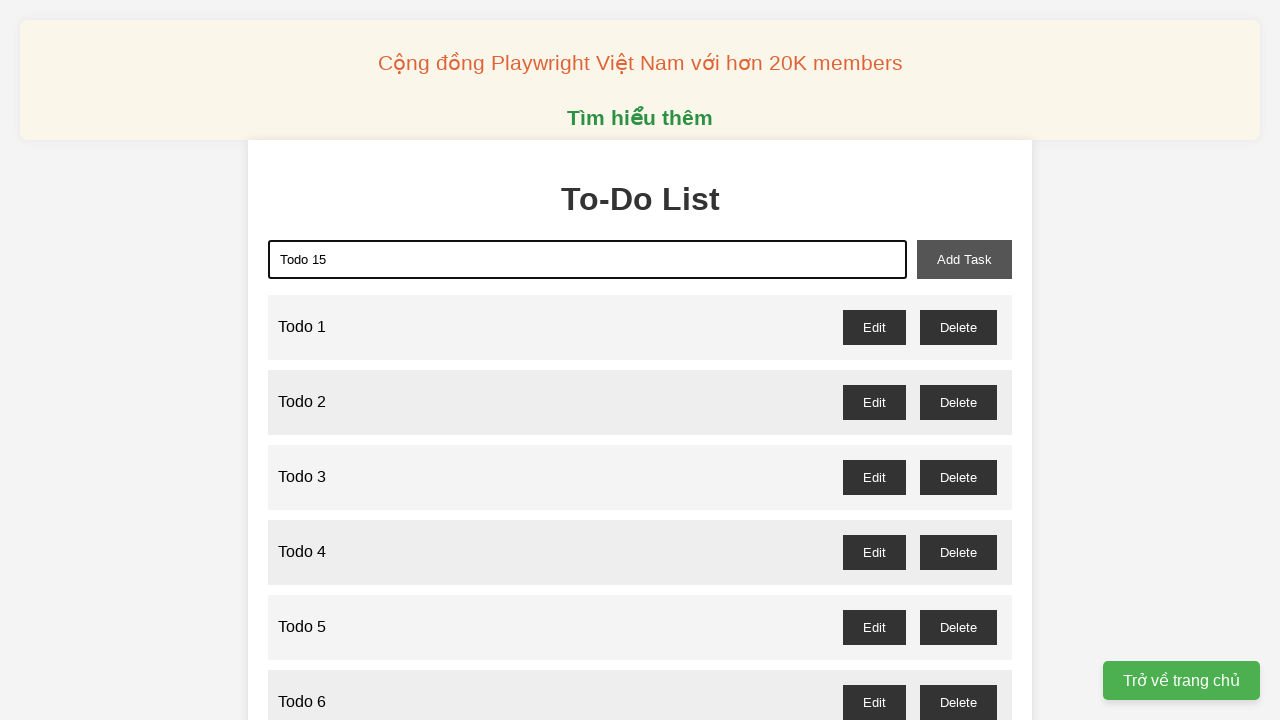

Clicked add task button to add Todo 15 at (964, 259) on xpath=//*[@id="add-task"]
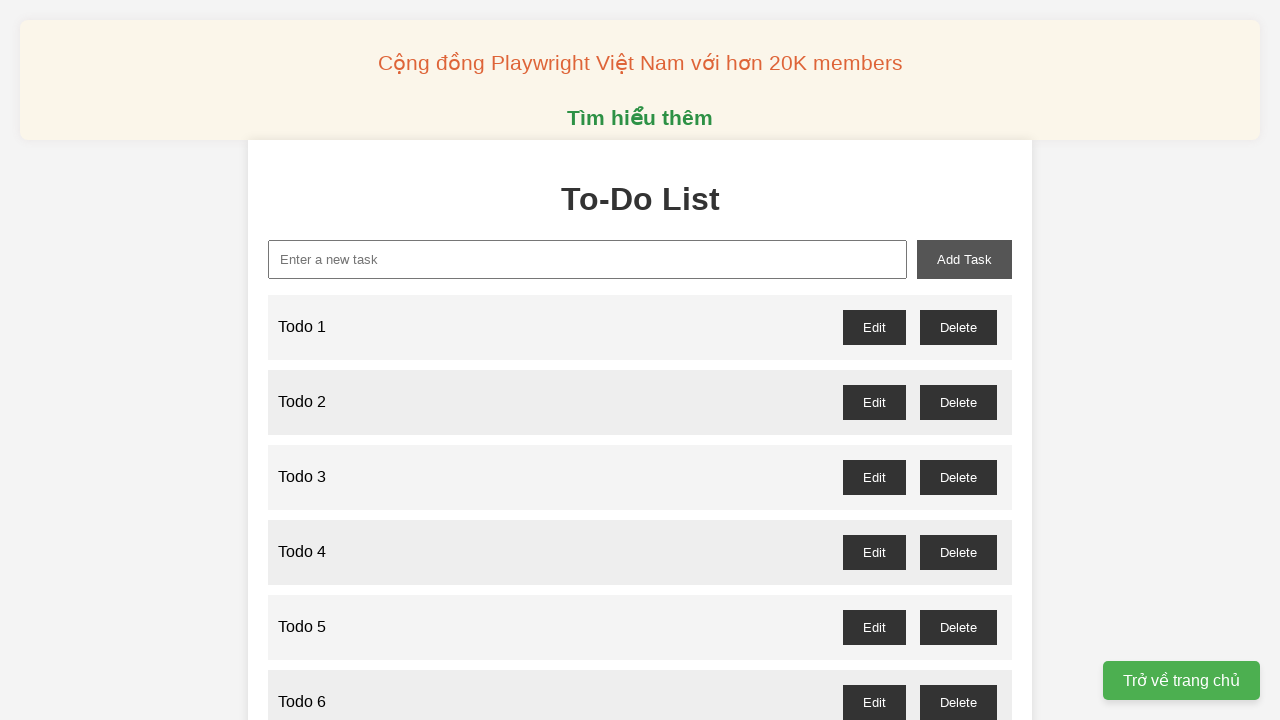

Filled new task input field with 'Todo 16' on //*[@id="new-task"]
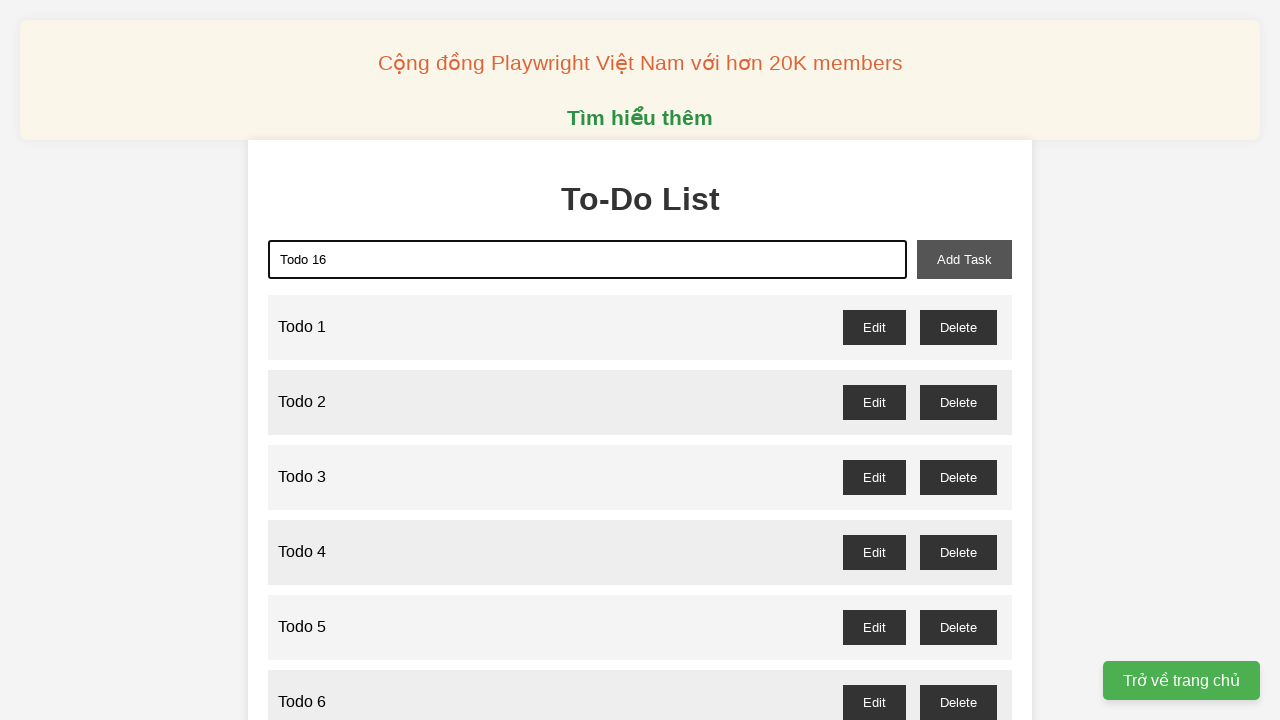

Clicked add task button to add Todo 16 at (964, 259) on xpath=//*[@id="add-task"]
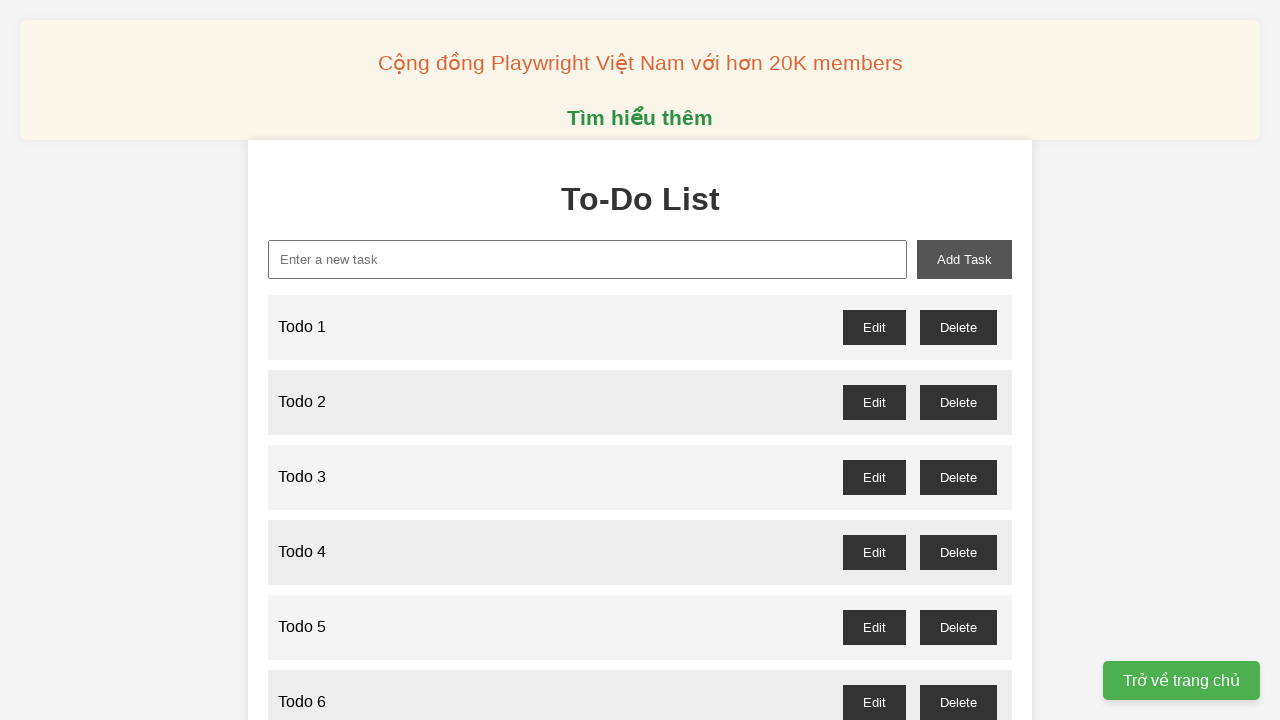

Filled new task input field with 'Todo 17' on //*[@id="new-task"]
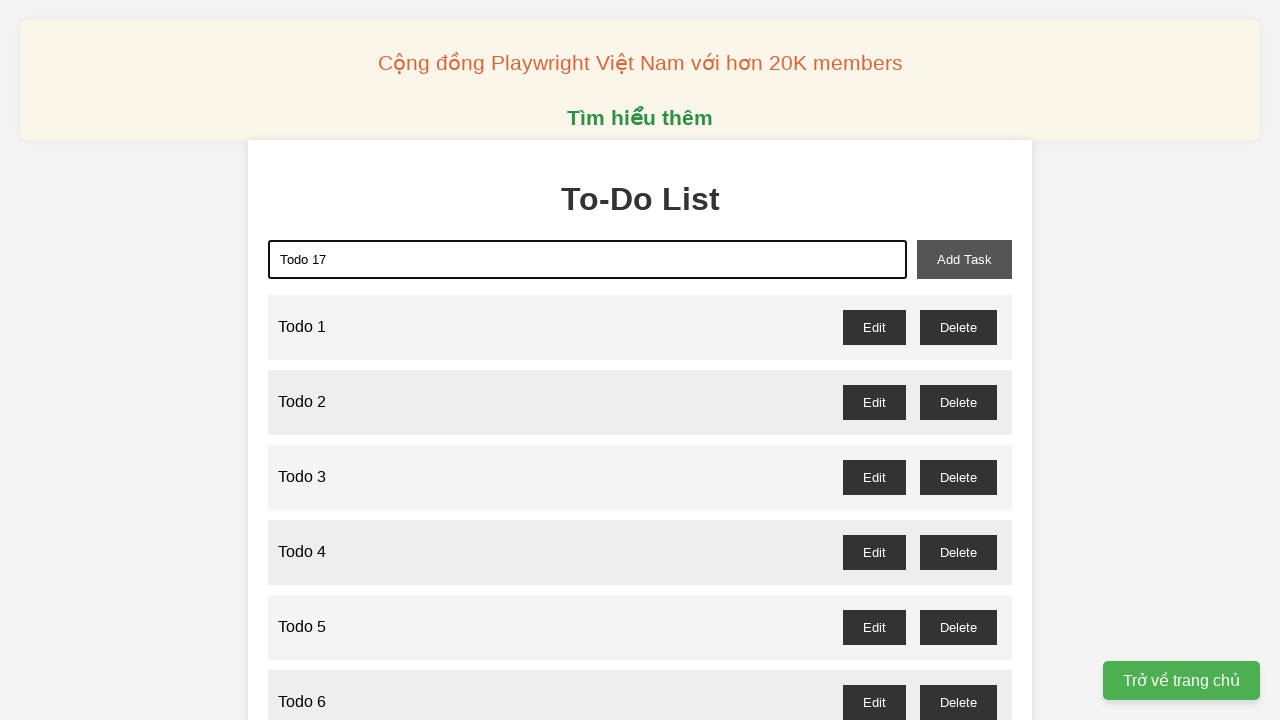

Clicked add task button to add Todo 17 at (964, 259) on xpath=//*[@id="add-task"]
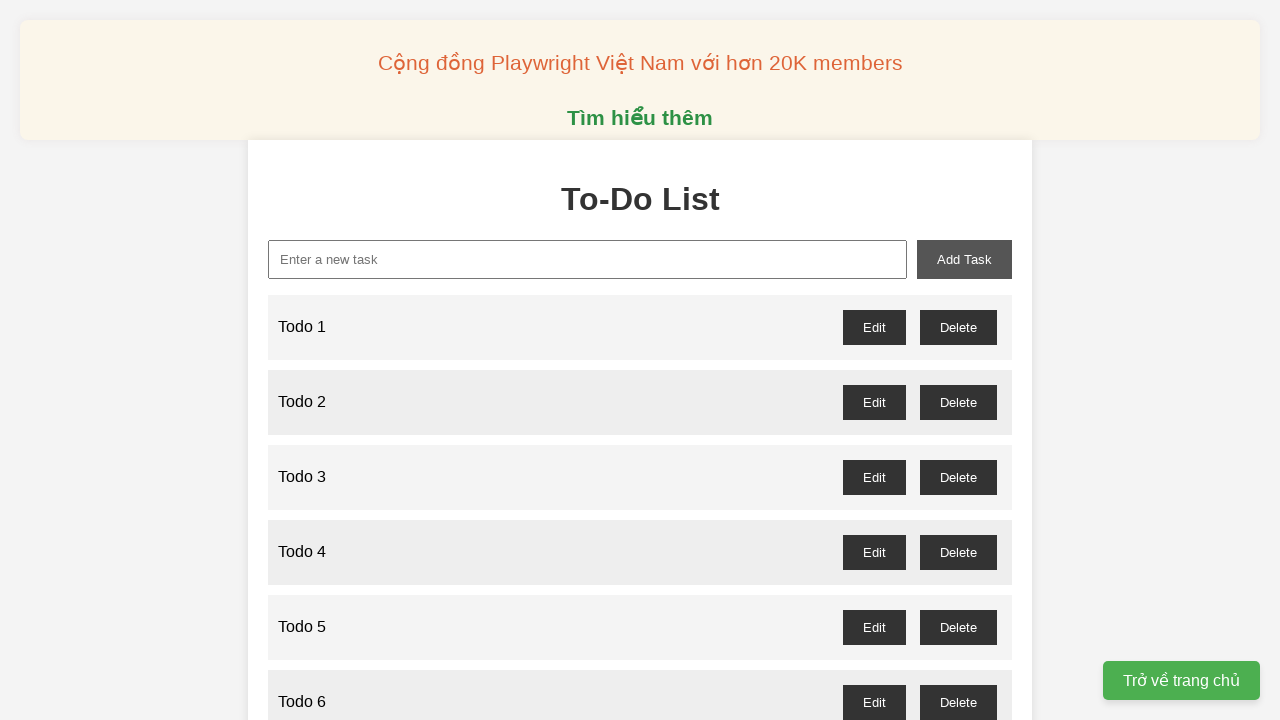

Filled new task input field with 'Todo 18' on //*[@id="new-task"]
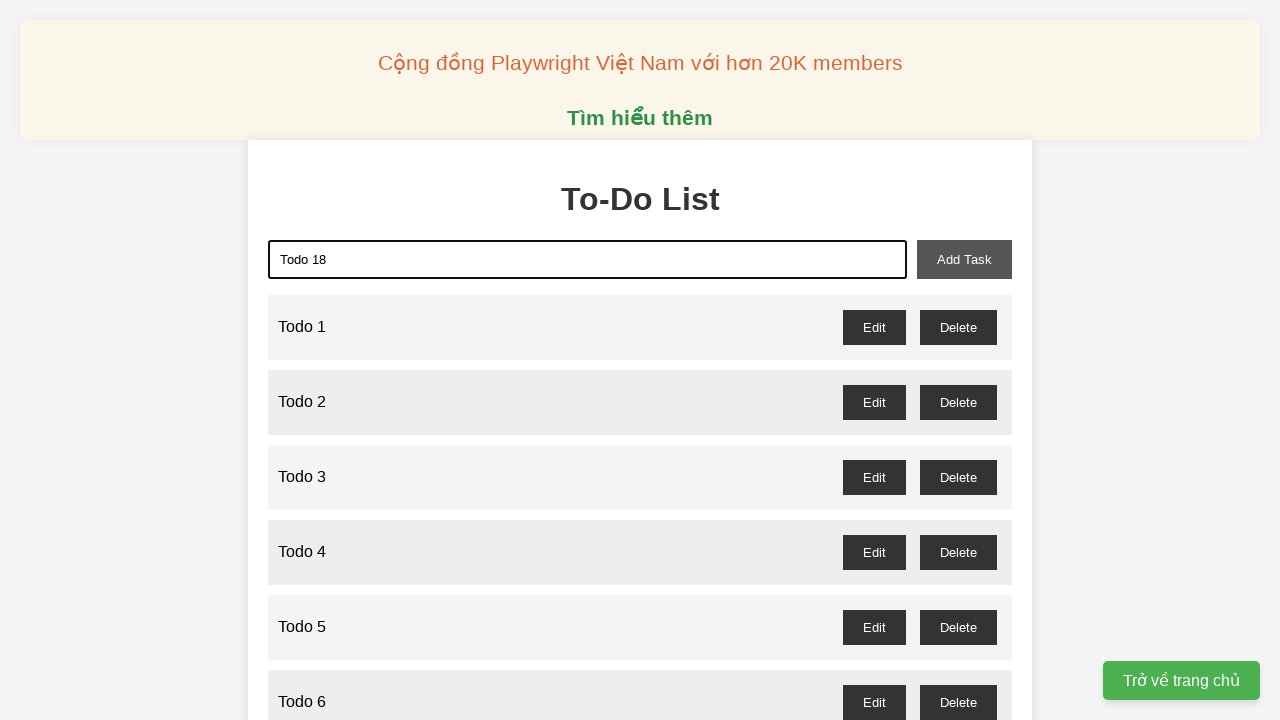

Clicked add task button to add Todo 18 at (964, 259) on xpath=//*[@id="add-task"]
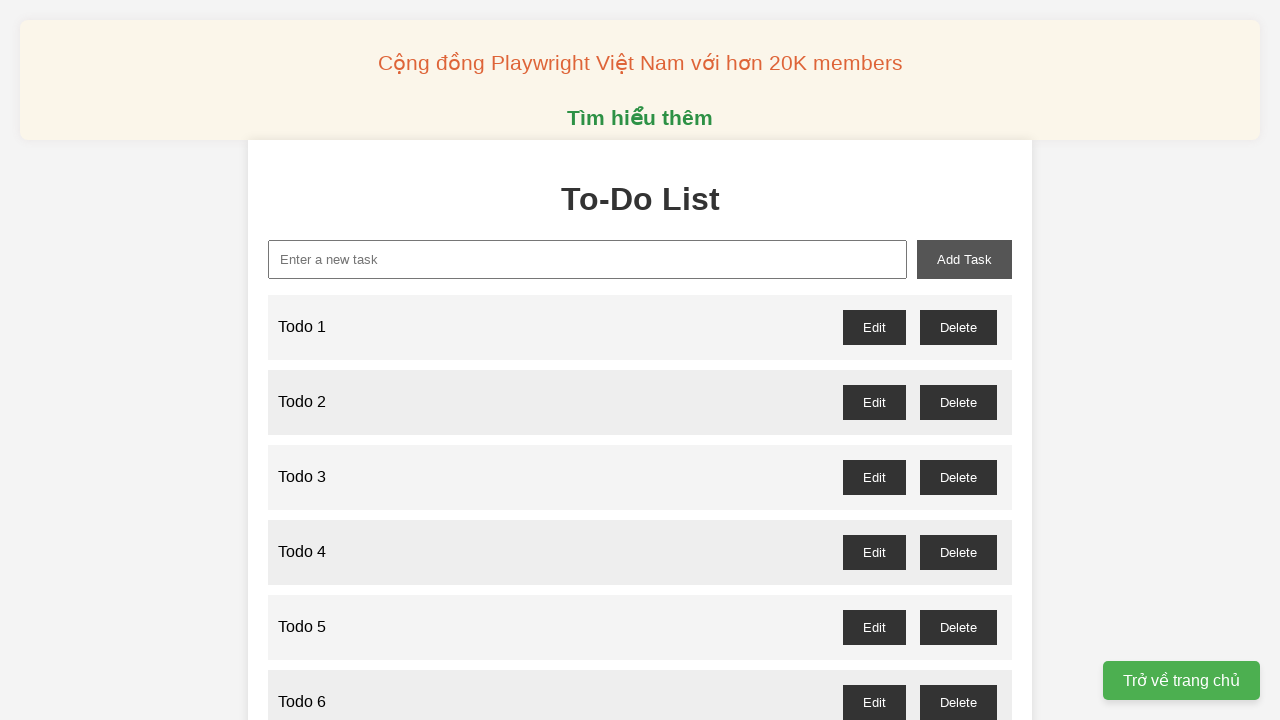

Filled new task input field with 'Todo 19' on //*[@id="new-task"]
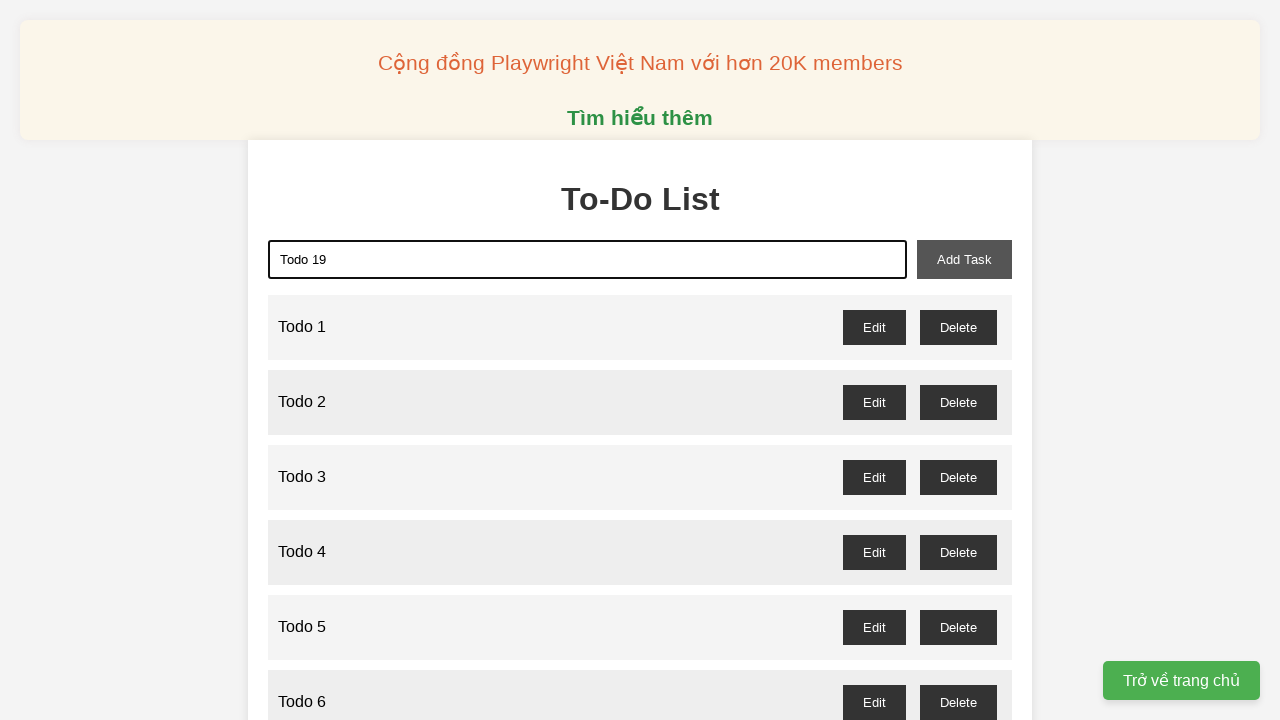

Clicked add task button to add Todo 19 at (964, 259) on xpath=//*[@id="add-task"]
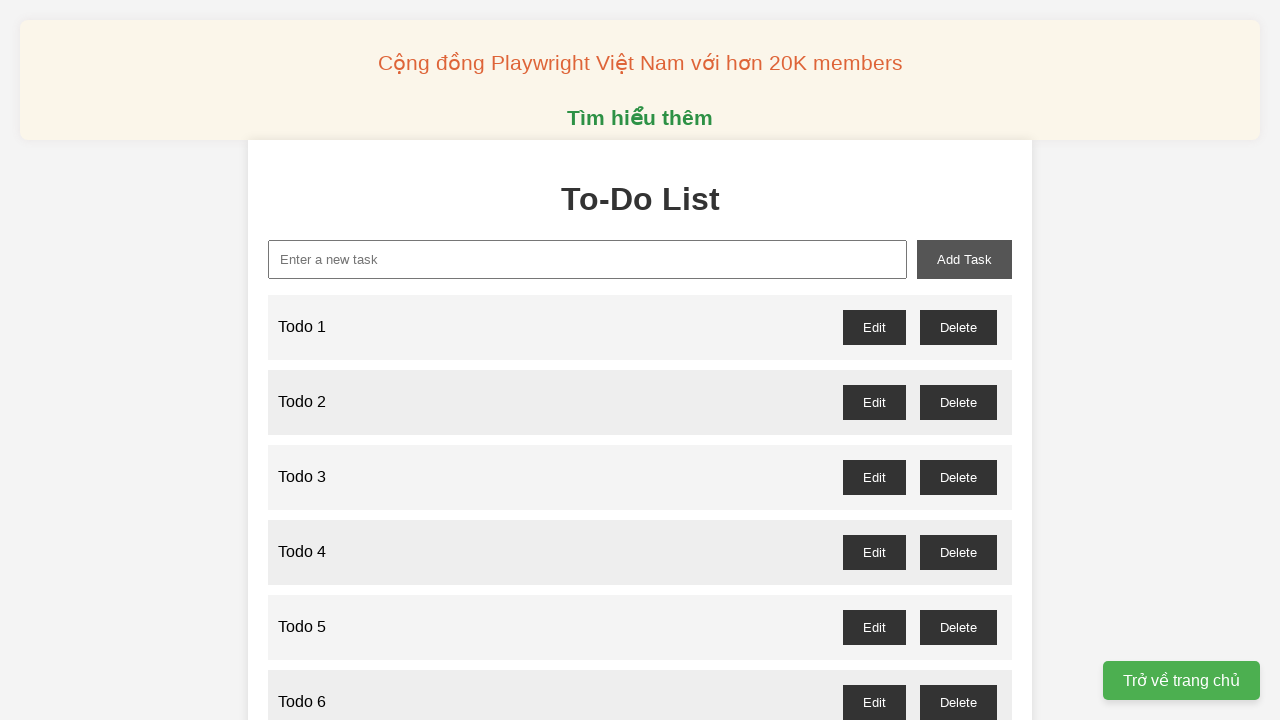

Filled new task input field with 'Todo 20' on //*[@id="new-task"]
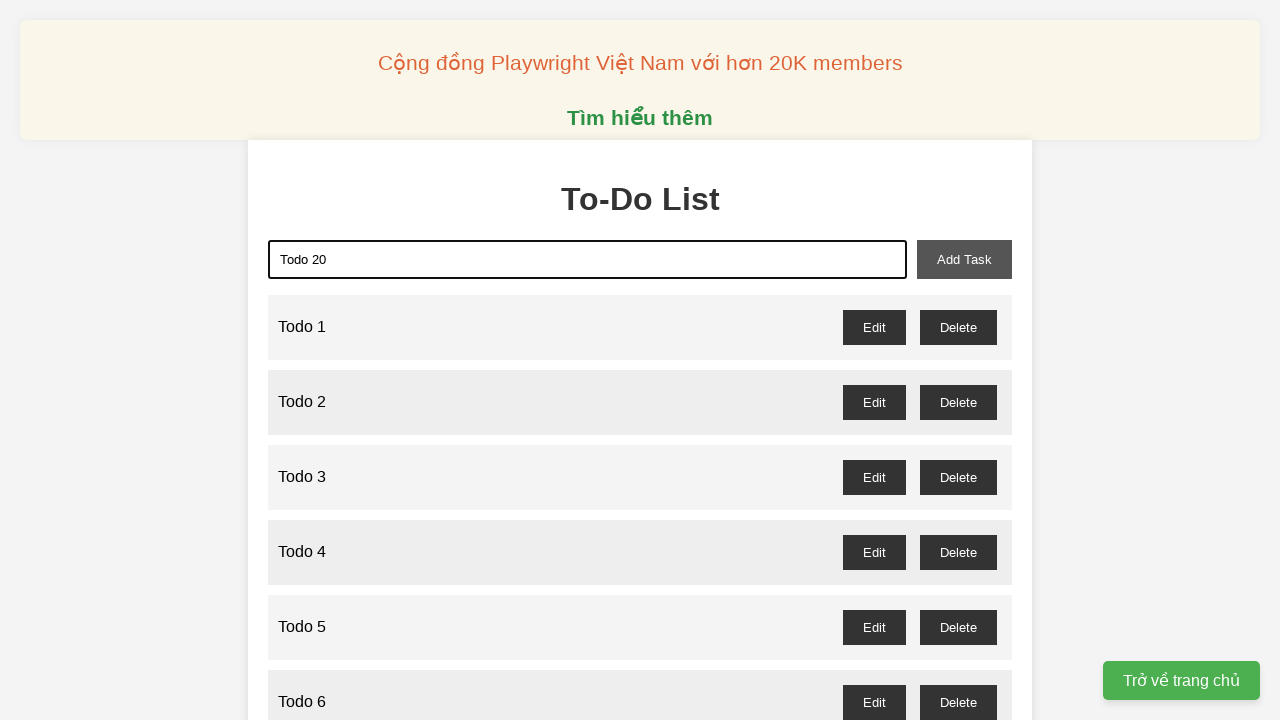

Clicked add task button to add Todo 20 at (964, 259) on xpath=//*[@id="add-task"]
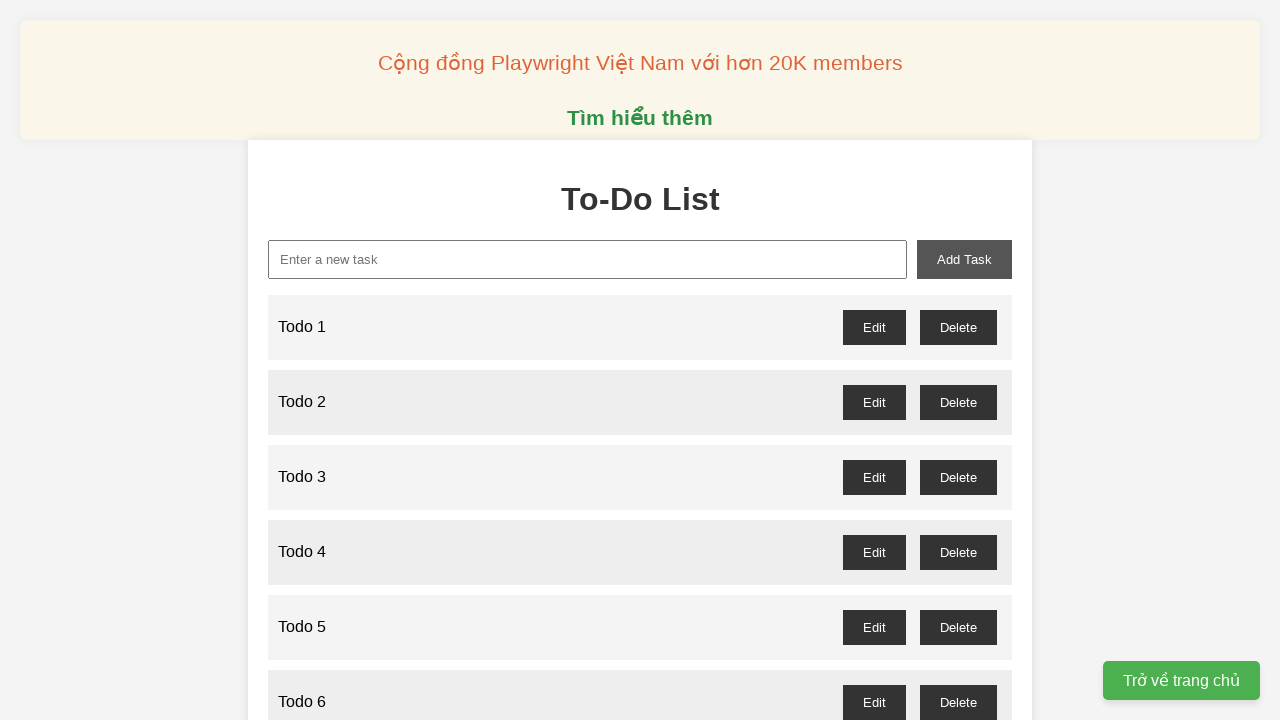

Filled new task input field with 'Todo 21' on //*[@id="new-task"]
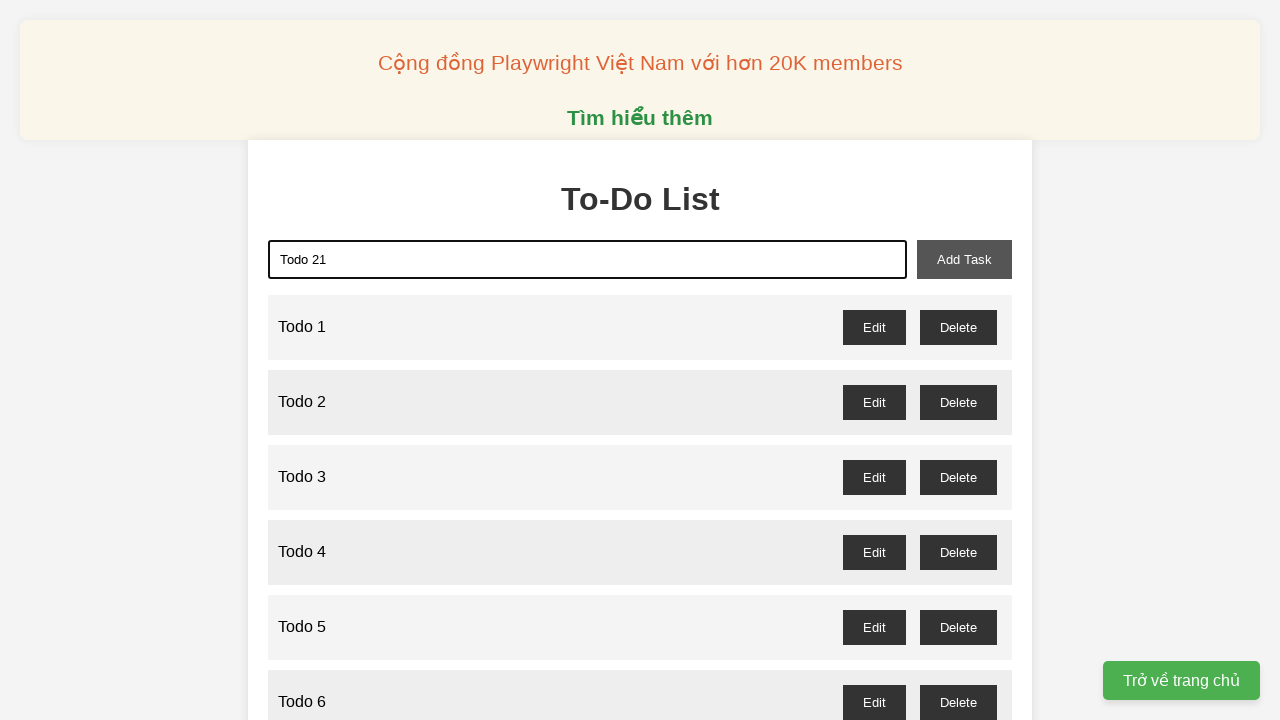

Clicked add task button to add Todo 21 at (964, 259) on xpath=//*[@id="add-task"]
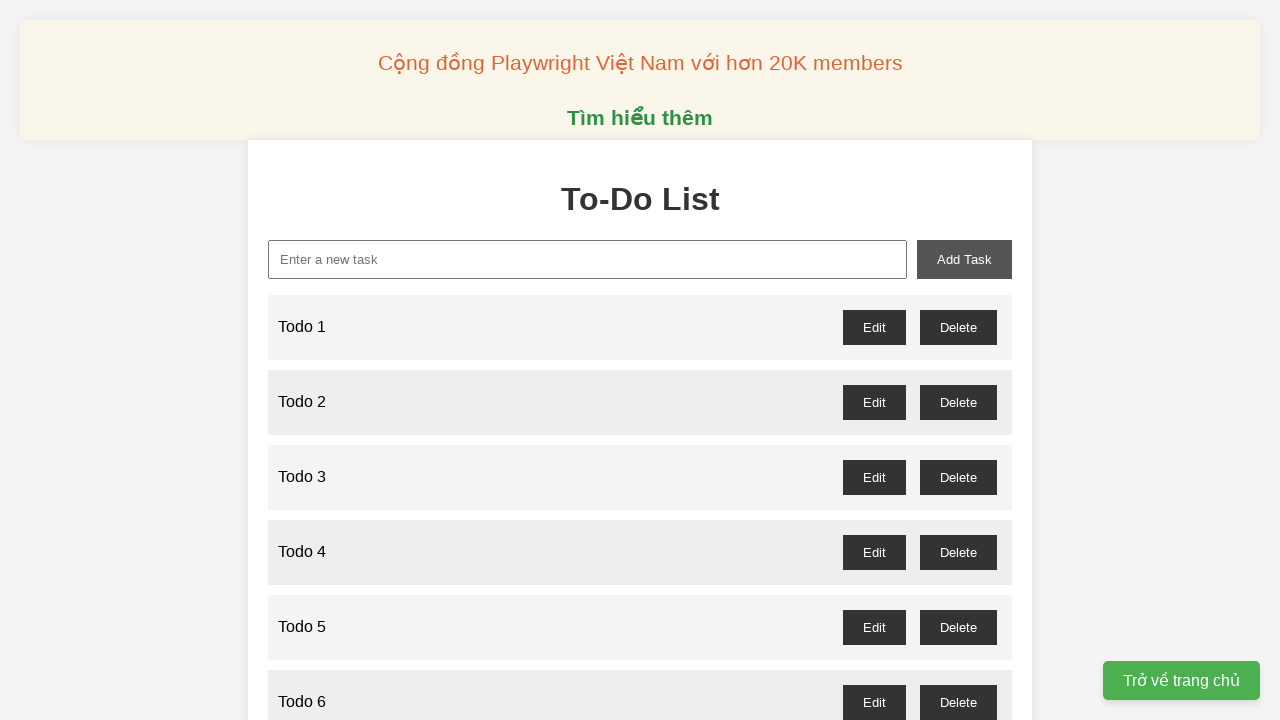

Filled new task input field with 'Todo 22' on //*[@id="new-task"]
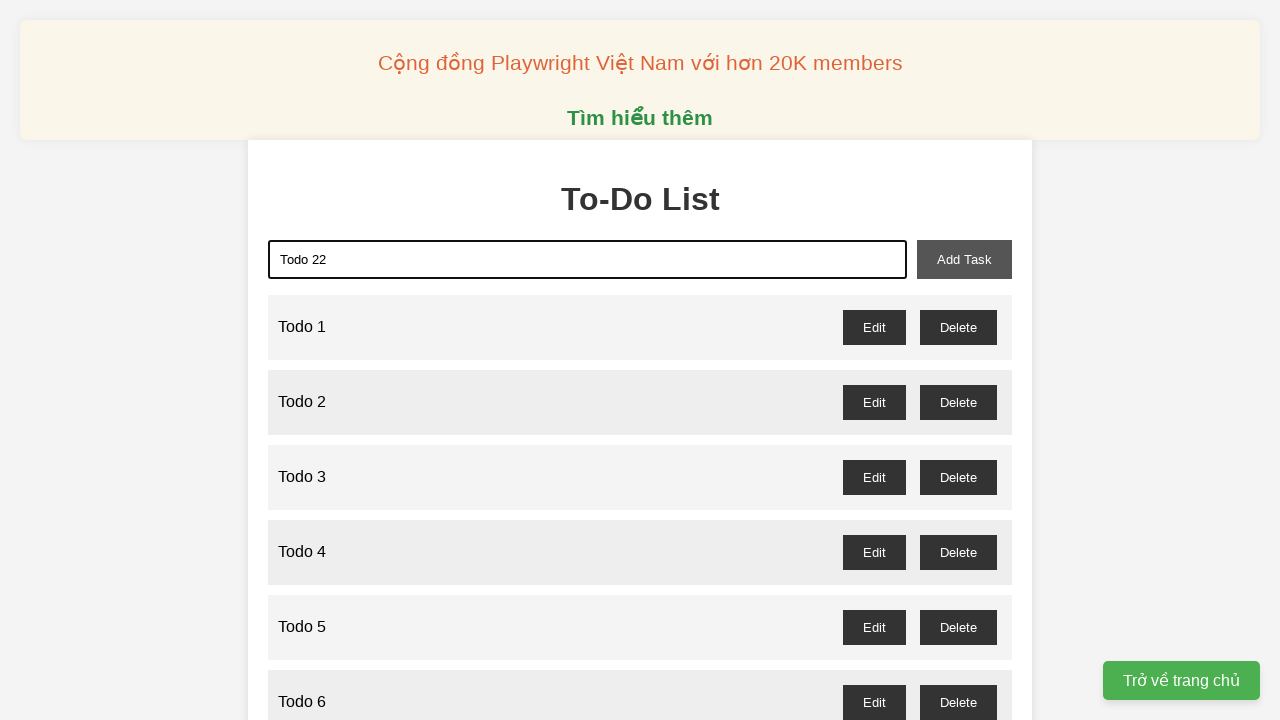

Clicked add task button to add Todo 22 at (964, 259) on xpath=//*[@id="add-task"]
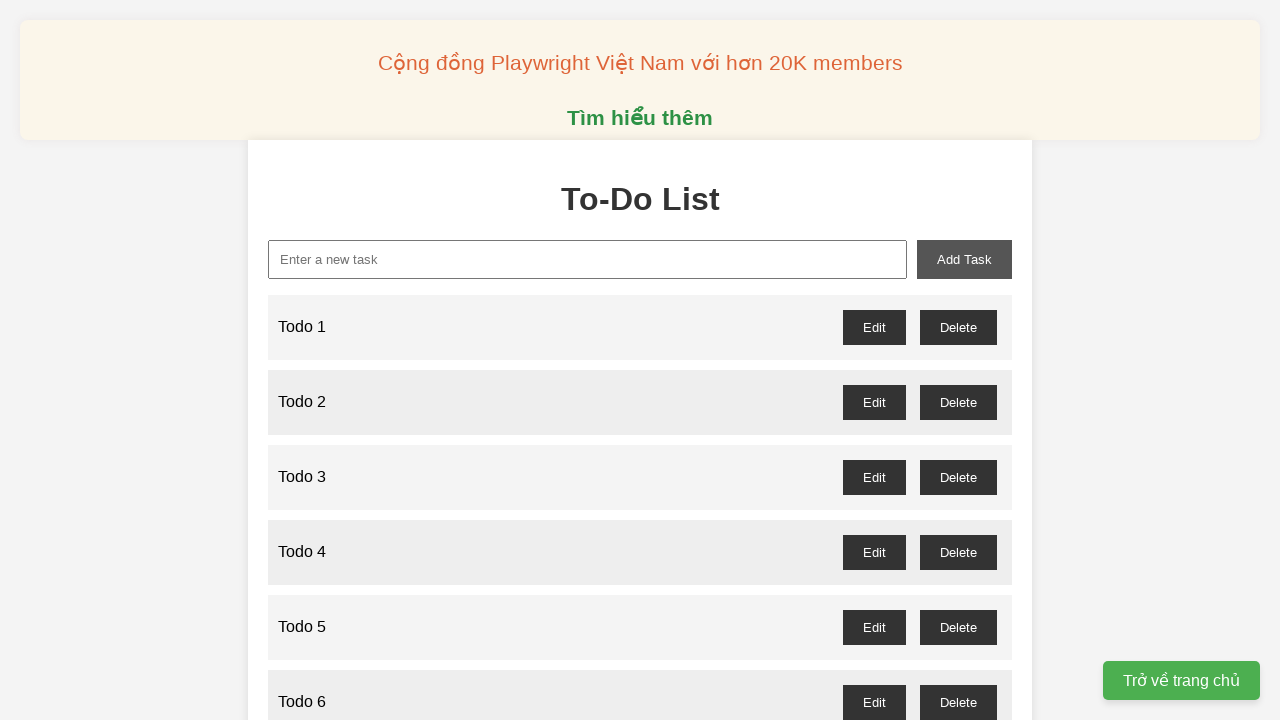

Filled new task input field with 'Todo 23' on //*[@id="new-task"]
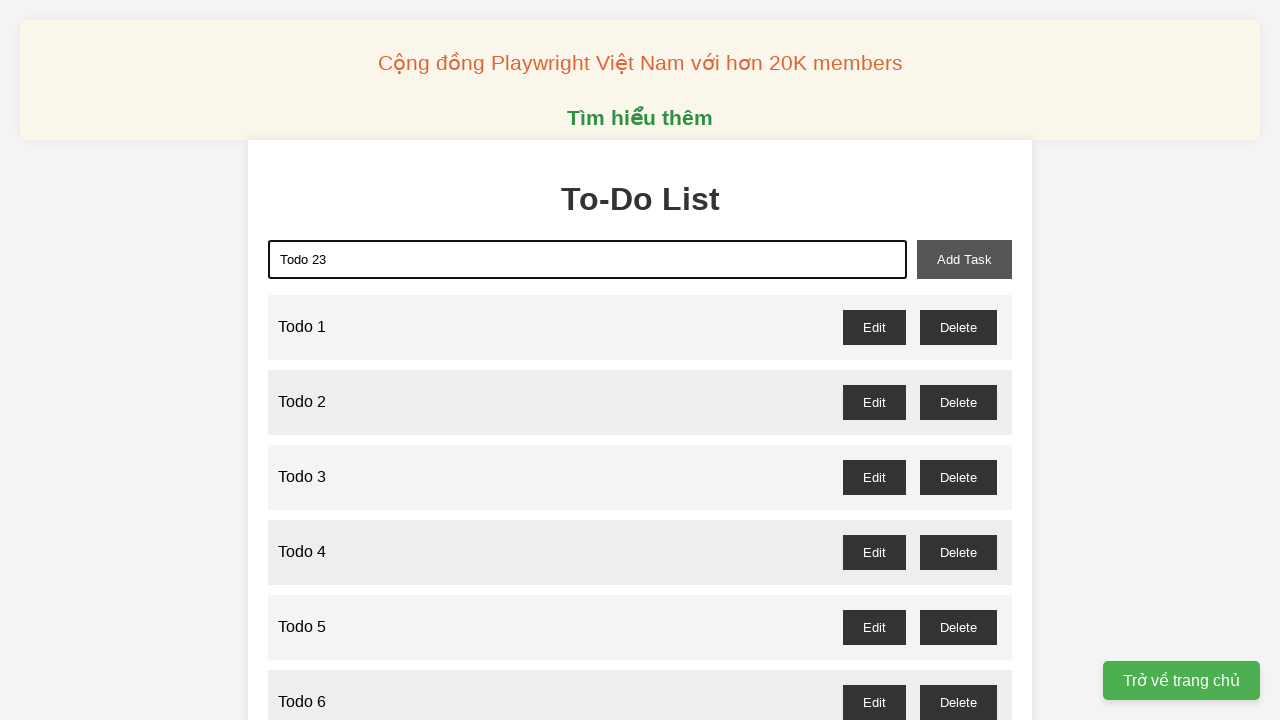

Clicked add task button to add Todo 23 at (964, 259) on xpath=//*[@id="add-task"]
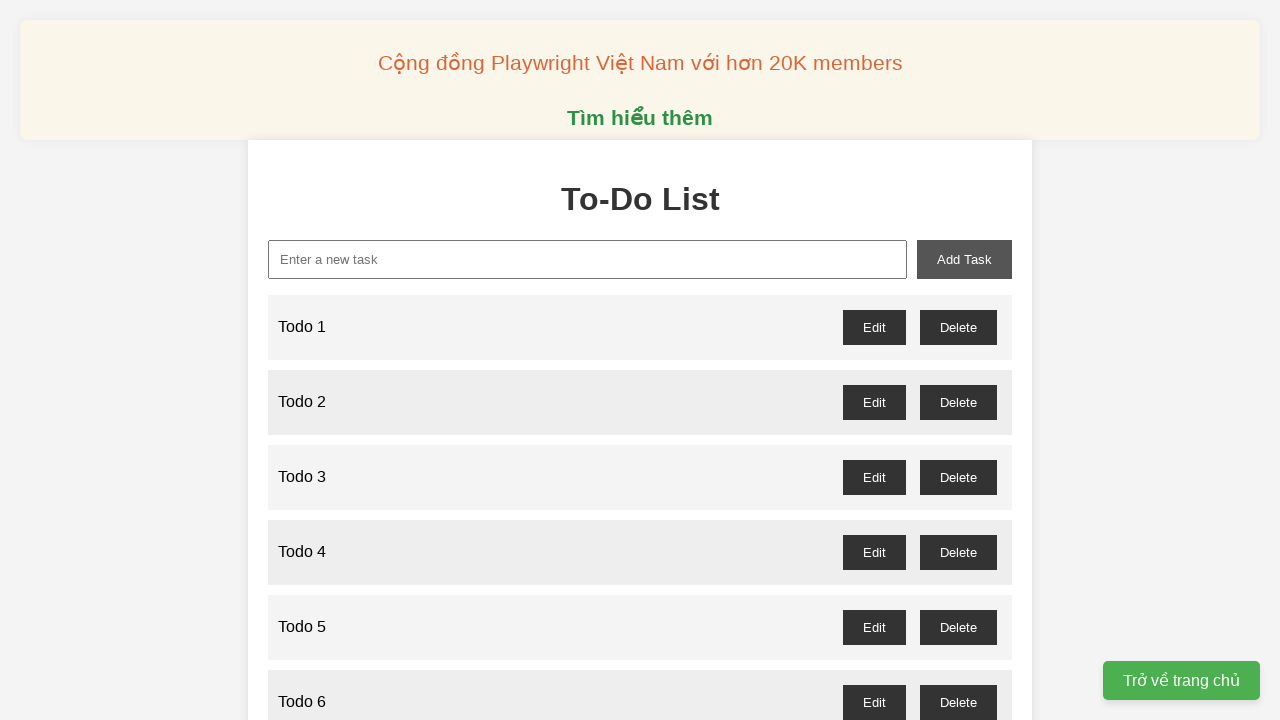

Filled new task input field with 'Todo 24' on //*[@id="new-task"]
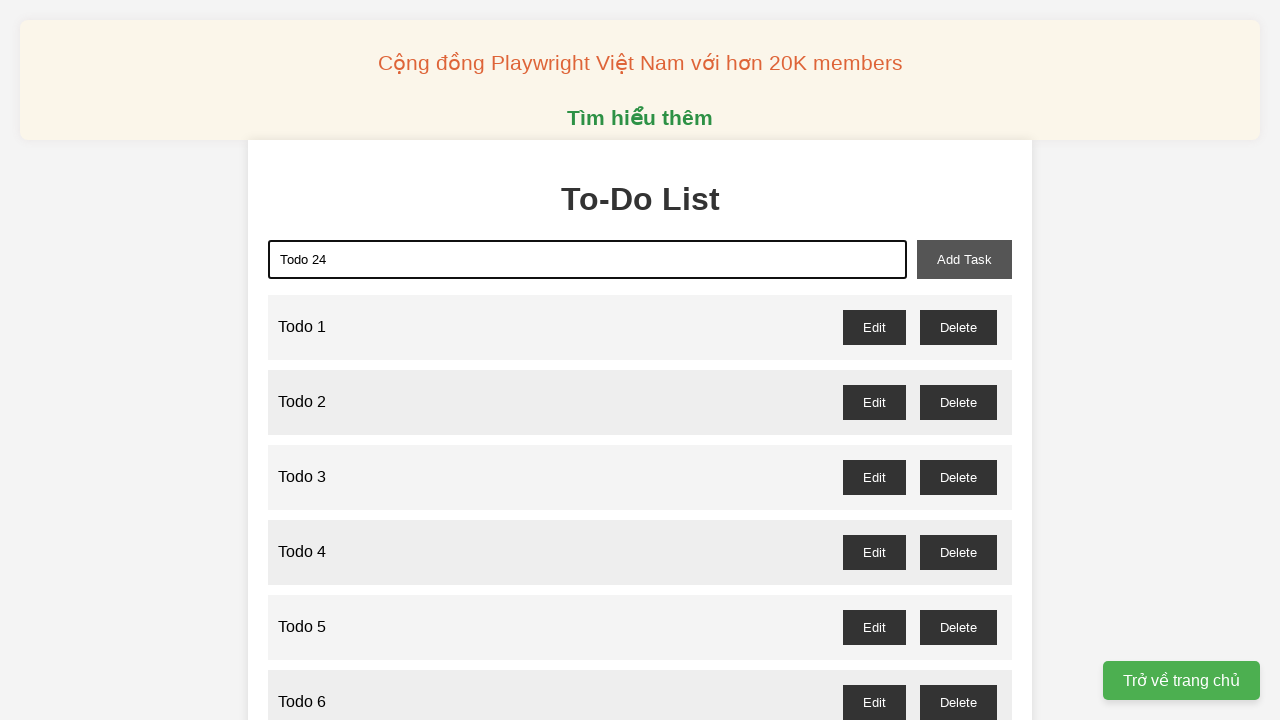

Clicked add task button to add Todo 24 at (964, 259) on xpath=//*[@id="add-task"]
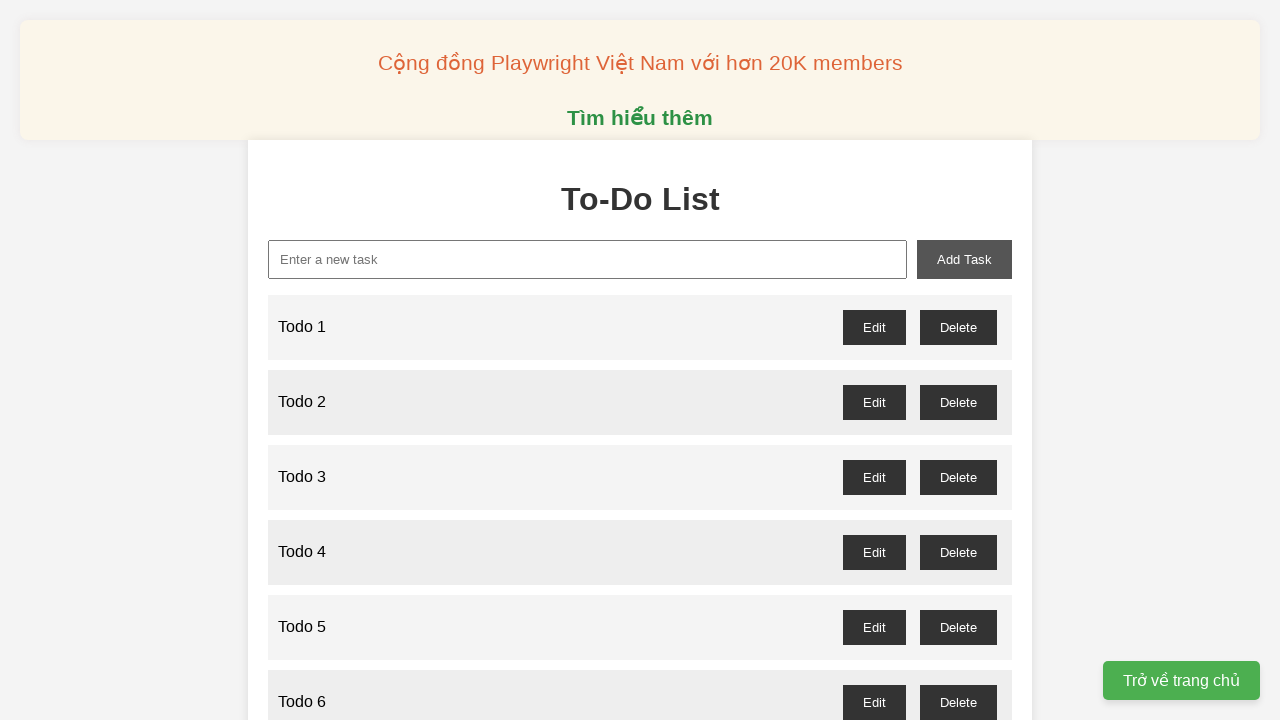

Filled new task input field with 'Todo 25' on //*[@id="new-task"]
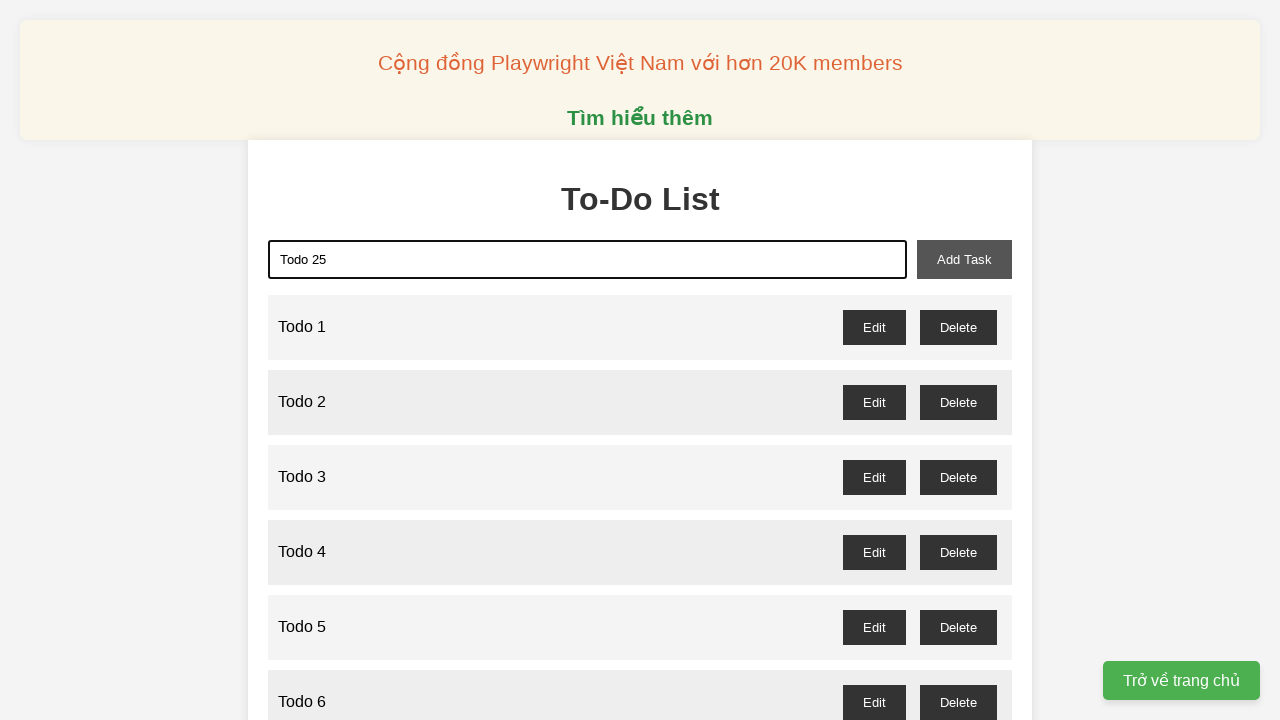

Clicked add task button to add Todo 25 at (964, 259) on xpath=//*[@id="add-task"]
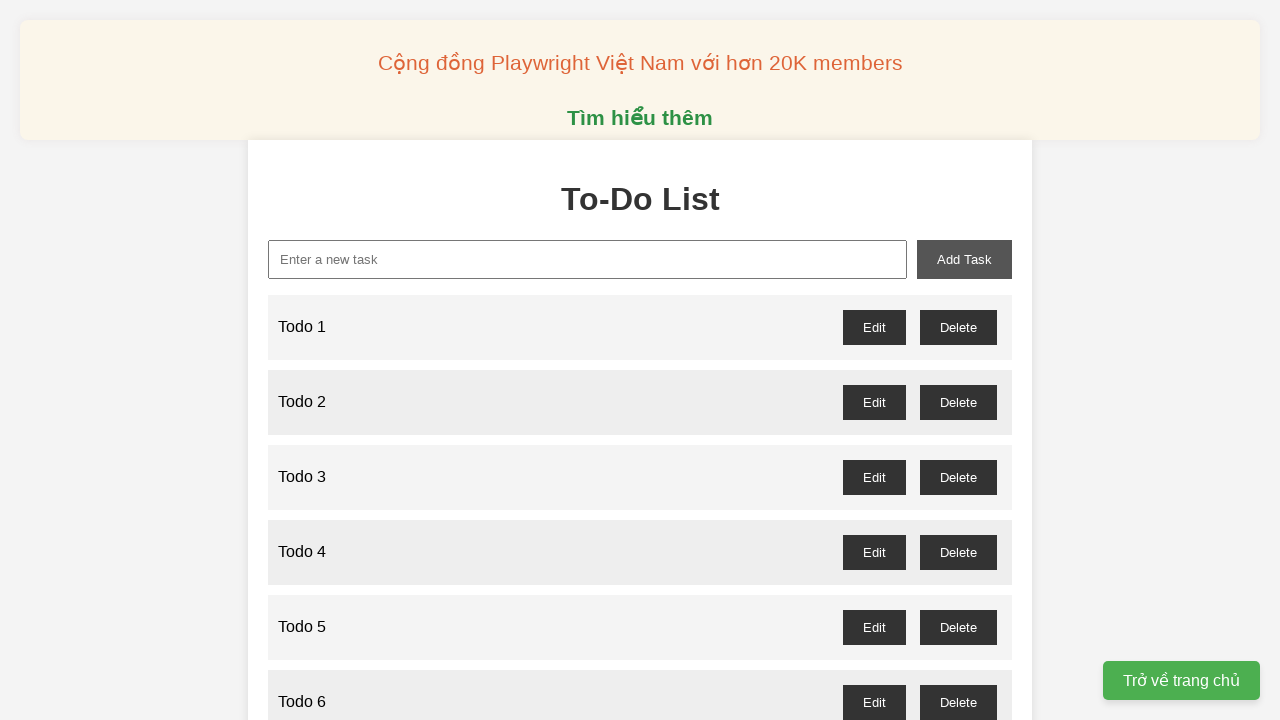

Filled new task input field with 'Todo 26' on //*[@id="new-task"]
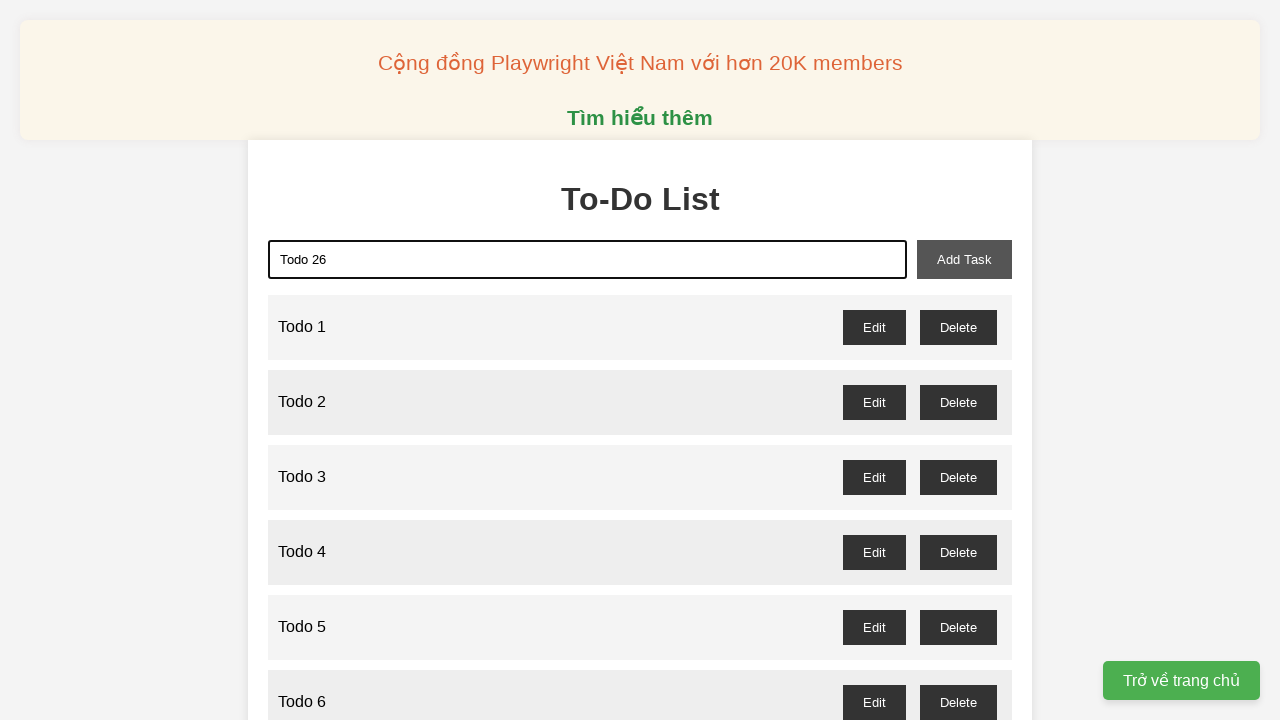

Clicked add task button to add Todo 26 at (964, 259) on xpath=//*[@id="add-task"]
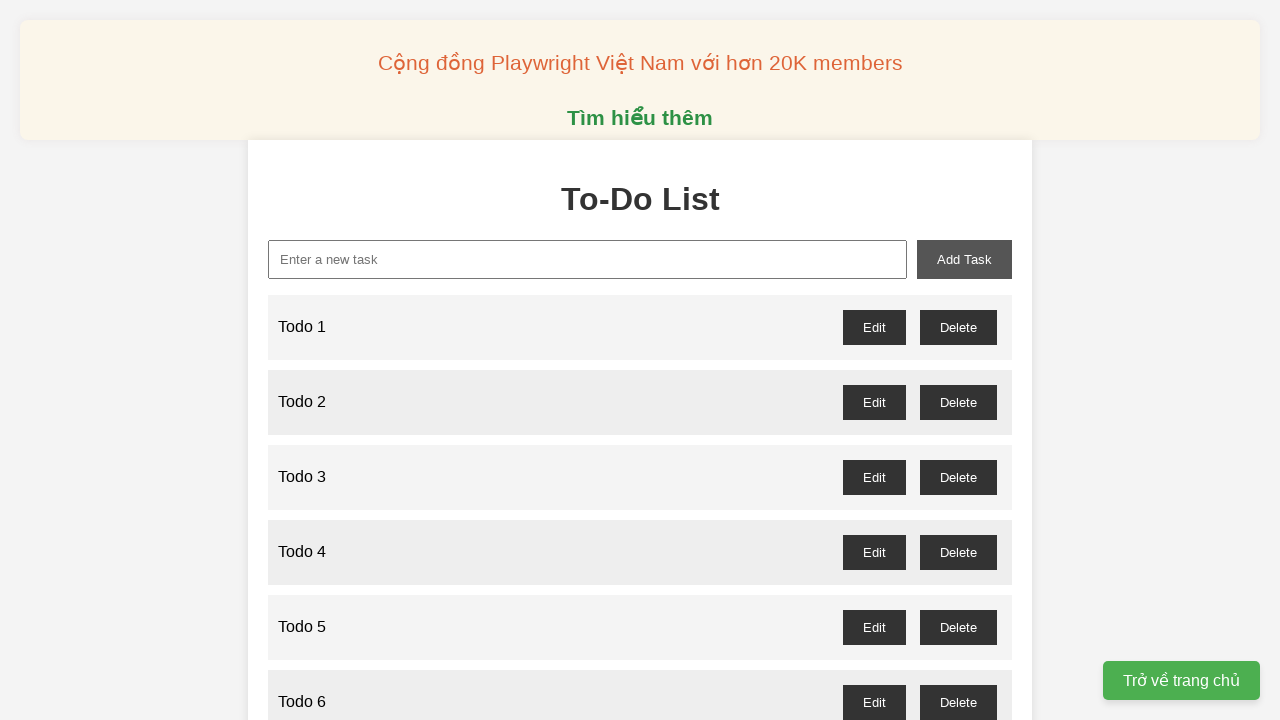

Filled new task input field with 'Todo 27' on //*[@id="new-task"]
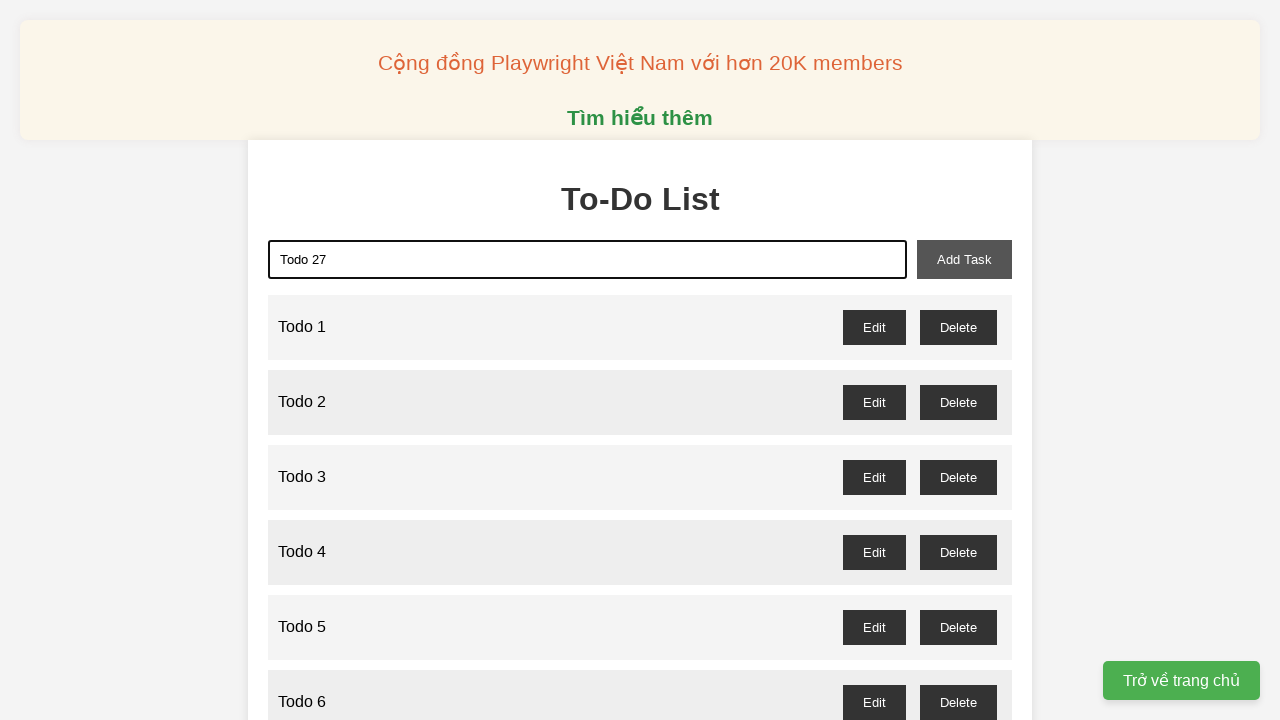

Clicked add task button to add Todo 27 at (964, 259) on xpath=//*[@id="add-task"]
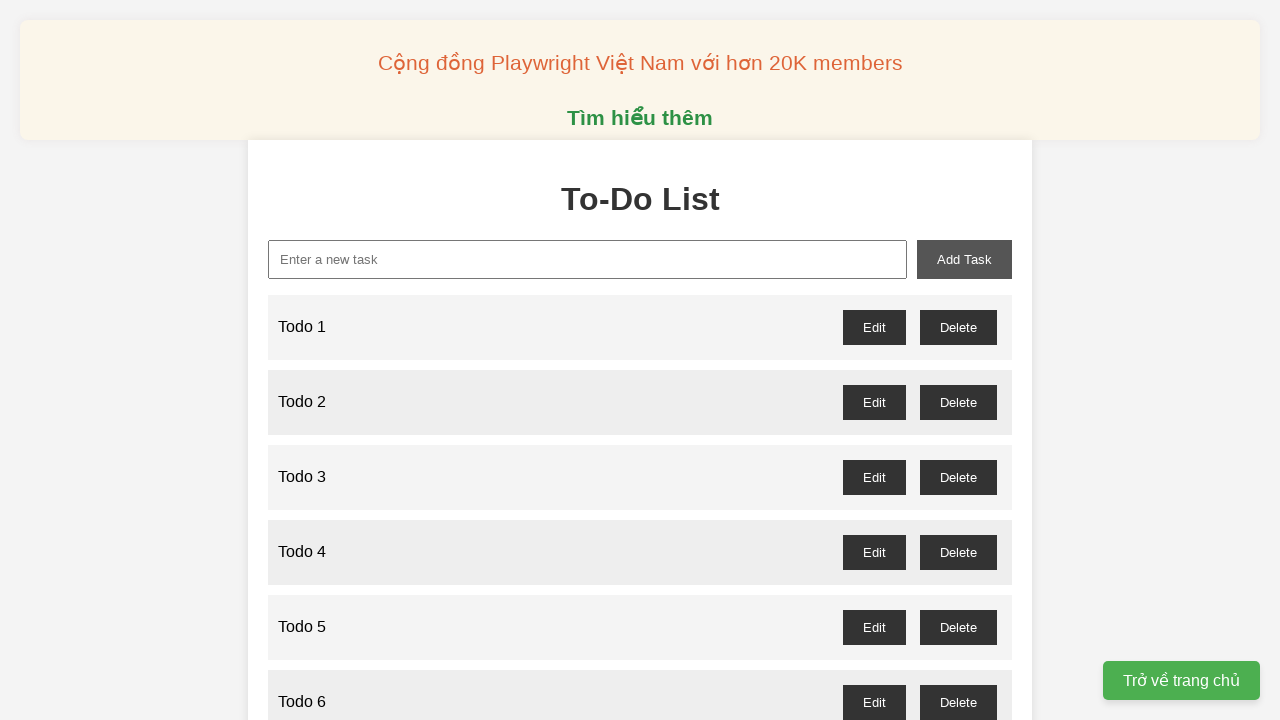

Filled new task input field with 'Todo 28' on //*[@id="new-task"]
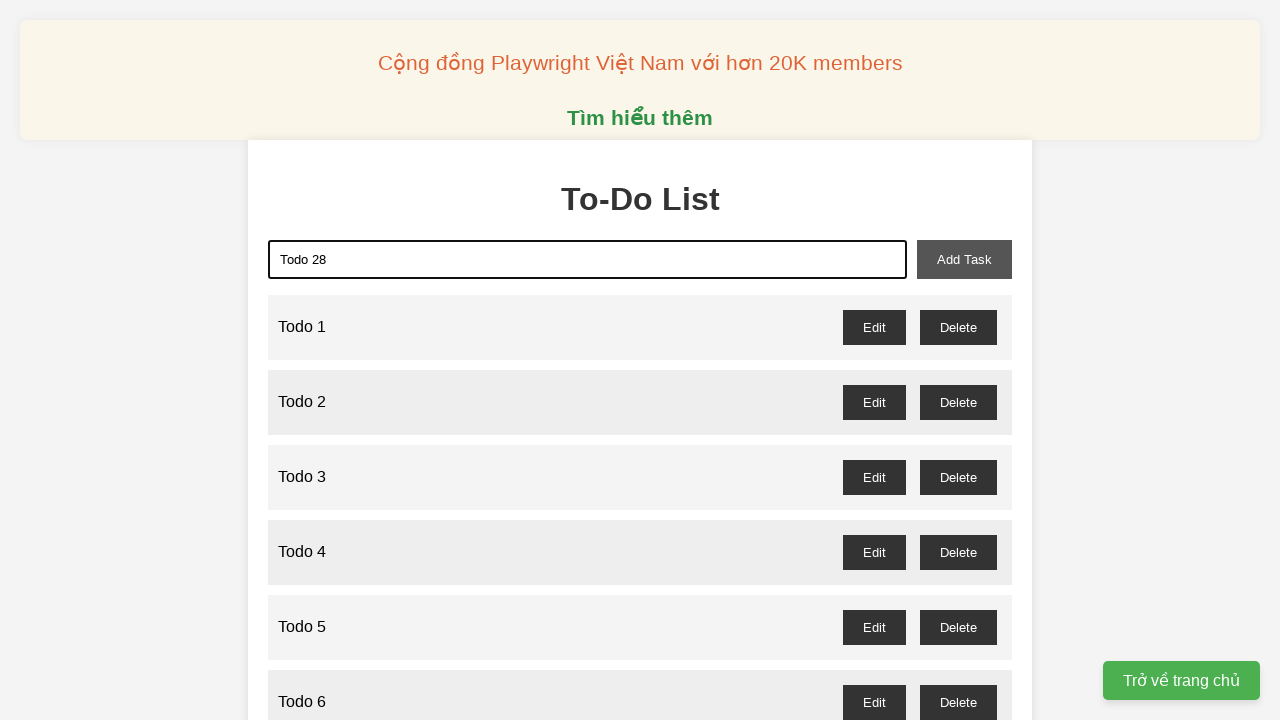

Clicked add task button to add Todo 28 at (964, 259) on xpath=//*[@id="add-task"]
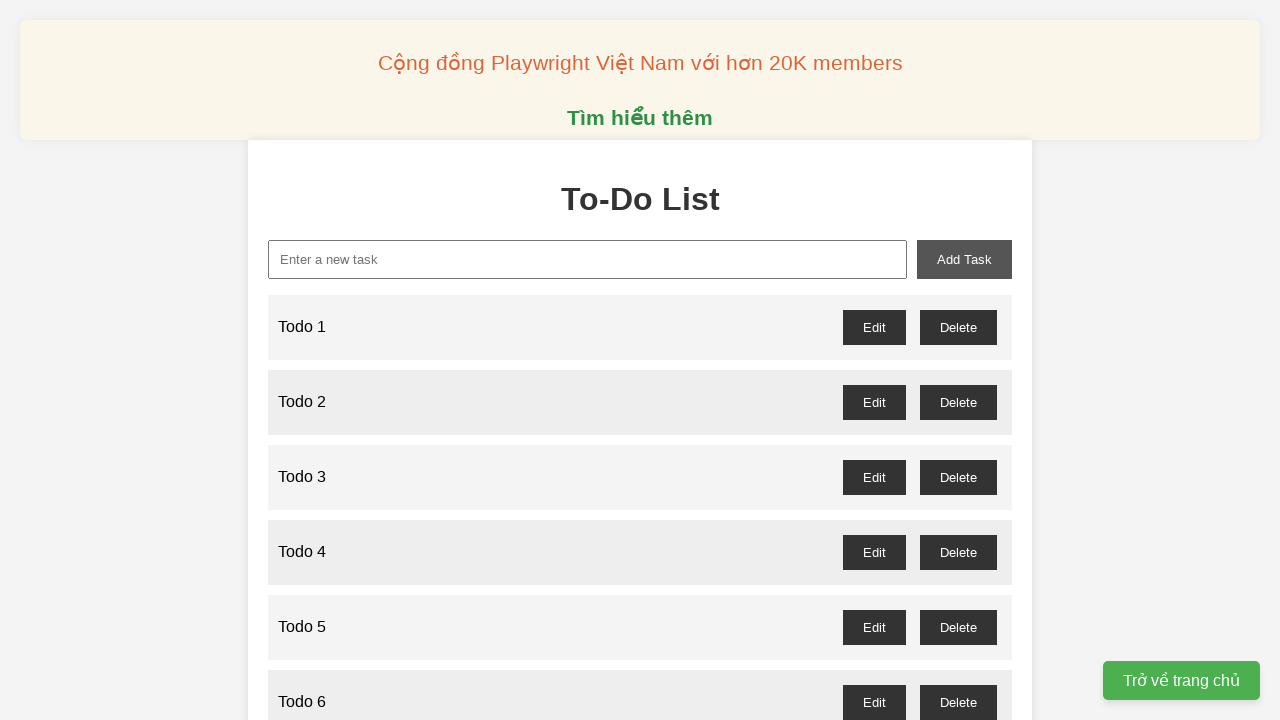

Filled new task input field with 'Todo 29' on //*[@id="new-task"]
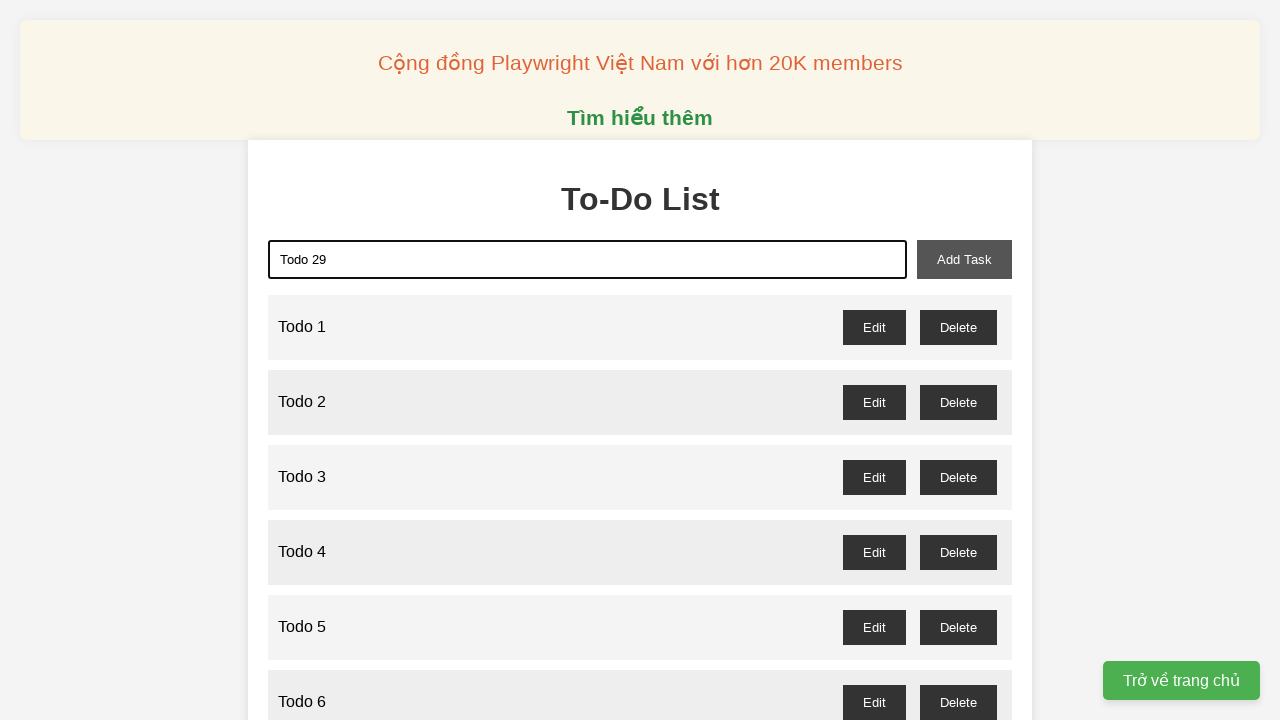

Clicked add task button to add Todo 29 at (964, 259) on xpath=//*[@id="add-task"]
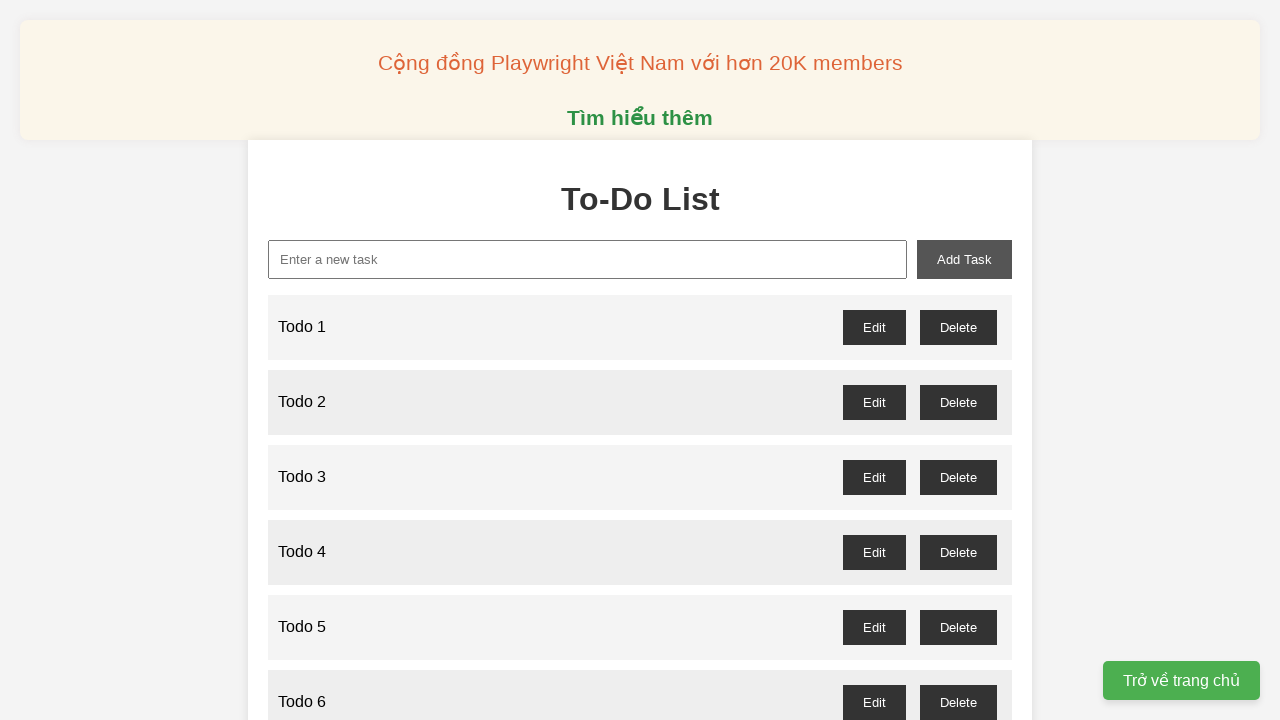

Filled new task input field with 'Todo 30' on //*[@id="new-task"]
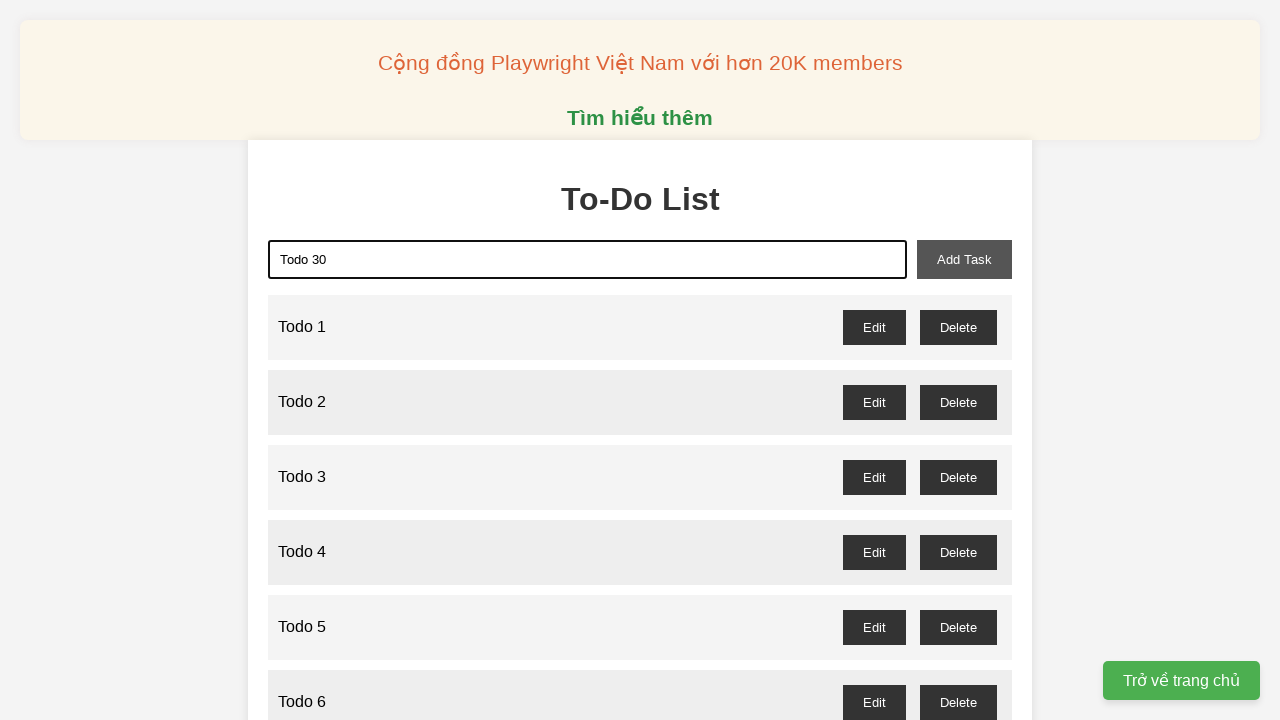

Clicked add task button to add Todo 30 at (964, 259) on xpath=//*[@id="add-task"]
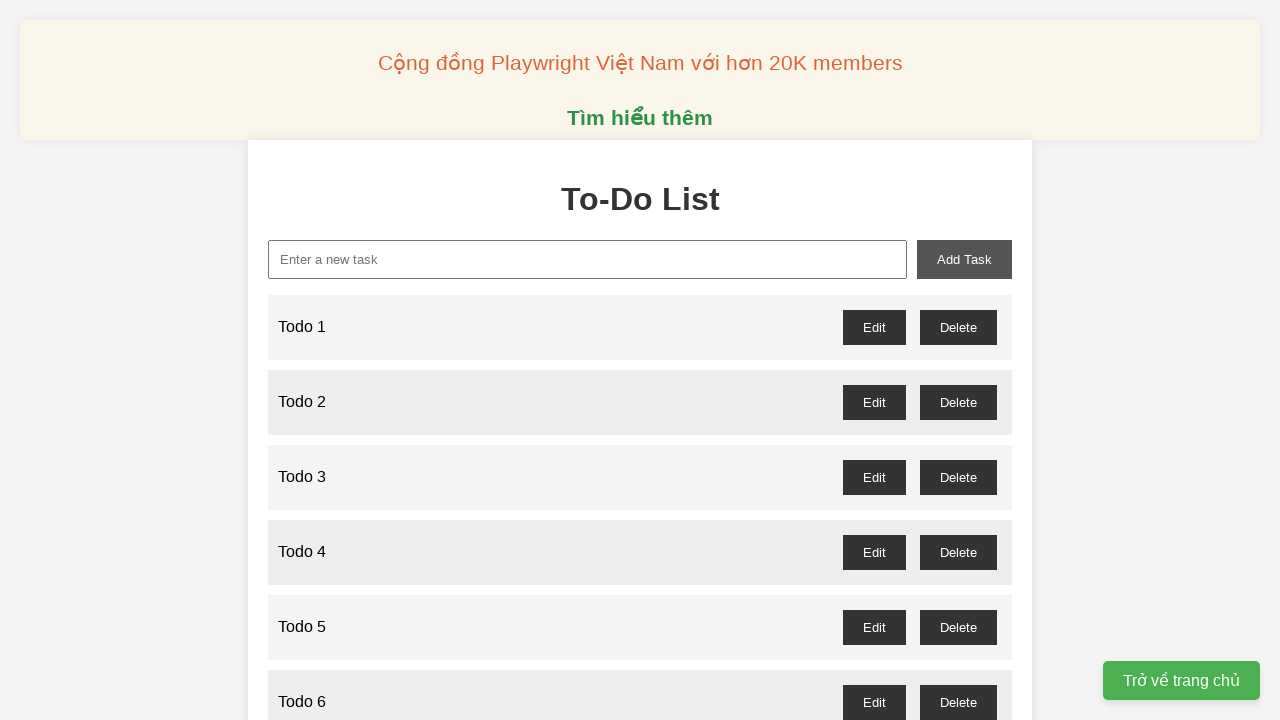

Filled new task input field with 'Todo 31' on //*[@id="new-task"]
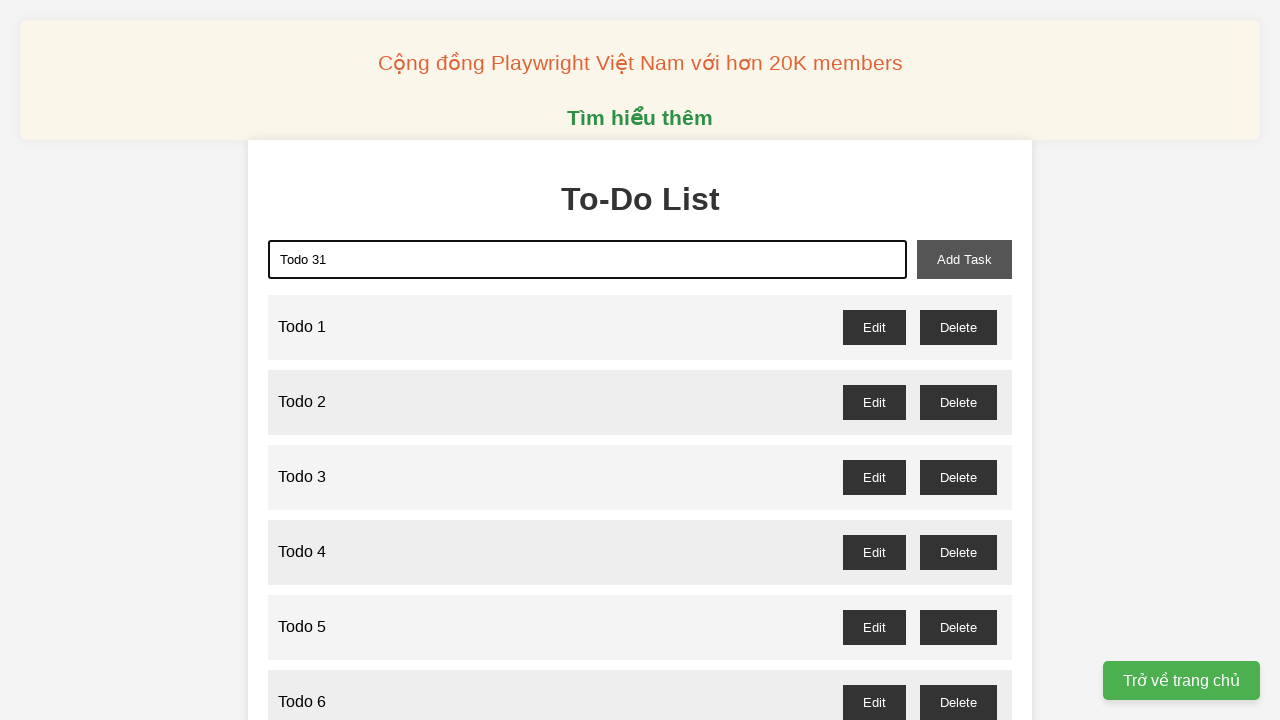

Clicked add task button to add Todo 31 at (964, 259) on xpath=//*[@id="add-task"]
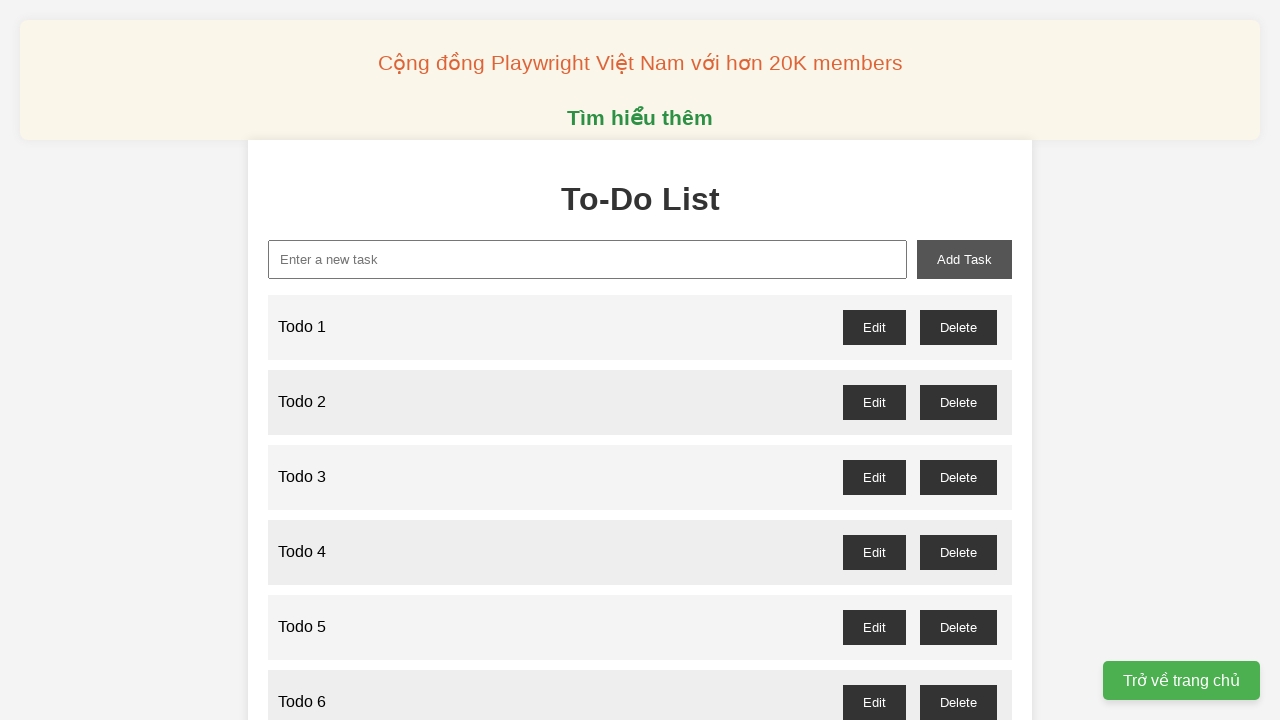

Filled new task input field with 'Todo 32' on //*[@id="new-task"]
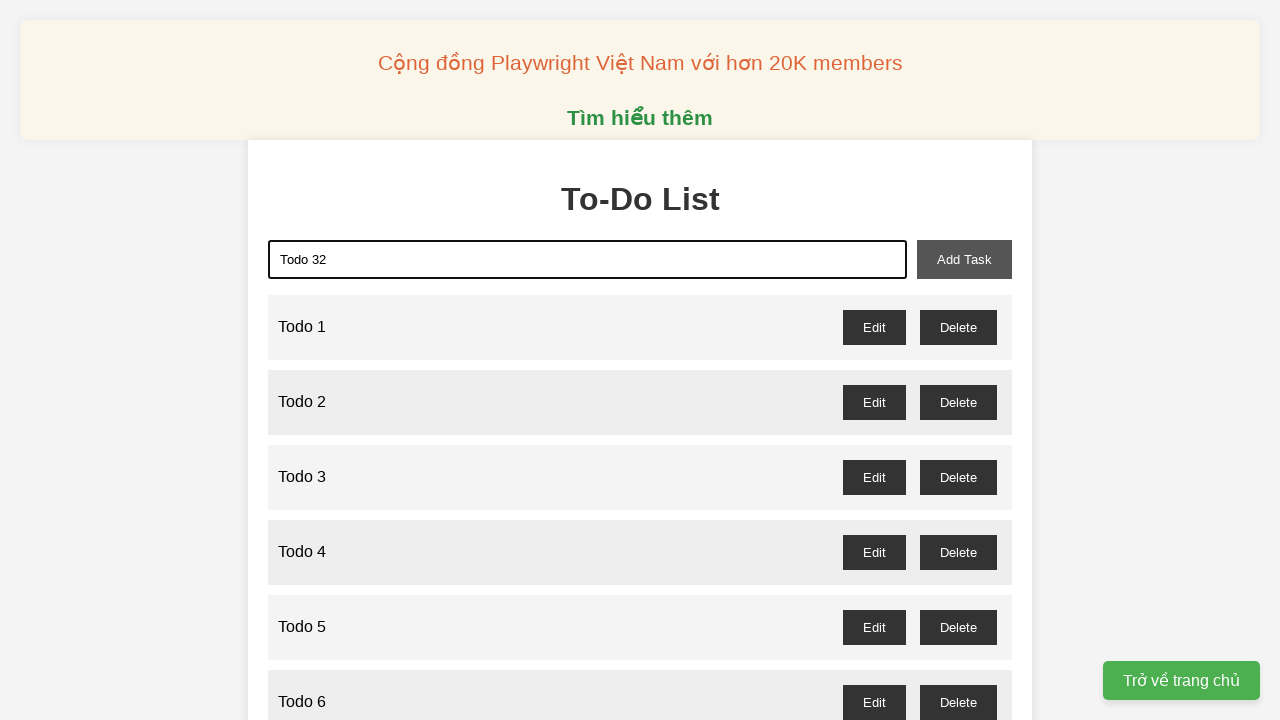

Clicked add task button to add Todo 32 at (964, 259) on xpath=//*[@id="add-task"]
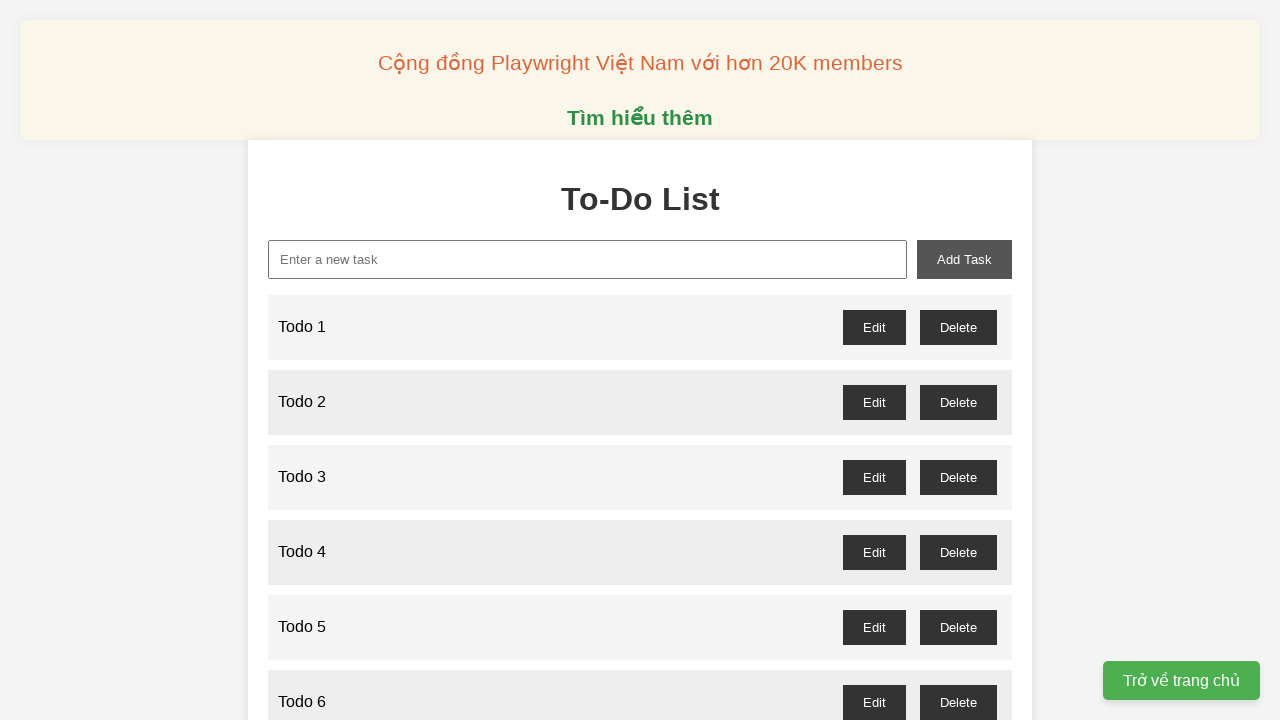

Filled new task input field with 'Todo 33' on //*[@id="new-task"]
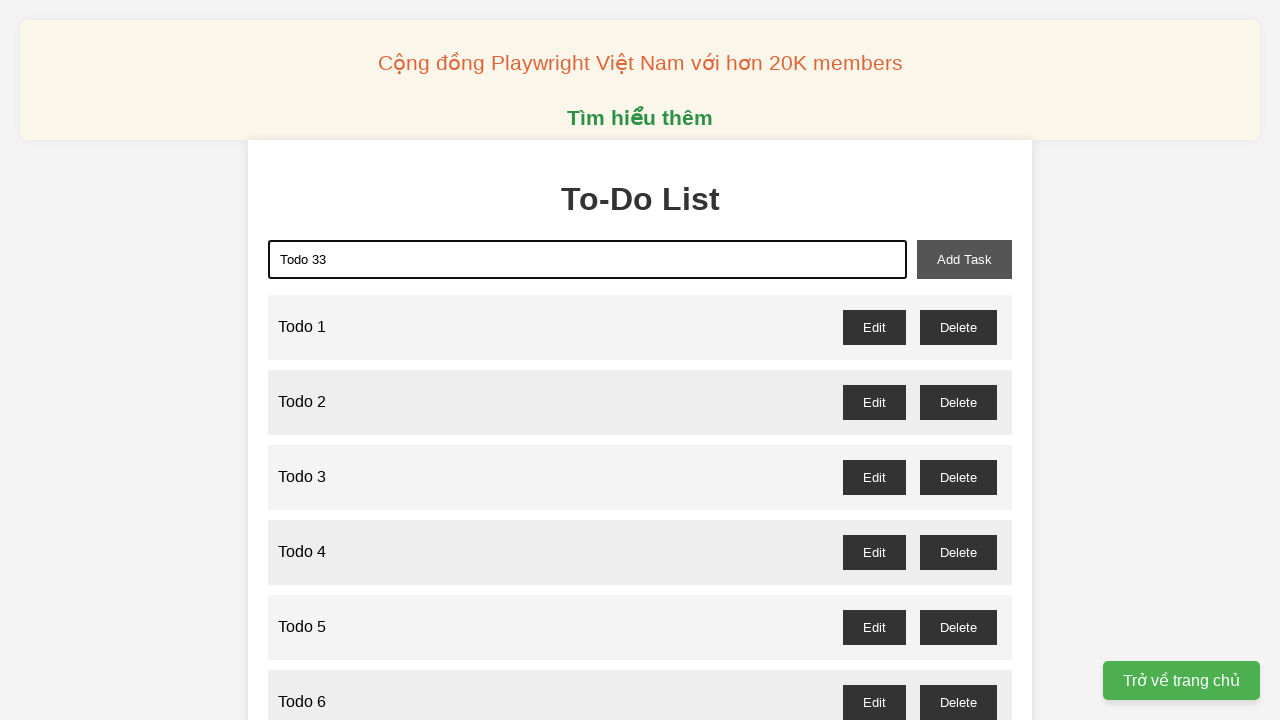

Clicked add task button to add Todo 33 at (964, 259) on xpath=//*[@id="add-task"]
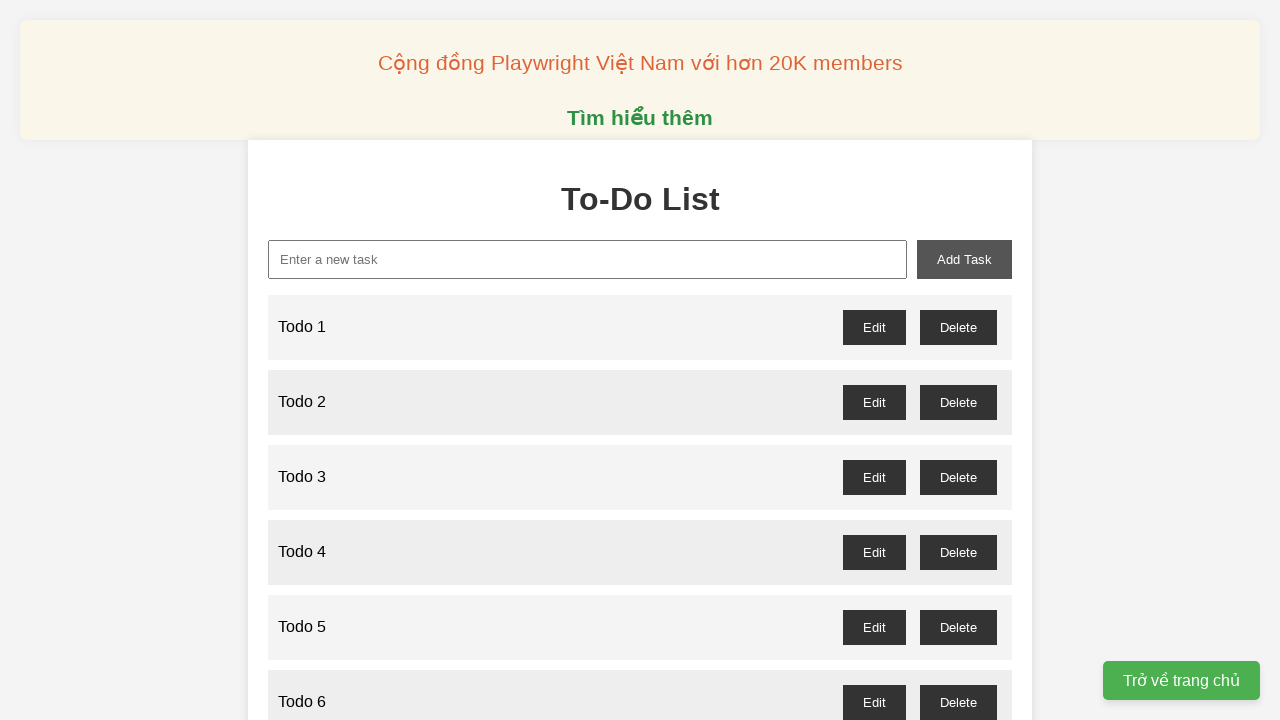

Filled new task input field with 'Todo 34' on //*[@id="new-task"]
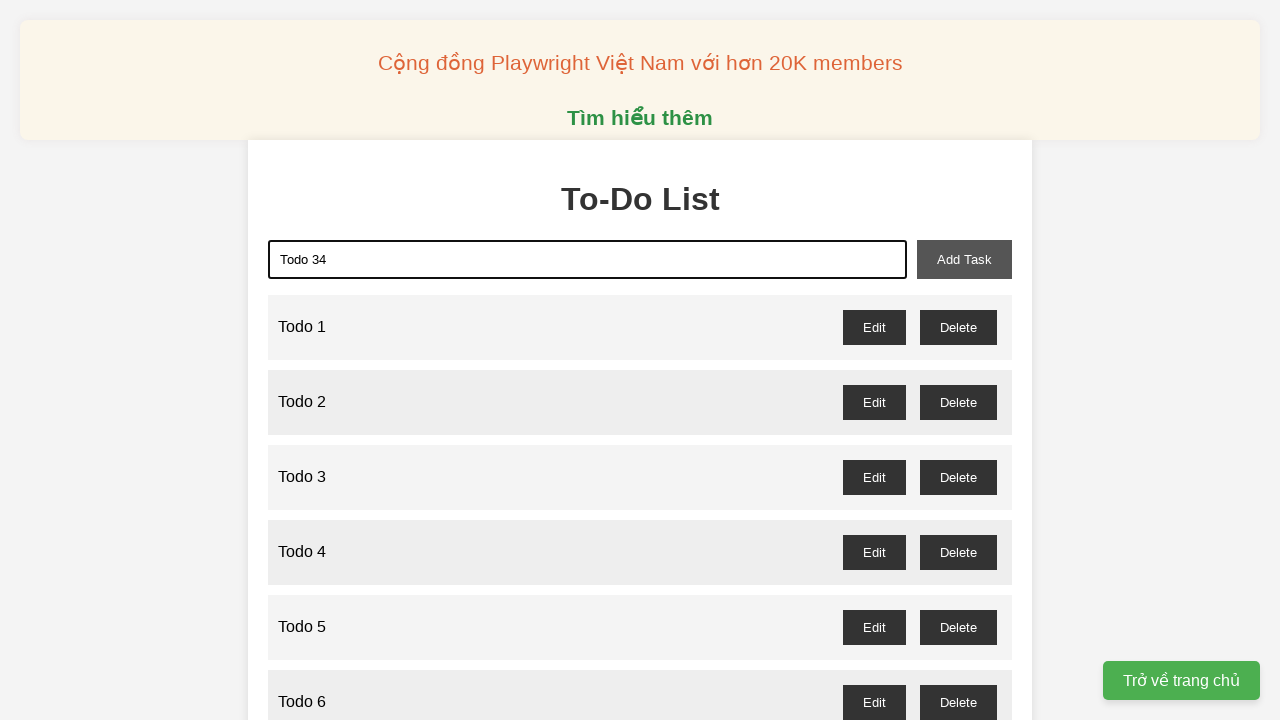

Clicked add task button to add Todo 34 at (964, 259) on xpath=//*[@id="add-task"]
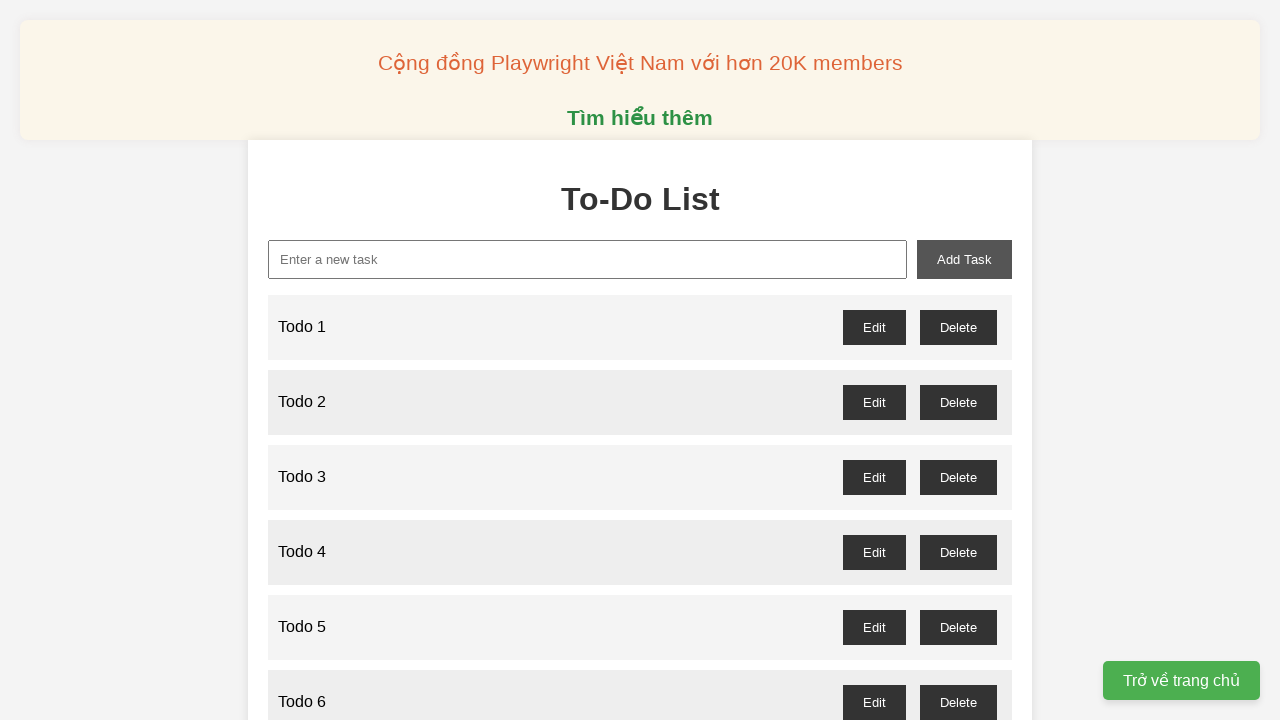

Filled new task input field with 'Todo 35' on //*[@id="new-task"]
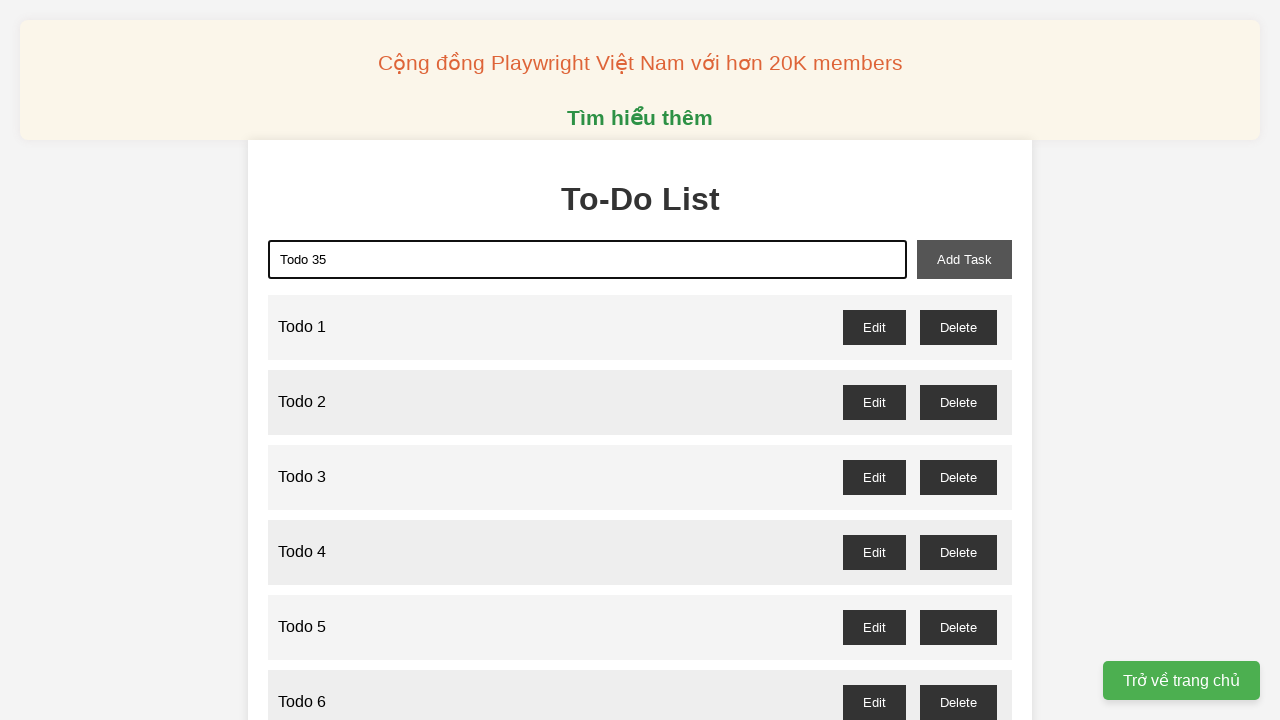

Clicked add task button to add Todo 35 at (964, 259) on xpath=//*[@id="add-task"]
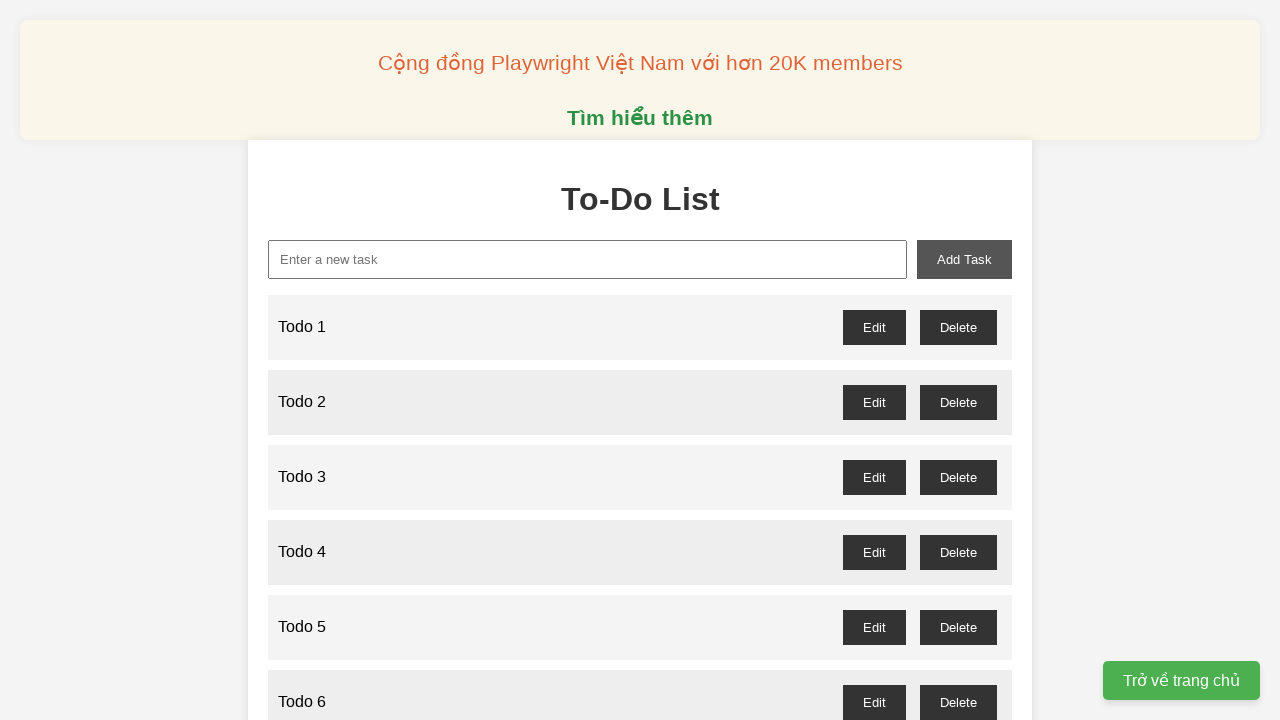

Filled new task input field with 'Todo 36' on //*[@id="new-task"]
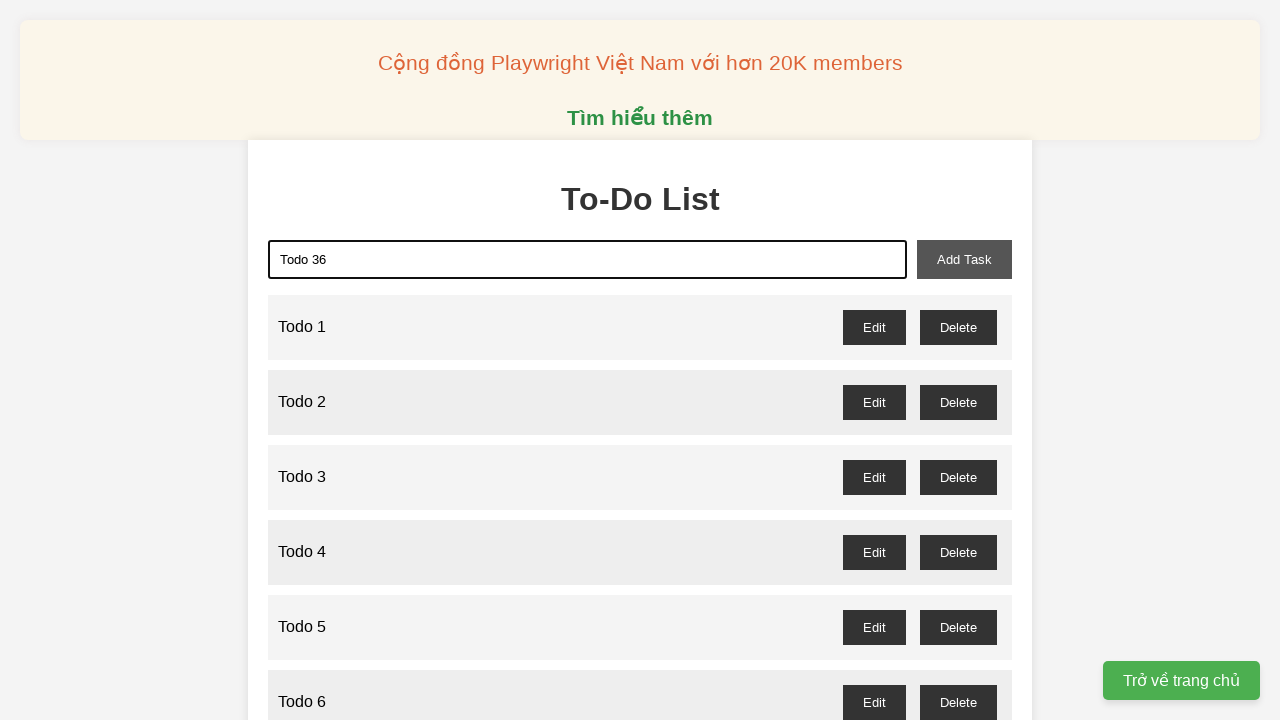

Clicked add task button to add Todo 36 at (964, 259) on xpath=//*[@id="add-task"]
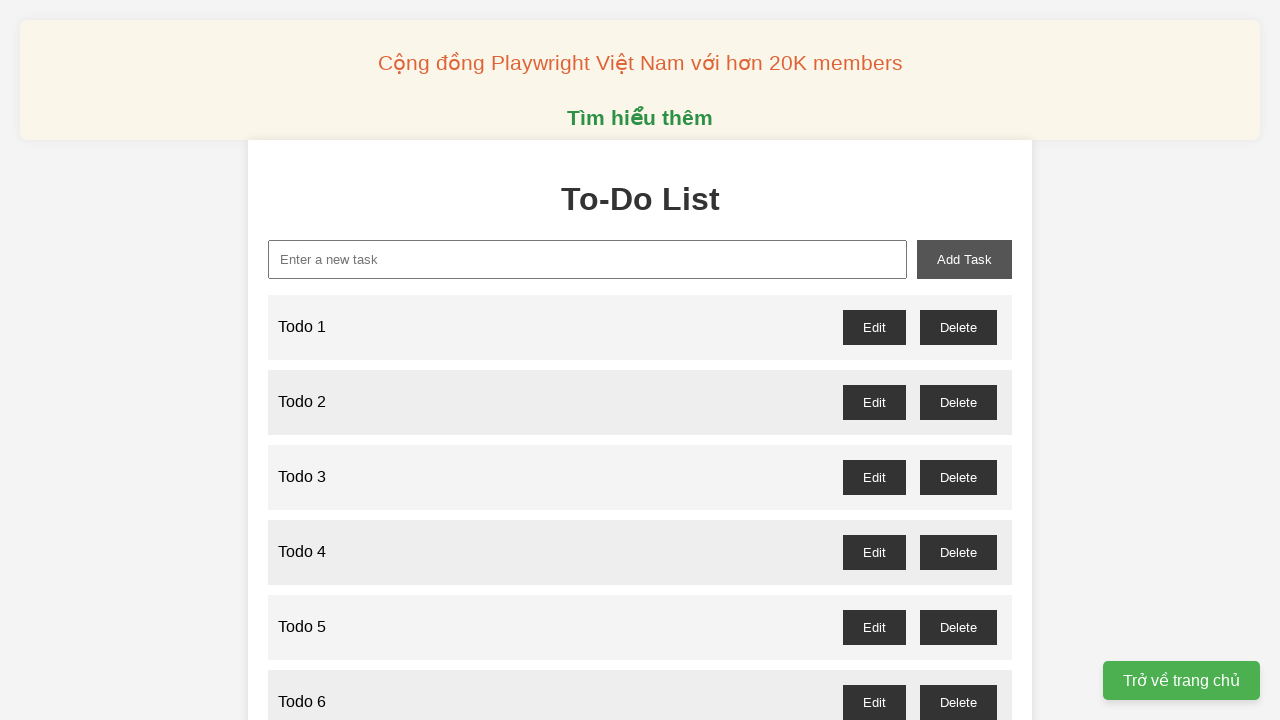

Filled new task input field with 'Todo 37' on //*[@id="new-task"]
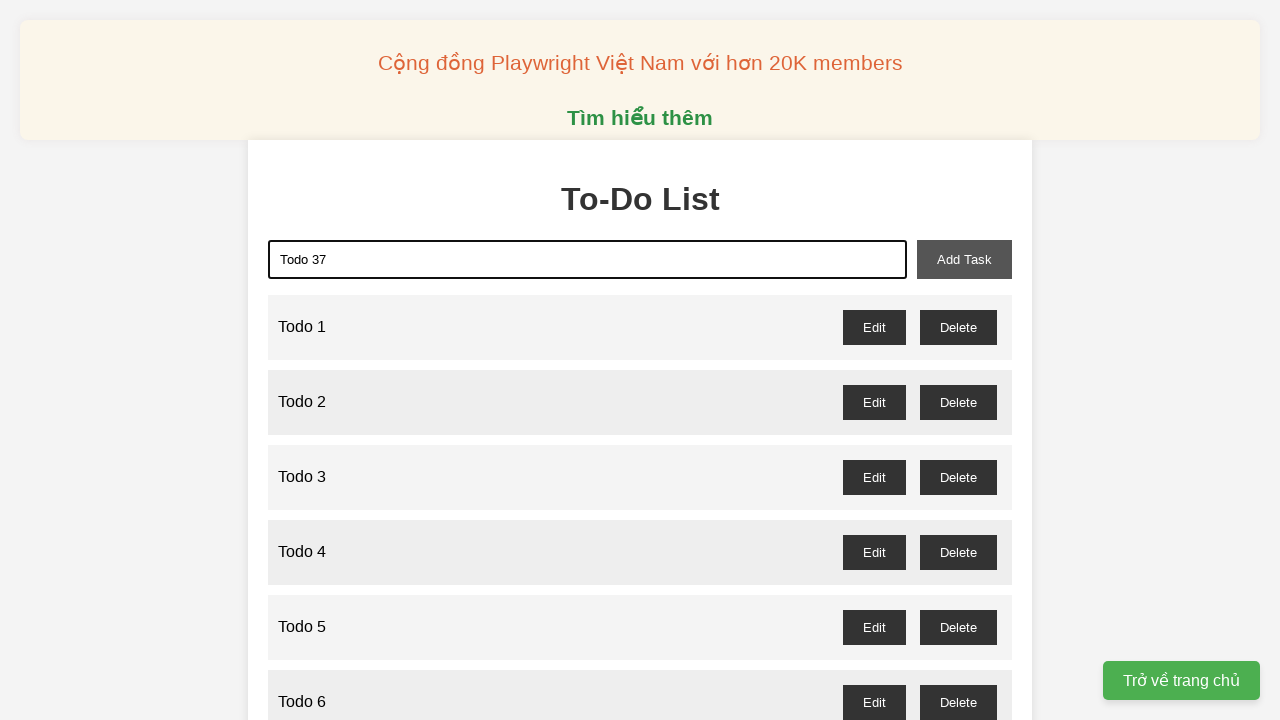

Clicked add task button to add Todo 37 at (964, 259) on xpath=//*[@id="add-task"]
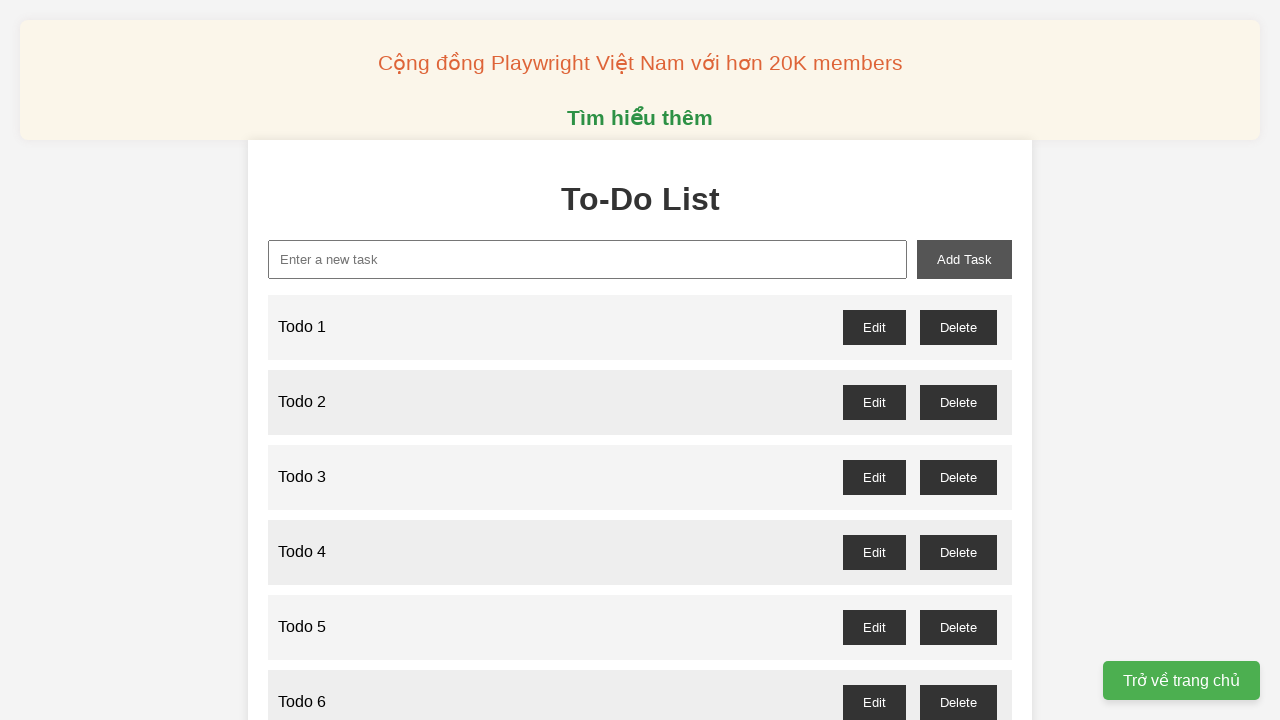

Filled new task input field with 'Todo 38' on //*[@id="new-task"]
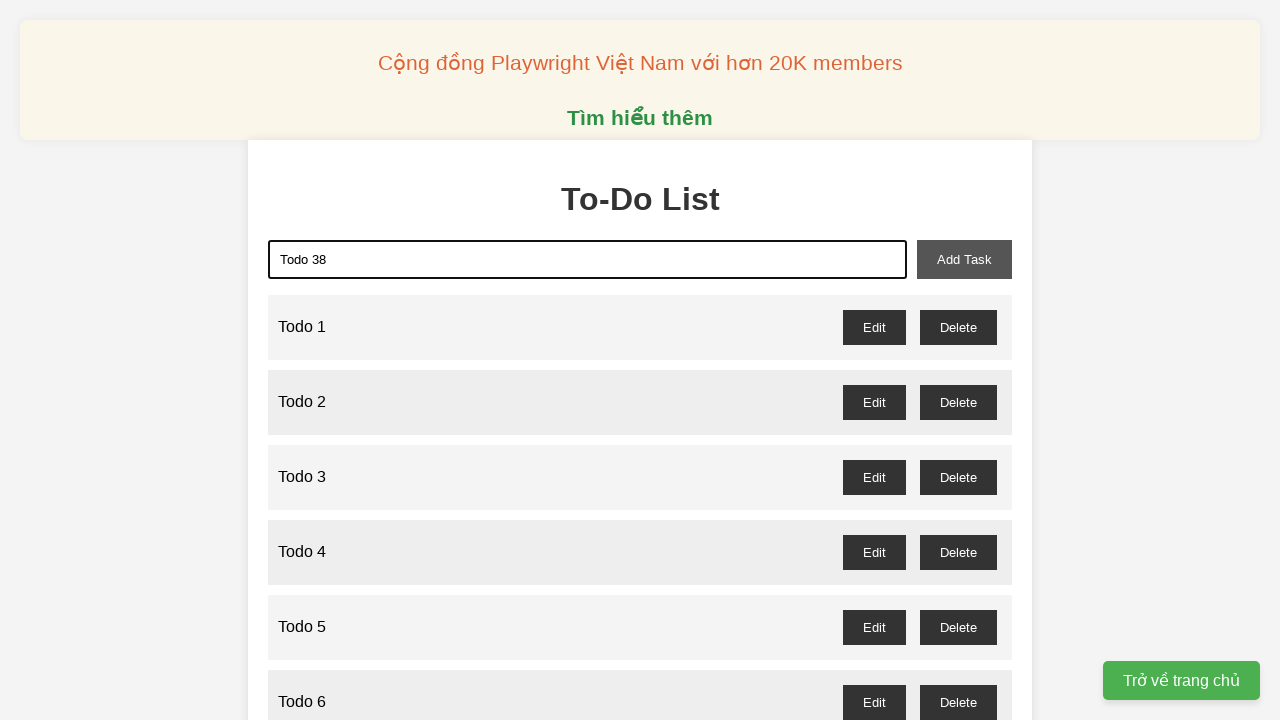

Clicked add task button to add Todo 38 at (964, 259) on xpath=//*[@id="add-task"]
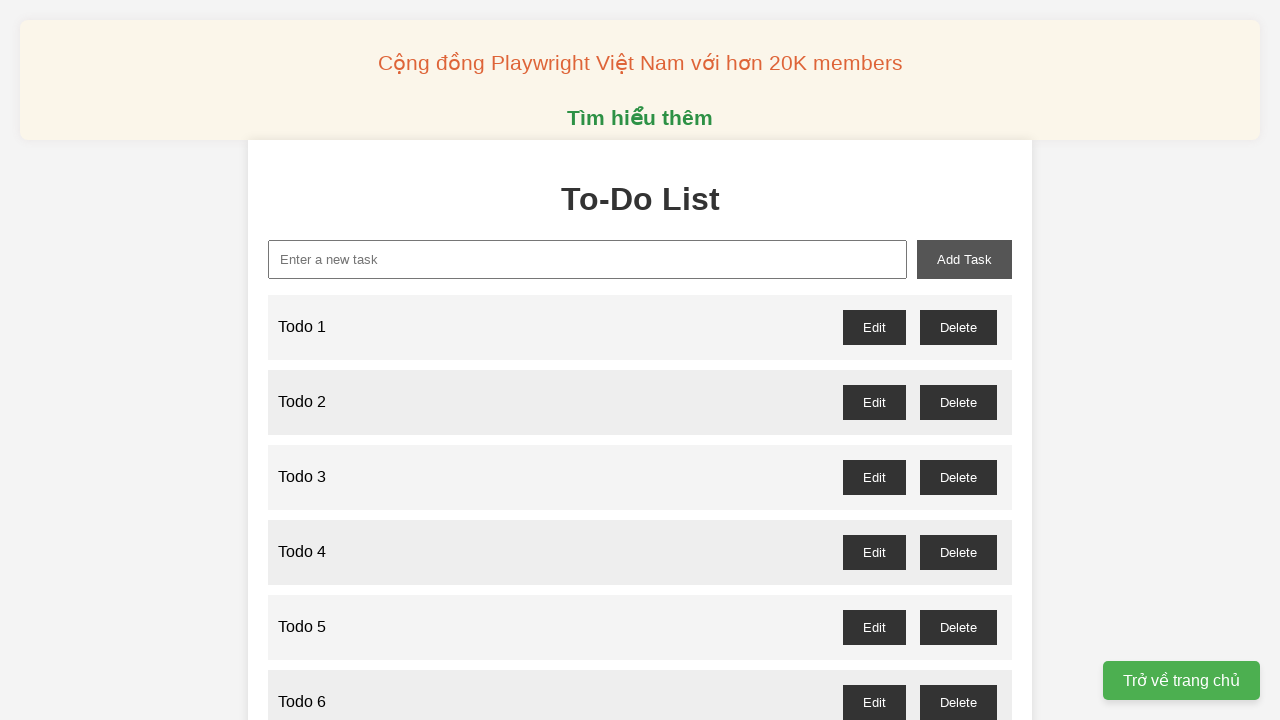

Filled new task input field with 'Todo 39' on //*[@id="new-task"]
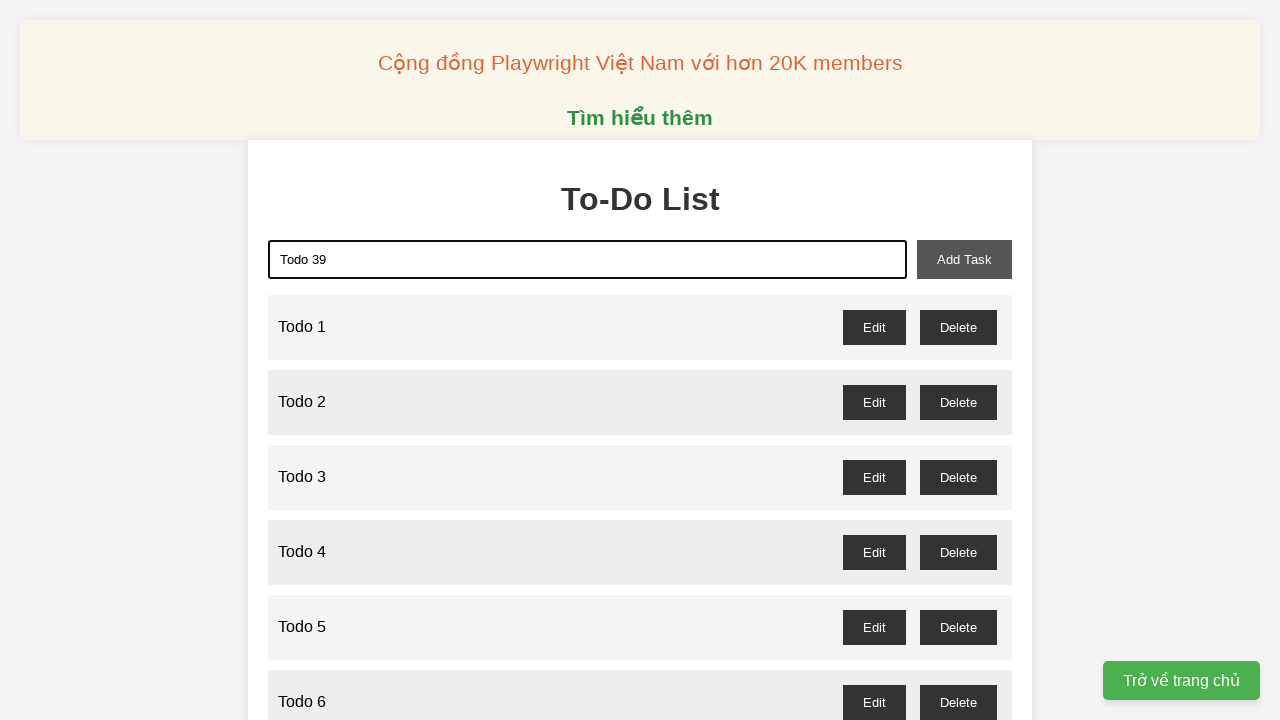

Clicked add task button to add Todo 39 at (964, 259) on xpath=//*[@id="add-task"]
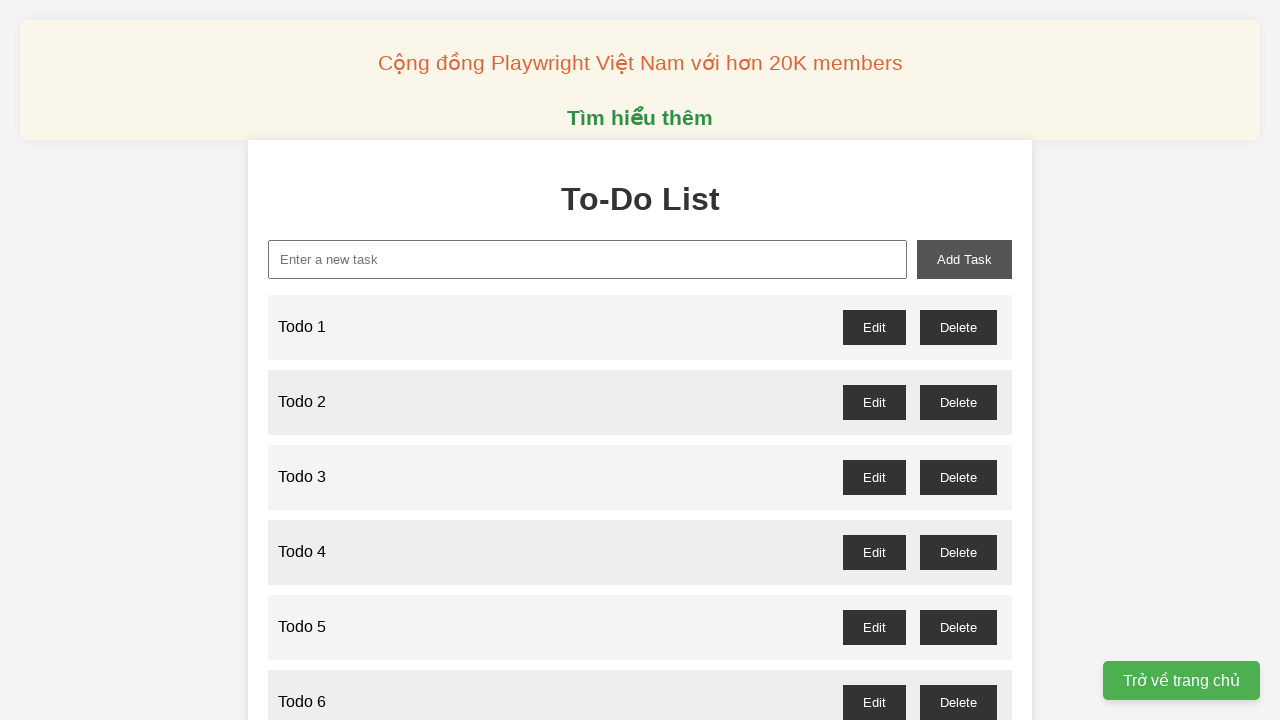

Filled new task input field with 'Todo 40' on //*[@id="new-task"]
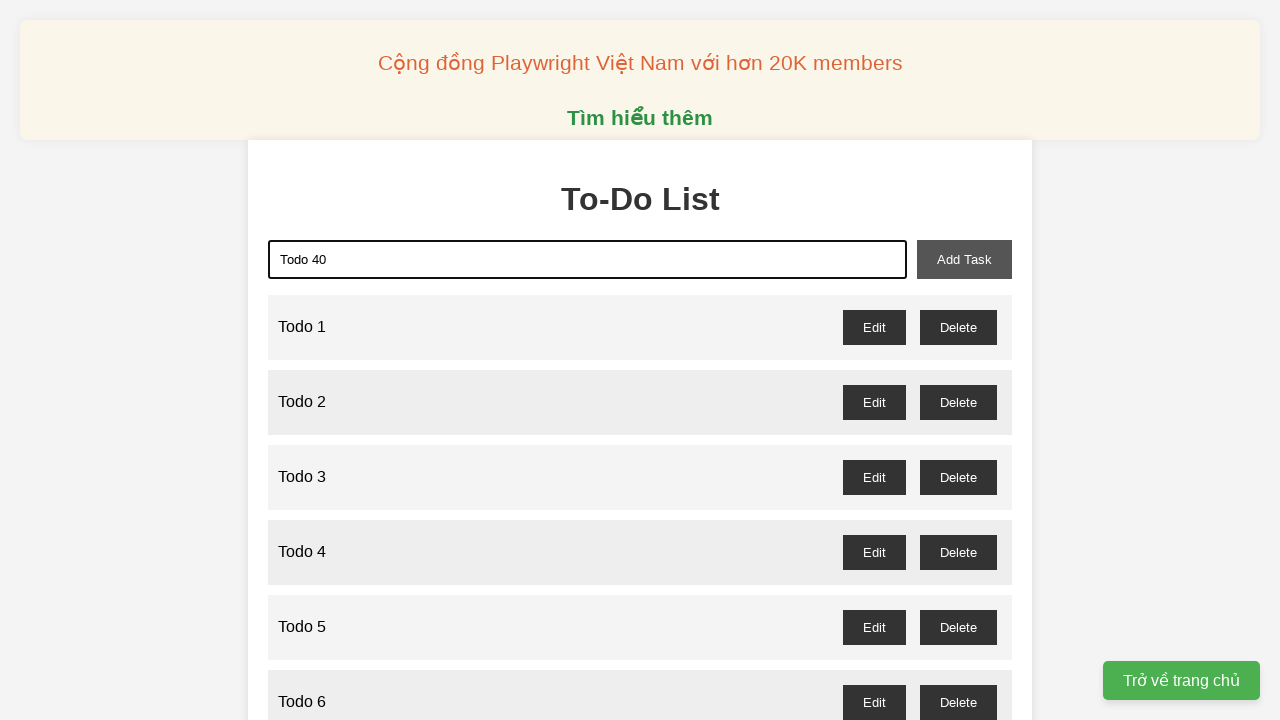

Clicked add task button to add Todo 40 at (964, 259) on xpath=//*[@id="add-task"]
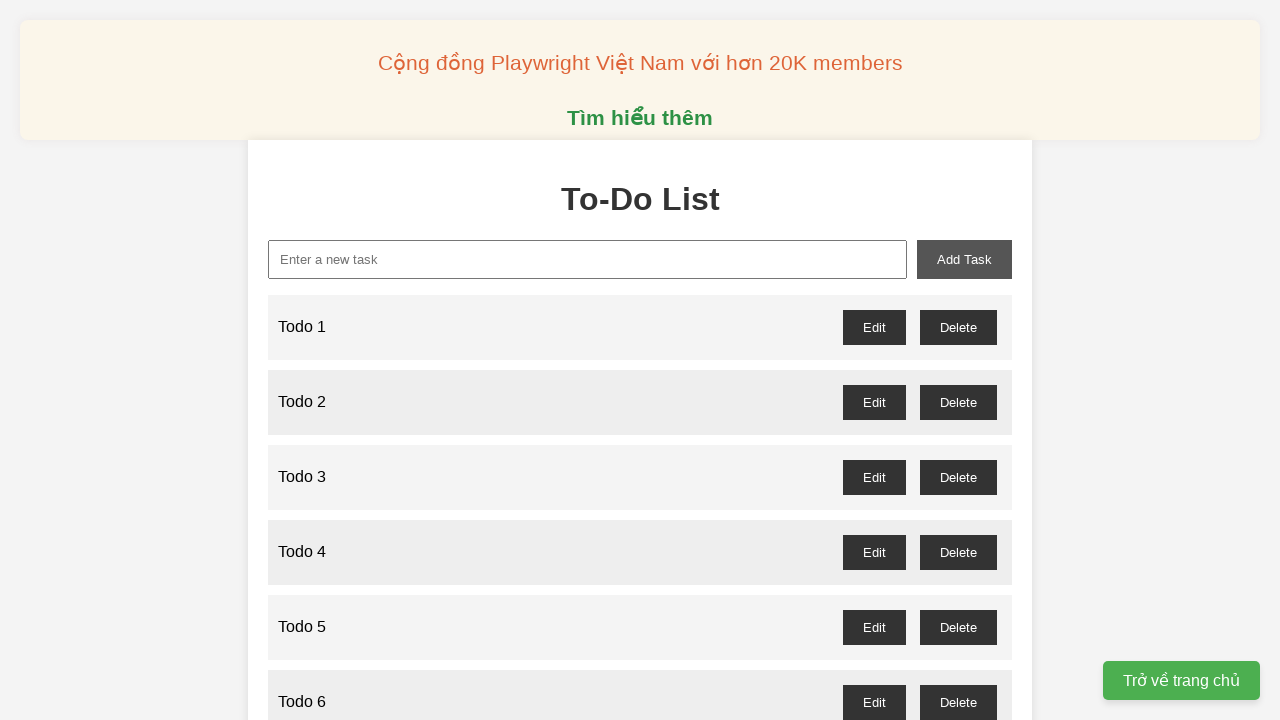

Filled new task input field with 'Todo 41' on //*[@id="new-task"]
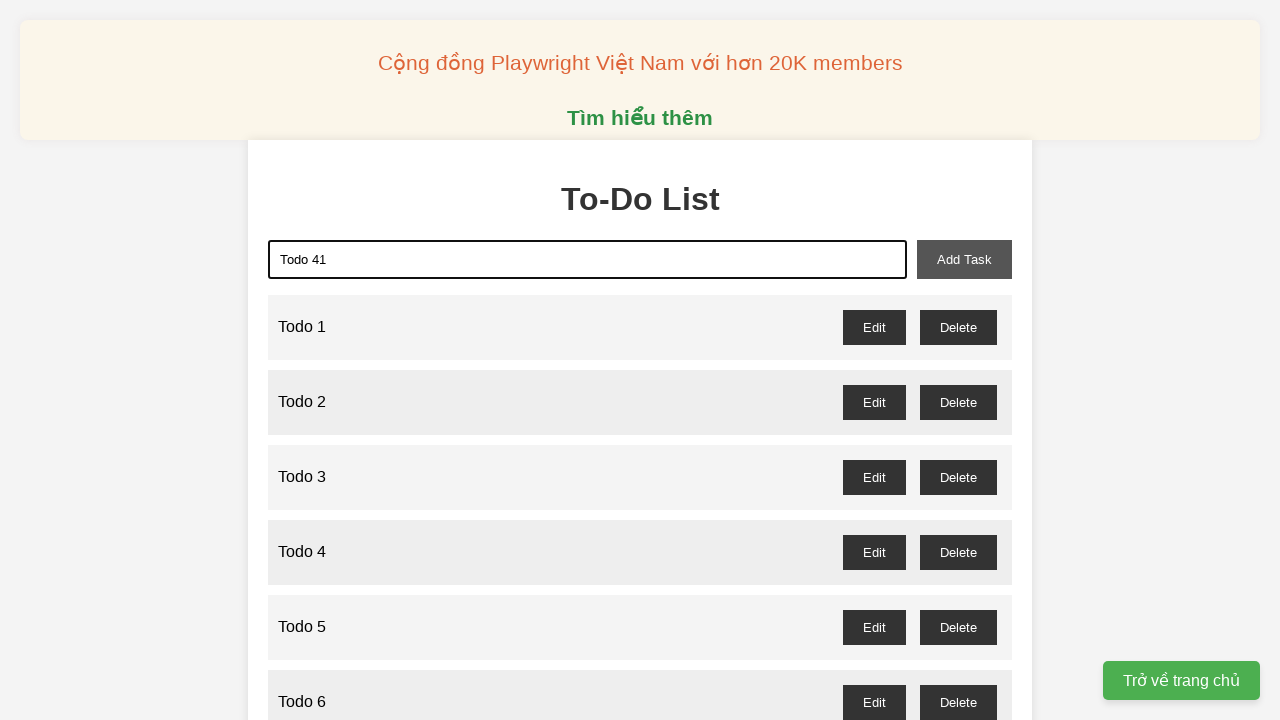

Clicked add task button to add Todo 41 at (964, 259) on xpath=//*[@id="add-task"]
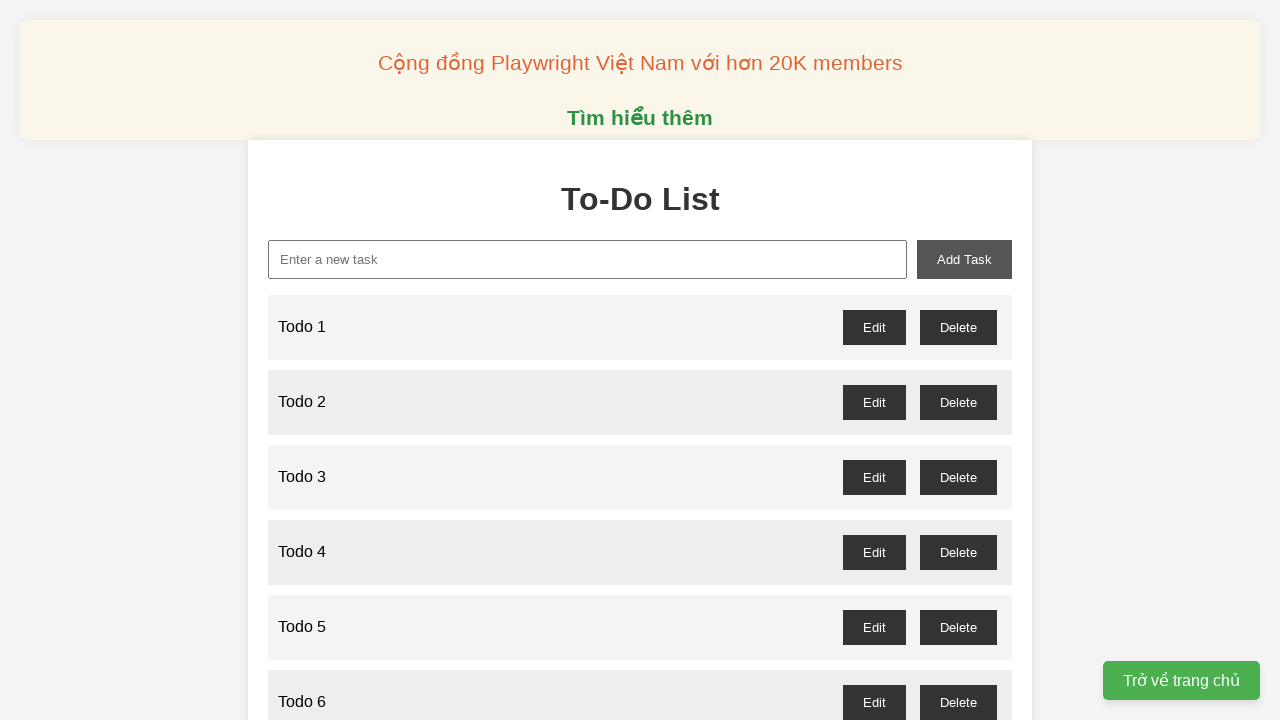

Filled new task input field with 'Todo 42' on //*[@id="new-task"]
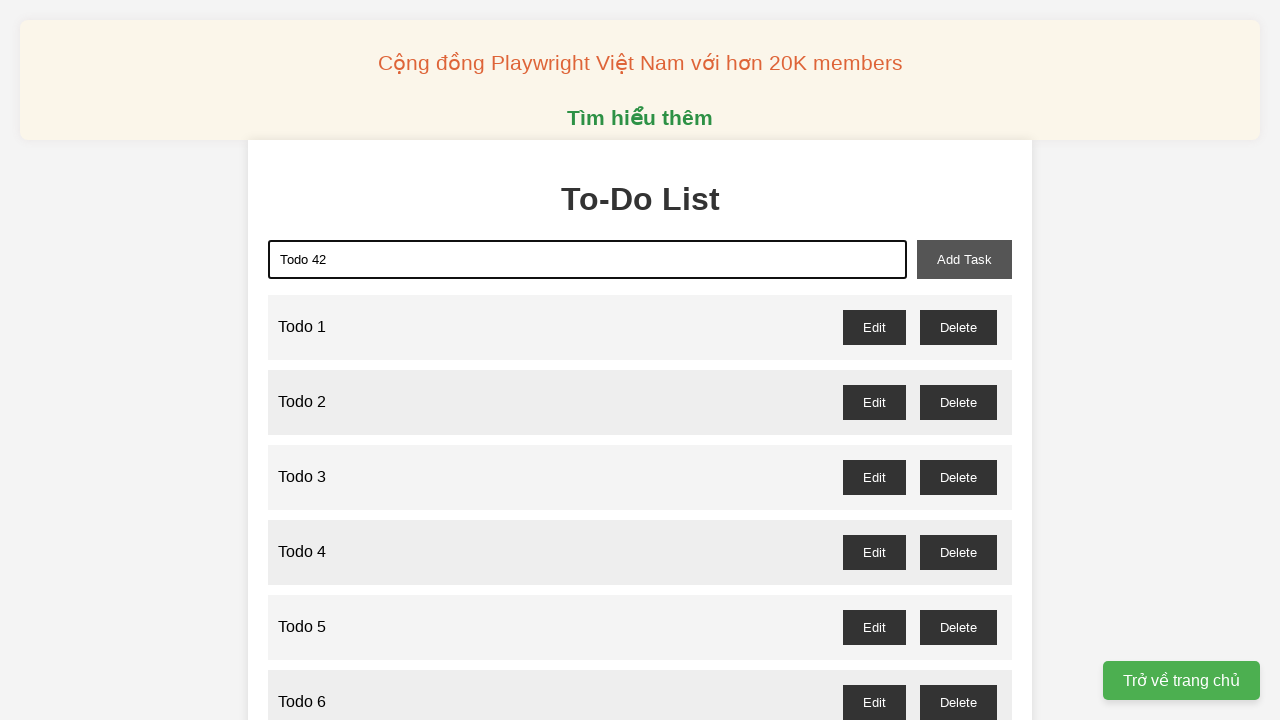

Clicked add task button to add Todo 42 at (964, 259) on xpath=//*[@id="add-task"]
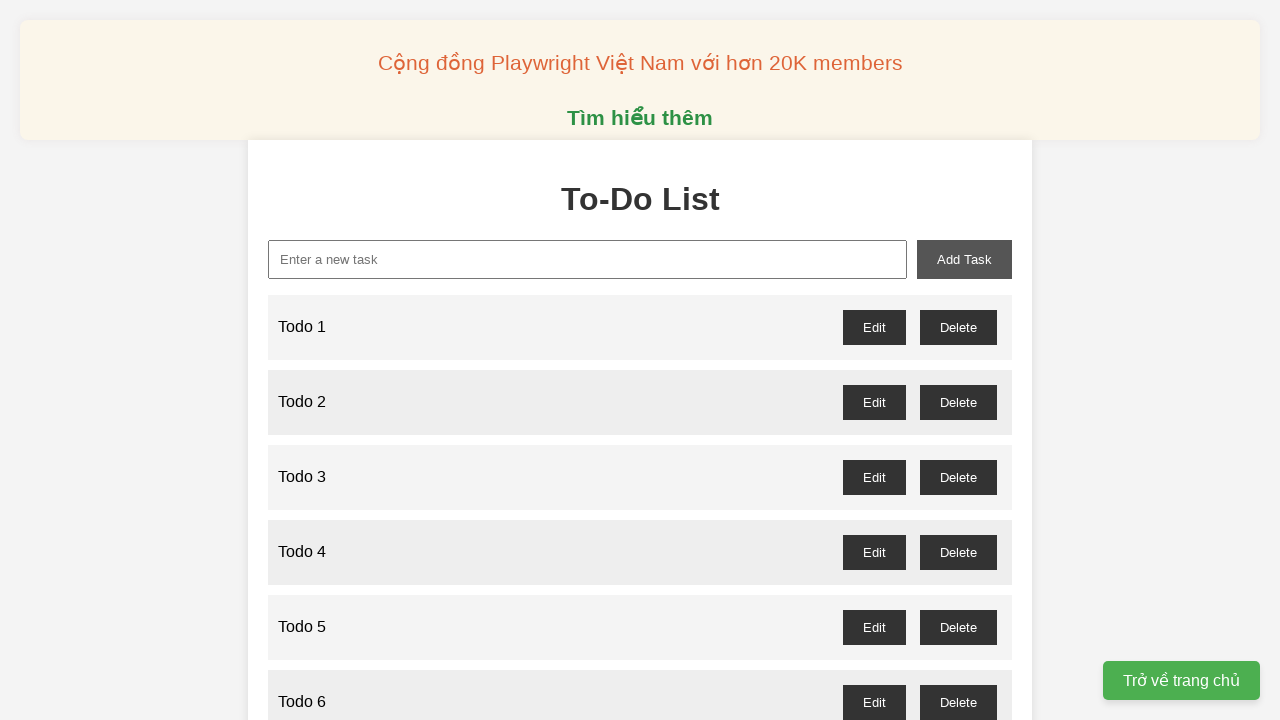

Filled new task input field with 'Todo 43' on //*[@id="new-task"]
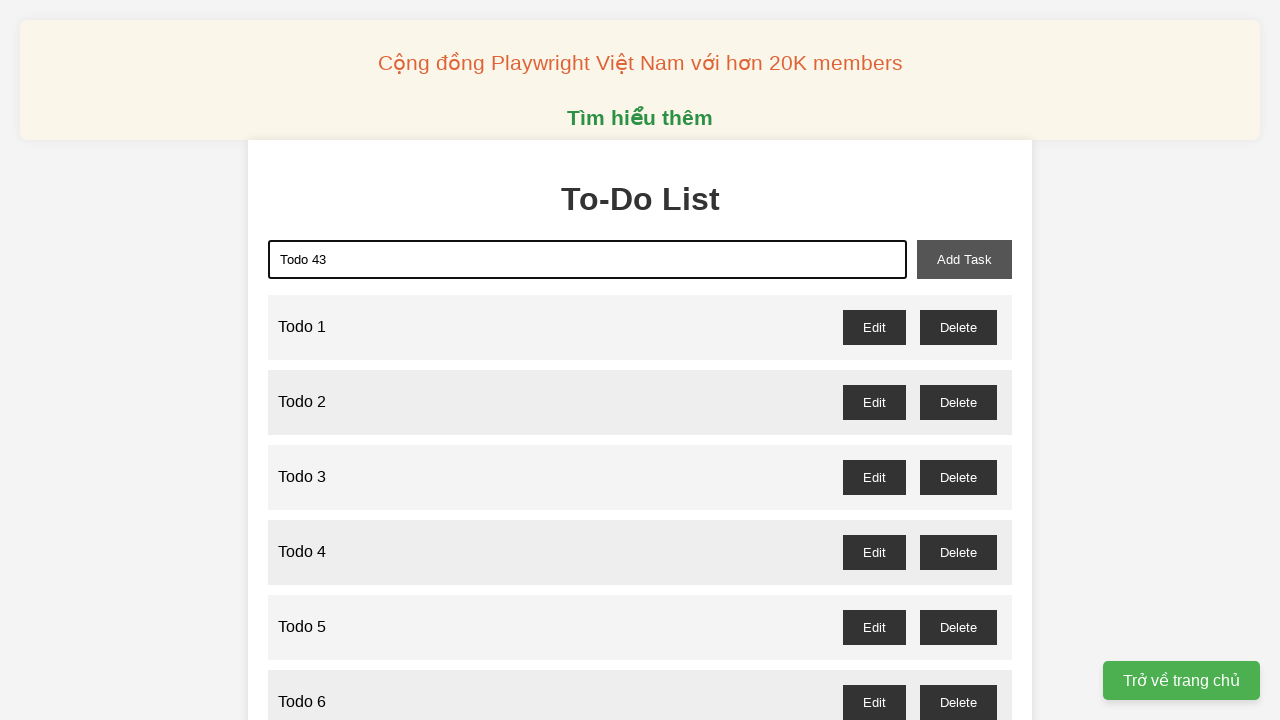

Clicked add task button to add Todo 43 at (964, 259) on xpath=//*[@id="add-task"]
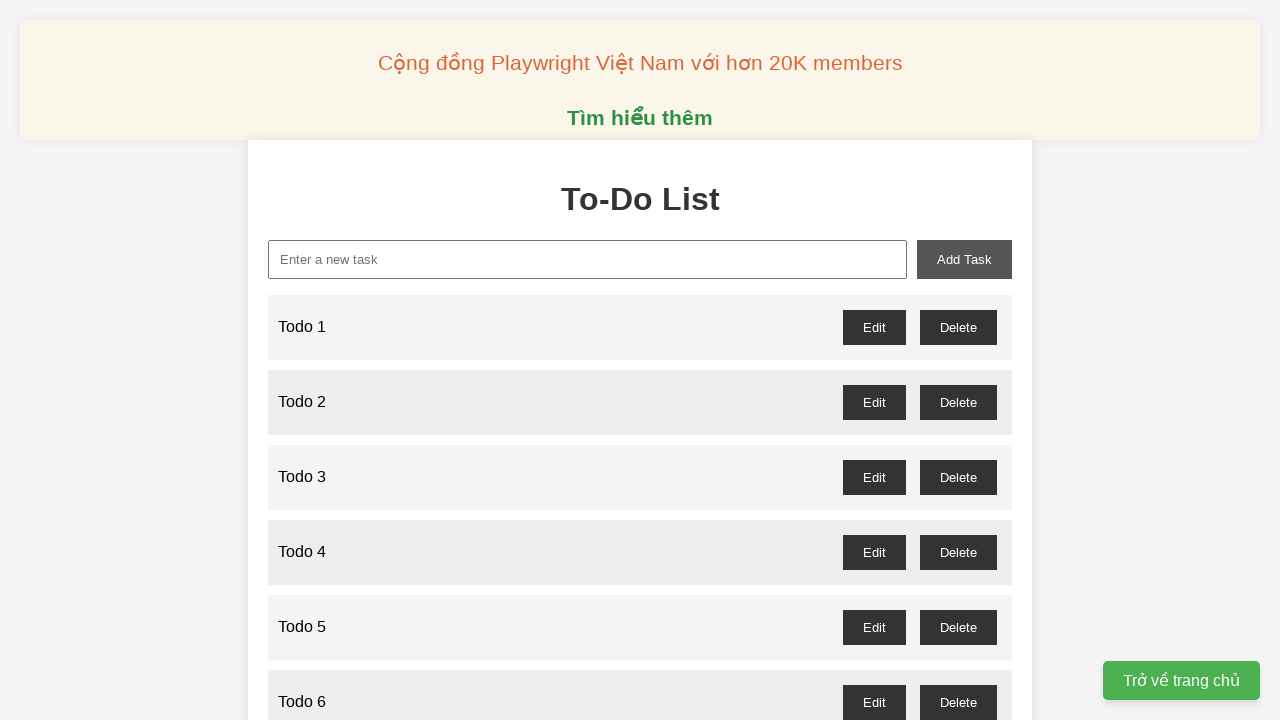

Filled new task input field with 'Todo 44' on //*[@id="new-task"]
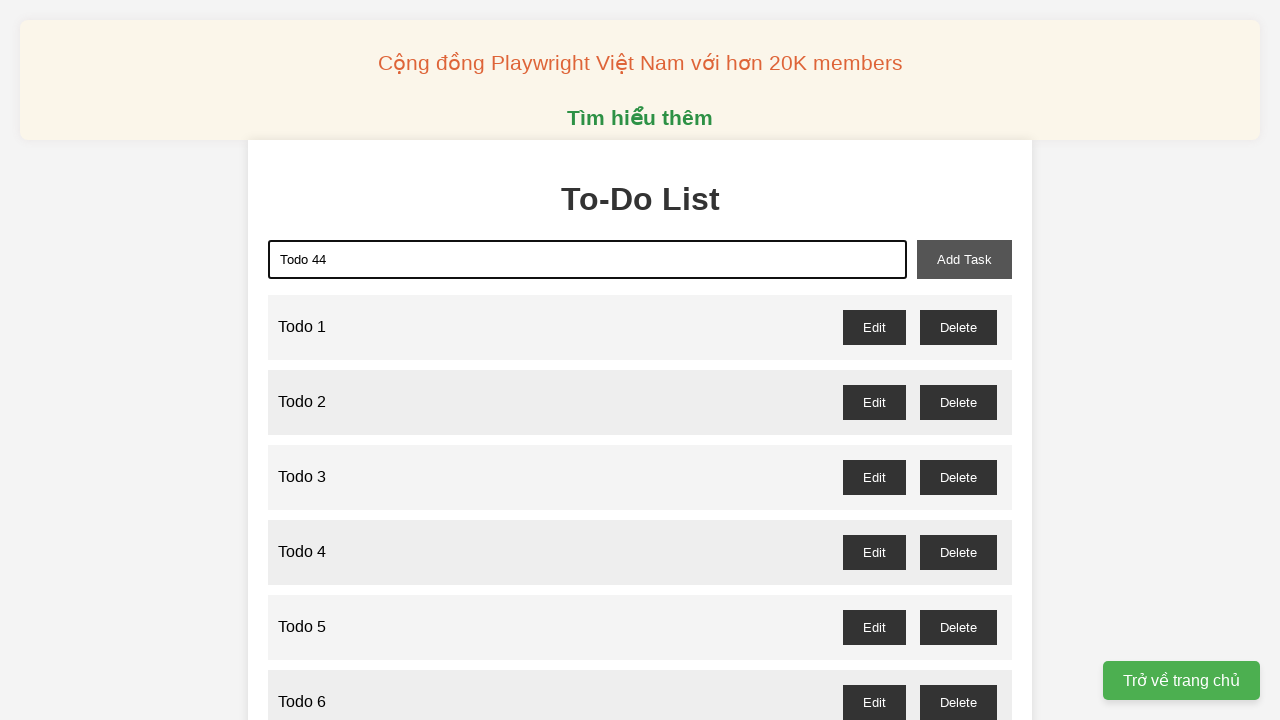

Clicked add task button to add Todo 44 at (964, 259) on xpath=//*[@id="add-task"]
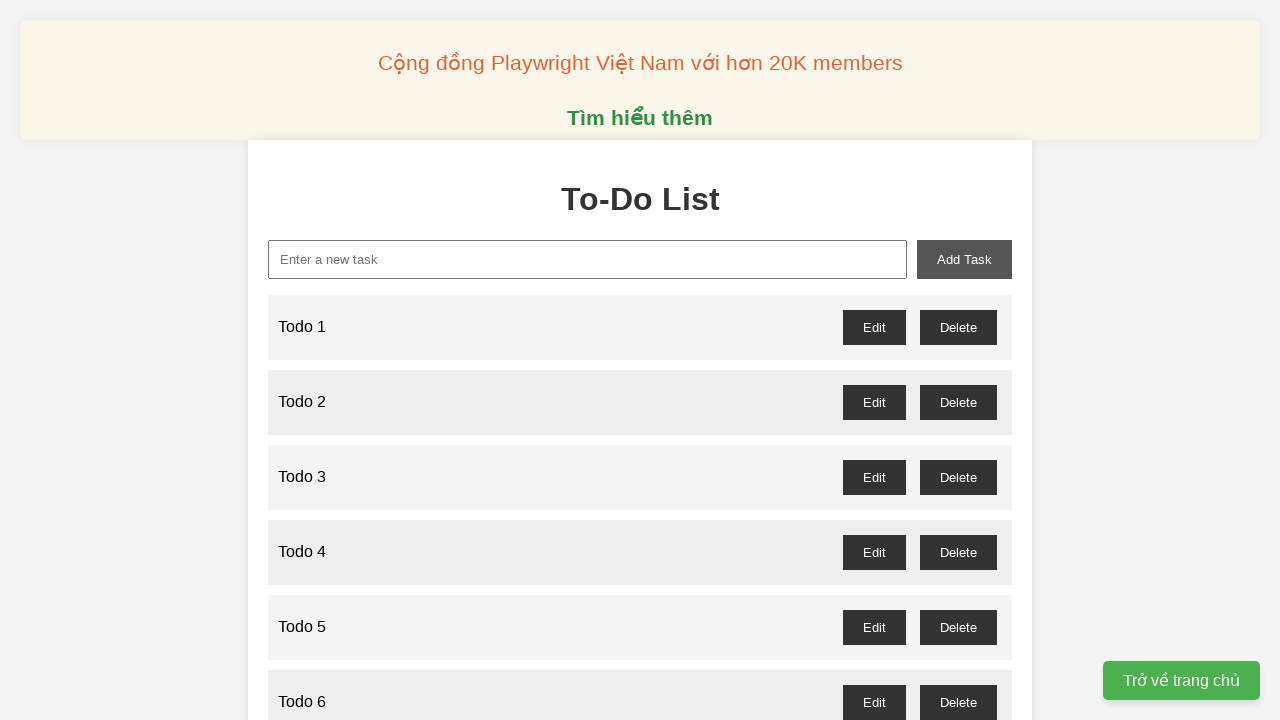

Filled new task input field with 'Todo 45' on //*[@id="new-task"]
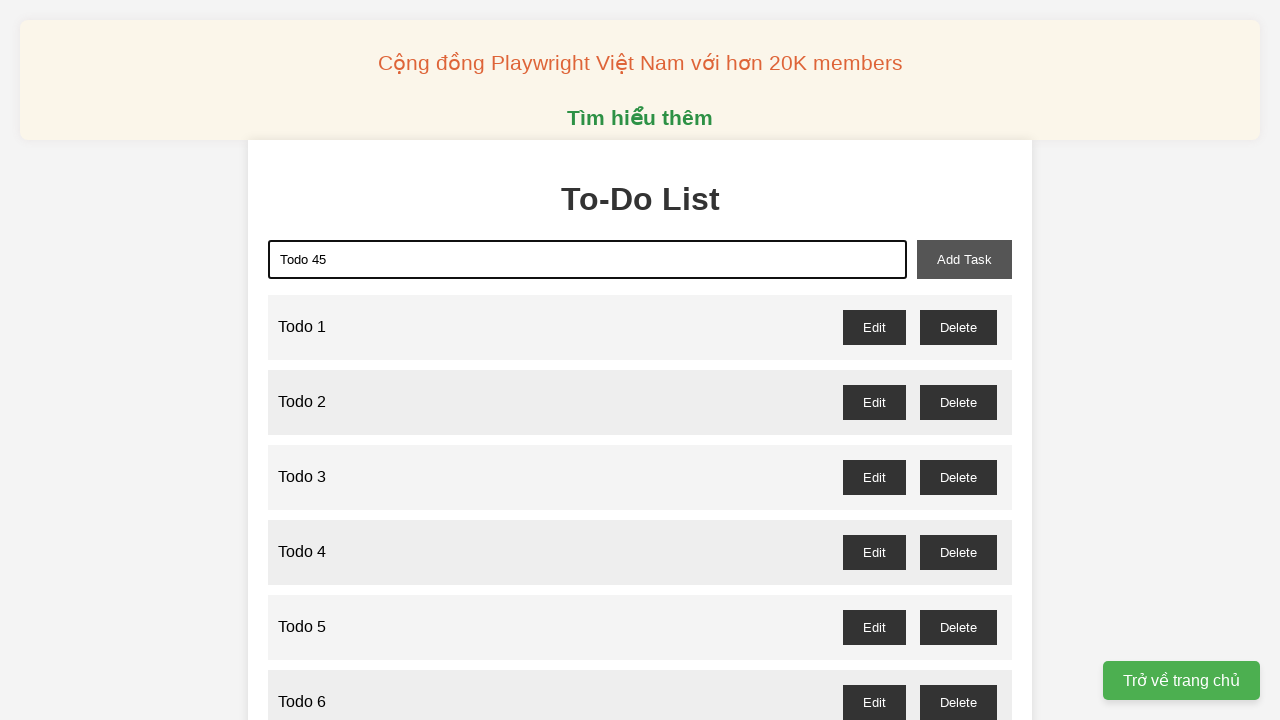

Clicked add task button to add Todo 45 at (964, 259) on xpath=//*[@id="add-task"]
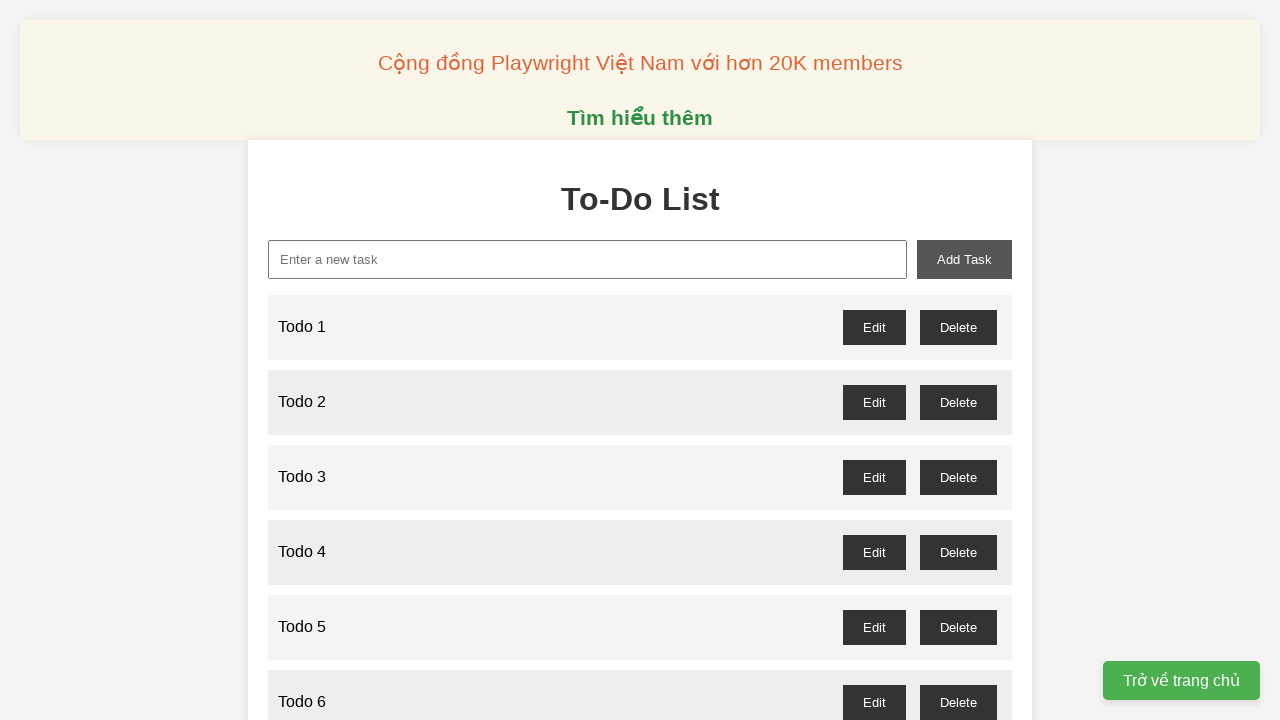

Filled new task input field with 'Todo 46' on //*[@id="new-task"]
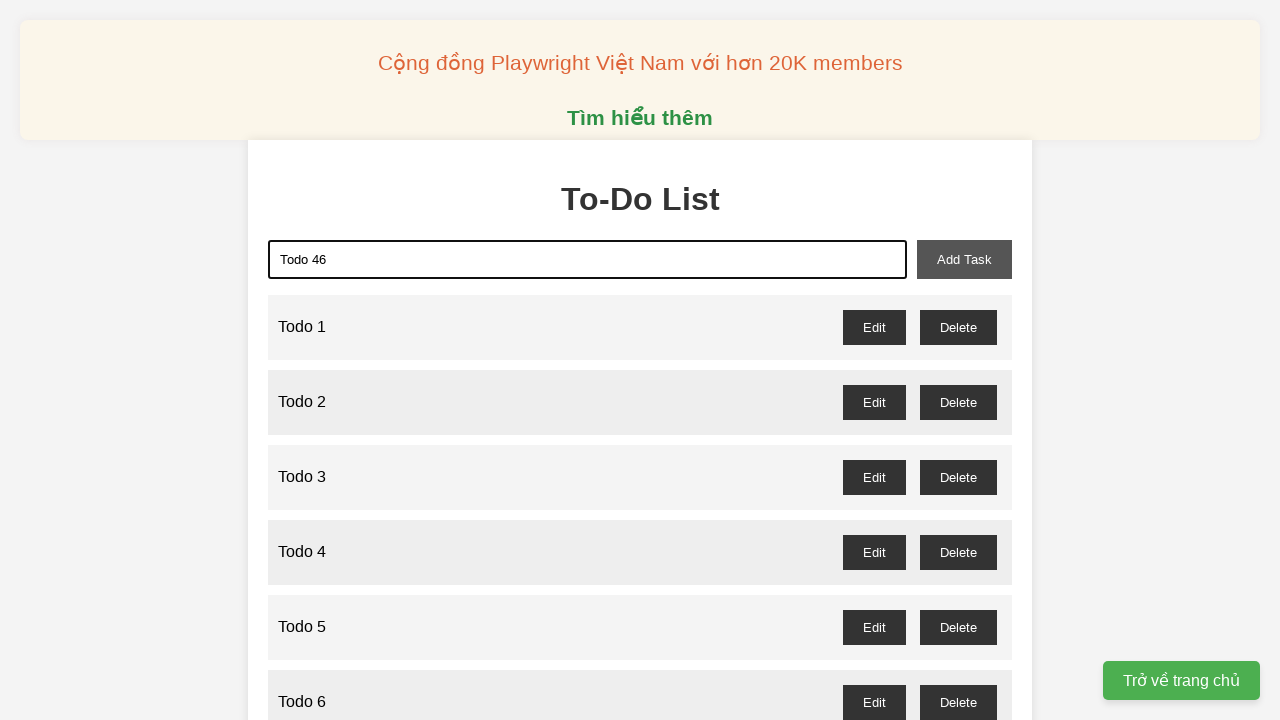

Clicked add task button to add Todo 46 at (964, 259) on xpath=//*[@id="add-task"]
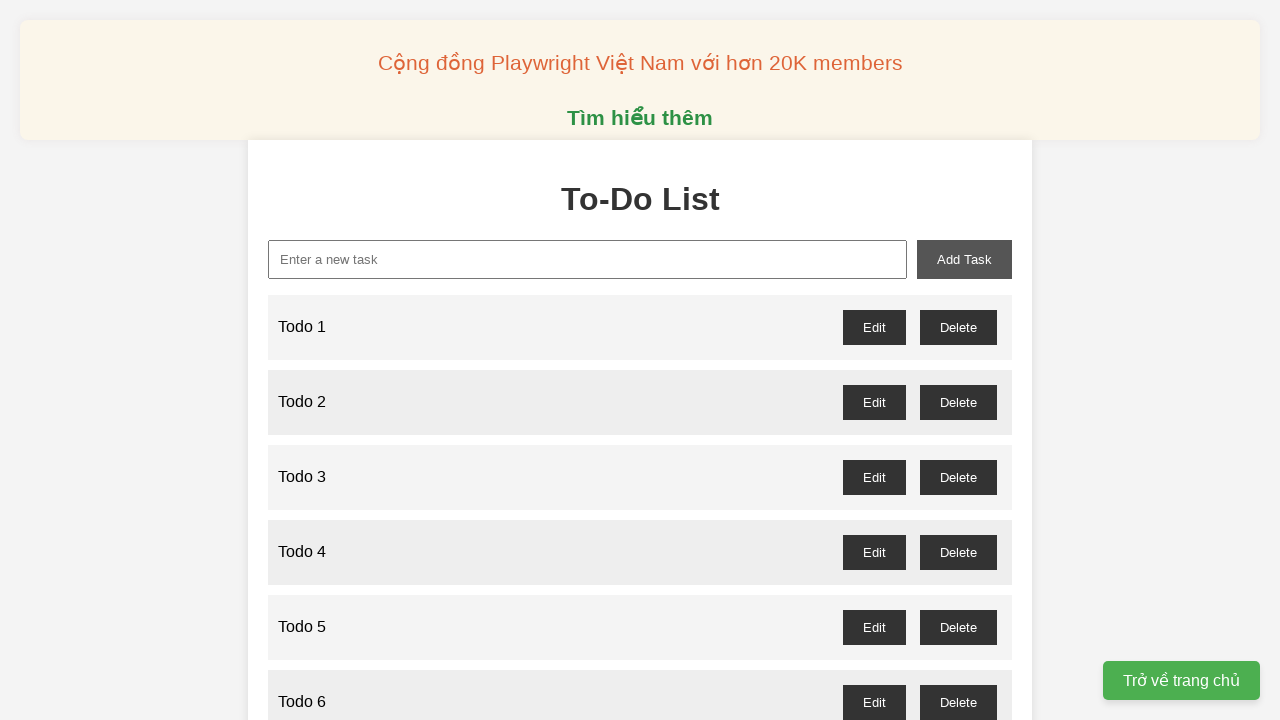

Filled new task input field with 'Todo 47' on //*[@id="new-task"]
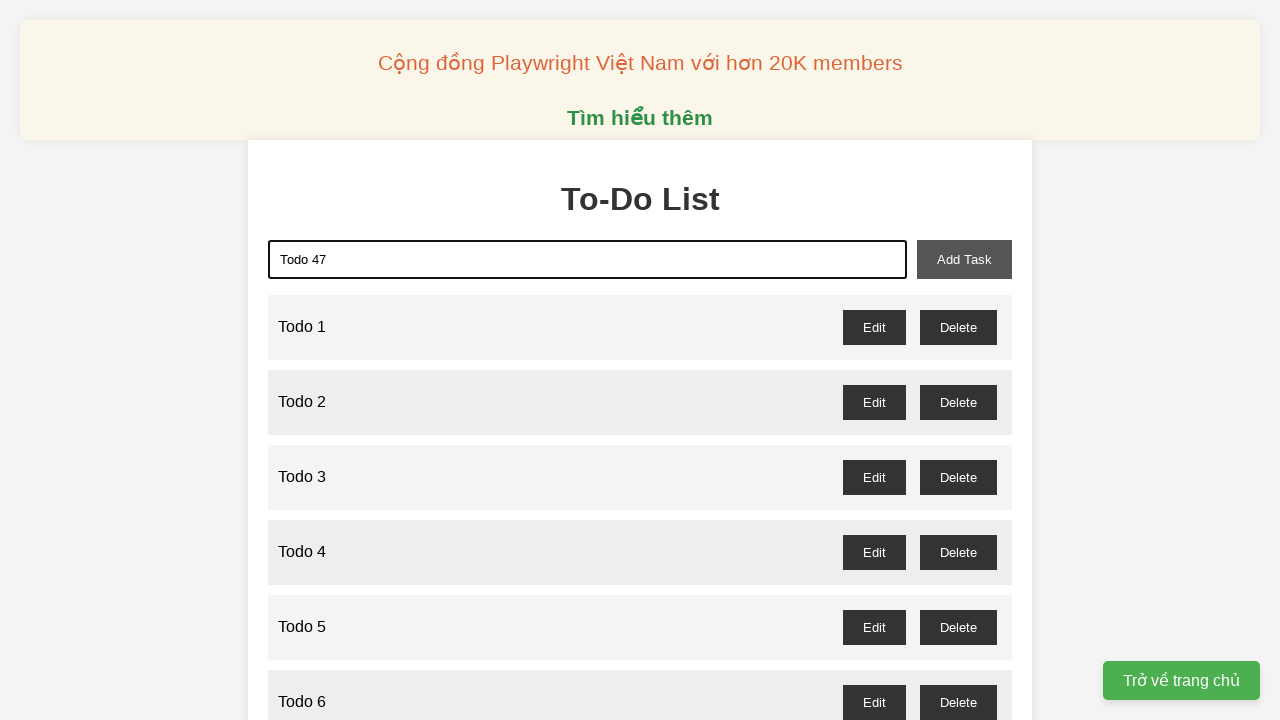

Clicked add task button to add Todo 47 at (964, 259) on xpath=//*[@id="add-task"]
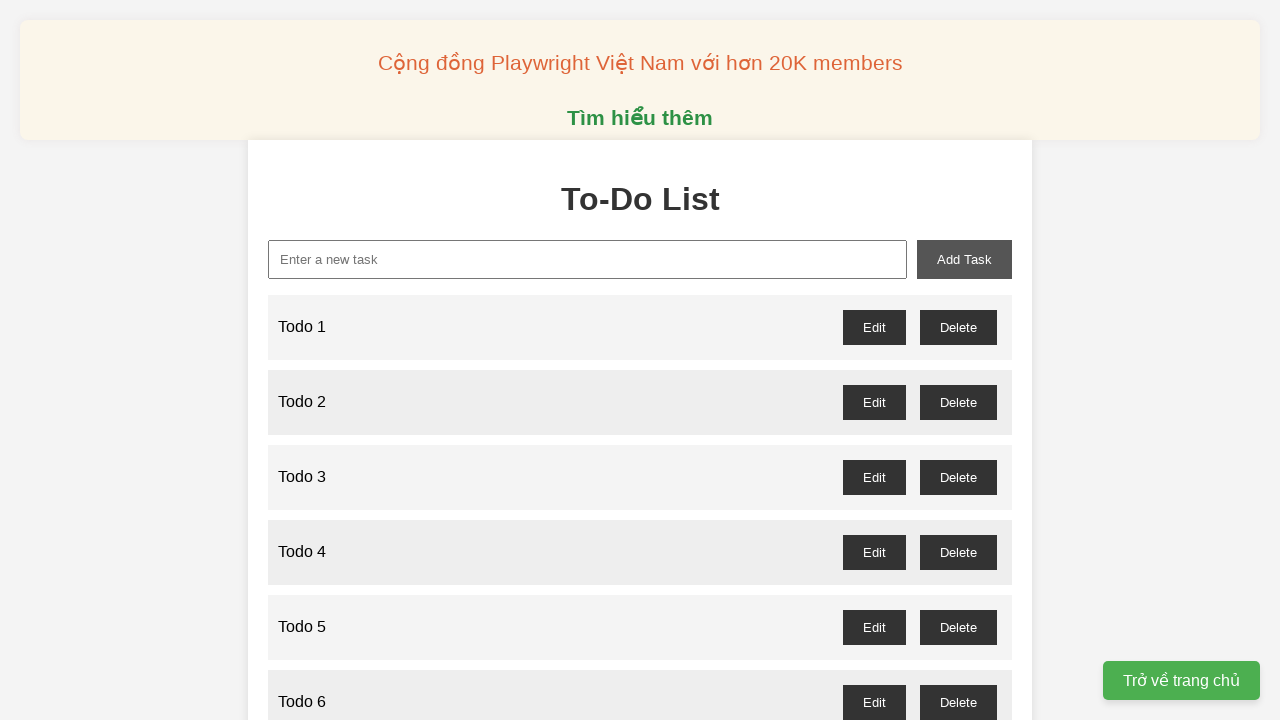

Filled new task input field with 'Todo 48' on //*[@id="new-task"]
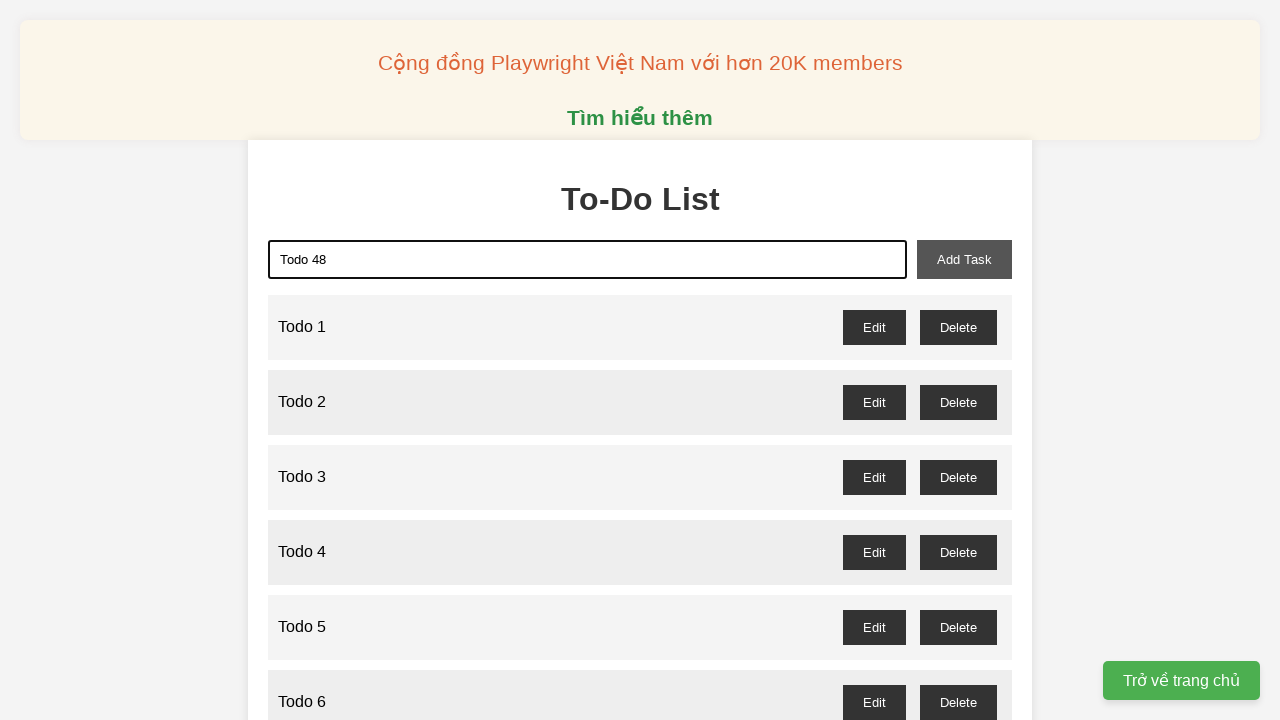

Clicked add task button to add Todo 48 at (964, 259) on xpath=//*[@id="add-task"]
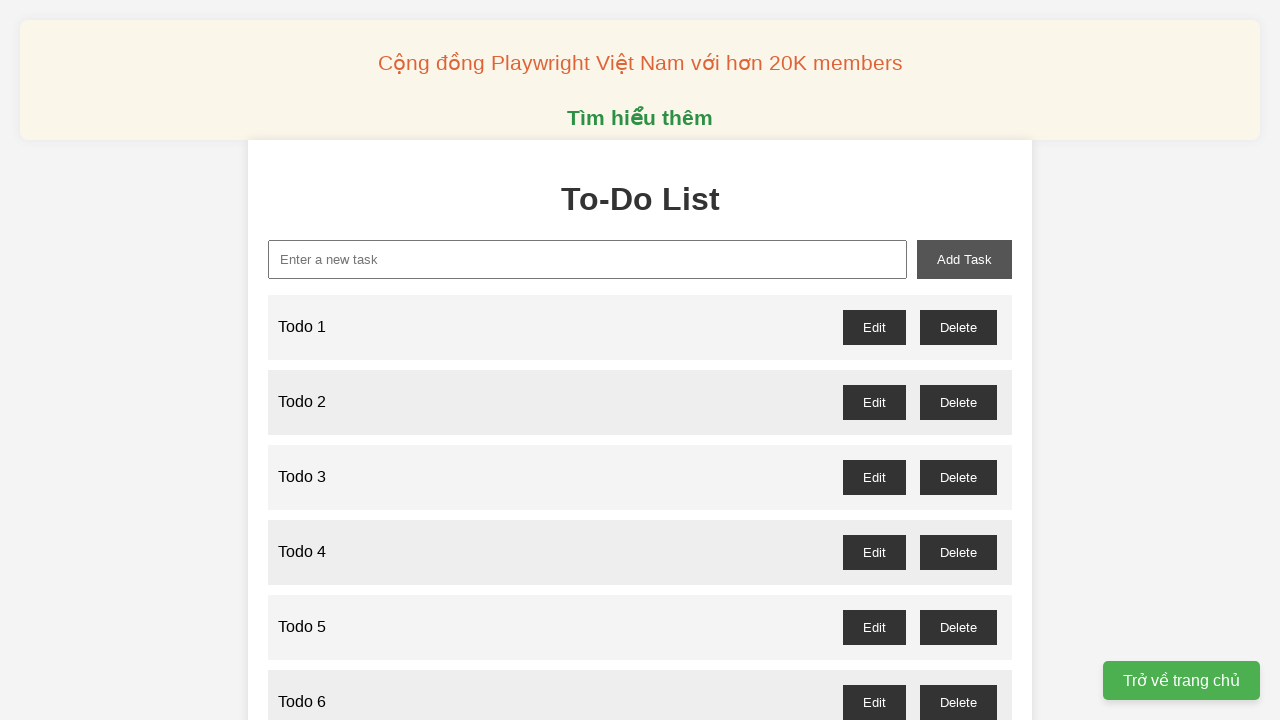

Filled new task input field with 'Todo 49' on //*[@id="new-task"]
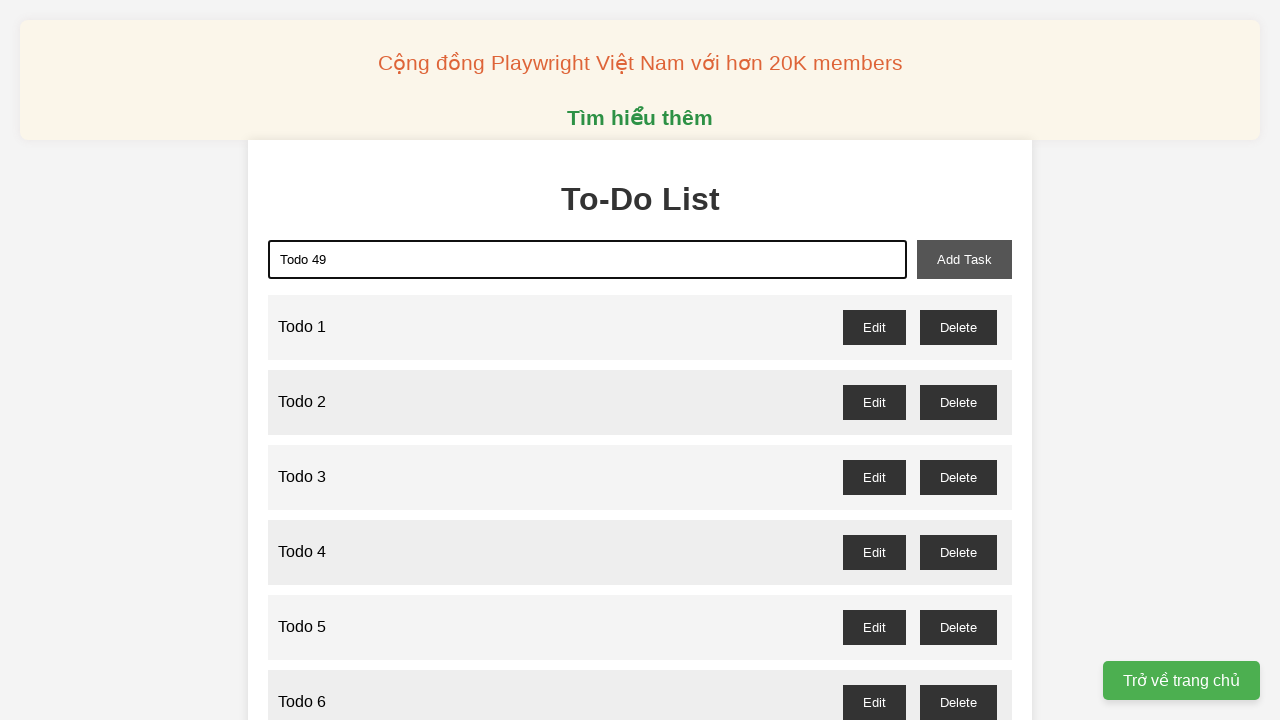

Clicked add task button to add Todo 49 at (964, 259) on xpath=//*[@id="add-task"]
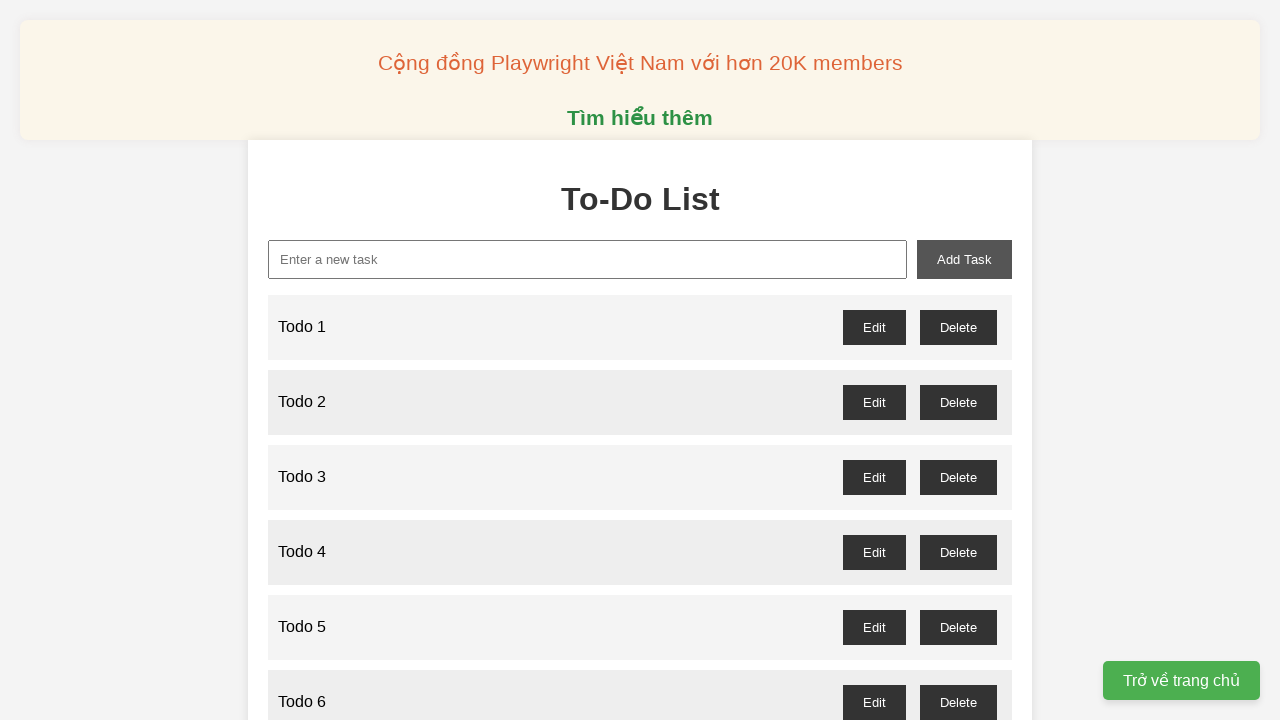

Filled new task input field with 'Todo 50' on //*[@id="new-task"]
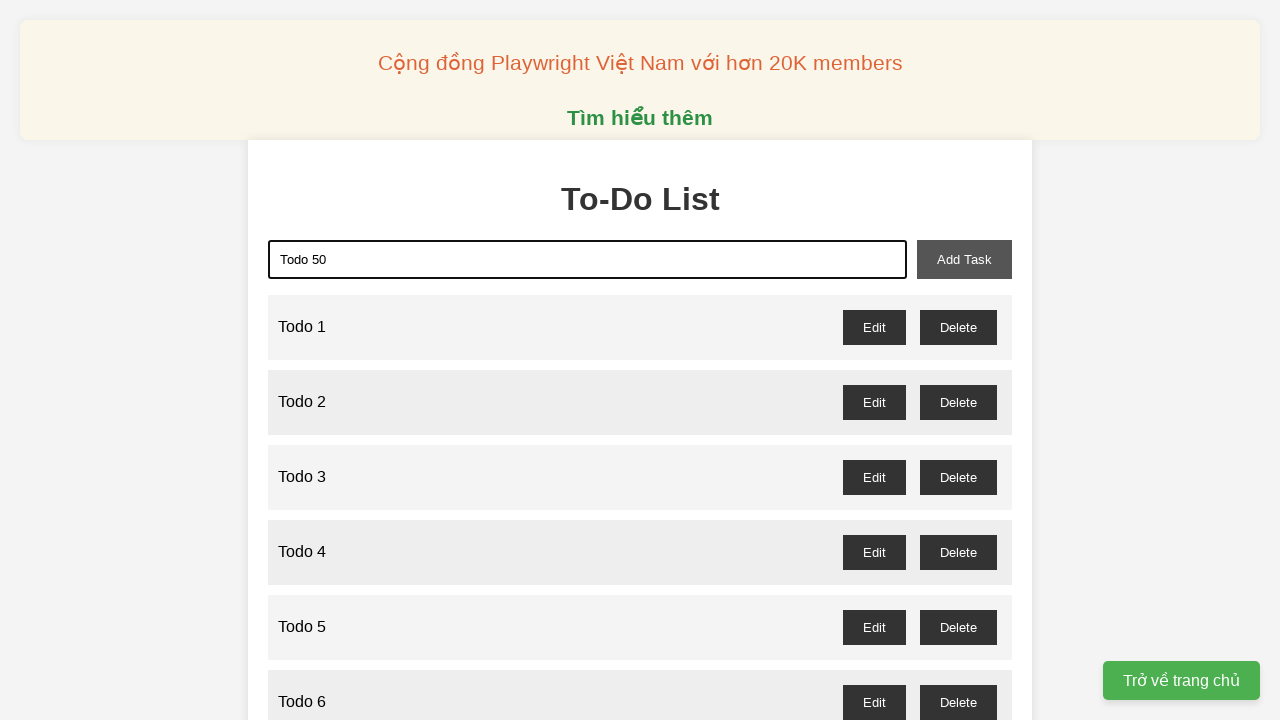

Clicked add task button to add Todo 50 at (964, 259) on xpath=//*[@id="add-task"]
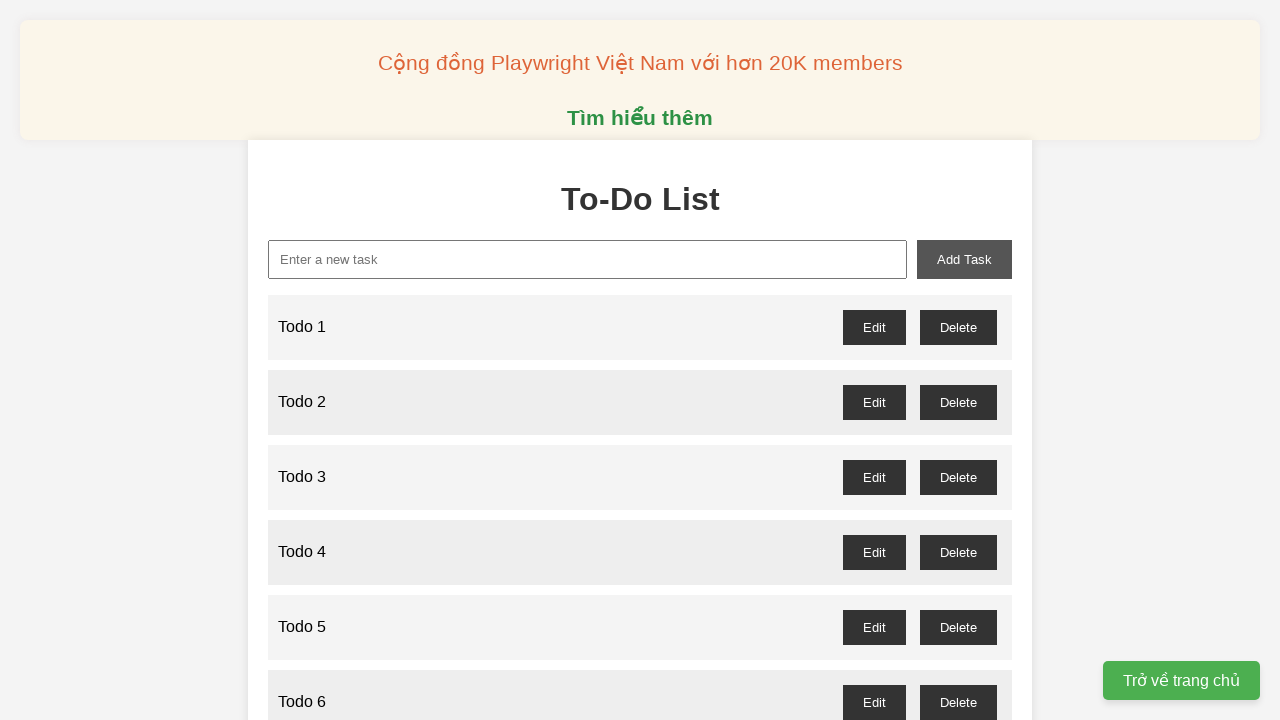

Filled new task input field with 'Todo 51' on //*[@id="new-task"]
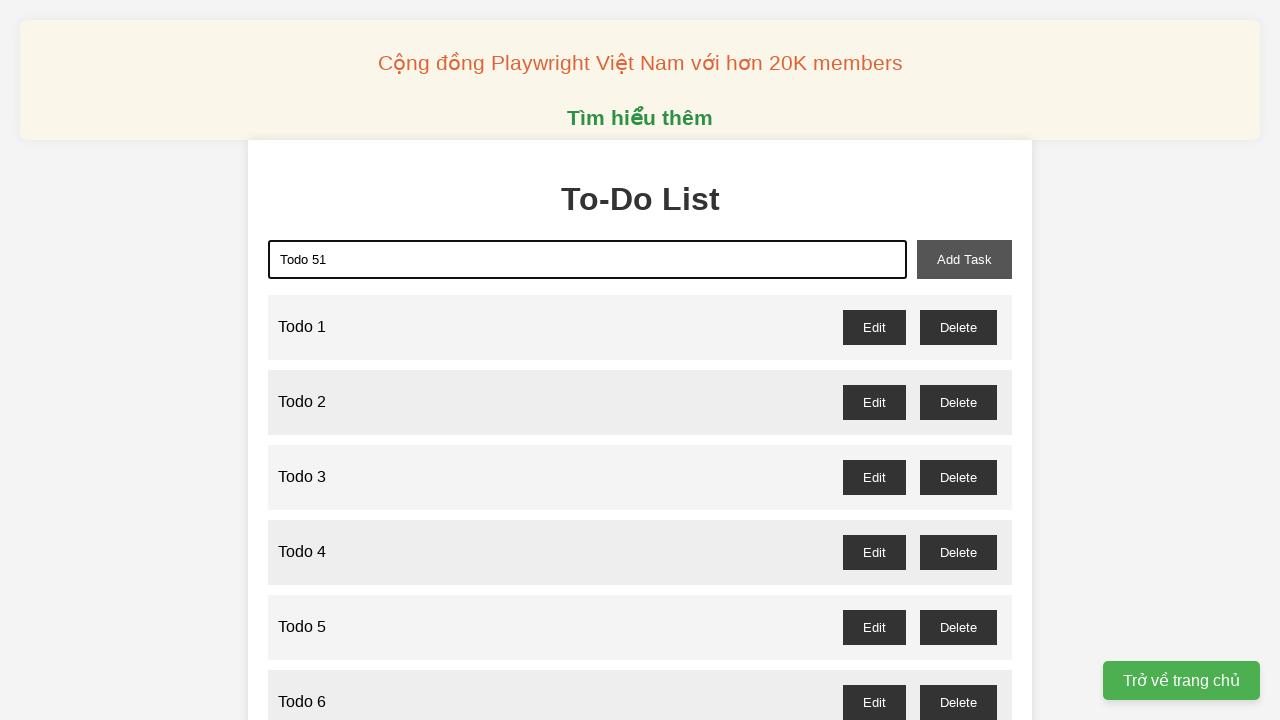

Clicked add task button to add Todo 51 at (964, 259) on xpath=//*[@id="add-task"]
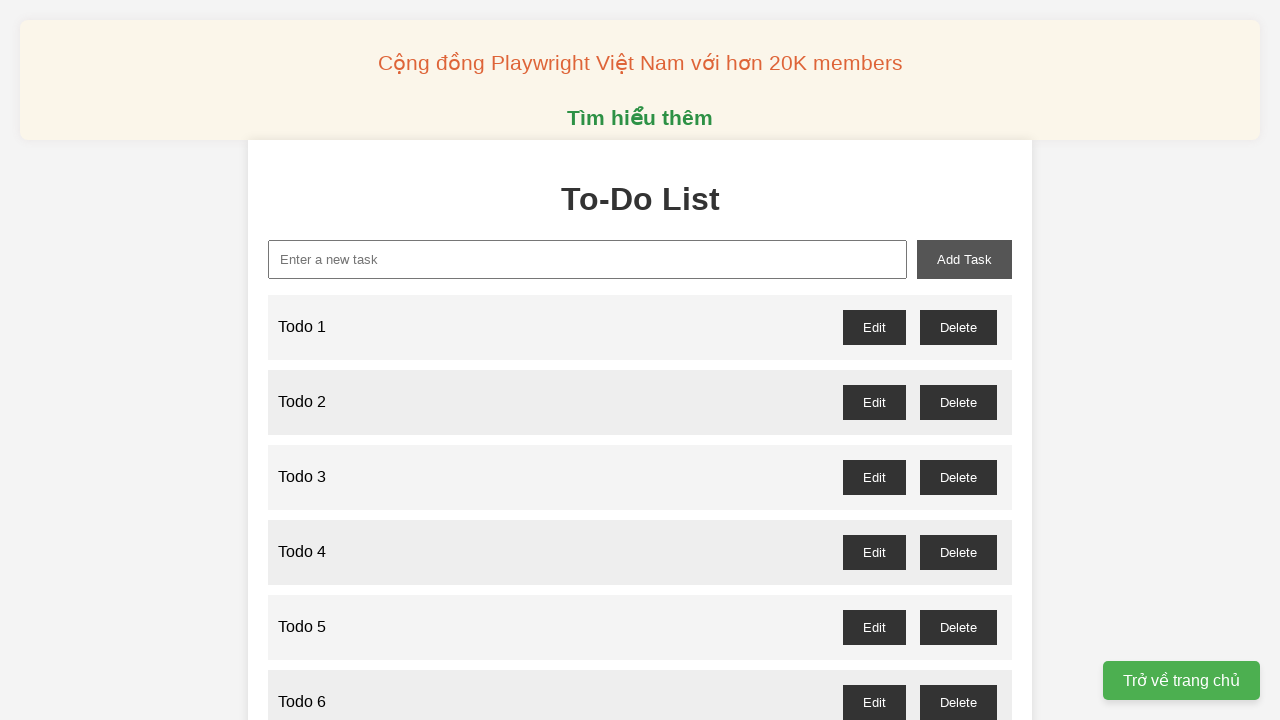

Filled new task input field with 'Todo 52' on //*[@id="new-task"]
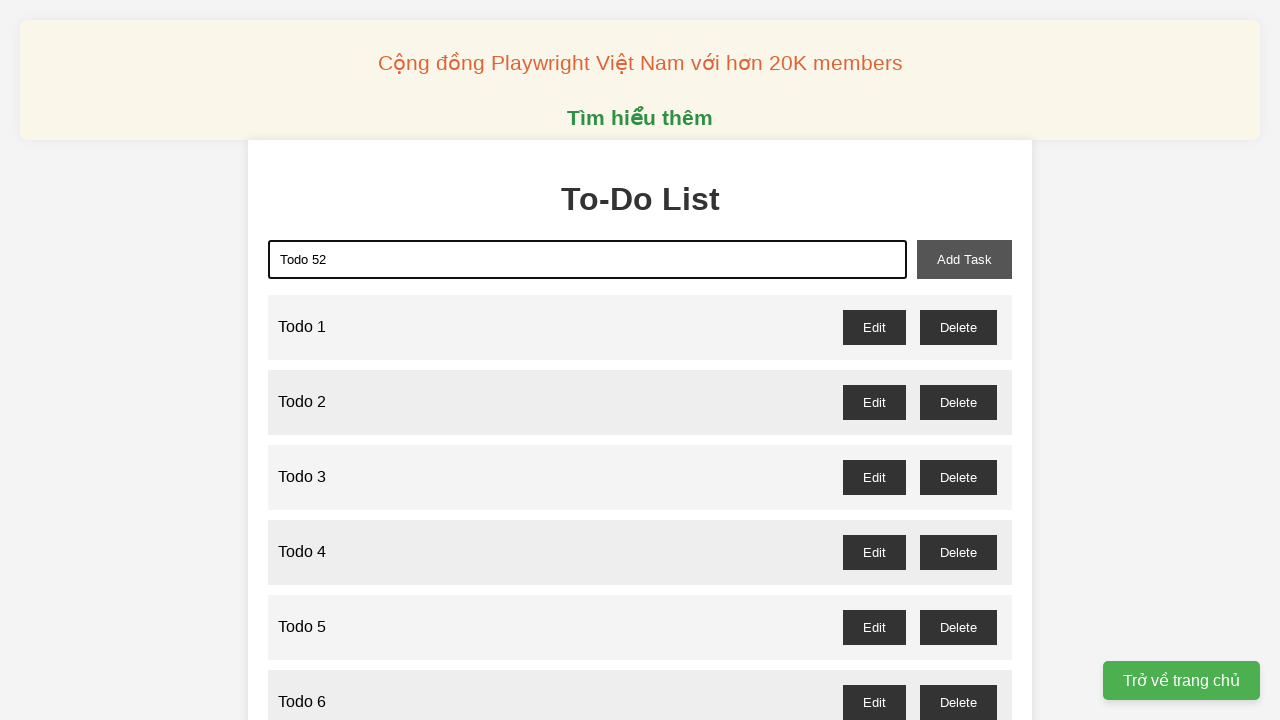

Clicked add task button to add Todo 52 at (964, 259) on xpath=//*[@id="add-task"]
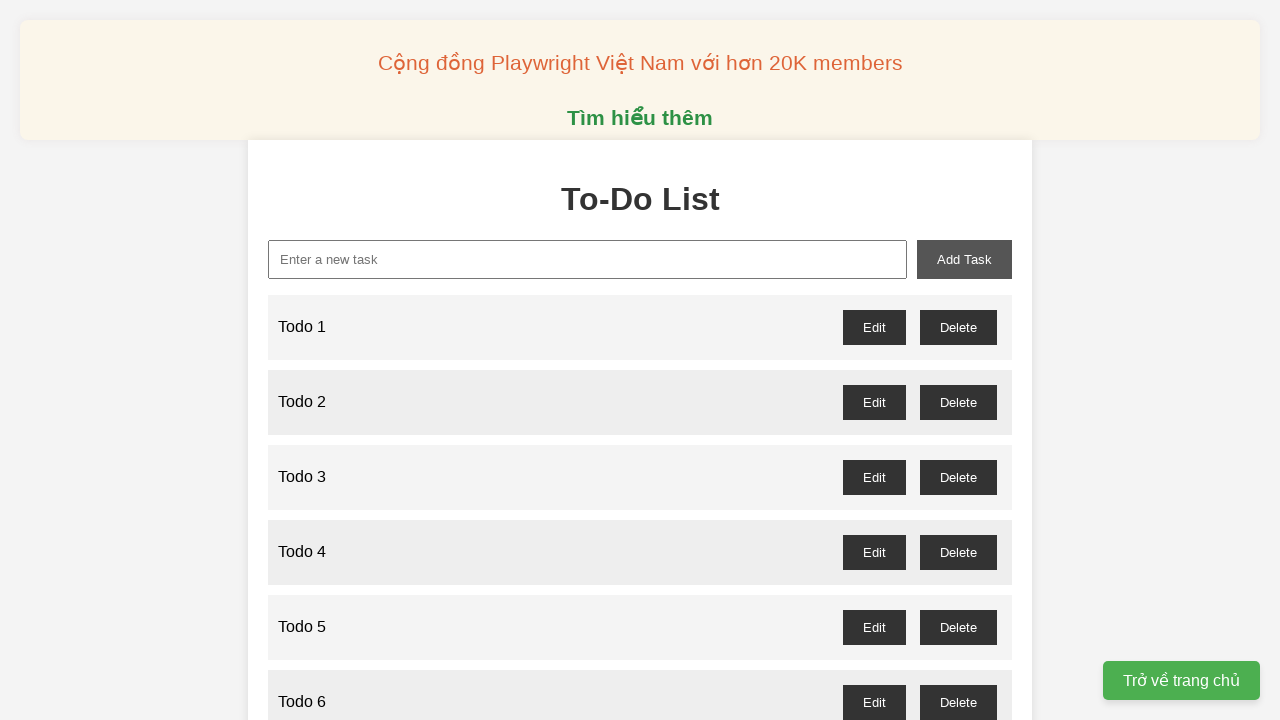

Filled new task input field with 'Todo 53' on //*[@id="new-task"]
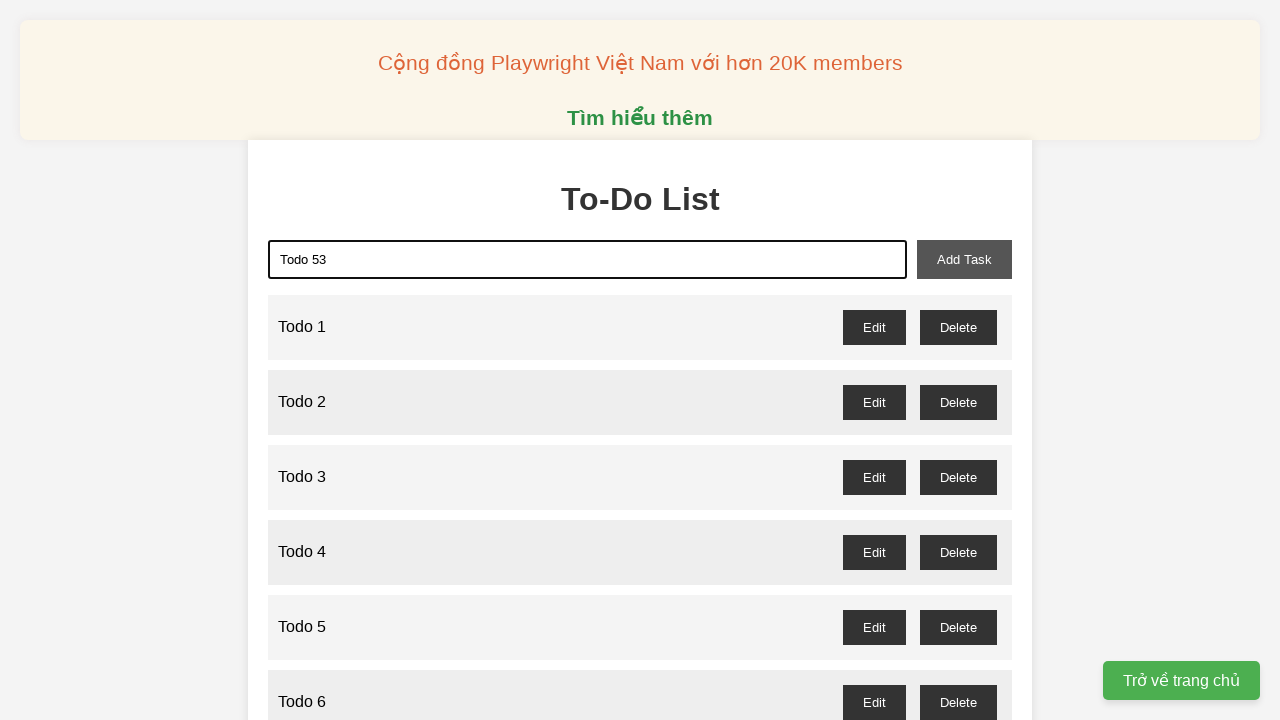

Clicked add task button to add Todo 53 at (964, 259) on xpath=//*[@id="add-task"]
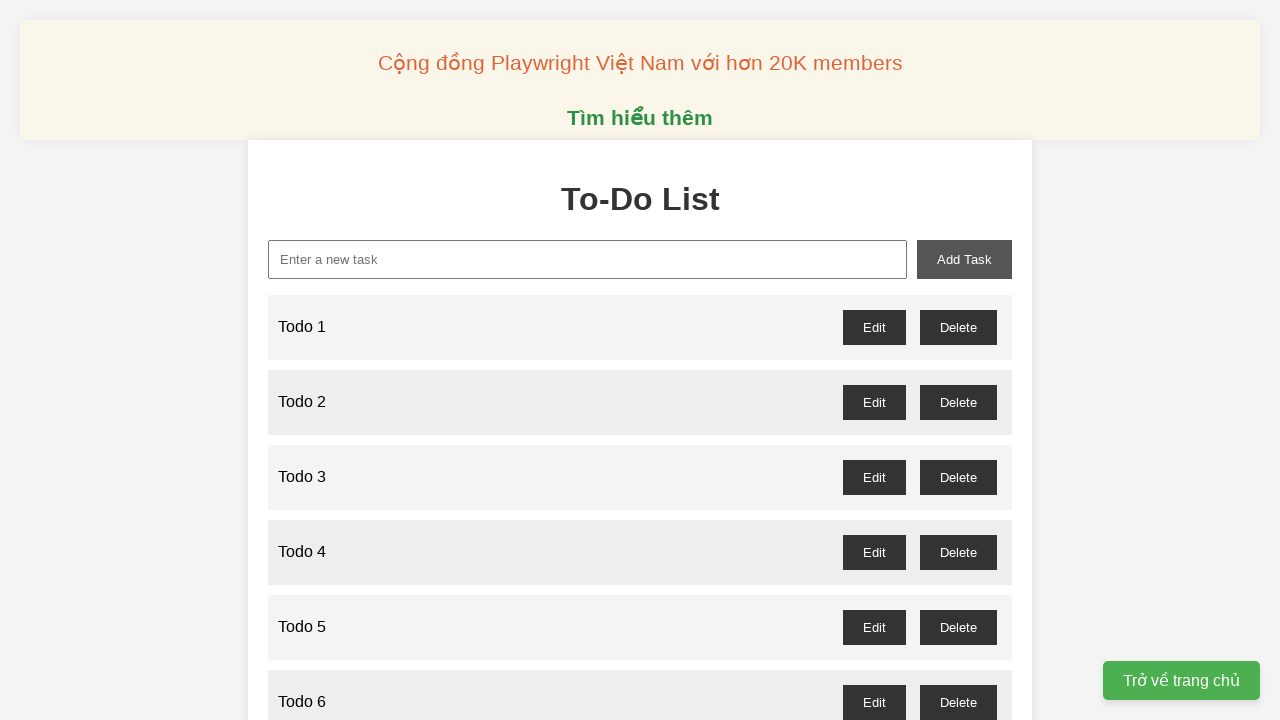

Filled new task input field with 'Todo 54' on //*[@id="new-task"]
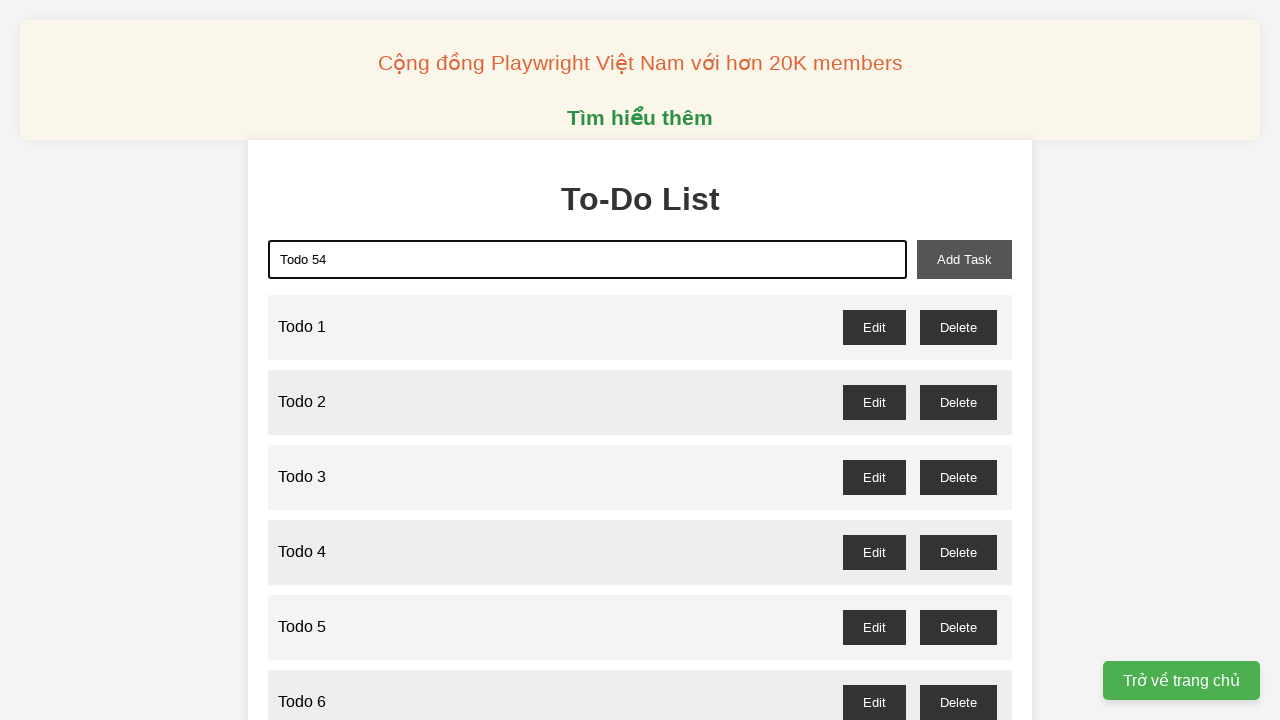

Clicked add task button to add Todo 54 at (964, 259) on xpath=//*[@id="add-task"]
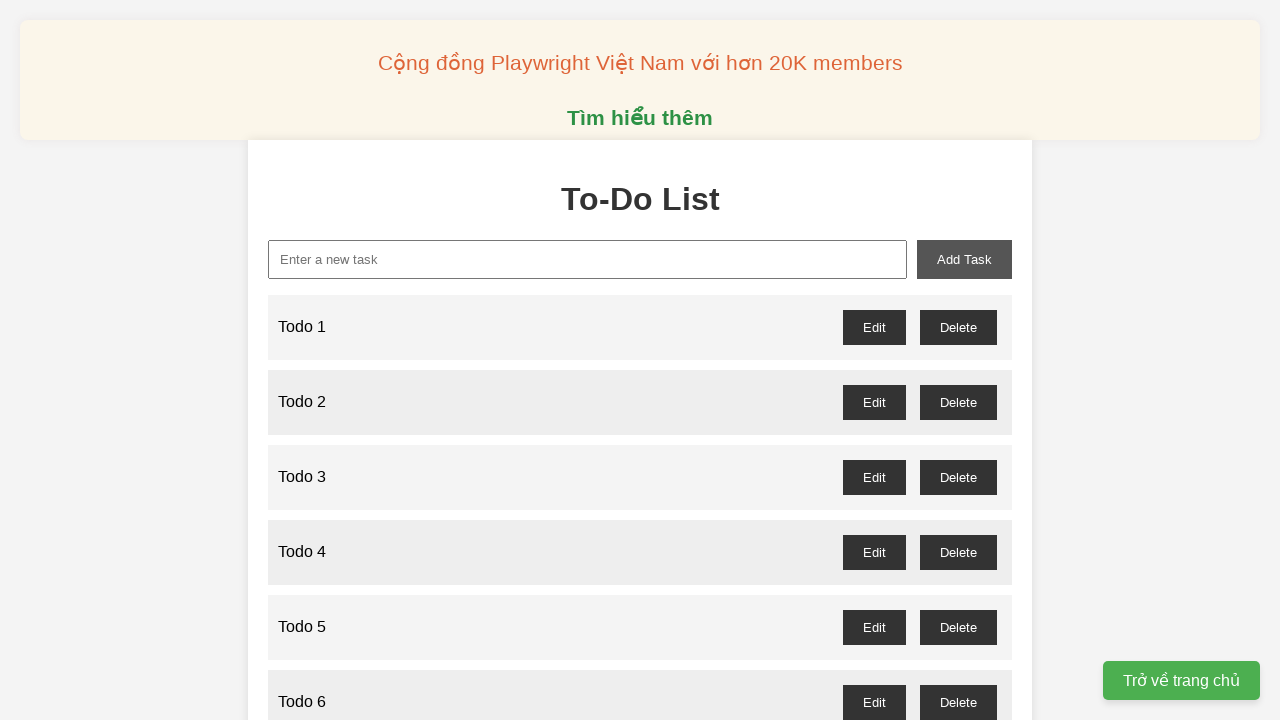

Filled new task input field with 'Todo 55' on //*[@id="new-task"]
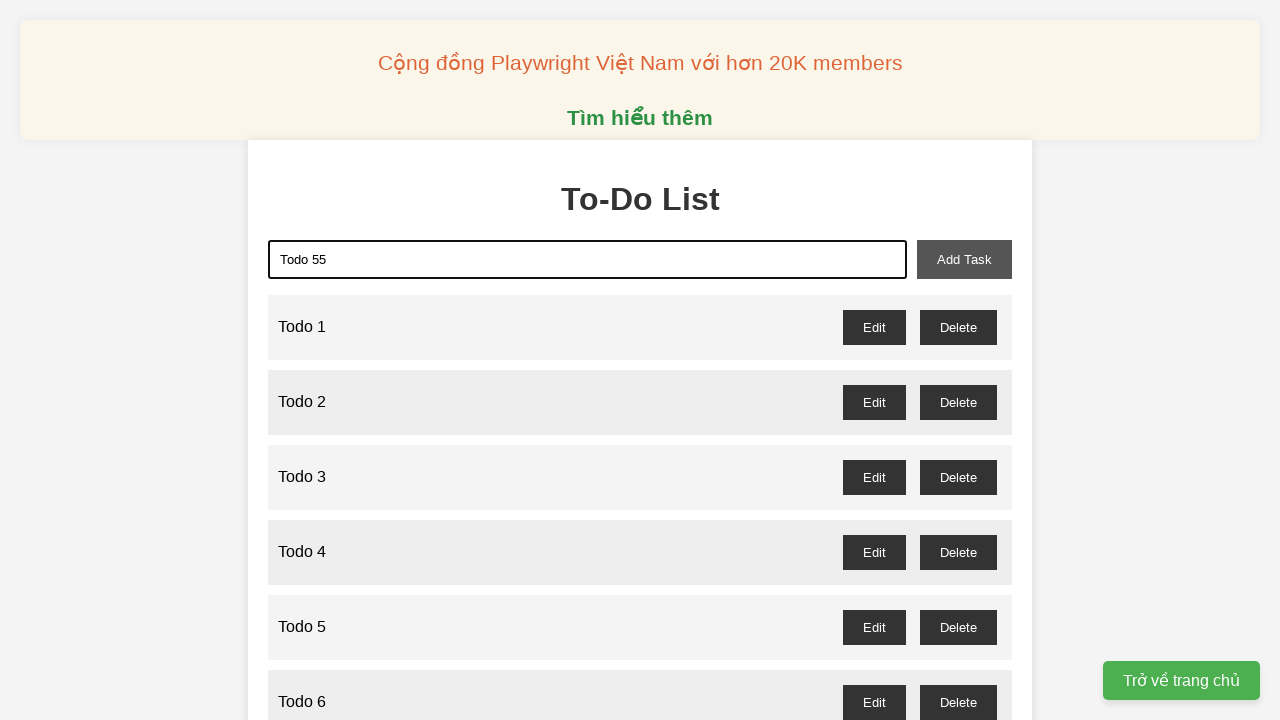

Clicked add task button to add Todo 55 at (964, 259) on xpath=//*[@id="add-task"]
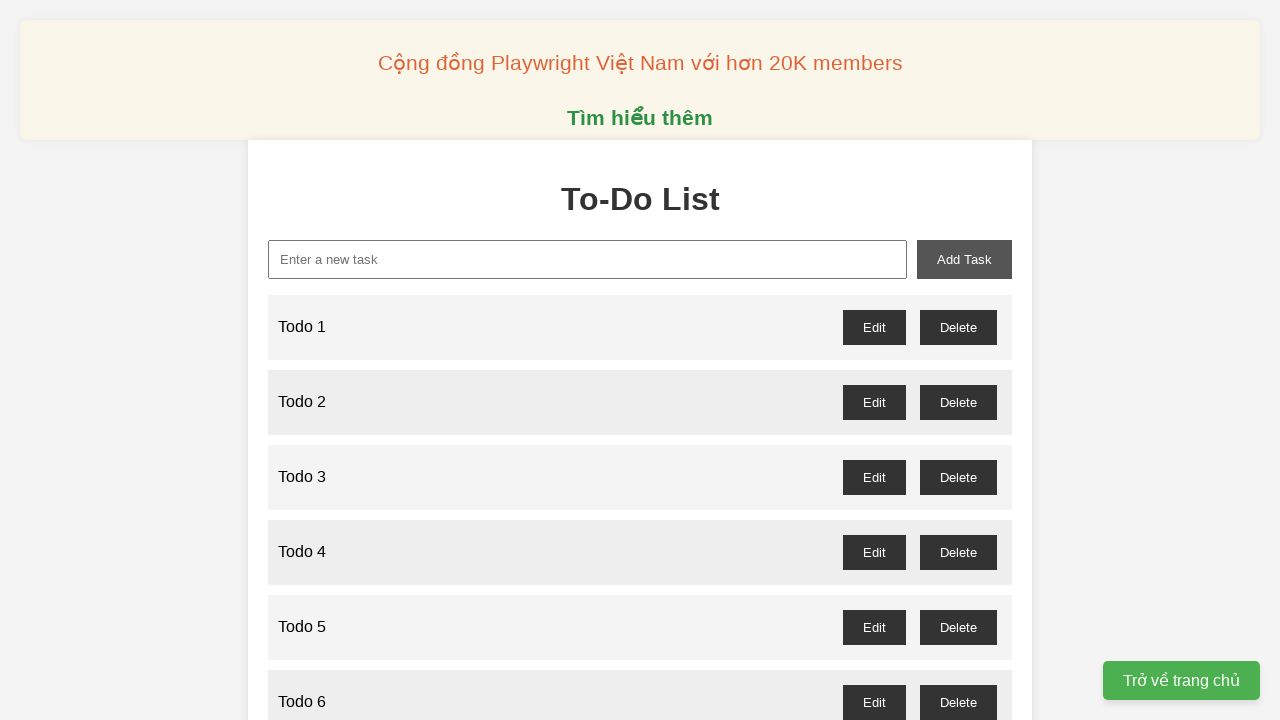

Filled new task input field with 'Todo 56' on //*[@id="new-task"]
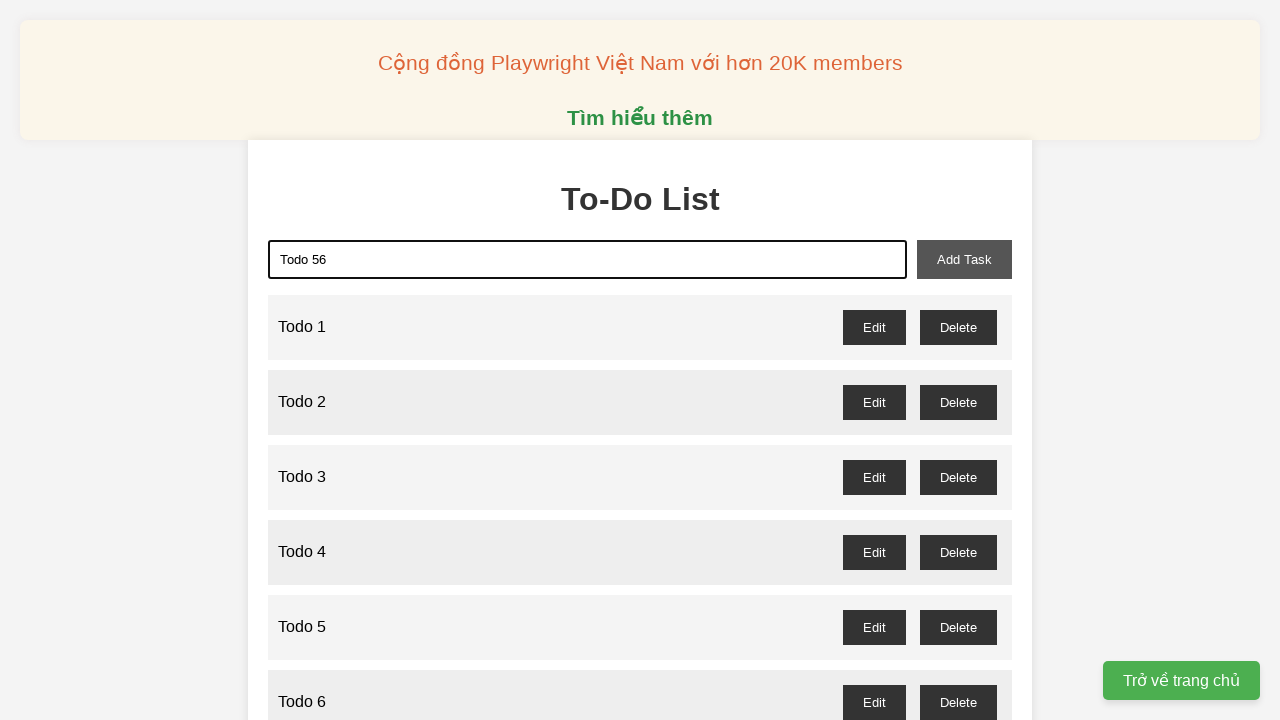

Clicked add task button to add Todo 56 at (964, 259) on xpath=//*[@id="add-task"]
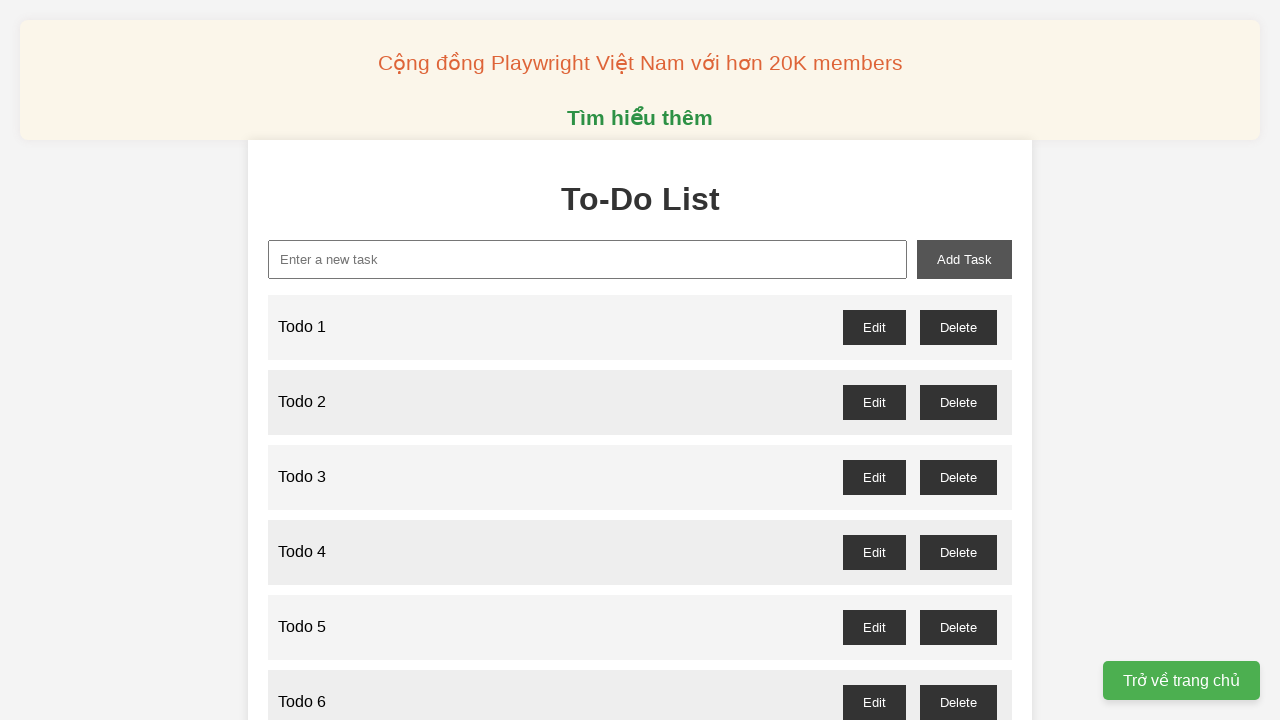

Filled new task input field with 'Todo 57' on //*[@id="new-task"]
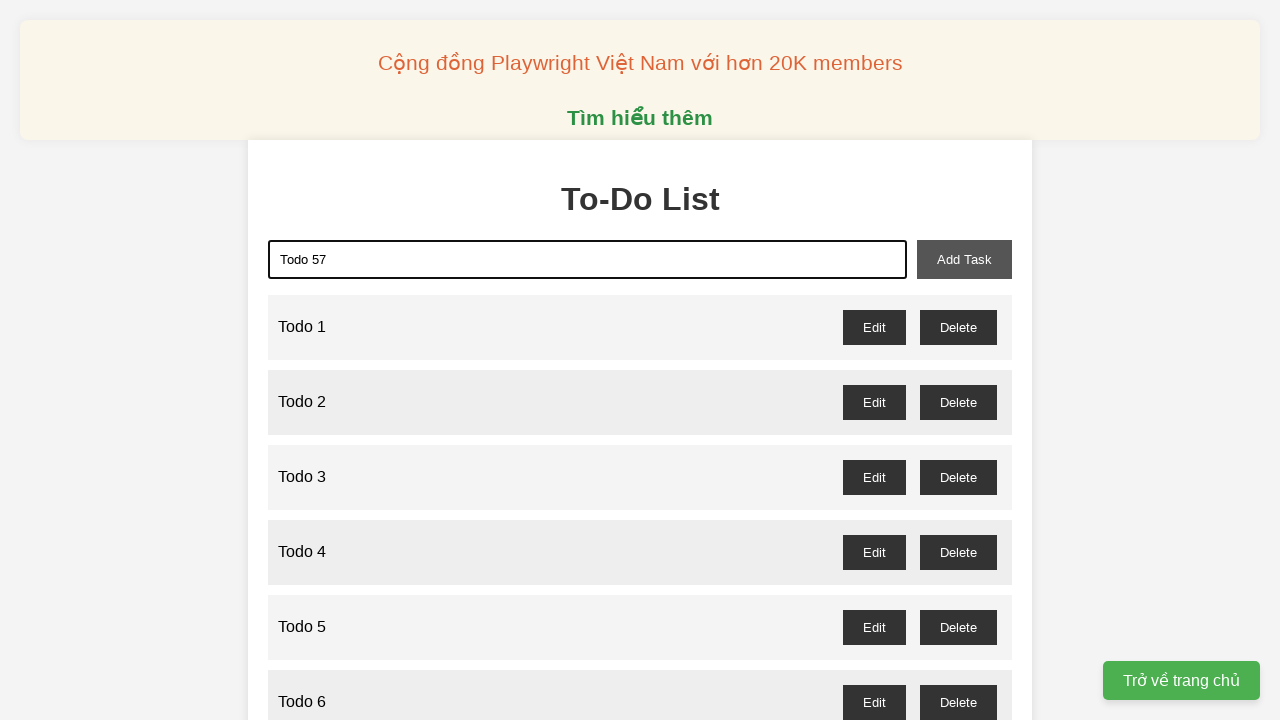

Clicked add task button to add Todo 57 at (964, 259) on xpath=//*[@id="add-task"]
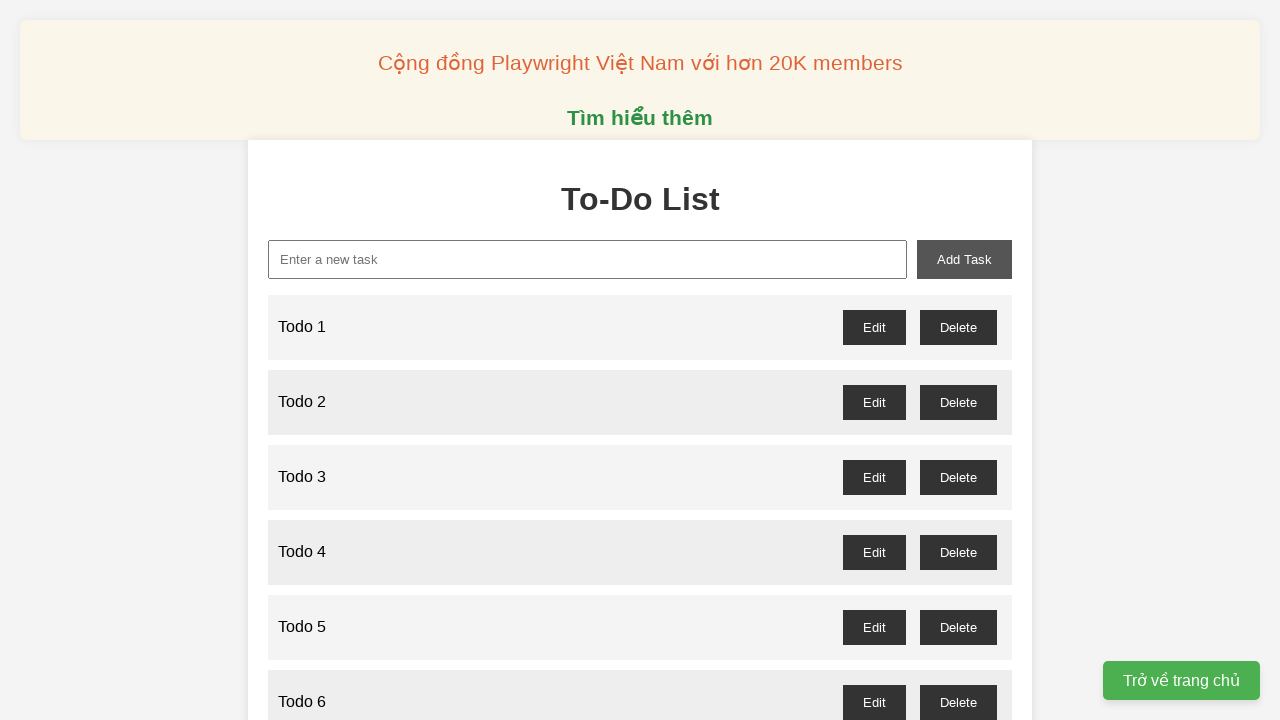

Filled new task input field with 'Todo 58' on //*[@id="new-task"]
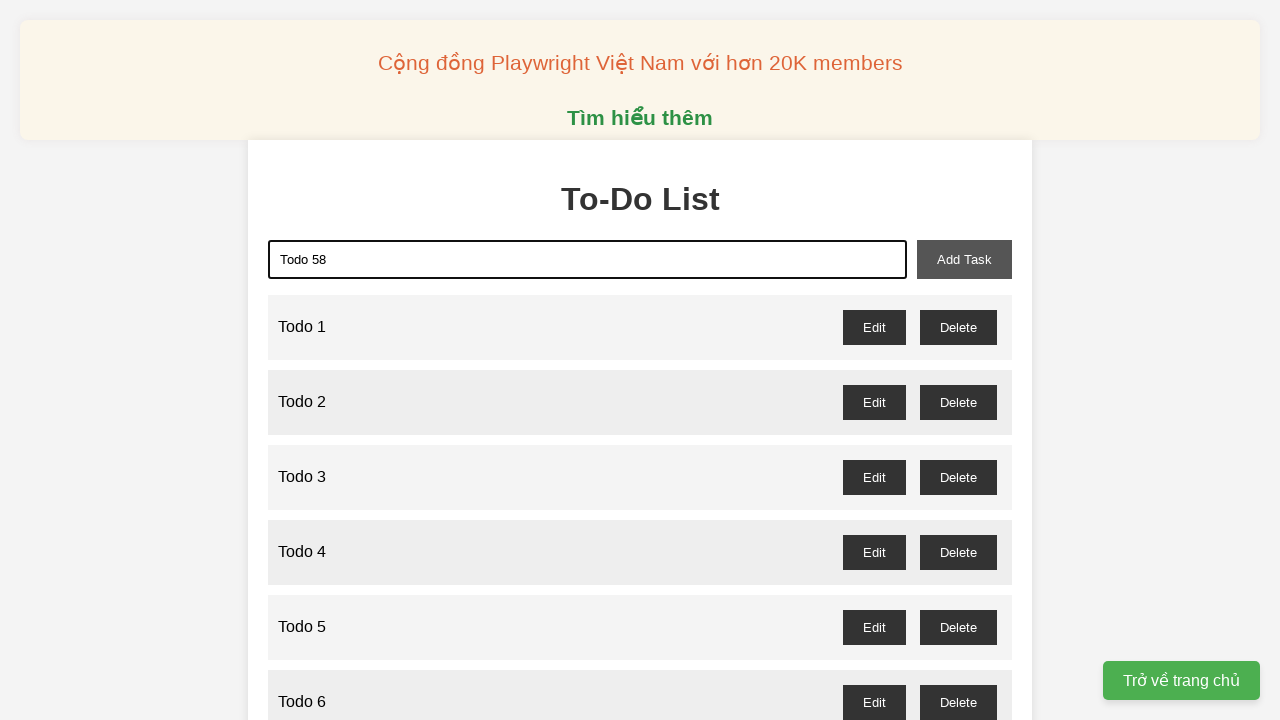

Clicked add task button to add Todo 58 at (964, 259) on xpath=//*[@id="add-task"]
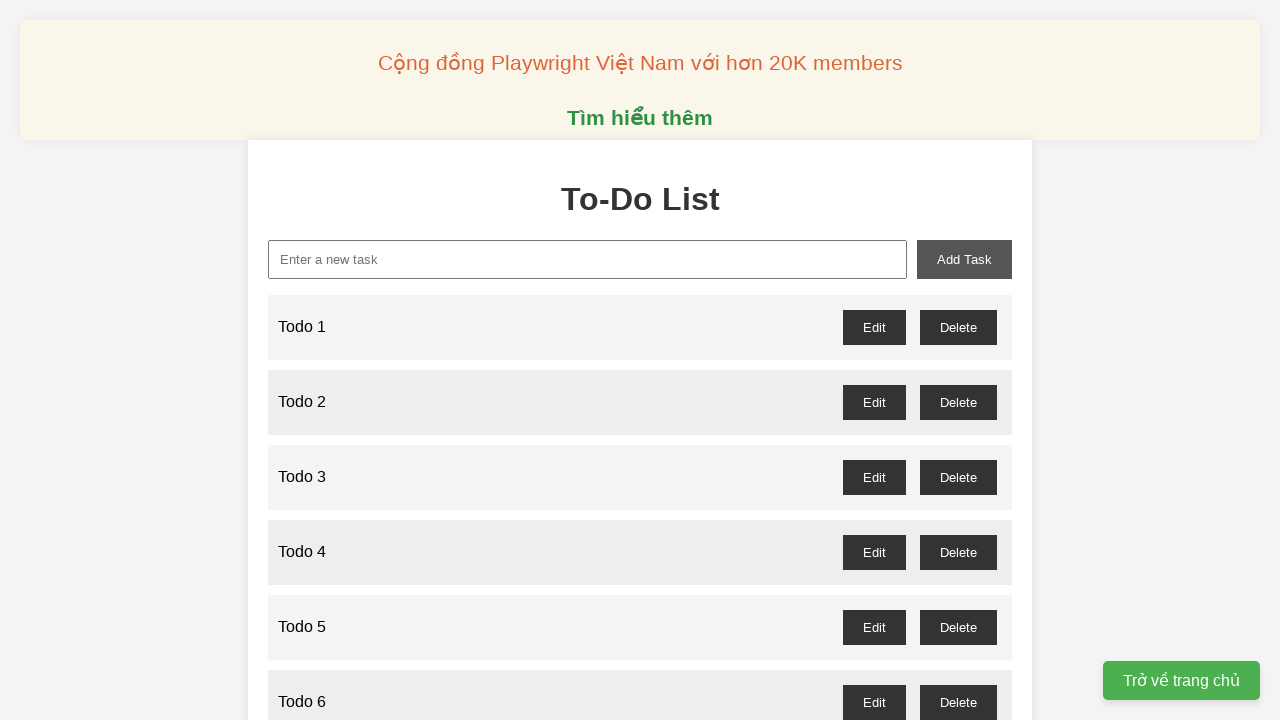

Filled new task input field with 'Todo 59' on //*[@id="new-task"]
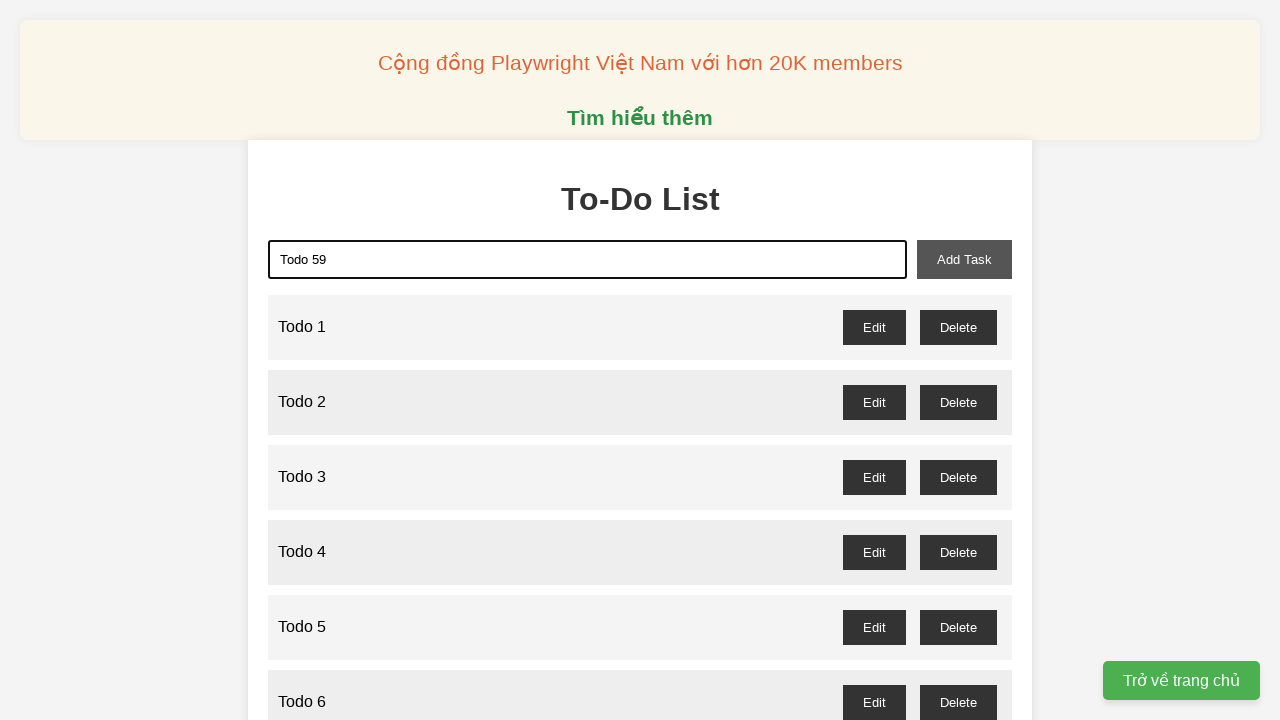

Clicked add task button to add Todo 59 at (964, 259) on xpath=//*[@id="add-task"]
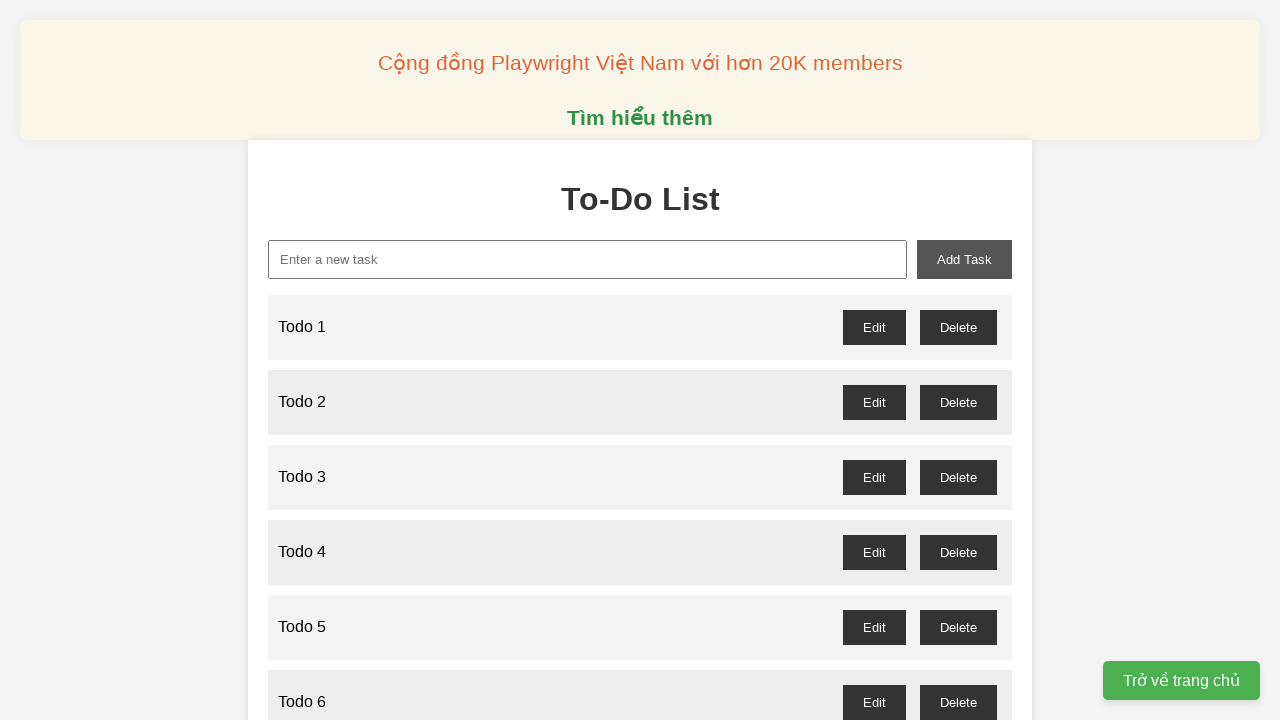

Filled new task input field with 'Todo 60' on //*[@id="new-task"]
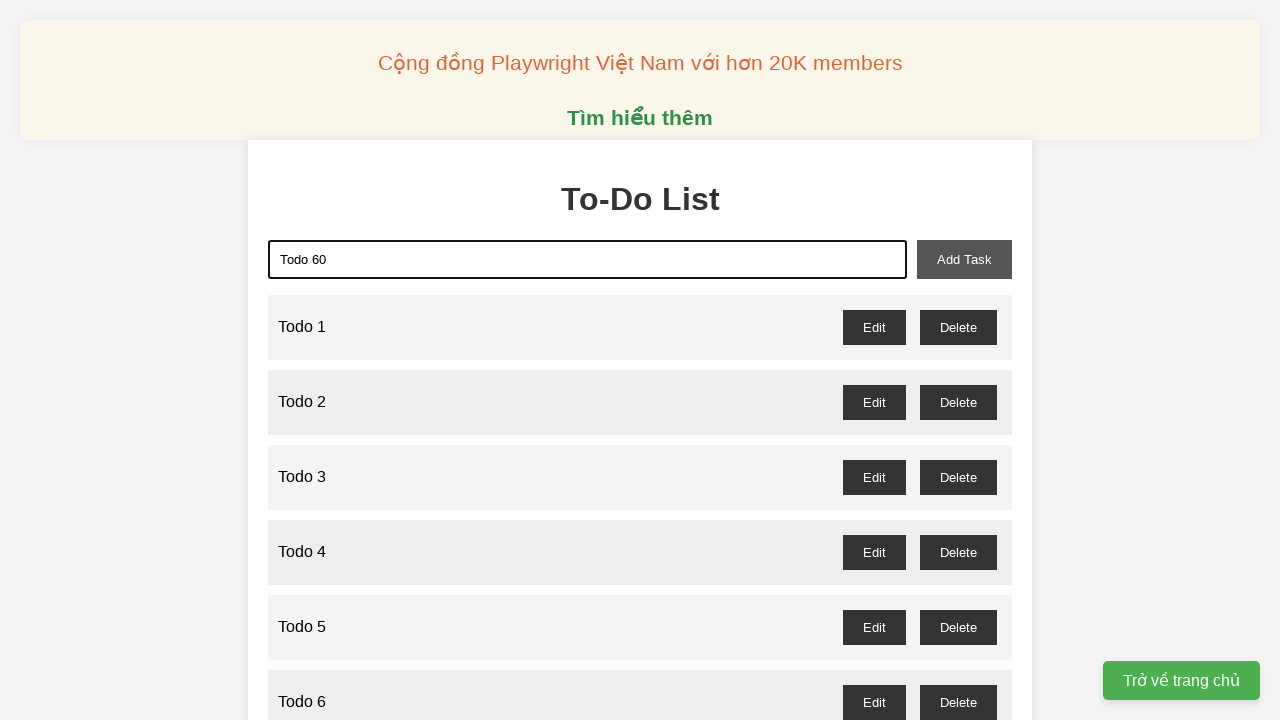

Clicked add task button to add Todo 60 at (964, 259) on xpath=//*[@id="add-task"]
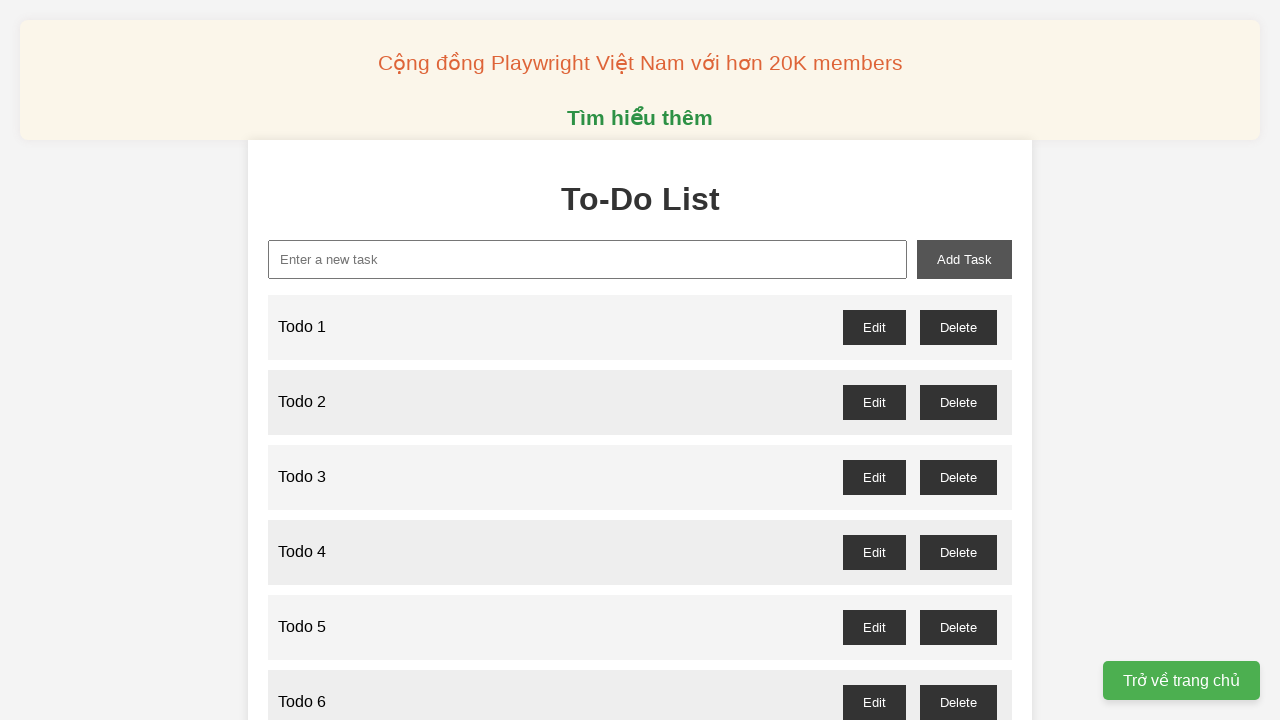

Filled new task input field with 'Todo 61' on //*[@id="new-task"]
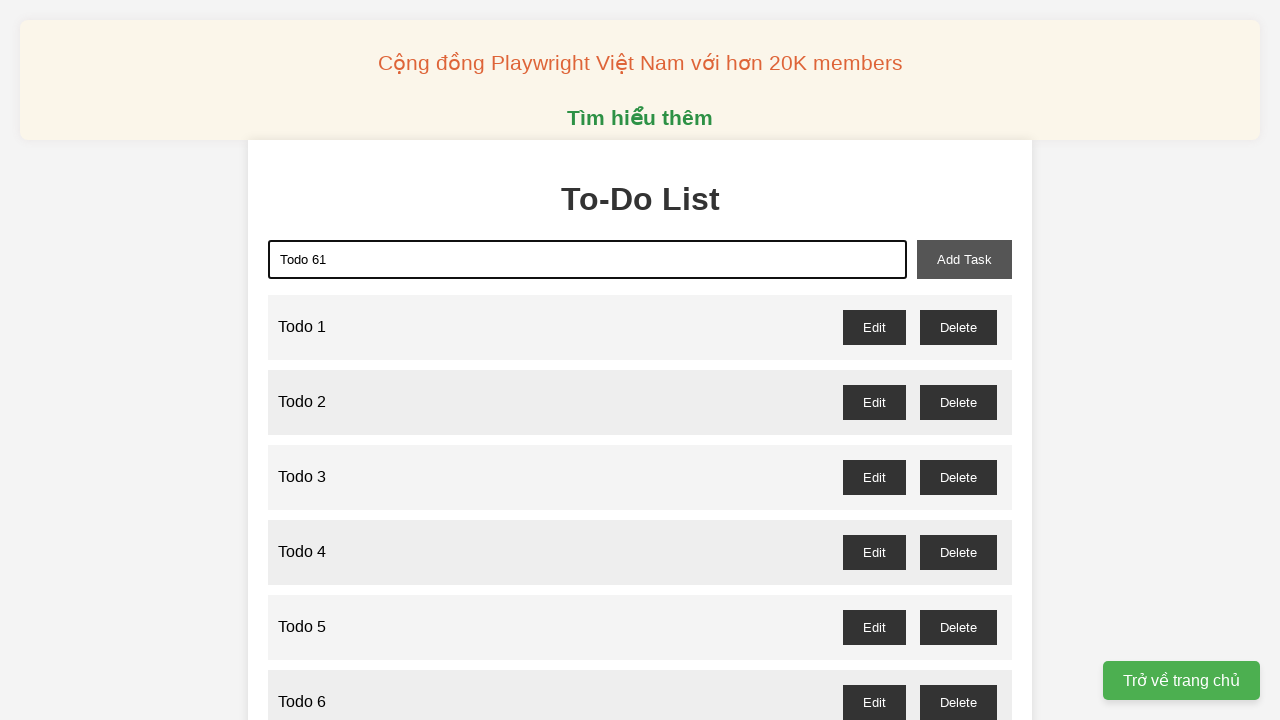

Clicked add task button to add Todo 61 at (964, 259) on xpath=//*[@id="add-task"]
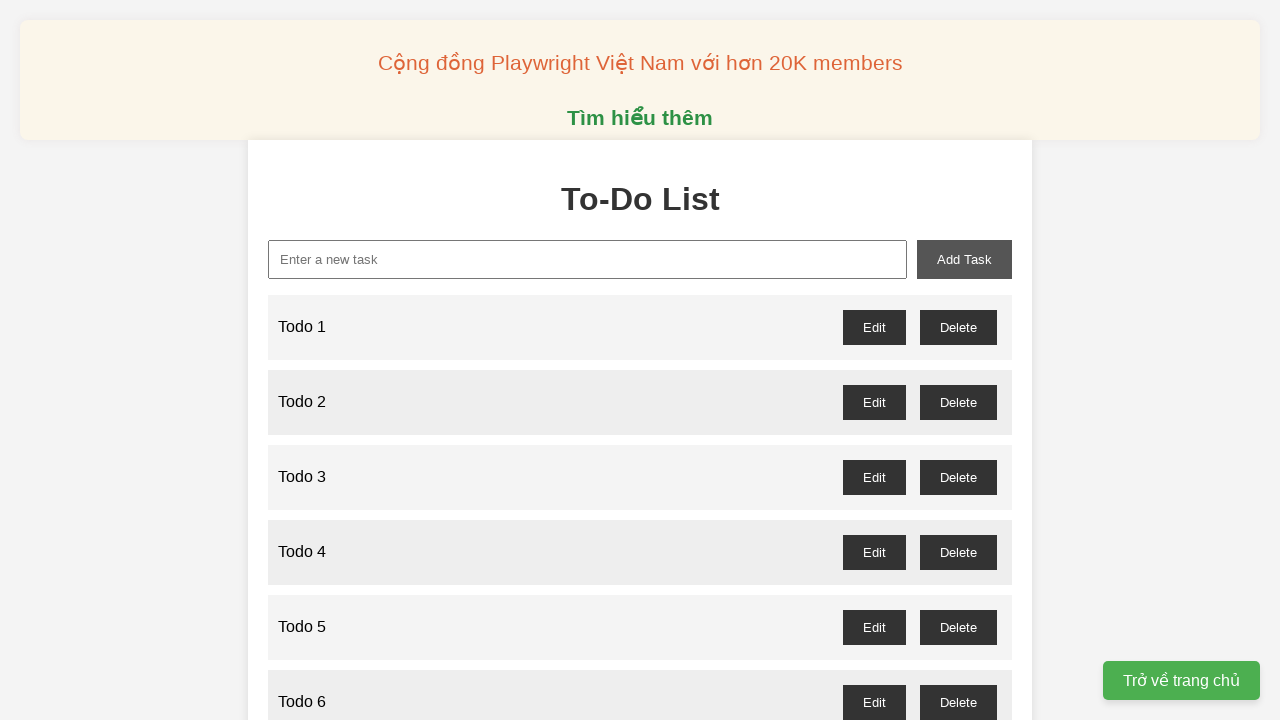

Filled new task input field with 'Todo 62' on //*[@id="new-task"]
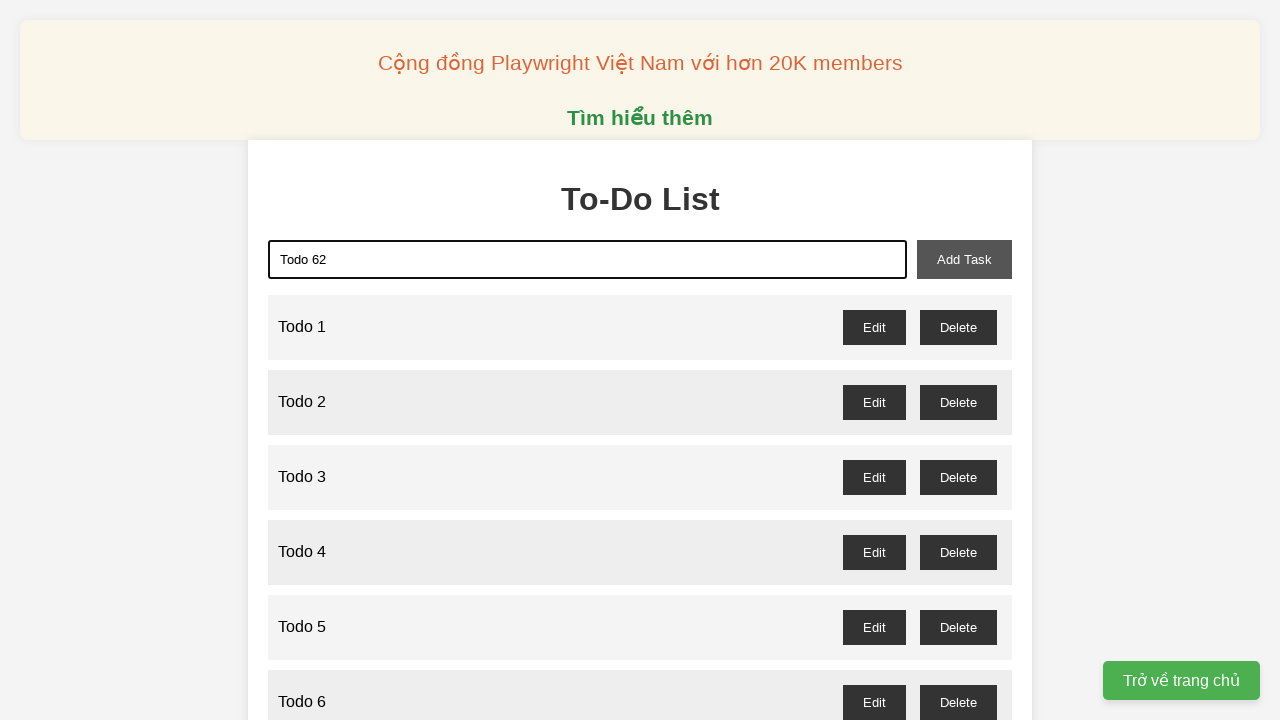

Clicked add task button to add Todo 62 at (964, 259) on xpath=//*[@id="add-task"]
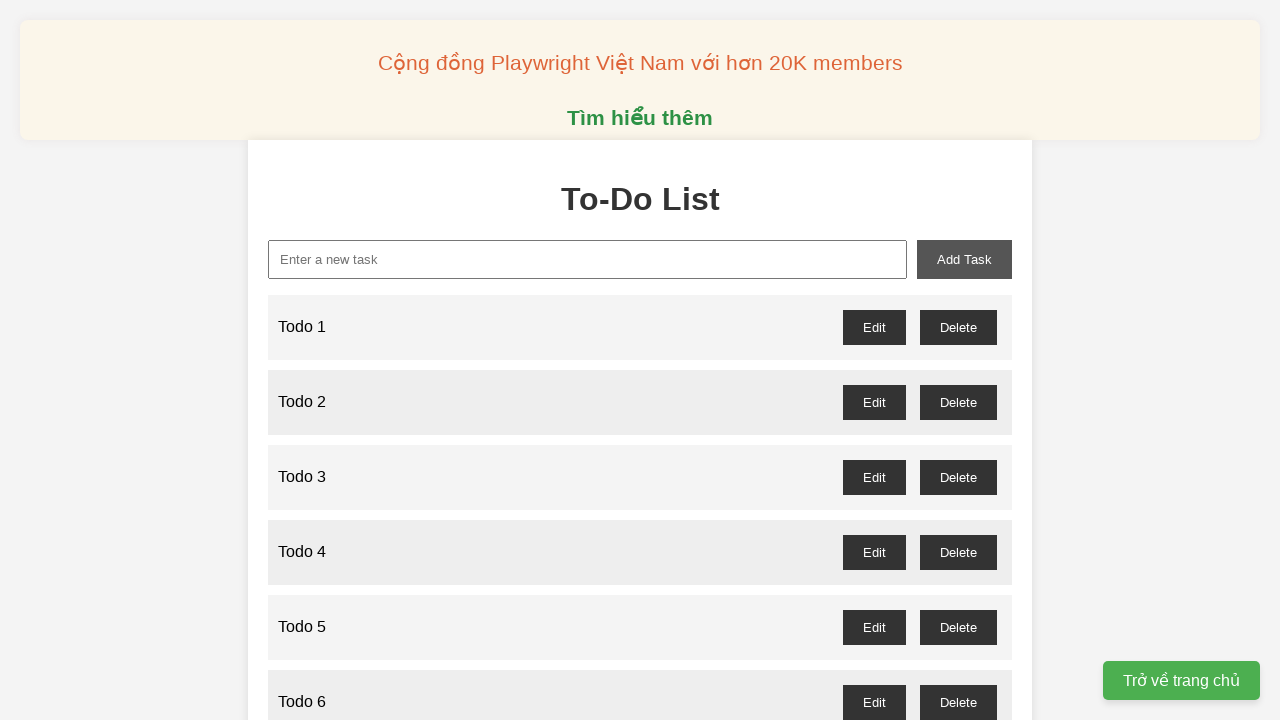

Filled new task input field with 'Todo 63' on //*[@id="new-task"]
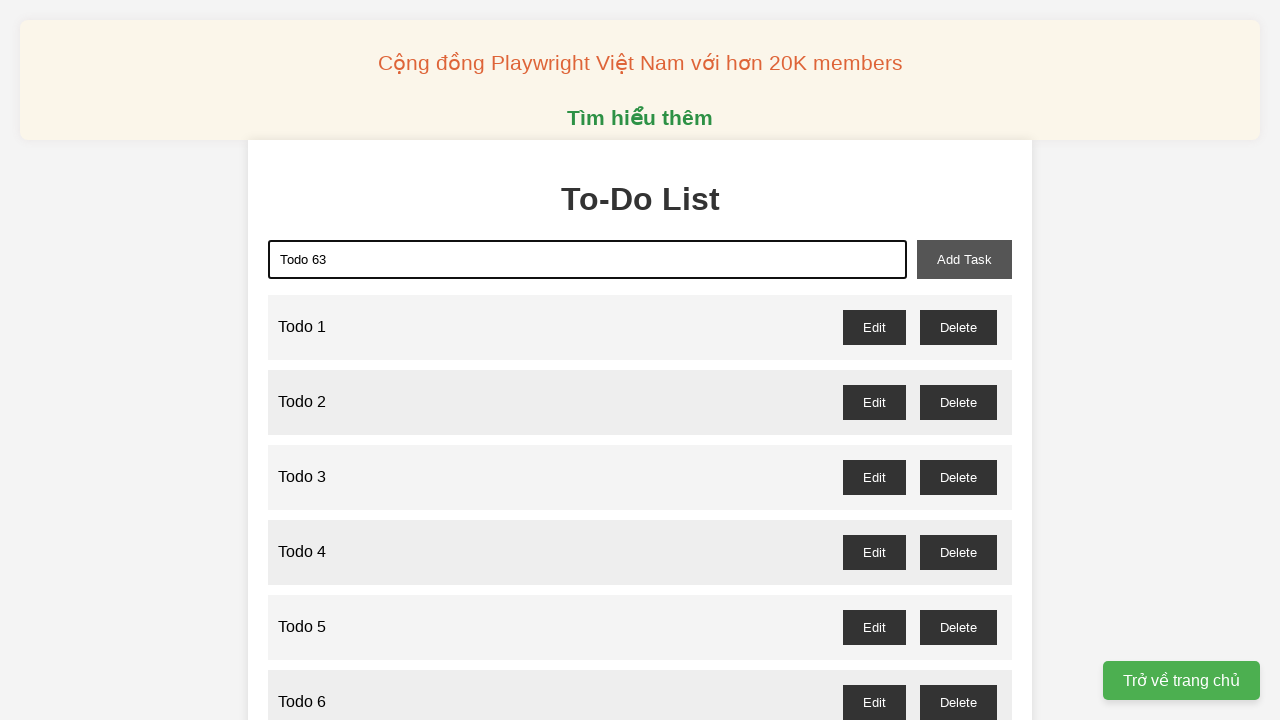

Clicked add task button to add Todo 63 at (964, 259) on xpath=//*[@id="add-task"]
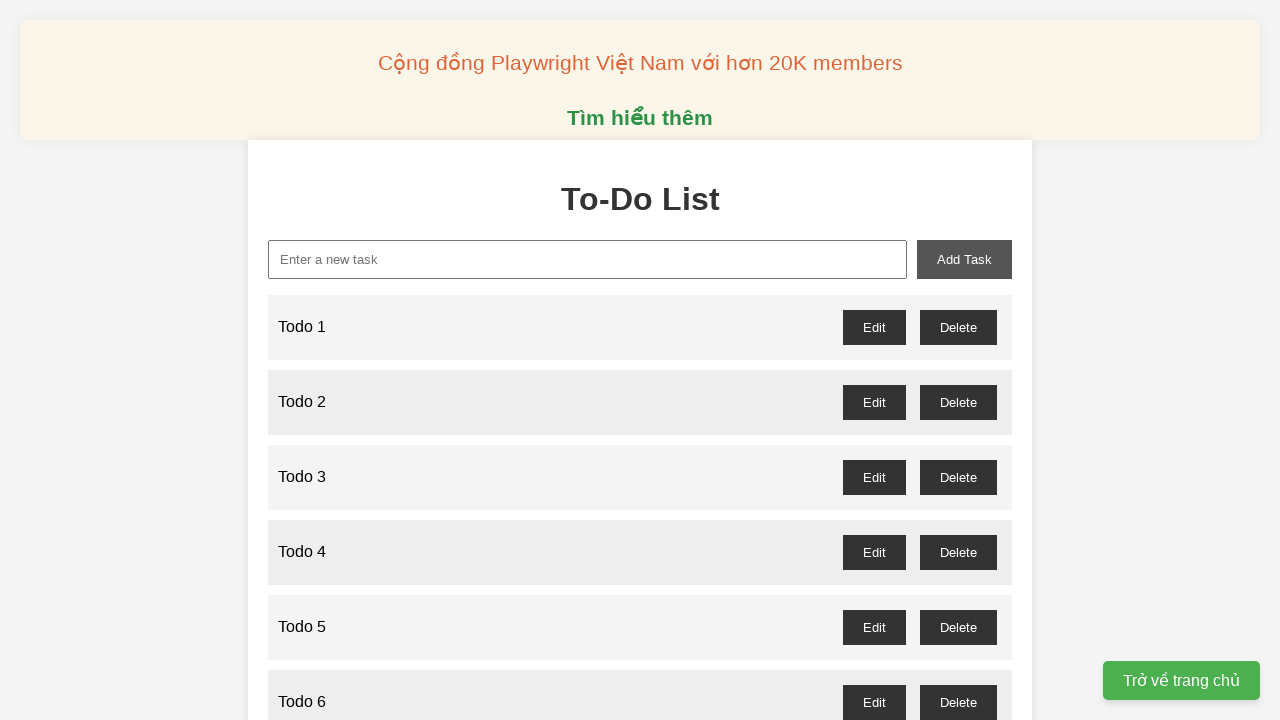

Filled new task input field with 'Todo 64' on //*[@id="new-task"]
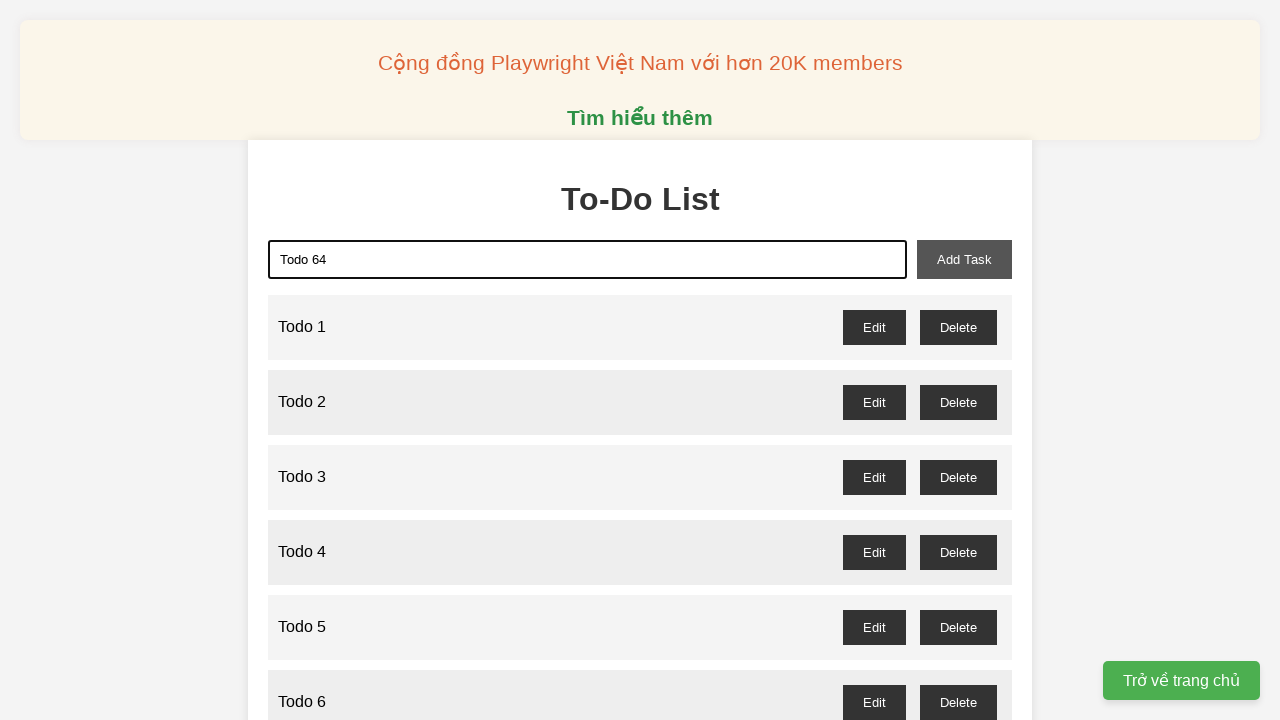

Clicked add task button to add Todo 64 at (964, 259) on xpath=//*[@id="add-task"]
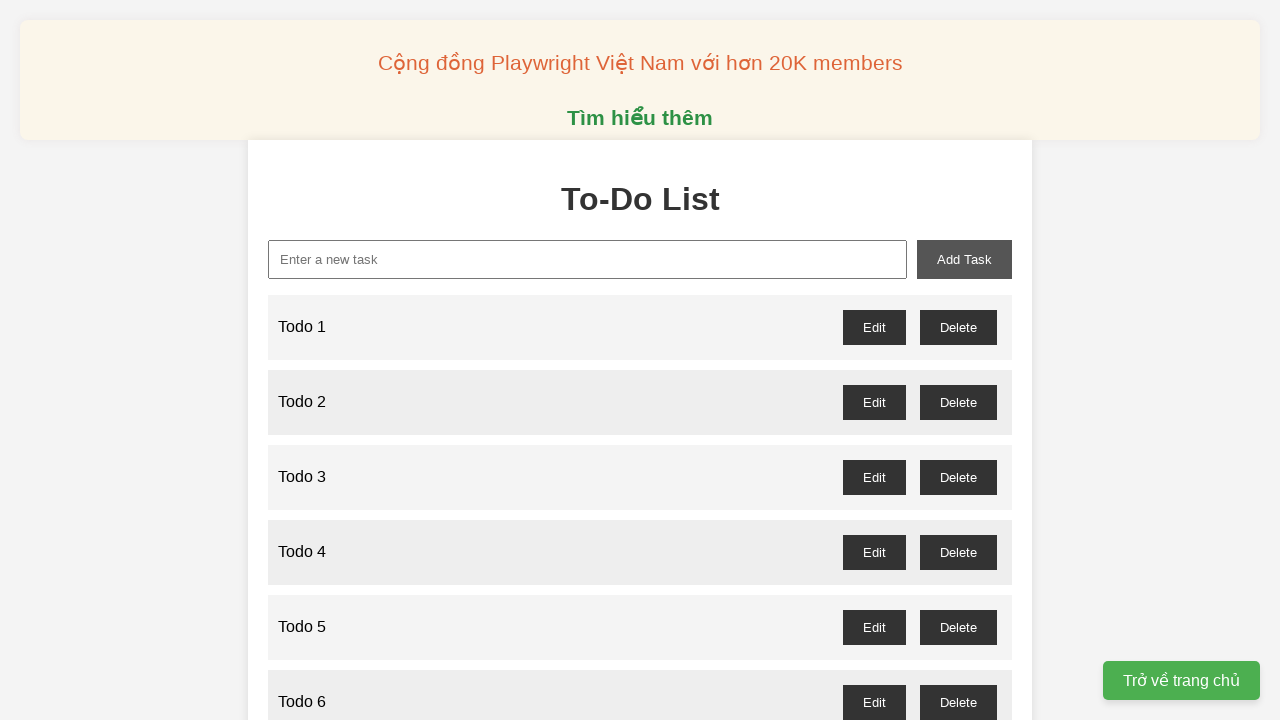

Filled new task input field with 'Todo 65' on //*[@id="new-task"]
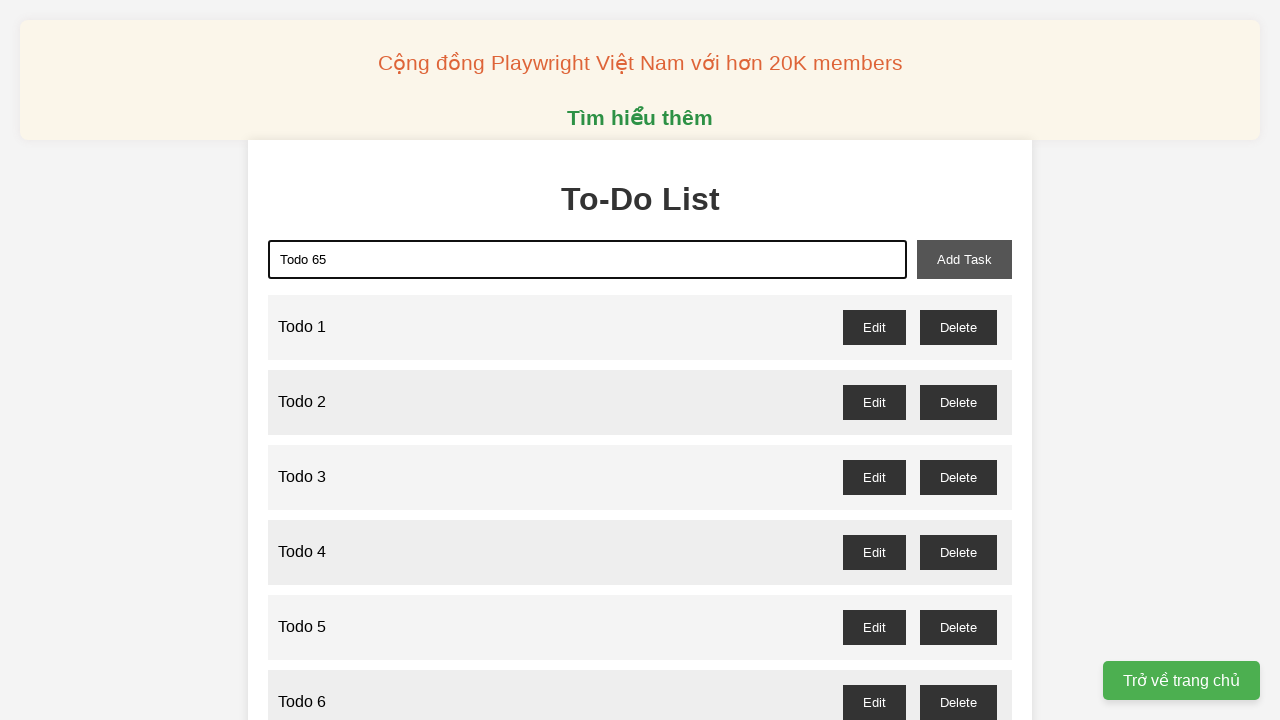

Clicked add task button to add Todo 65 at (964, 259) on xpath=//*[@id="add-task"]
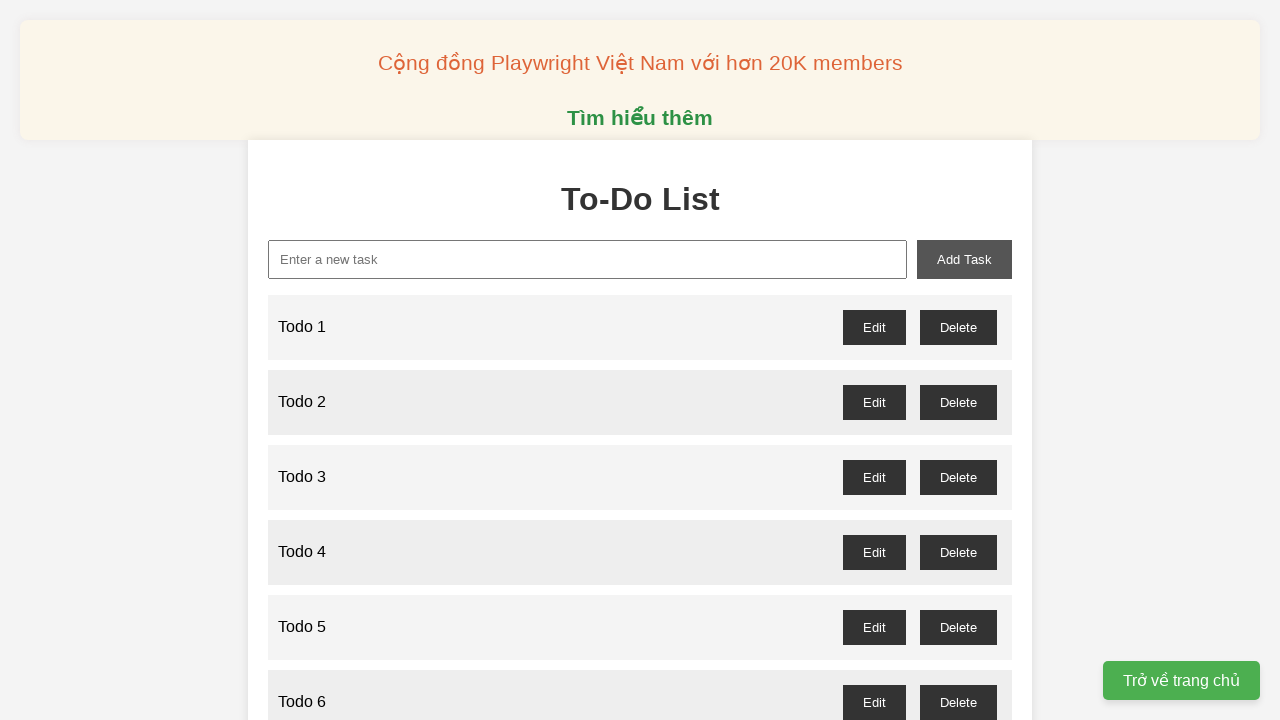

Filled new task input field with 'Todo 66' on //*[@id="new-task"]
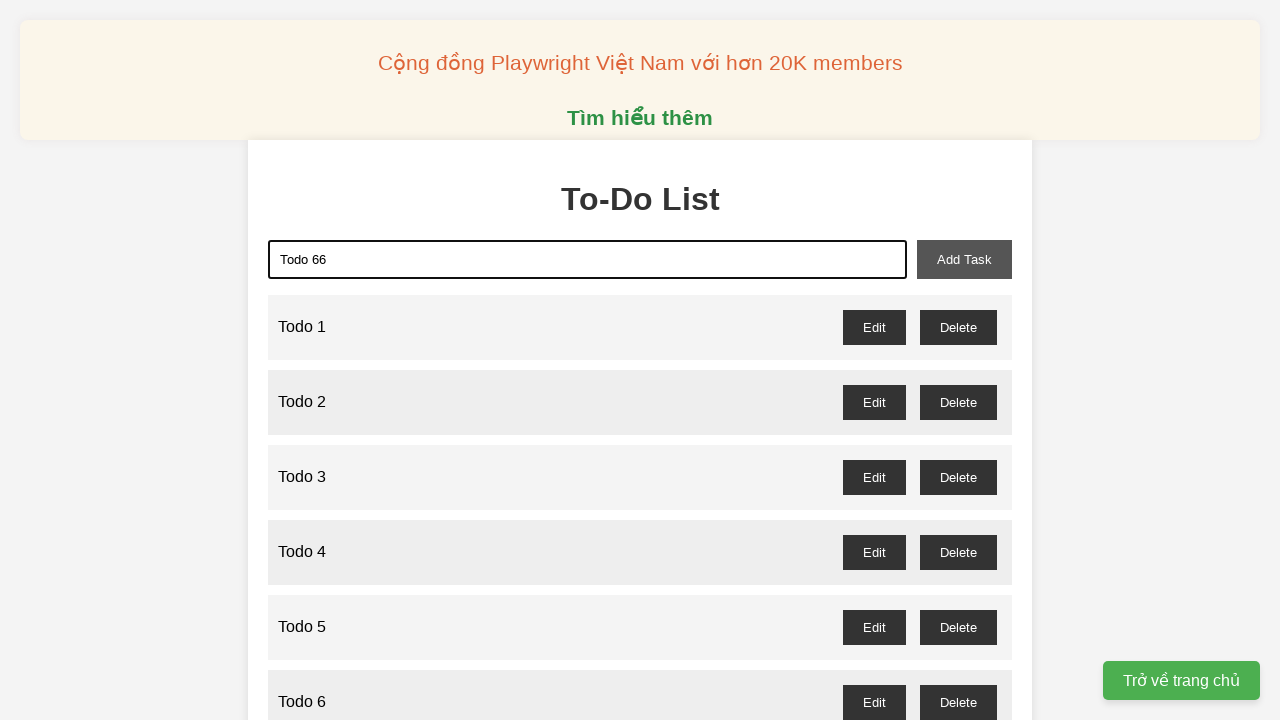

Clicked add task button to add Todo 66 at (964, 259) on xpath=//*[@id="add-task"]
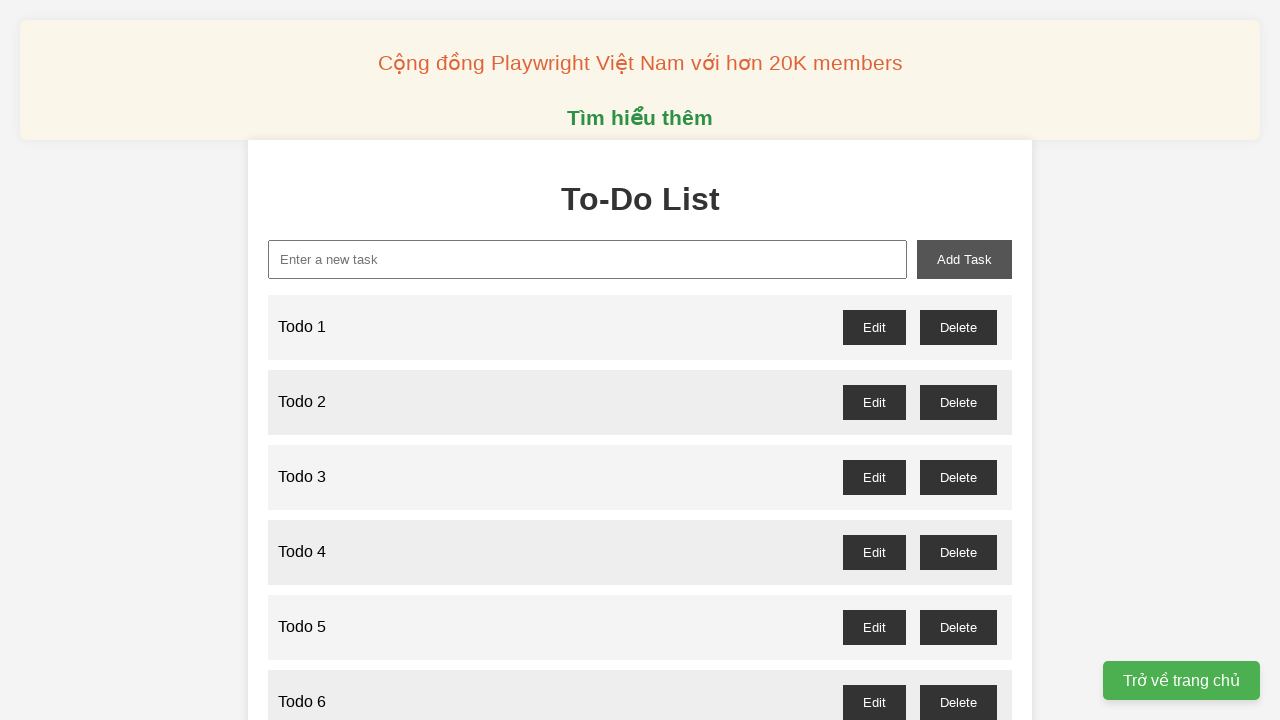

Filled new task input field with 'Todo 67' on //*[@id="new-task"]
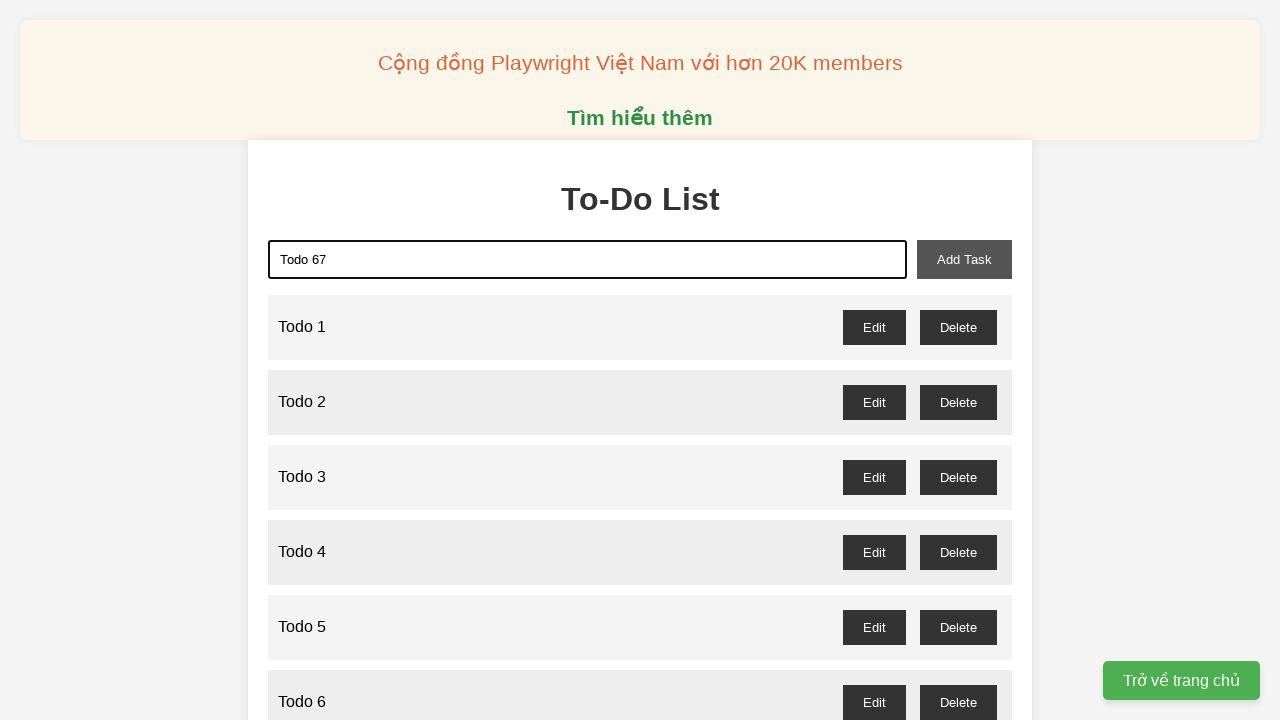

Clicked add task button to add Todo 67 at (964, 259) on xpath=//*[@id="add-task"]
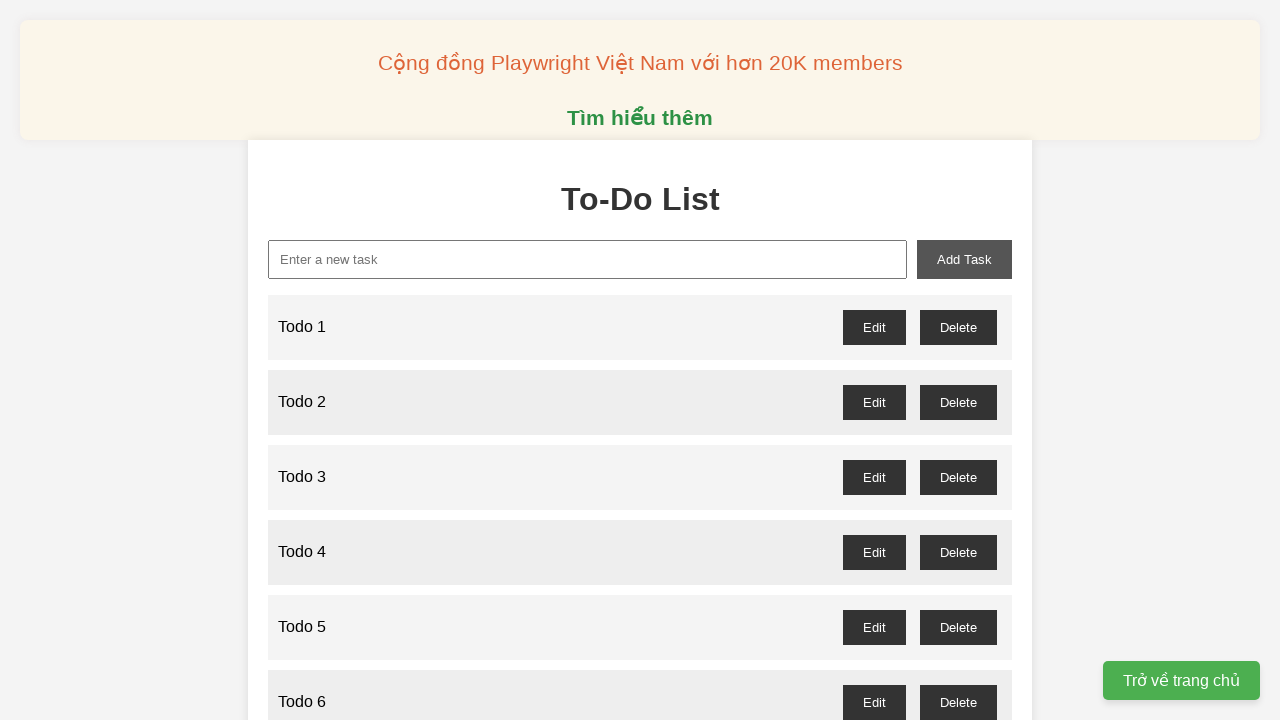

Filled new task input field with 'Todo 68' on //*[@id="new-task"]
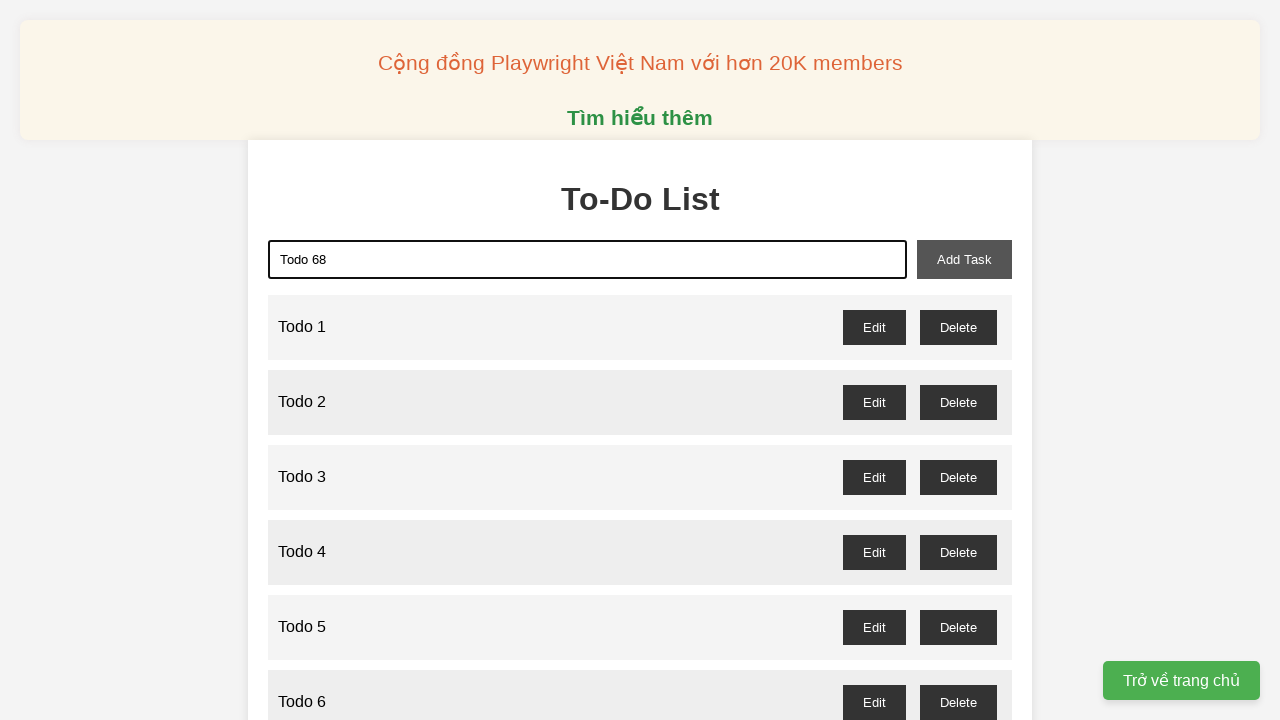

Clicked add task button to add Todo 68 at (964, 259) on xpath=//*[@id="add-task"]
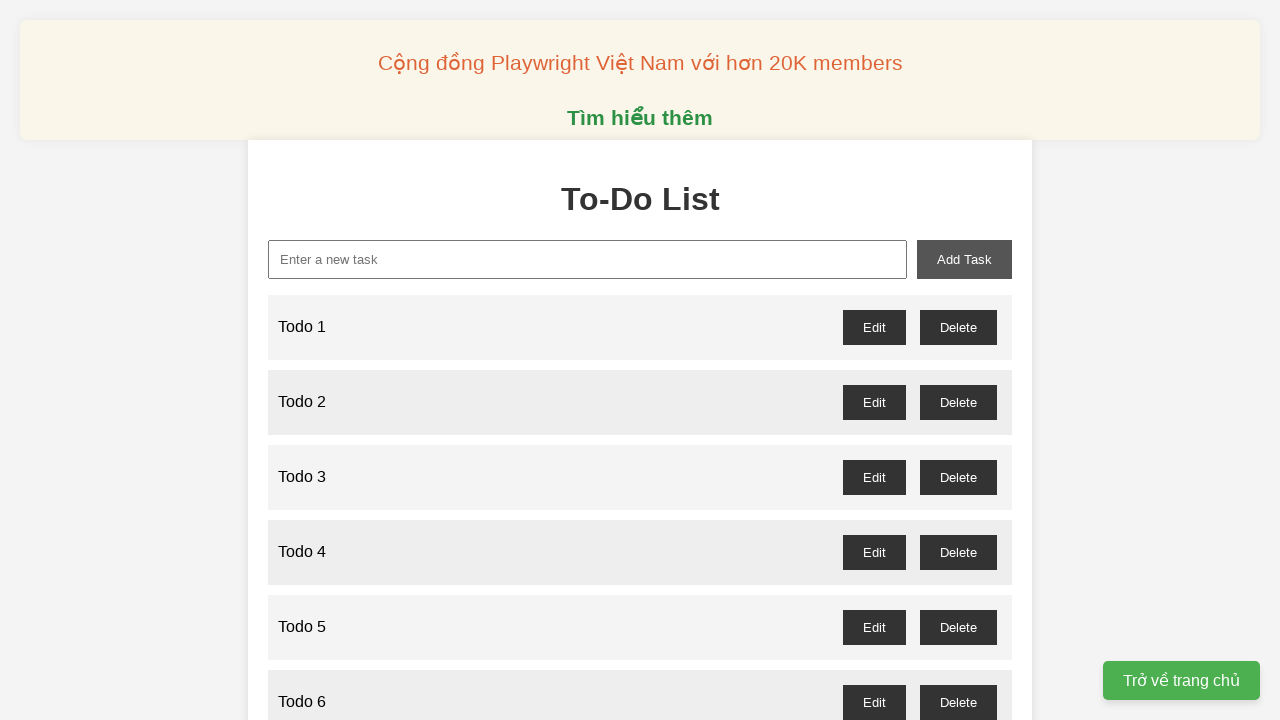

Filled new task input field with 'Todo 69' on //*[@id="new-task"]
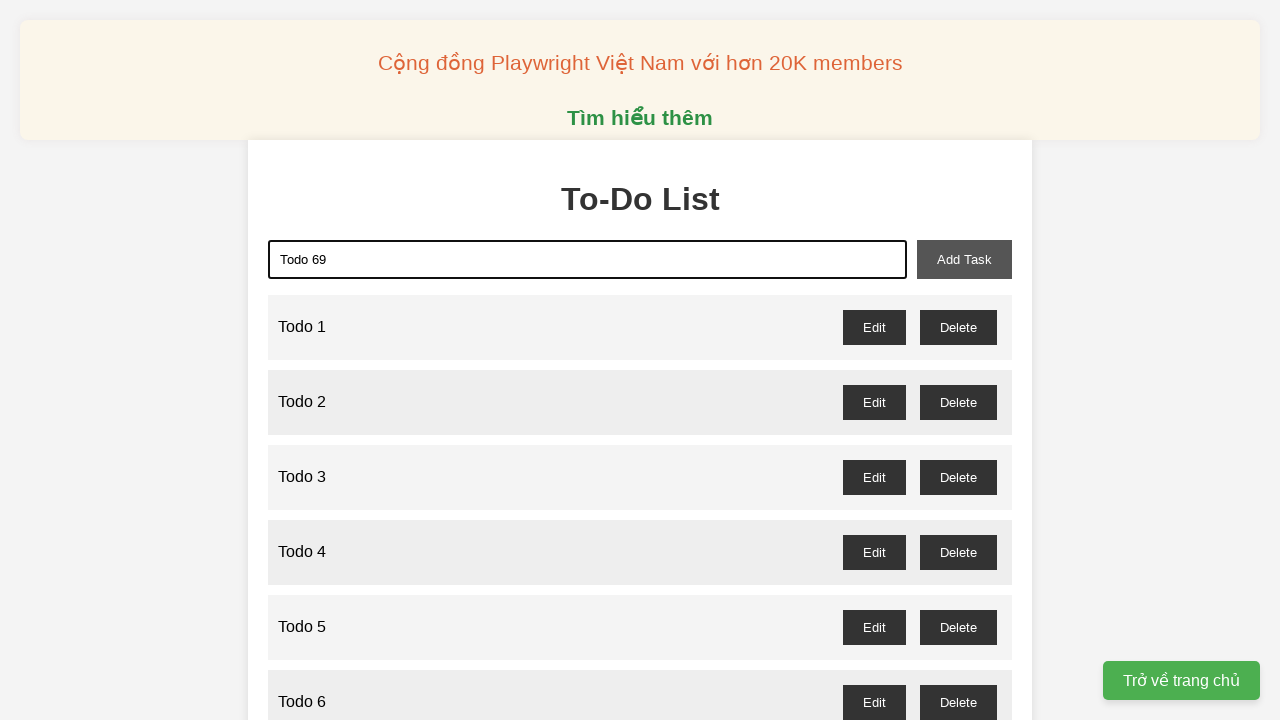

Clicked add task button to add Todo 69 at (964, 259) on xpath=//*[@id="add-task"]
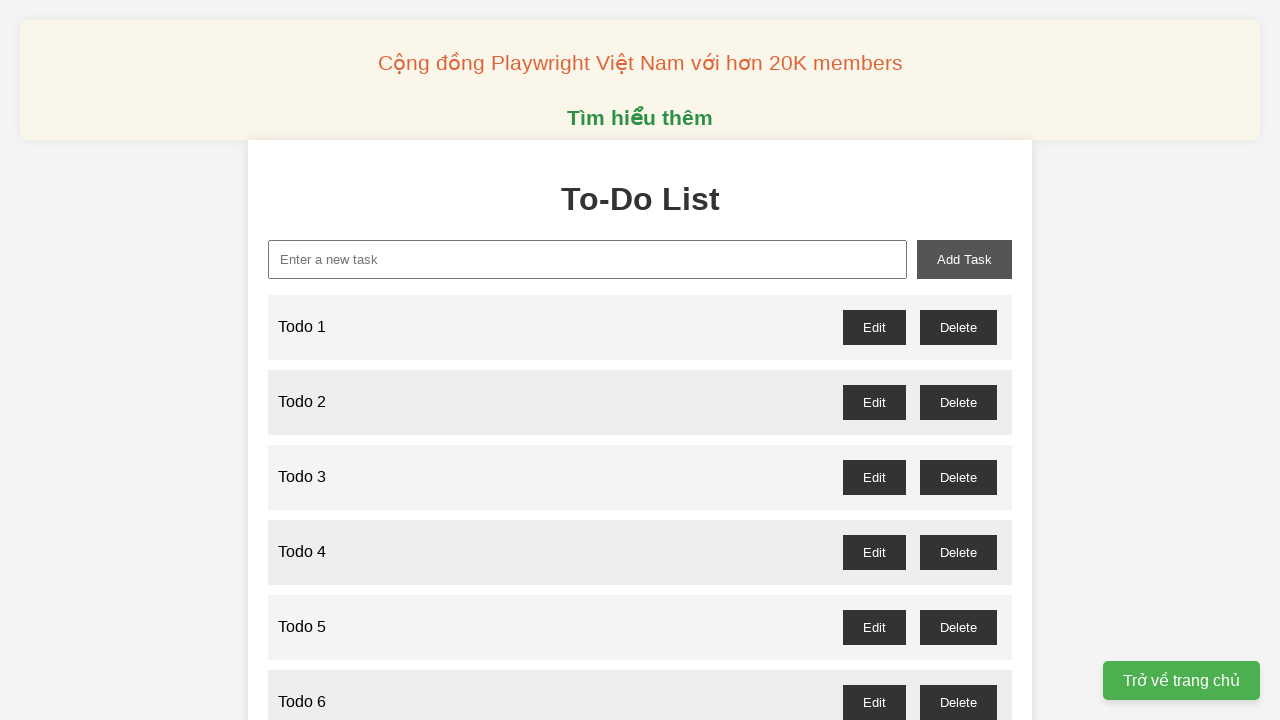

Filled new task input field with 'Todo 70' on //*[@id="new-task"]
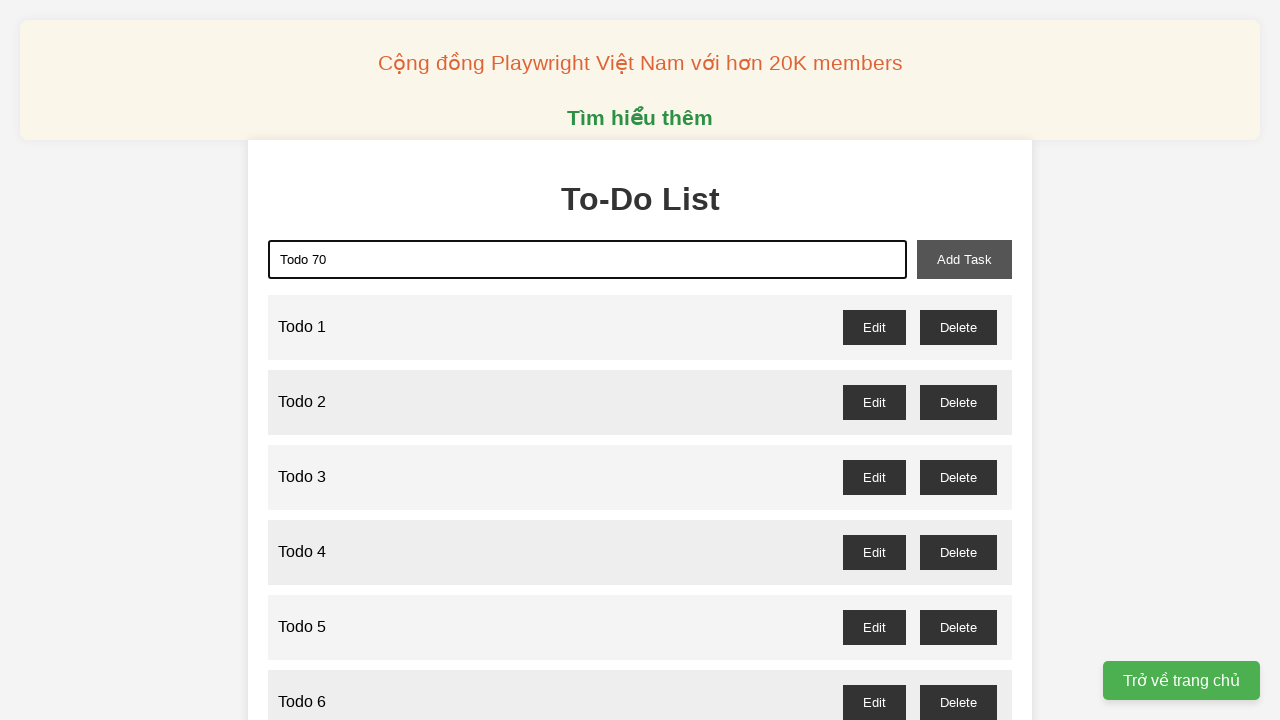

Clicked add task button to add Todo 70 at (964, 259) on xpath=//*[@id="add-task"]
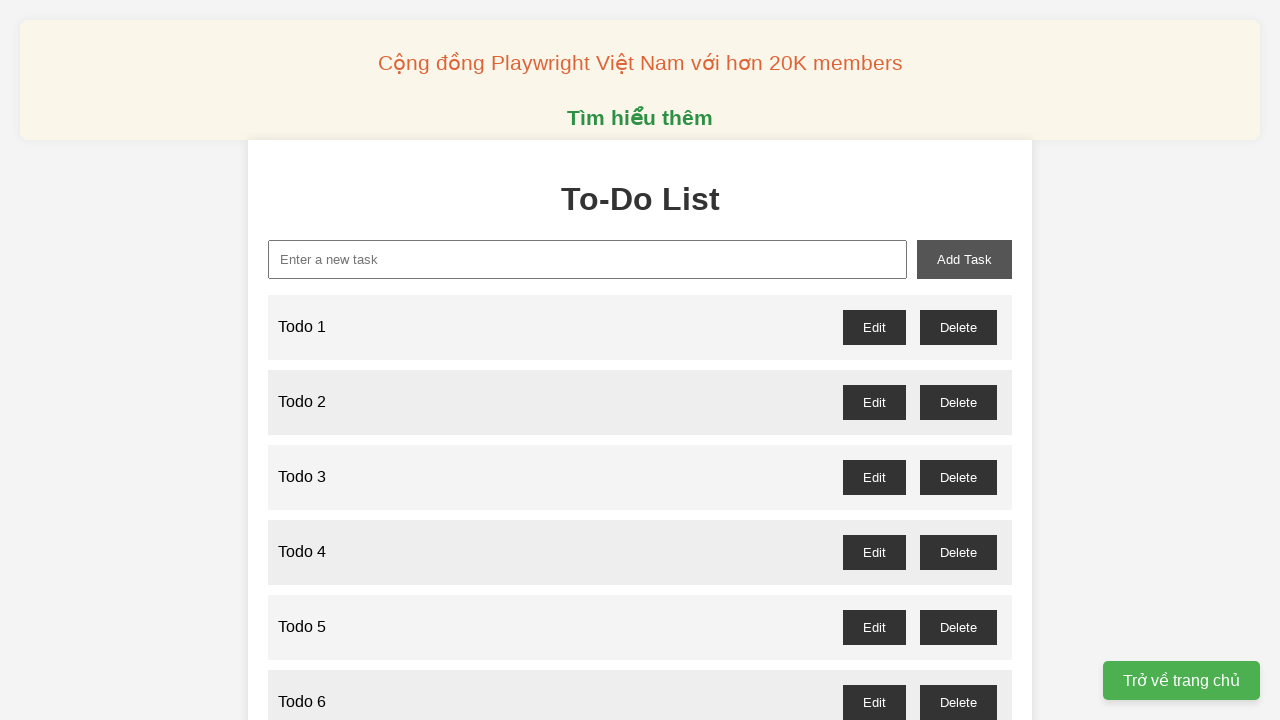

Filled new task input field with 'Todo 71' on //*[@id="new-task"]
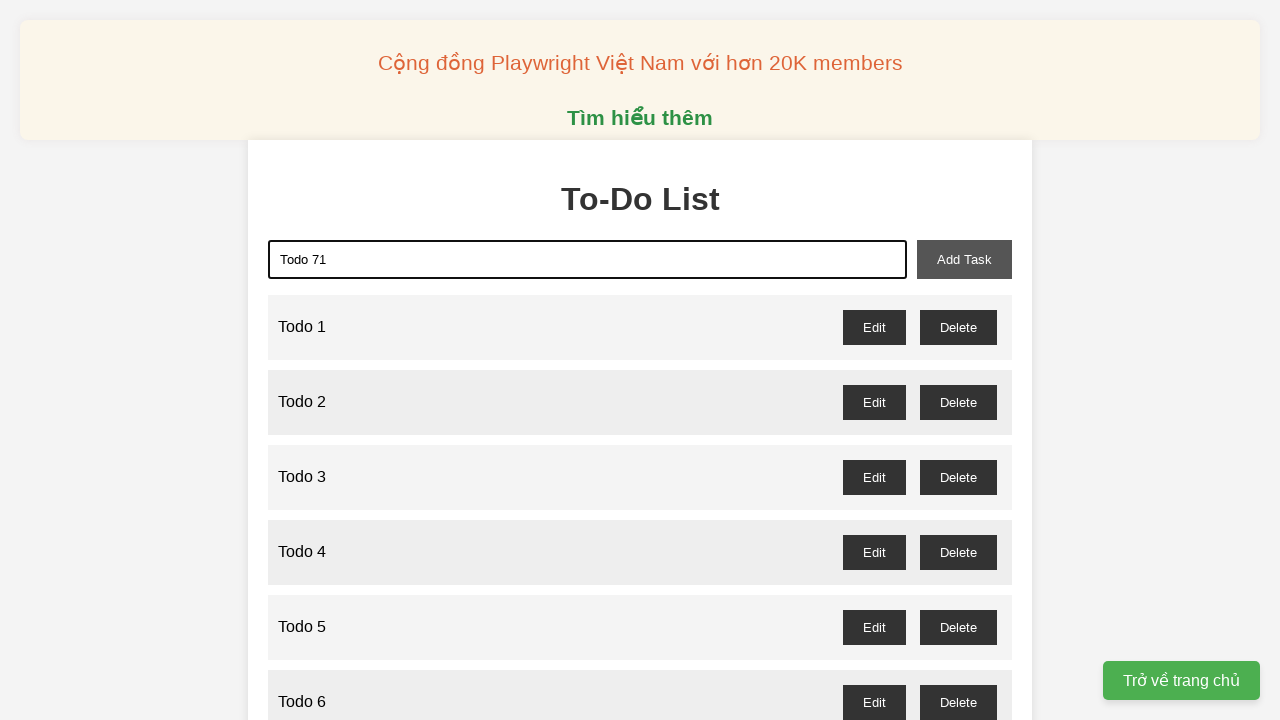

Clicked add task button to add Todo 71 at (964, 259) on xpath=//*[@id="add-task"]
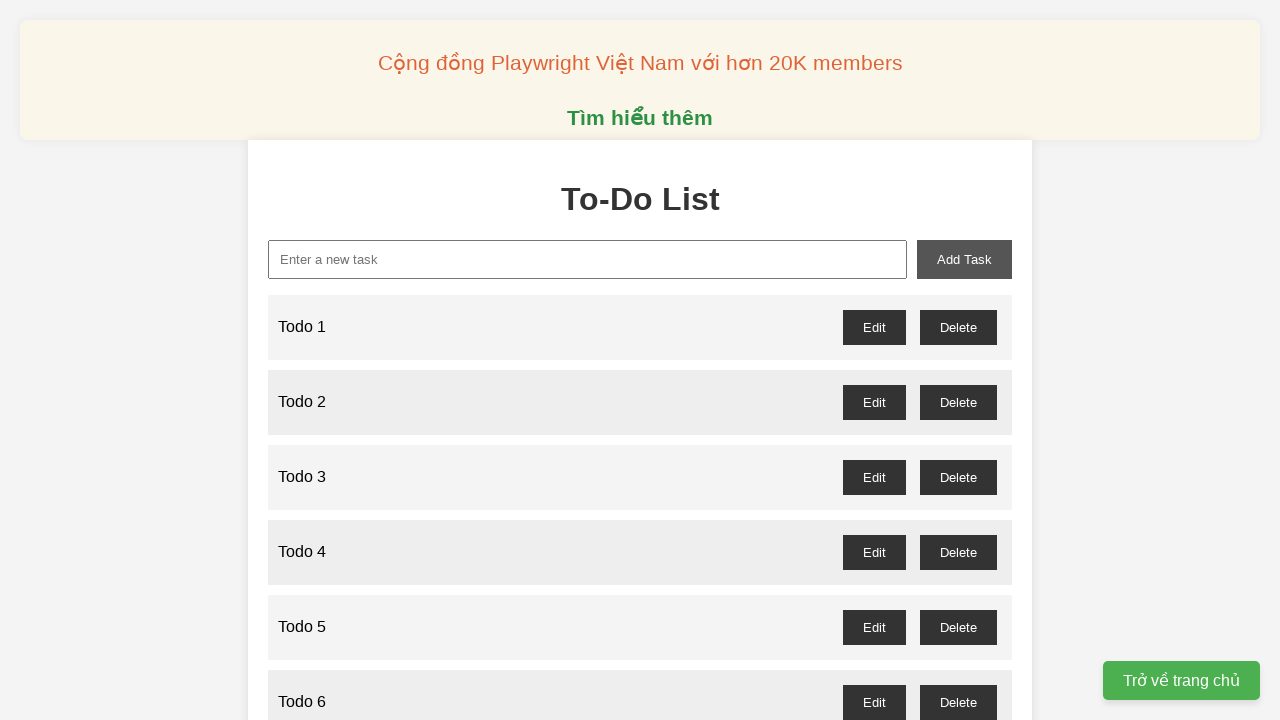

Filled new task input field with 'Todo 72' on //*[@id="new-task"]
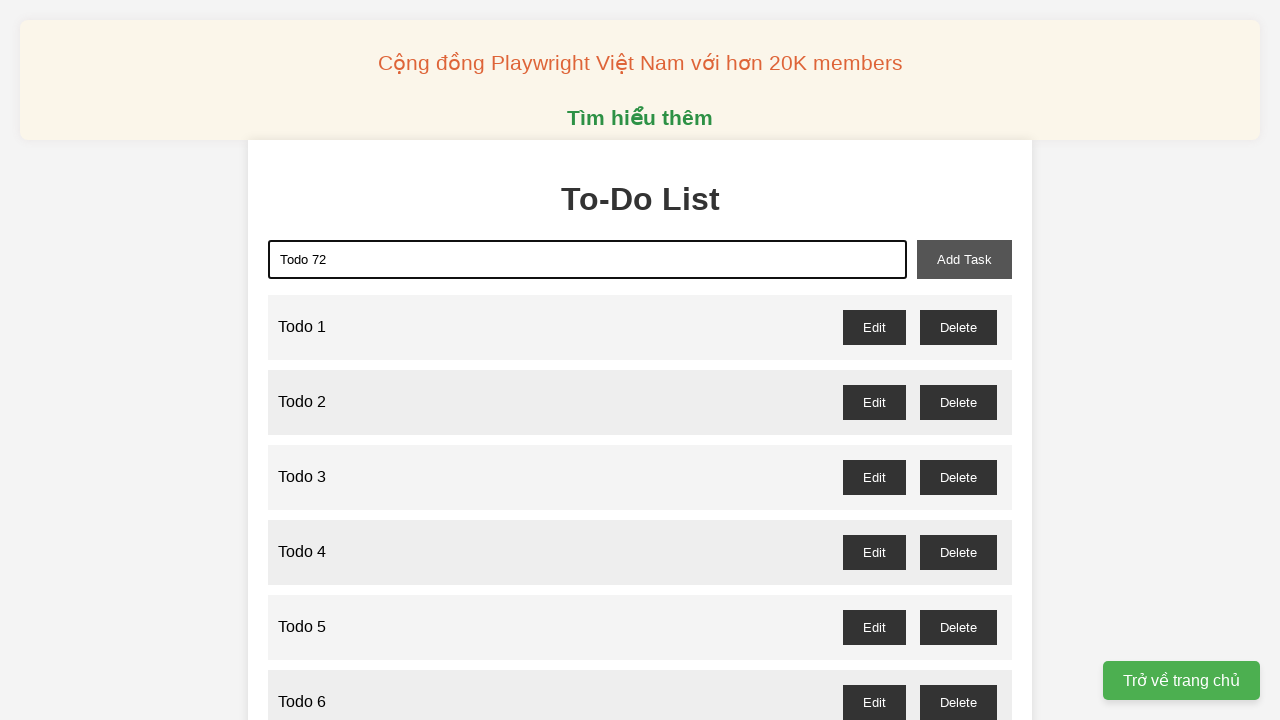

Clicked add task button to add Todo 72 at (964, 259) on xpath=//*[@id="add-task"]
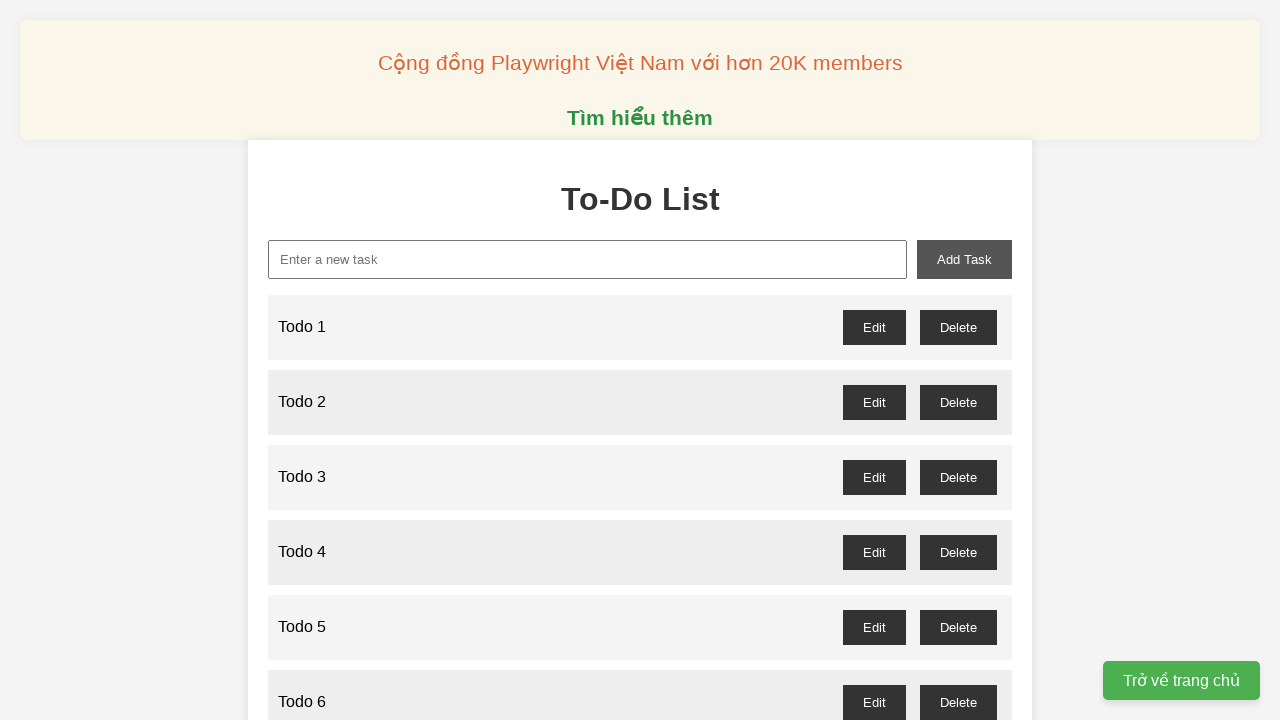

Filled new task input field with 'Todo 73' on //*[@id="new-task"]
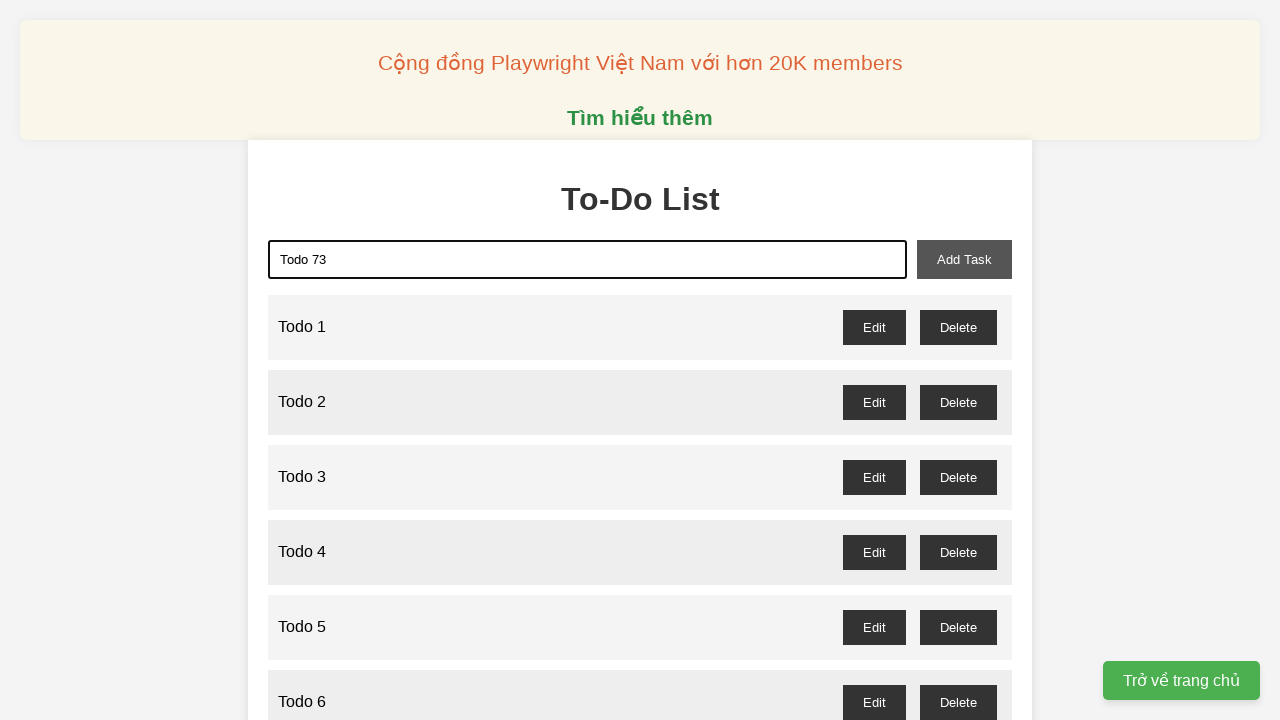

Clicked add task button to add Todo 73 at (964, 259) on xpath=//*[@id="add-task"]
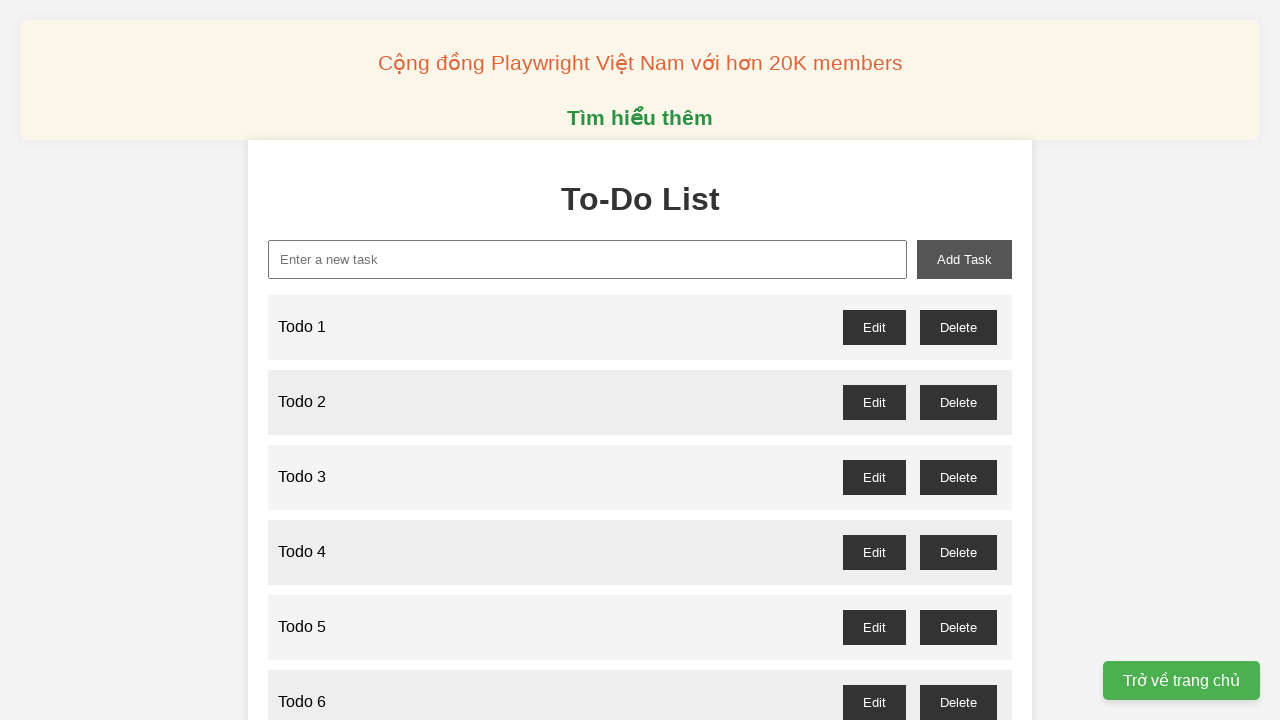

Filled new task input field with 'Todo 74' on //*[@id="new-task"]
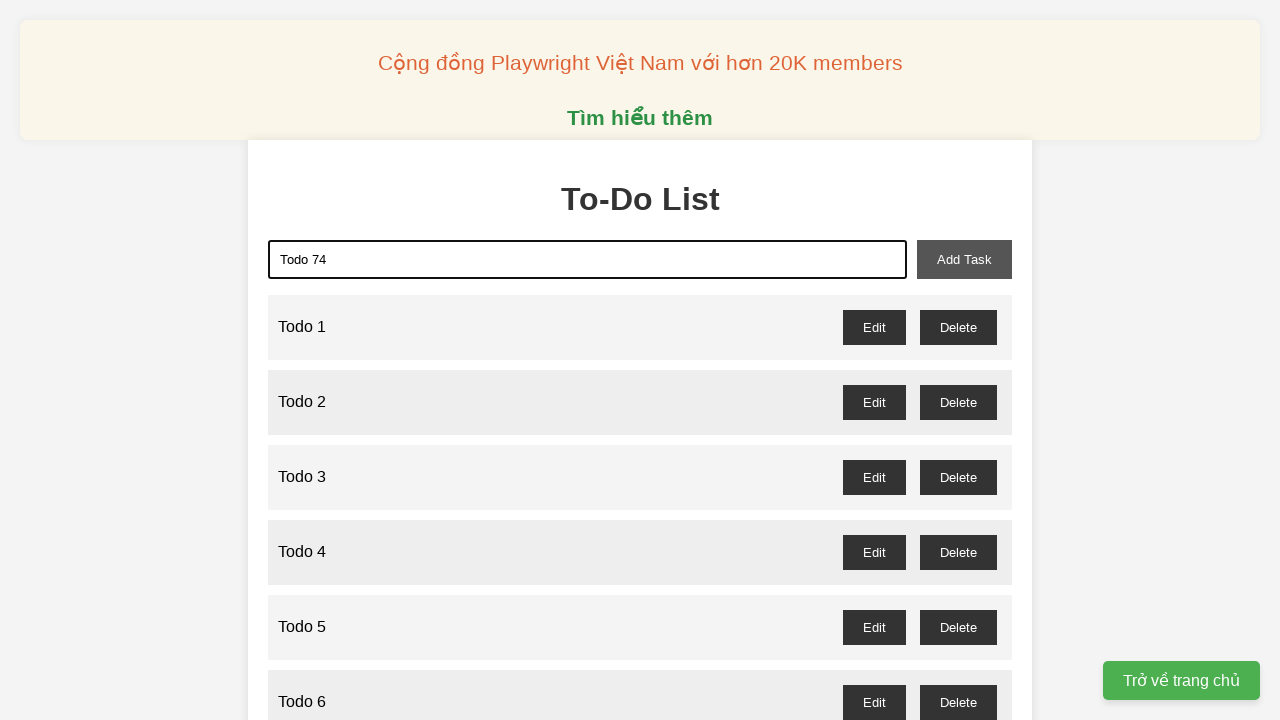

Clicked add task button to add Todo 74 at (964, 259) on xpath=//*[@id="add-task"]
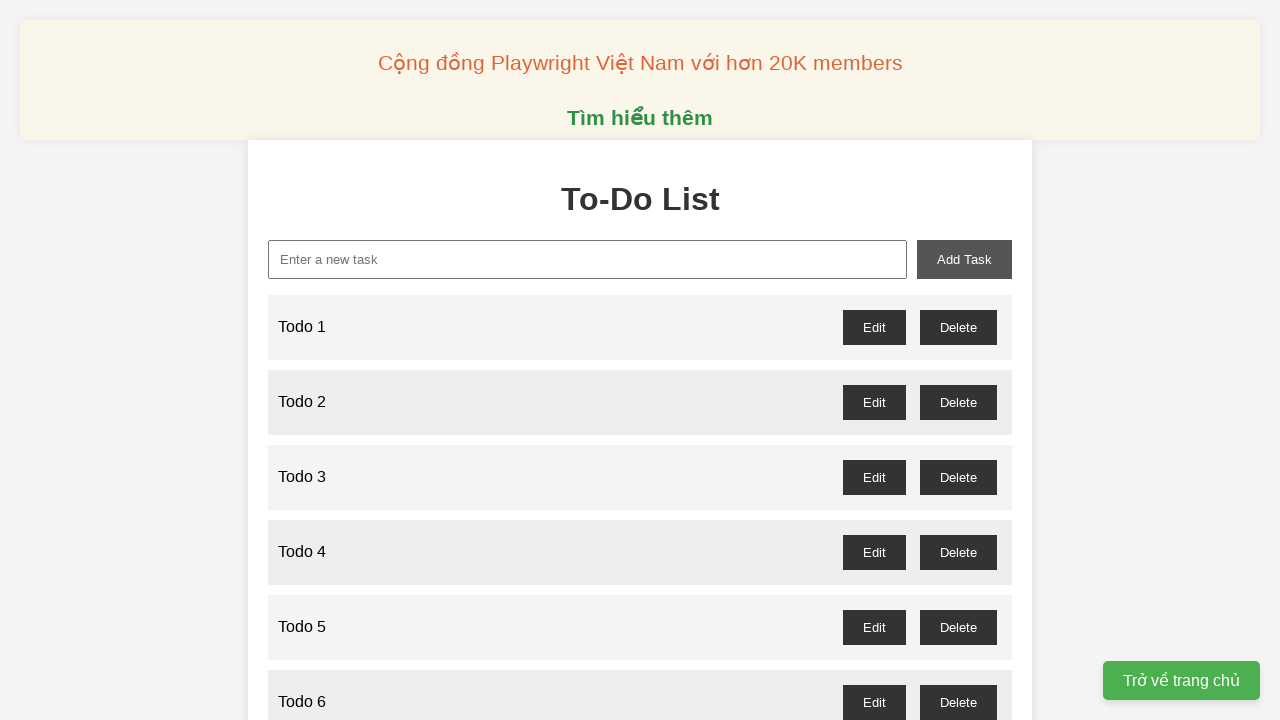

Filled new task input field with 'Todo 75' on //*[@id="new-task"]
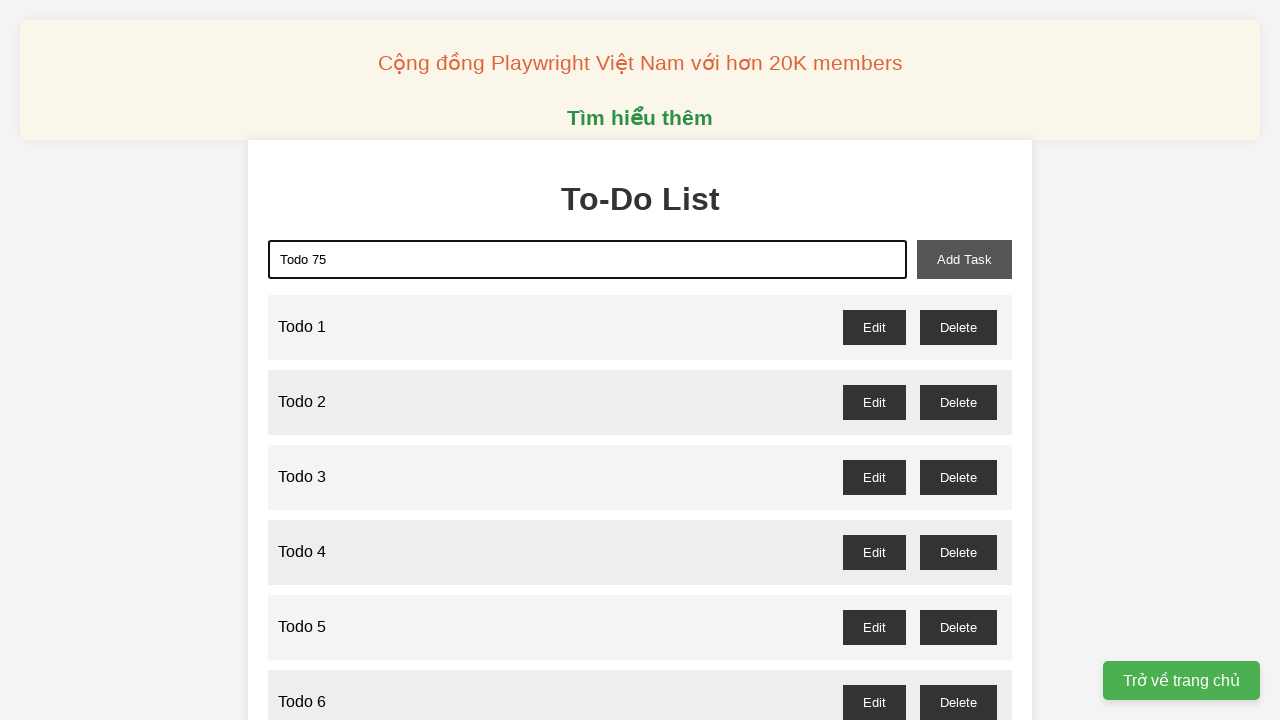

Clicked add task button to add Todo 75 at (964, 259) on xpath=//*[@id="add-task"]
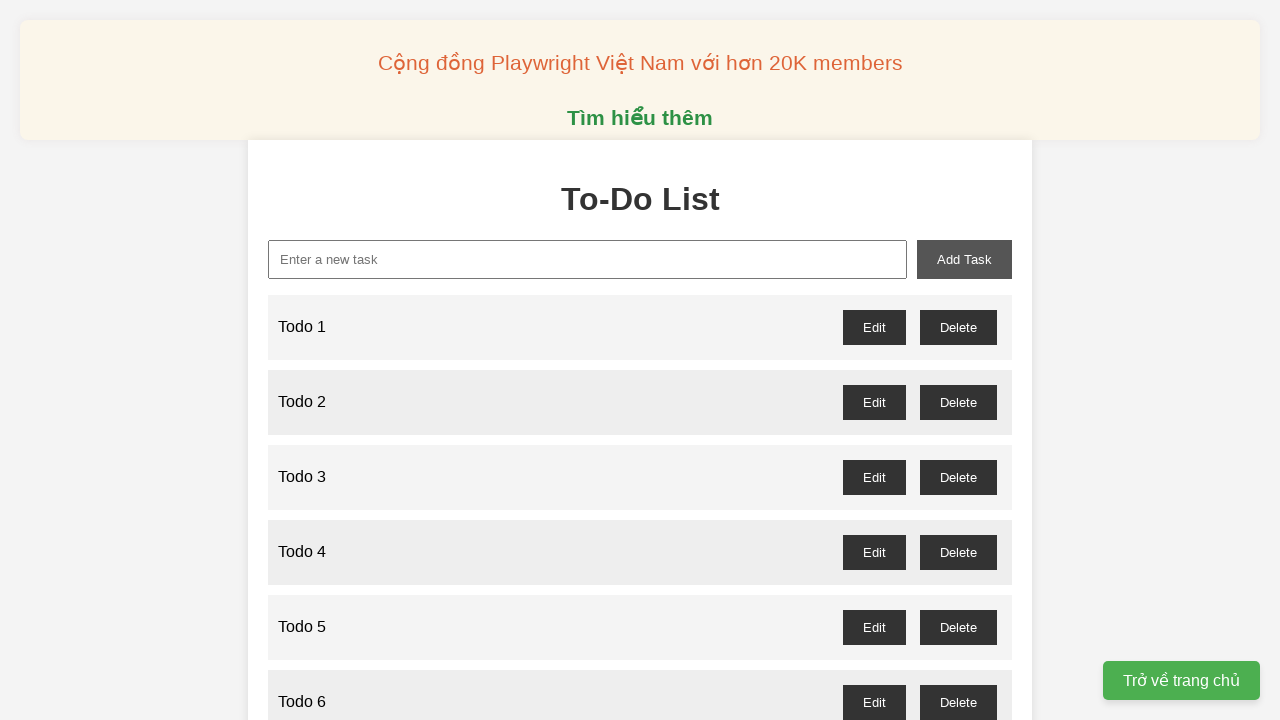

Filled new task input field with 'Todo 76' on //*[@id="new-task"]
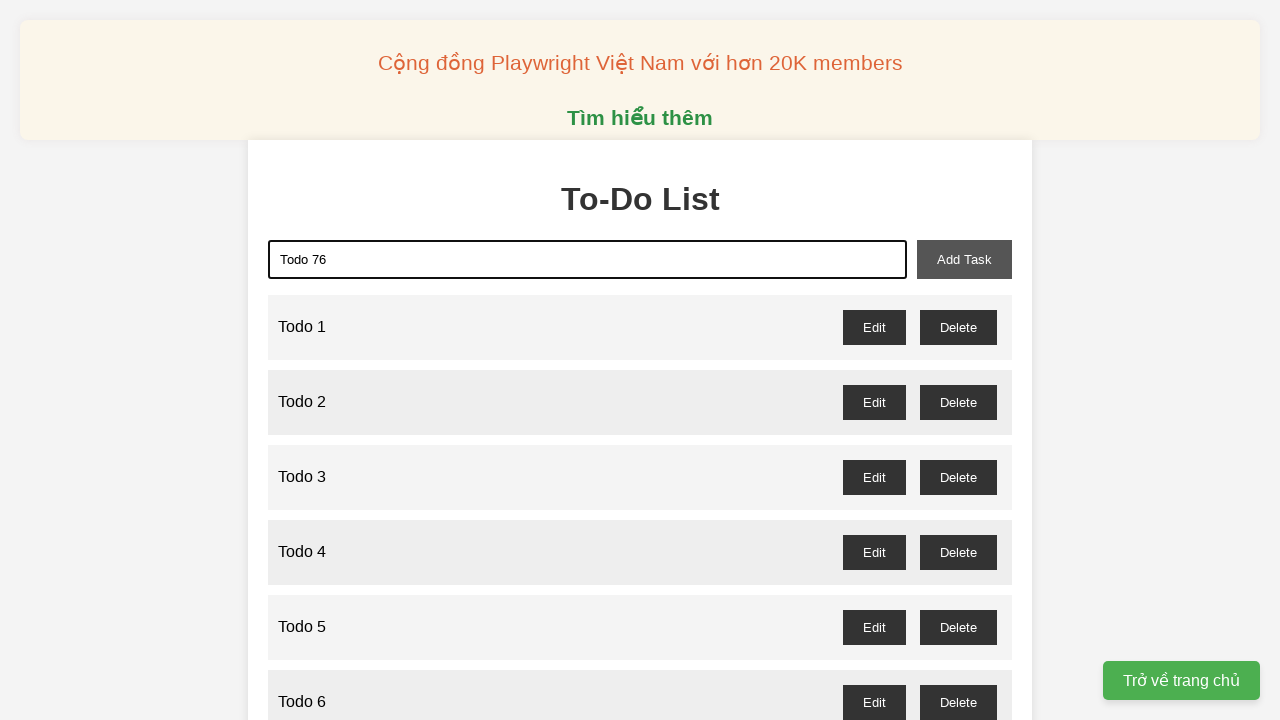

Clicked add task button to add Todo 76 at (964, 259) on xpath=//*[@id="add-task"]
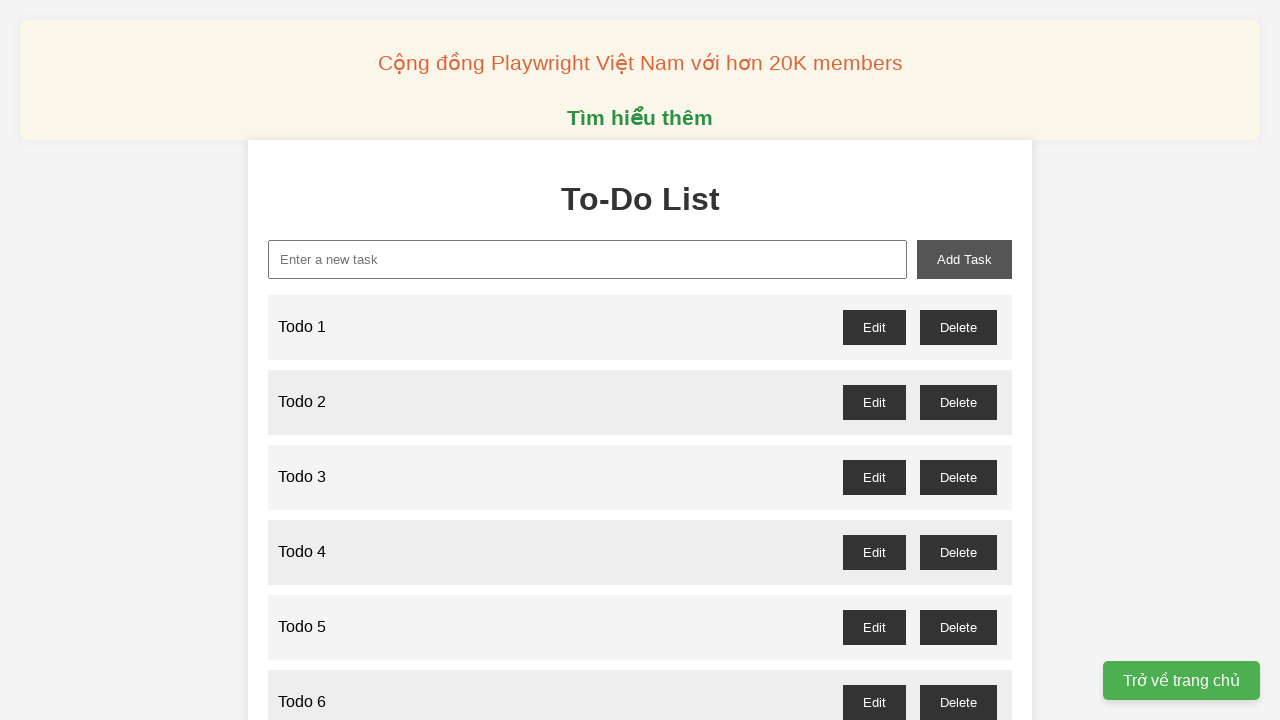

Filled new task input field with 'Todo 77' on //*[@id="new-task"]
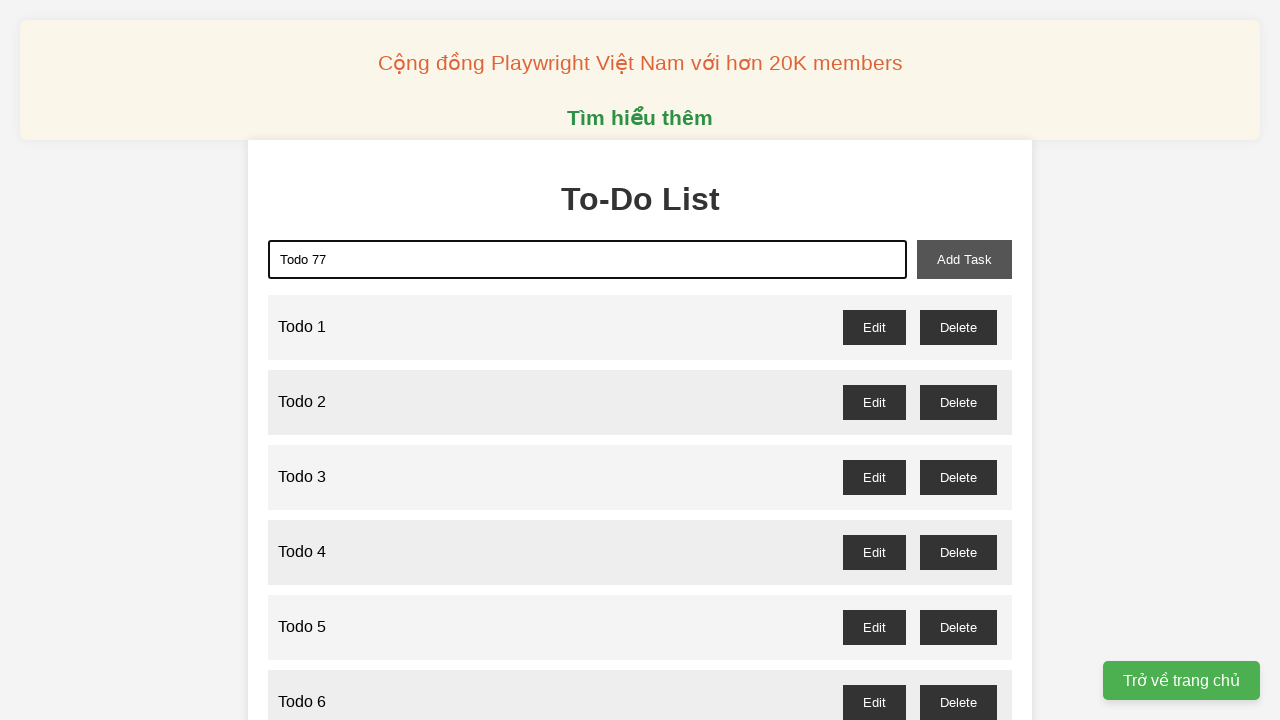

Clicked add task button to add Todo 77 at (964, 259) on xpath=//*[@id="add-task"]
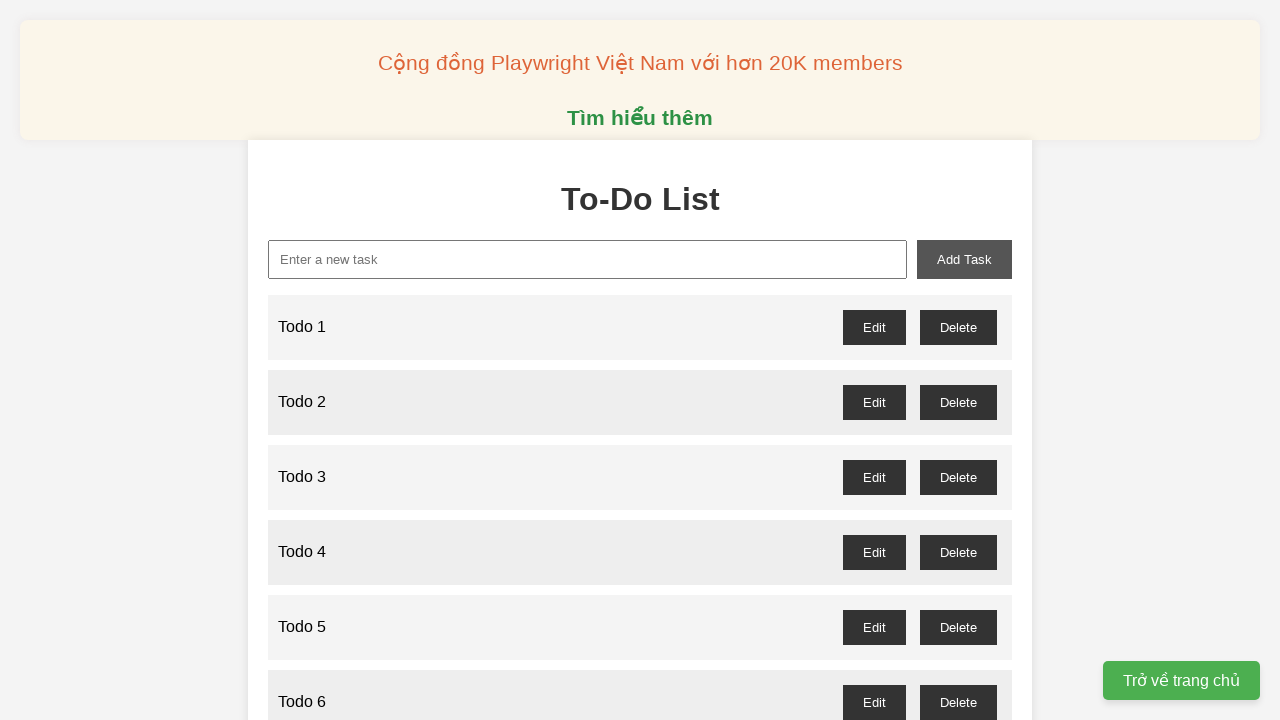

Filled new task input field with 'Todo 78' on //*[@id="new-task"]
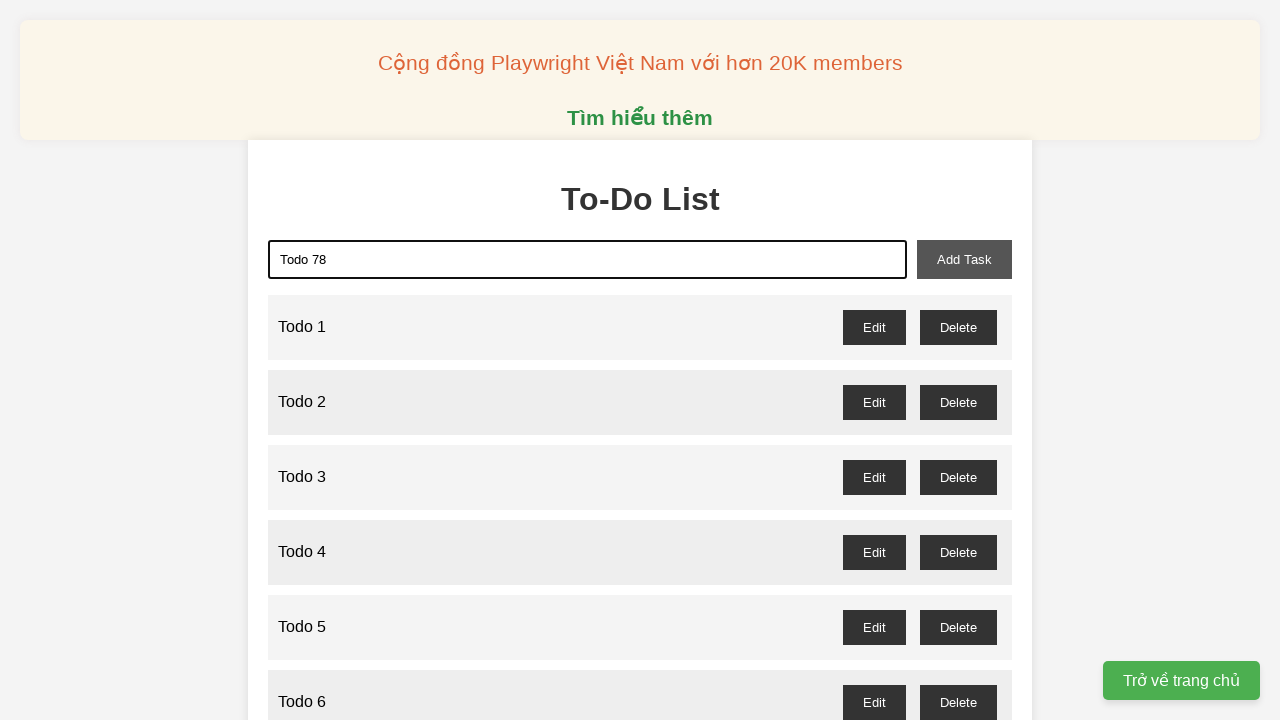

Clicked add task button to add Todo 78 at (964, 259) on xpath=//*[@id="add-task"]
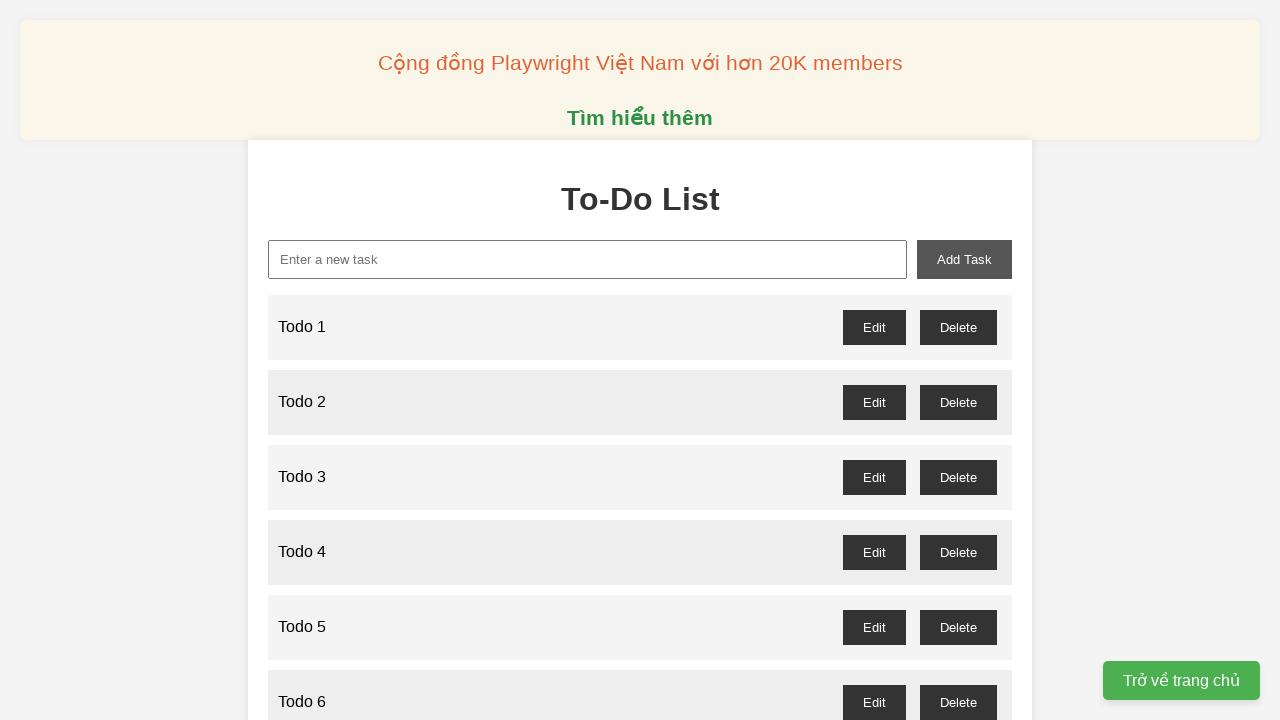

Filled new task input field with 'Todo 79' on //*[@id="new-task"]
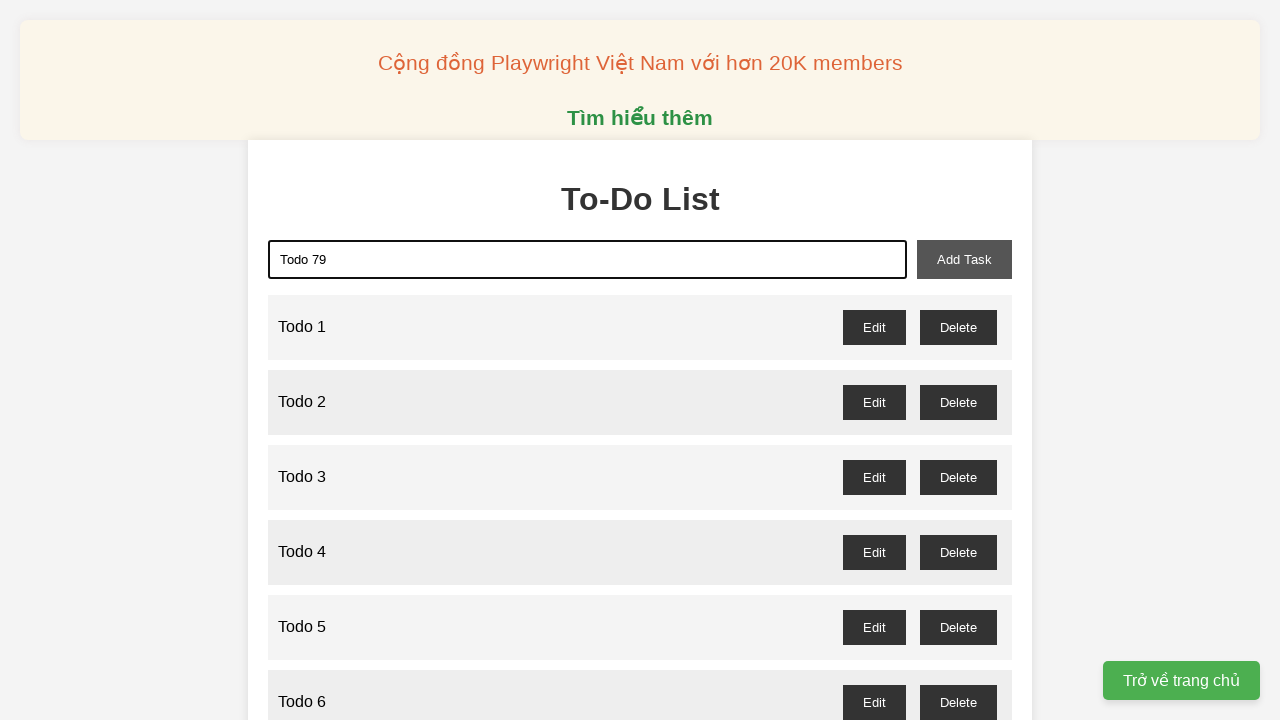

Clicked add task button to add Todo 79 at (964, 259) on xpath=//*[@id="add-task"]
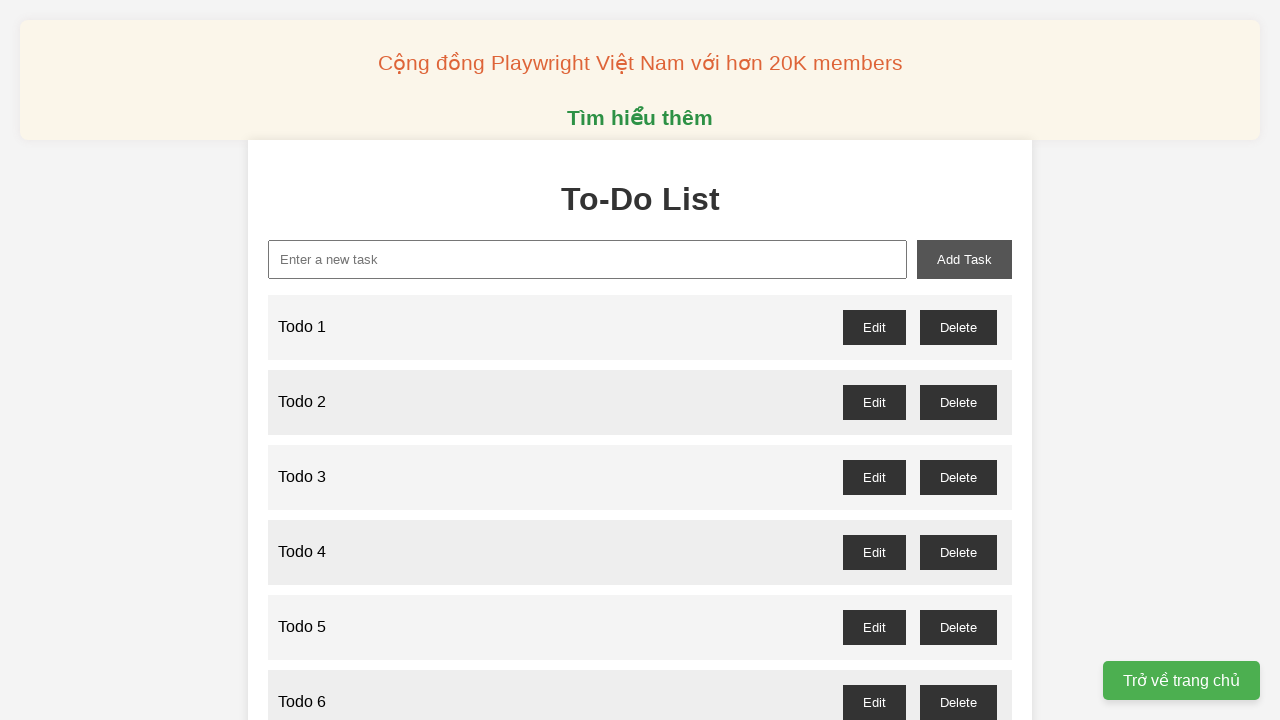

Filled new task input field with 'Todo 80' on //*[@id="new-task"]
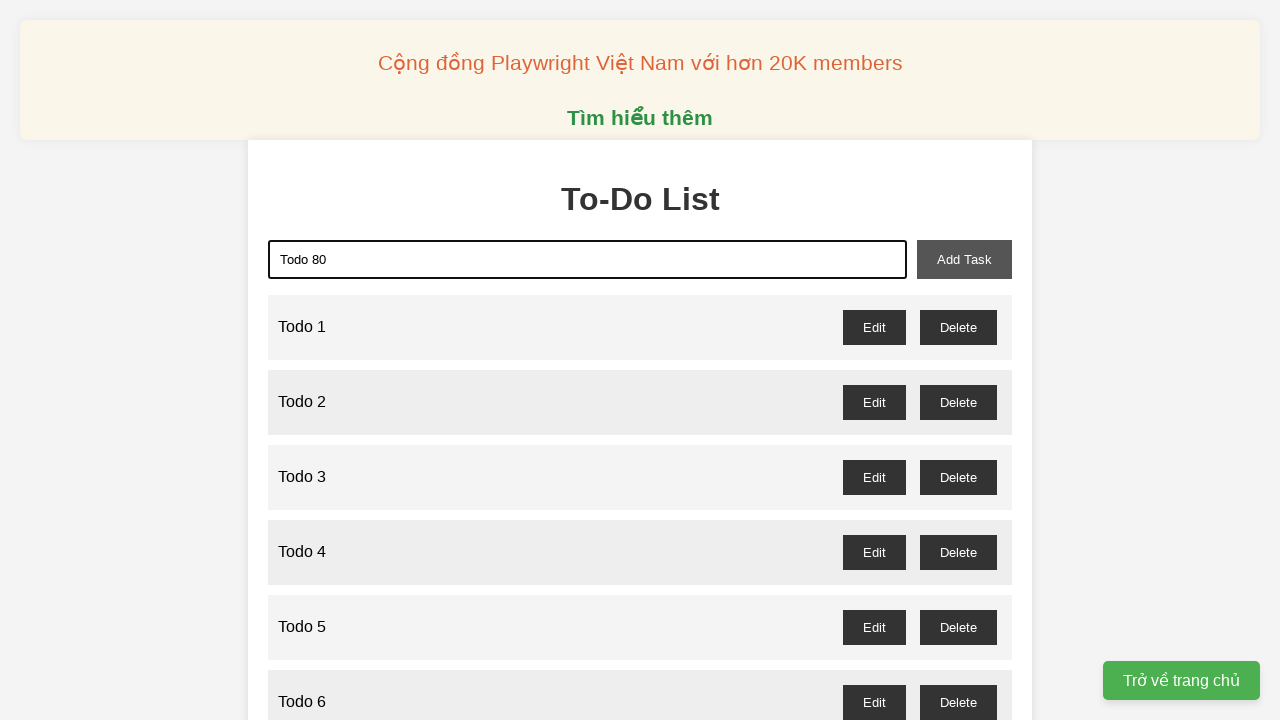

Clicked add task button to add Todo 80 at (964, 259) on xpath=//*[@id="add-task"]
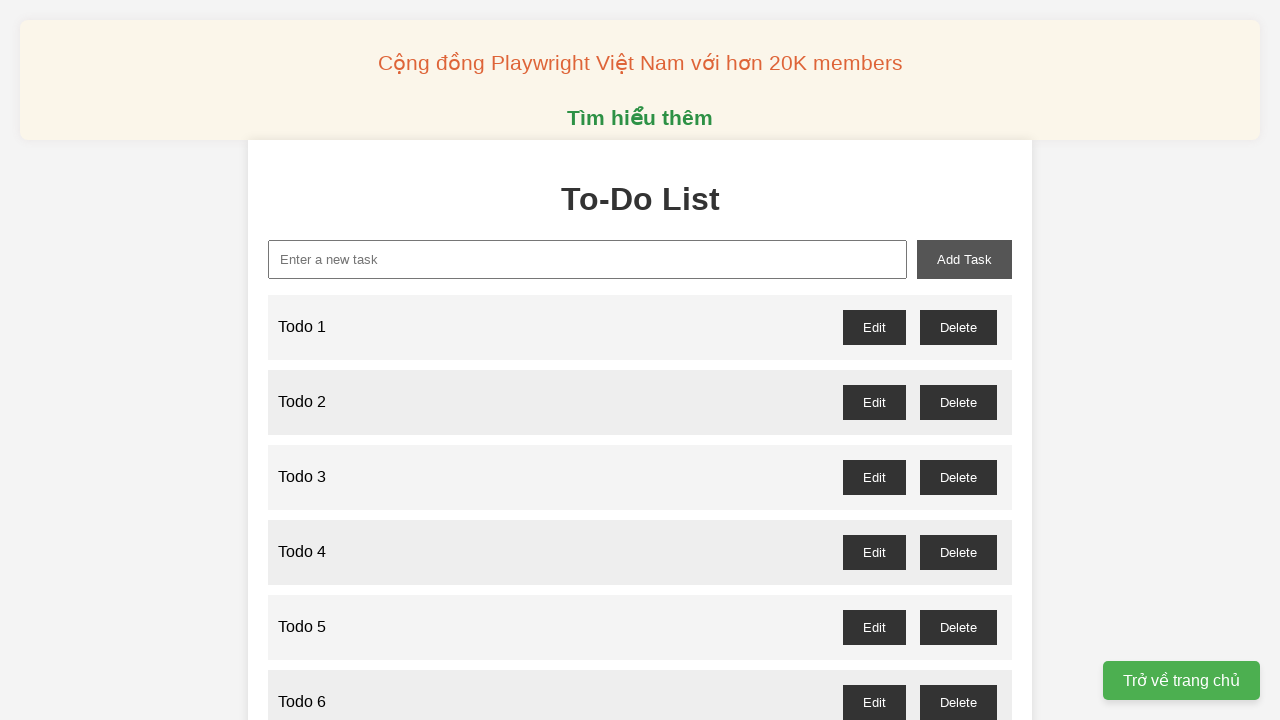

Filled new task input field with 'Todo 81' on //*[@id="new-task"]
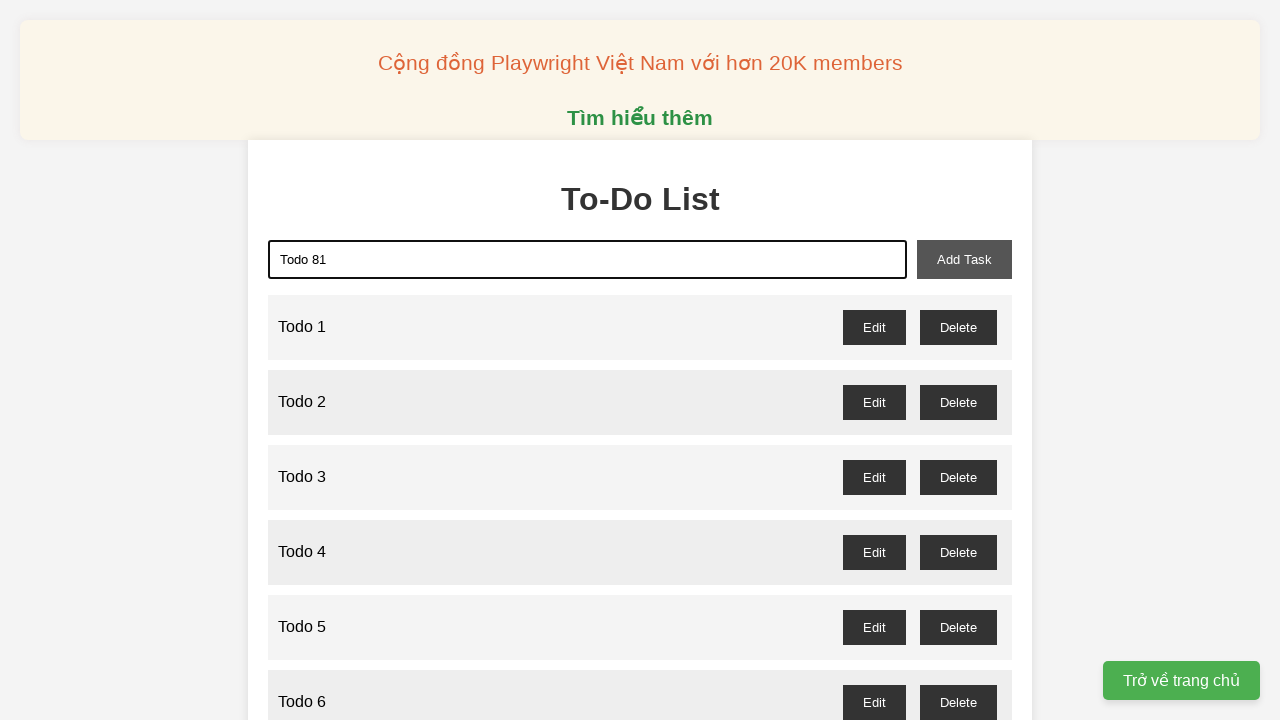

Clicked add task button to add Todo 81 at (964, 259) on xpath=//*[@id="add-task"]
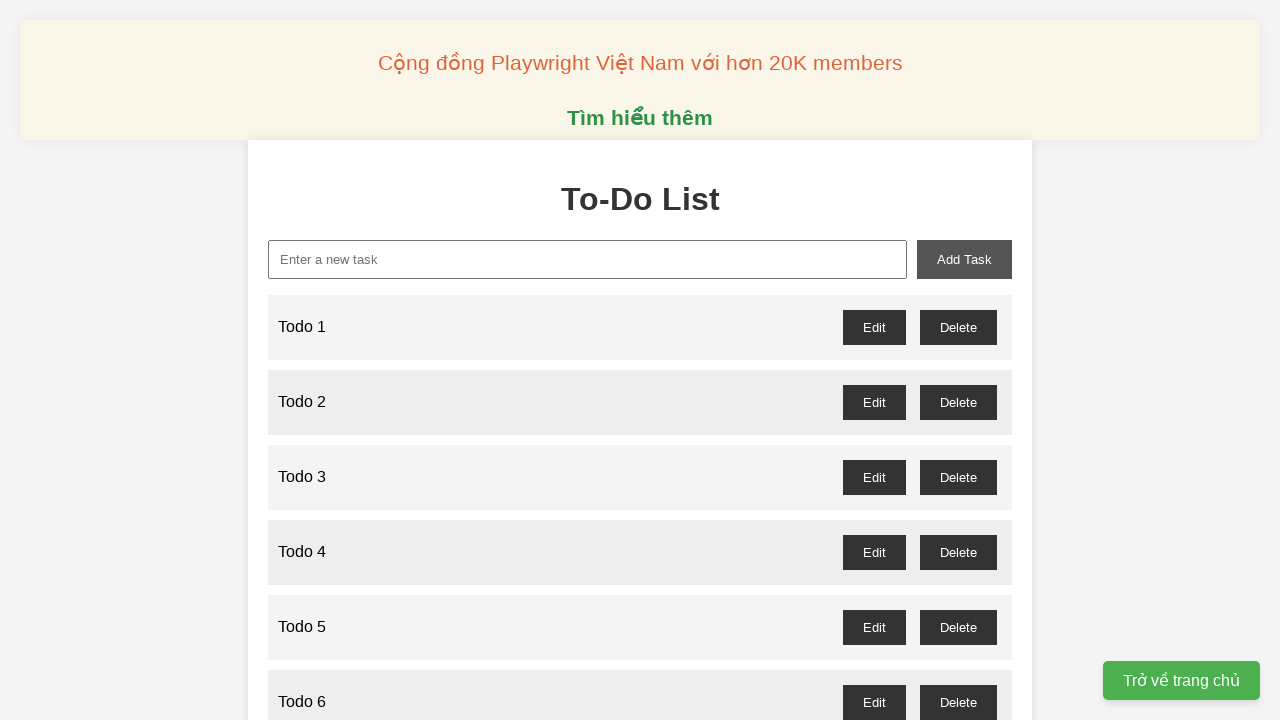

Filled new task input field with 'Todo 82' on //*[@id="new-task"]
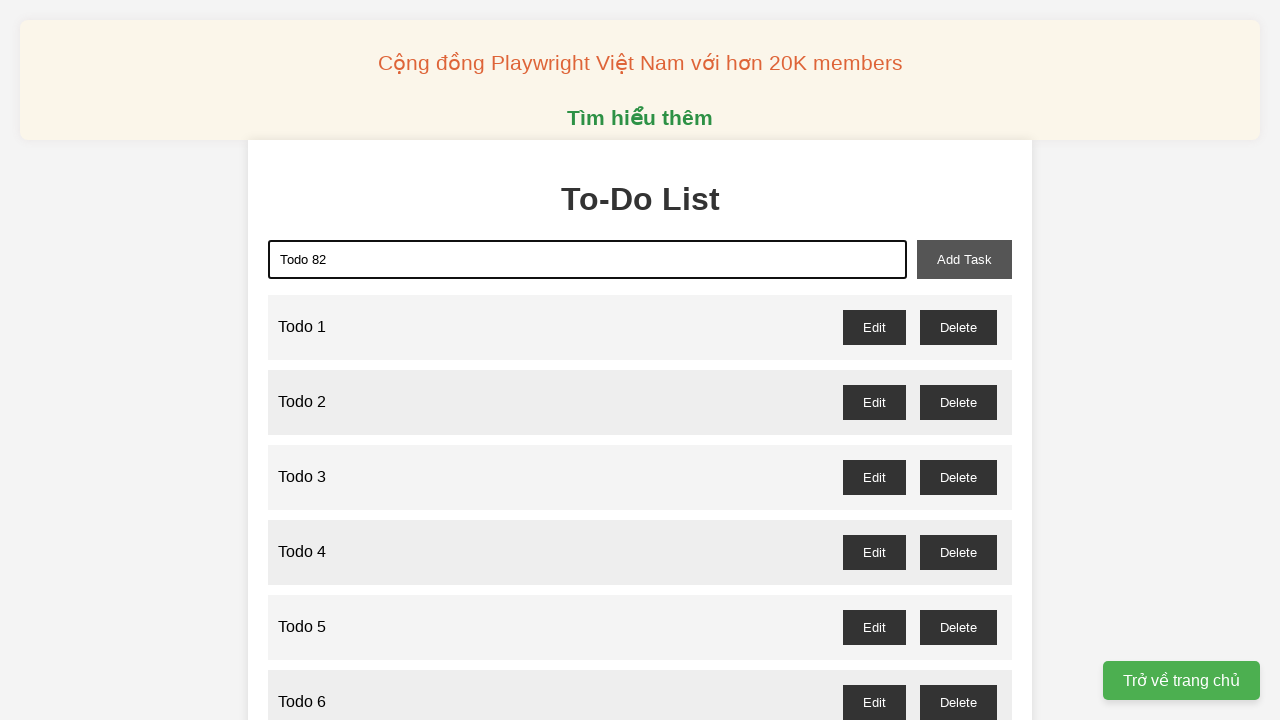

Clicked add task button to add Todo 82 at (964, 259) on xpath=//*[@id="add-task"]
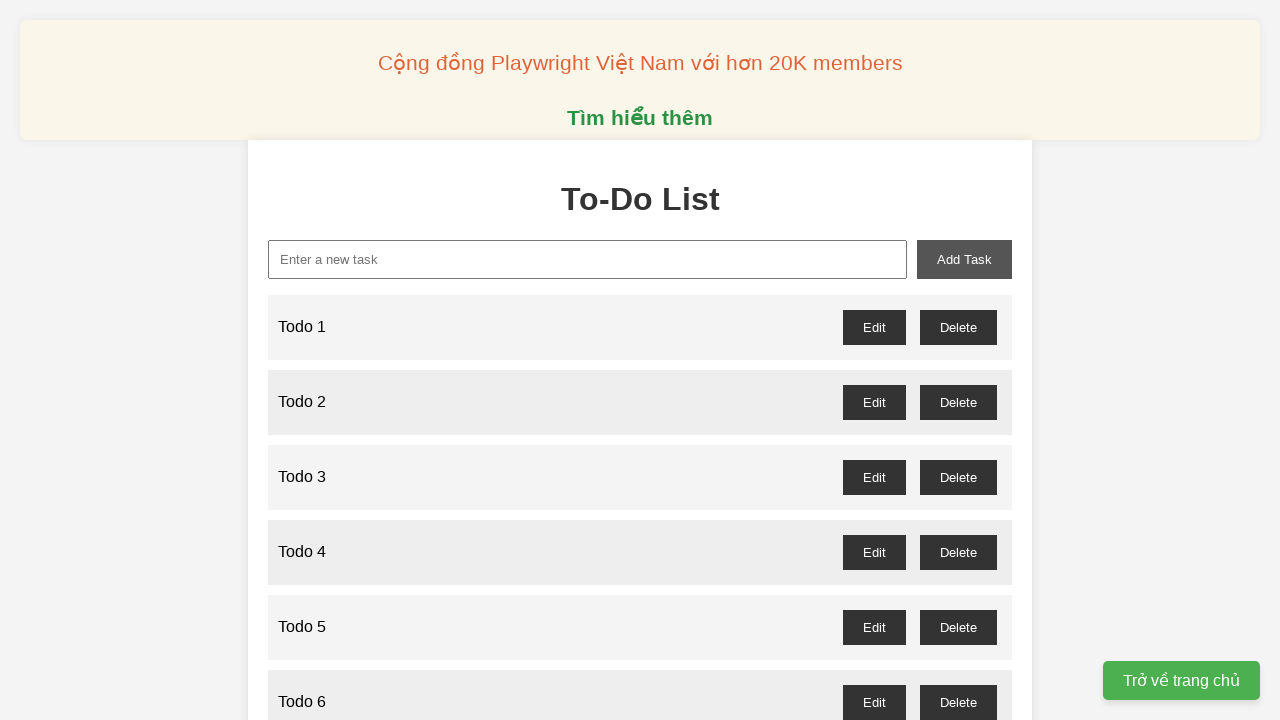

Filled new task input field with 'Todo 83' on //*[@id="new-task"]
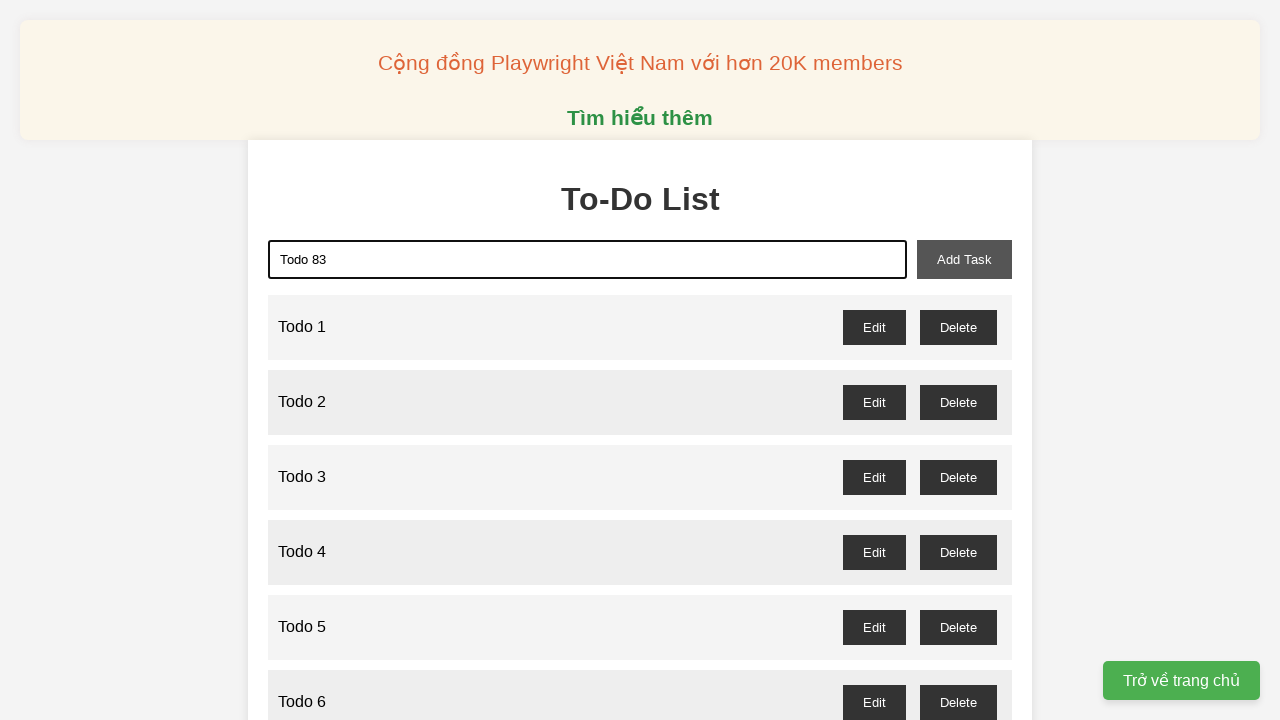

Clicked add task button to add Todo 83 at (964, 259) on xpath=//*[@id="add-task"]
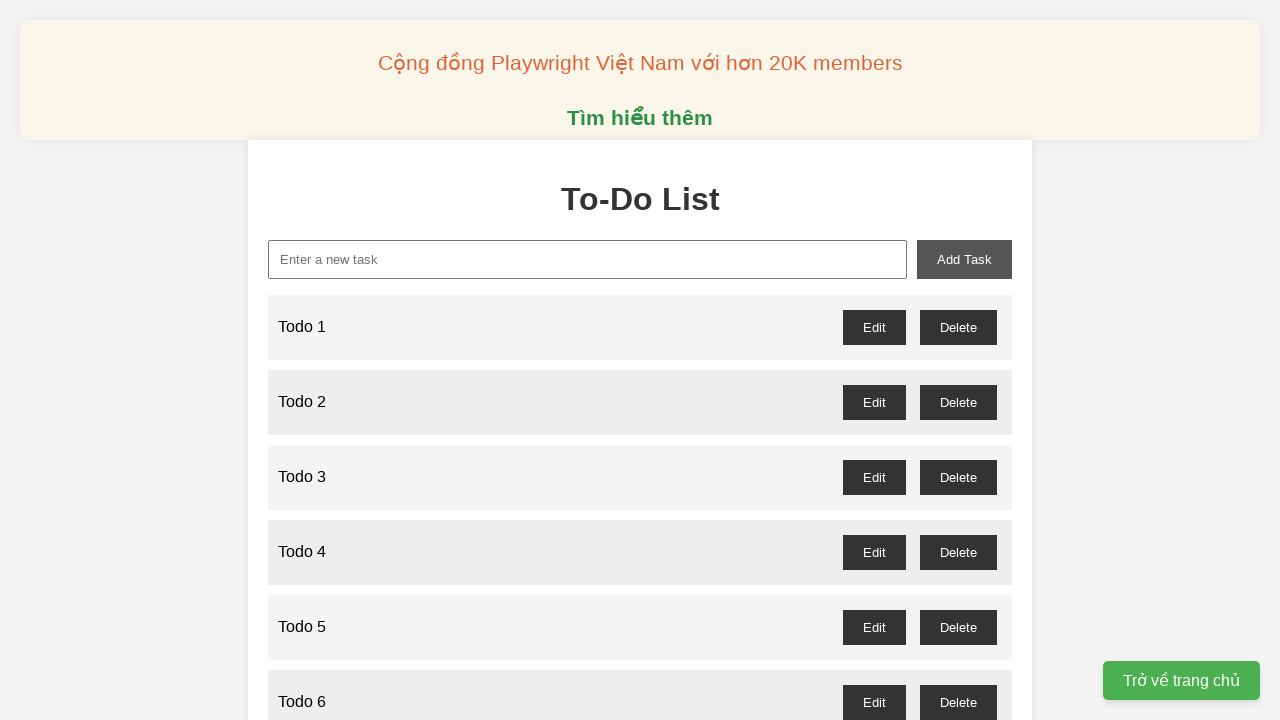

Filled new task input field with 'Todo 84' on //*[@id="new-task"]
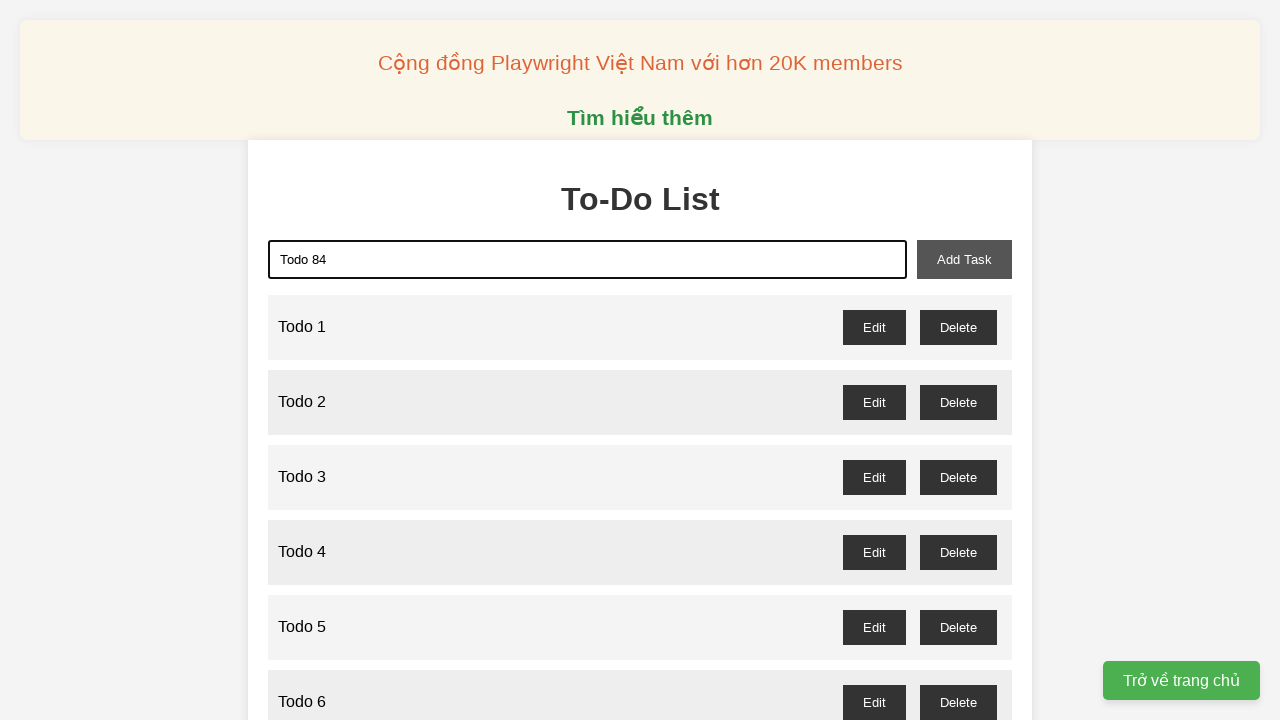

Clicked add task button to add Todo 84 at (964, 259) on xpath=//*[@id="add-task"]
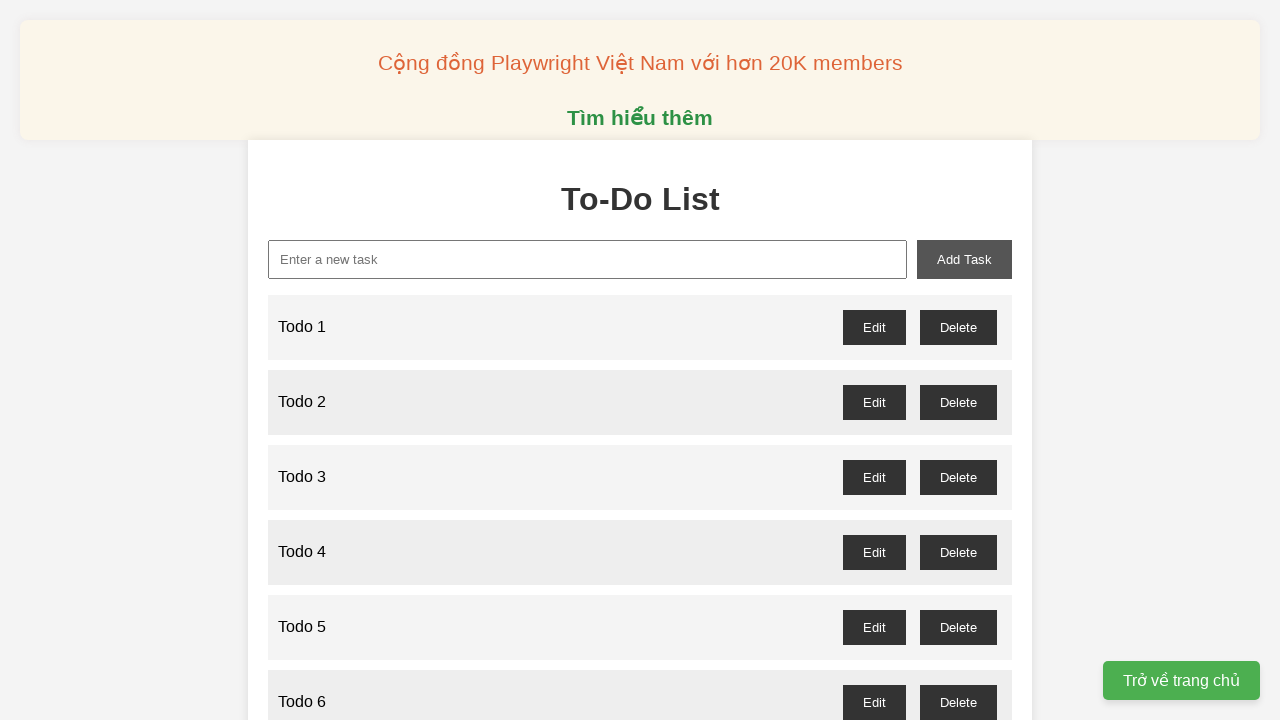

Filled new task input field with 'Todo 85' on //*[@id="new-task"]
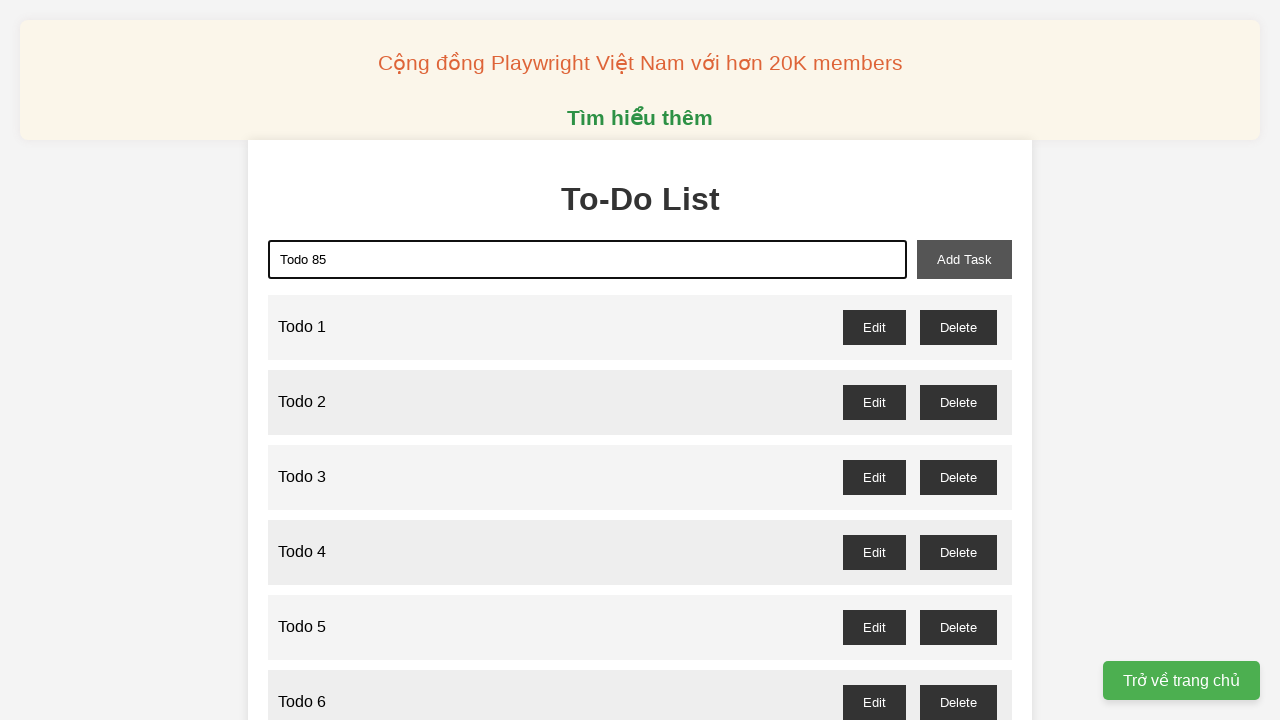

Clicked add task button to add Todo 85 at (964, 259) on xpath=//*[@id="add-task"]
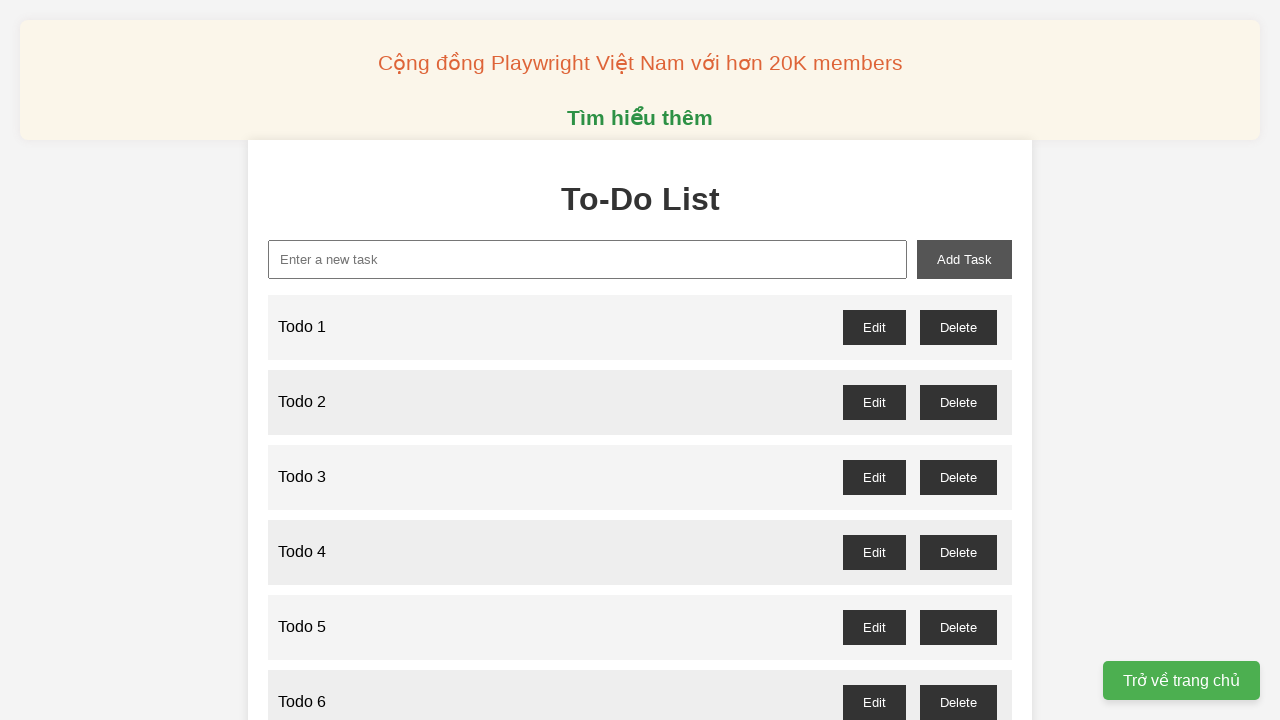

Filled new task input field with 'Todo 86' on //*[@id="new-task"]
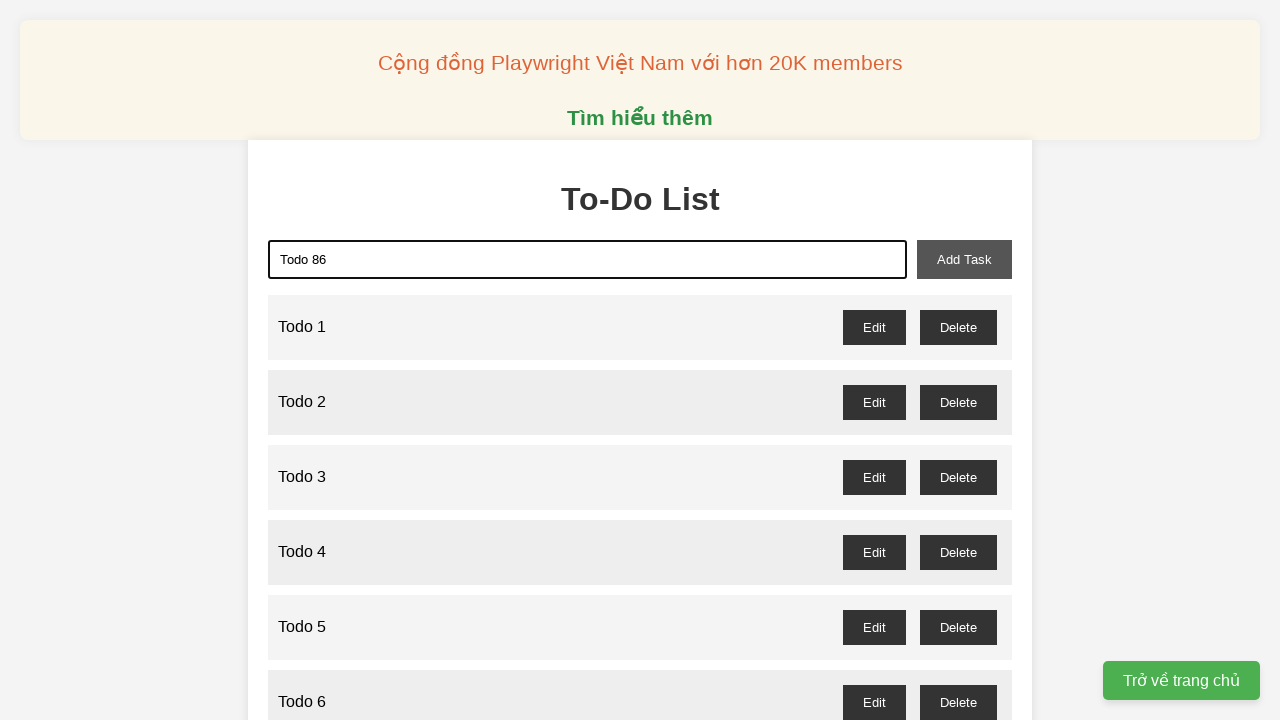

Clicked add task button to add Todo 86 at (964, 259) on xpath=//*[@id="add-task"]
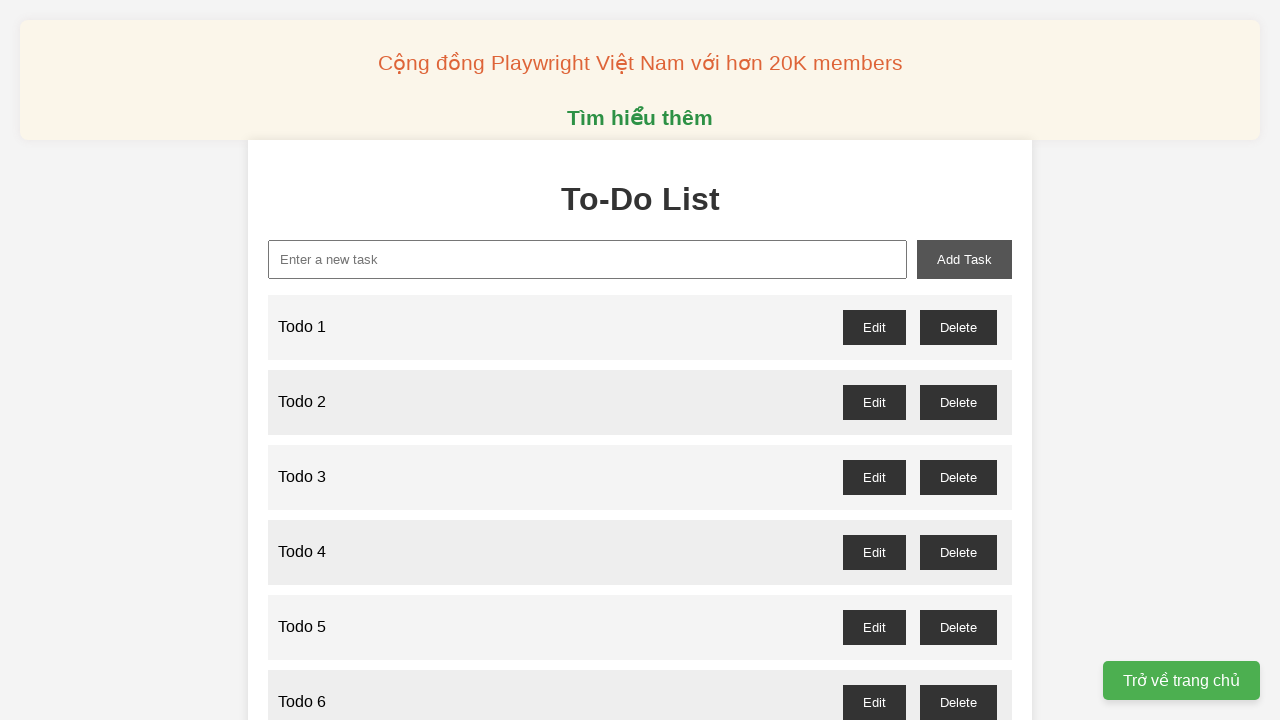

Filled new task input field with 'Todo 87' on //*[@id="new-task"]
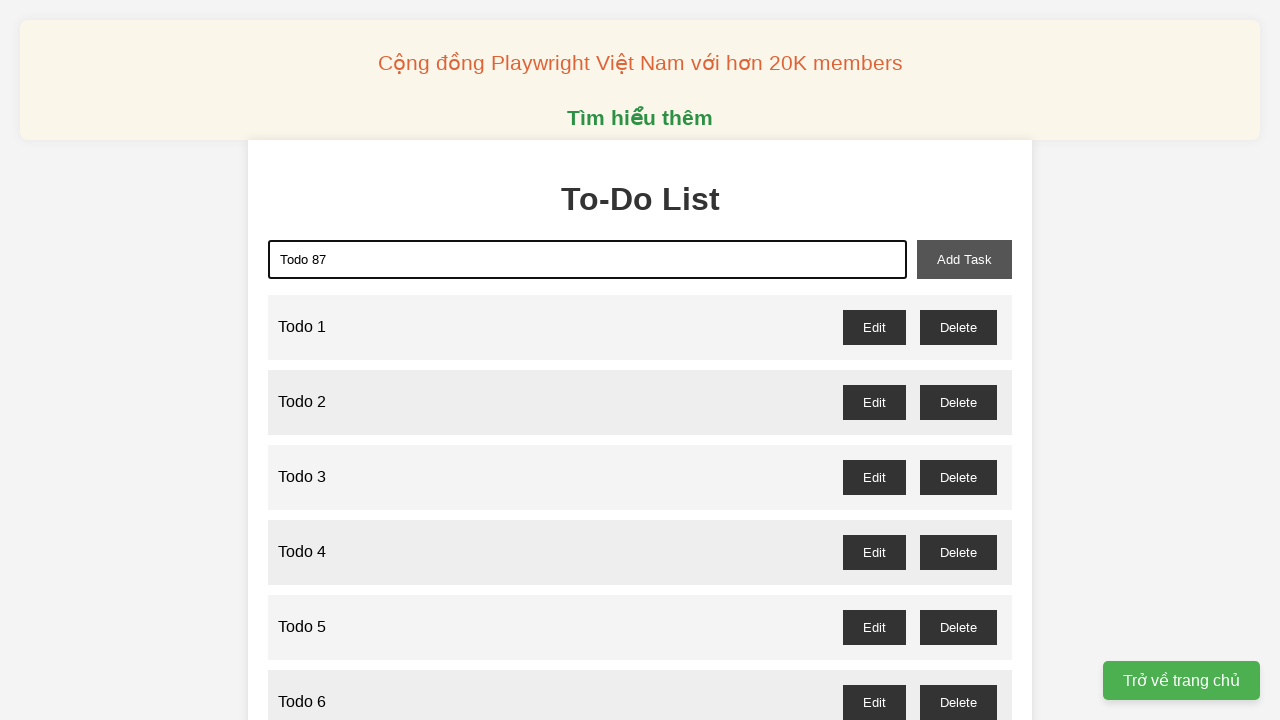

Clicked add task button to add Todo 87 at (964, 259) on xpath=//*[@id="add-task"]
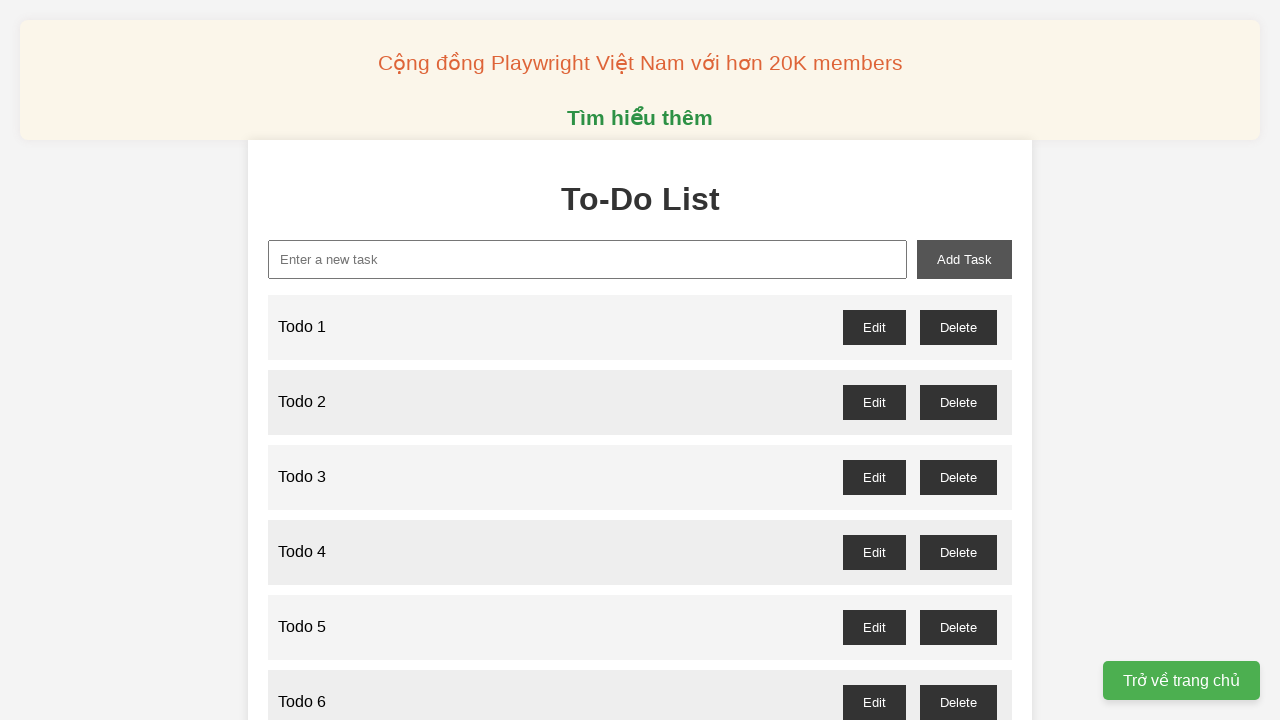

Filled new task input field with 'Todo 88' on //*[@id="new-task"]
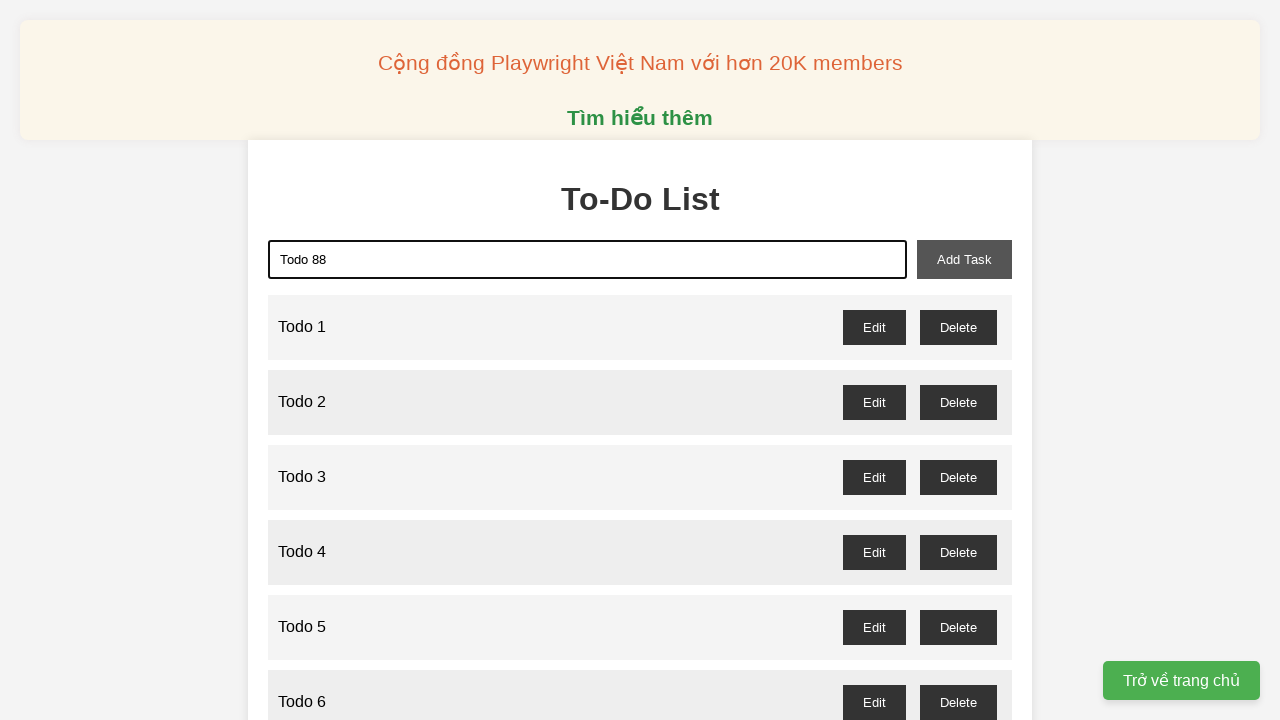

Clicked add task button to add Todo 88 at (964, 259) on xpath=//*[@id="add-task"]
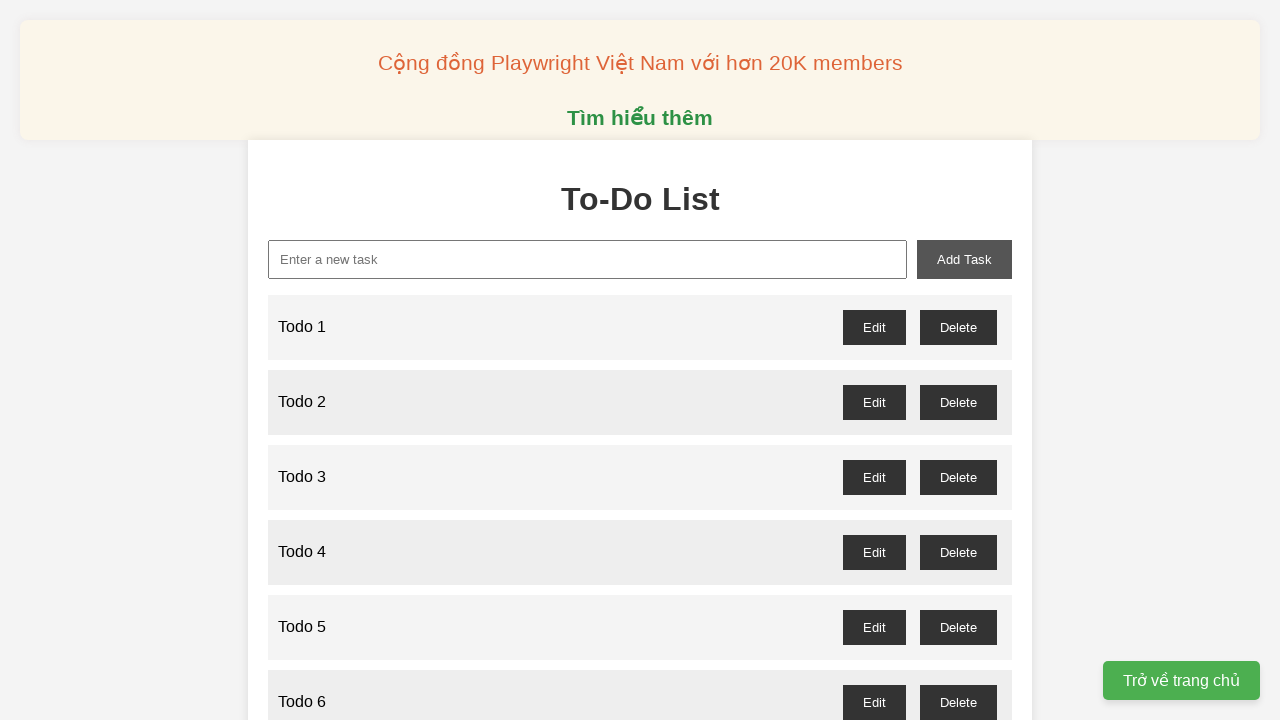

Filled new task input field with 'Todo 89' on //*[@id="new-task"]
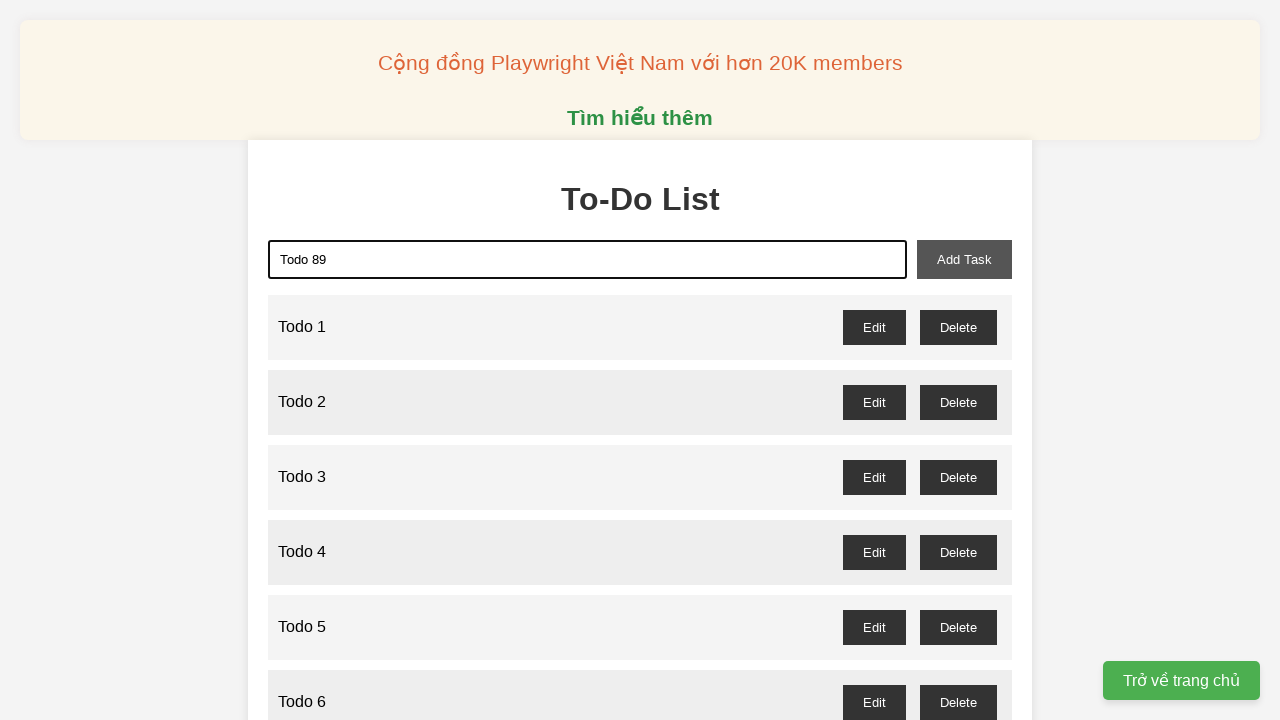

Clicked add task button to add Todo 89 at (964, 259) on xpath=//*[@id="add-task"]
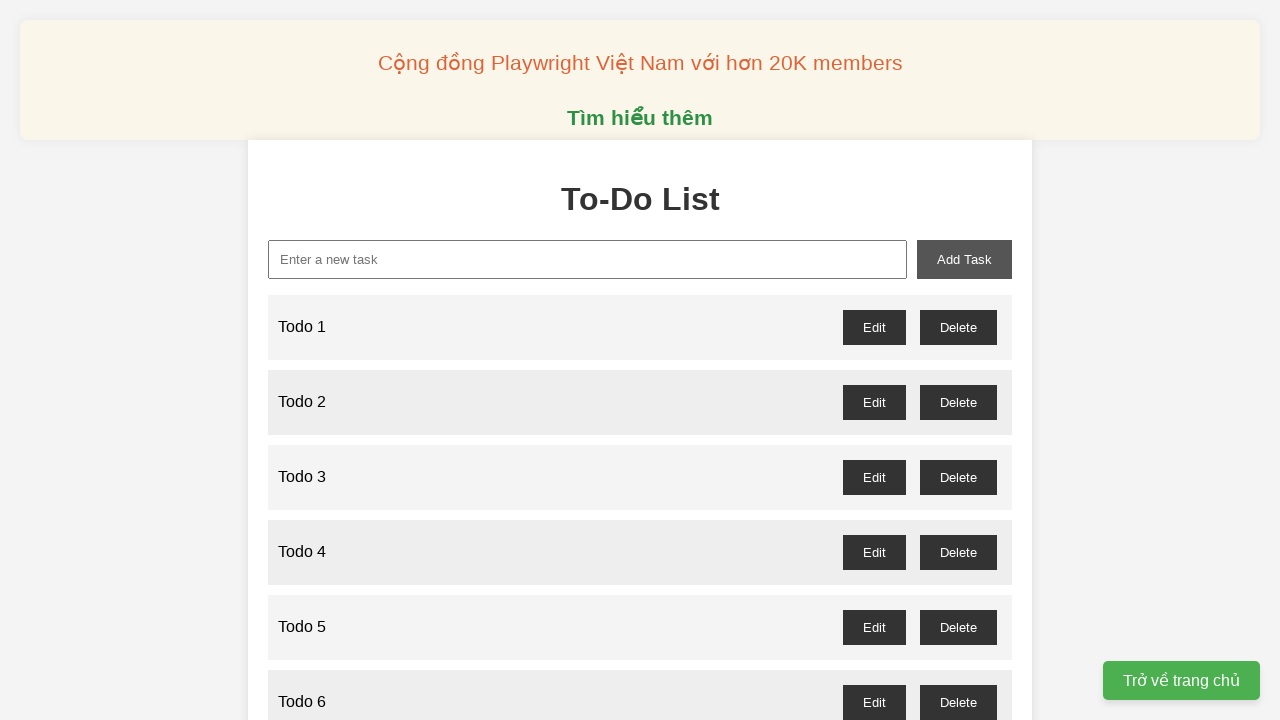

Filled new task input field with 'Todo 90' on //*[@id="new-task"]
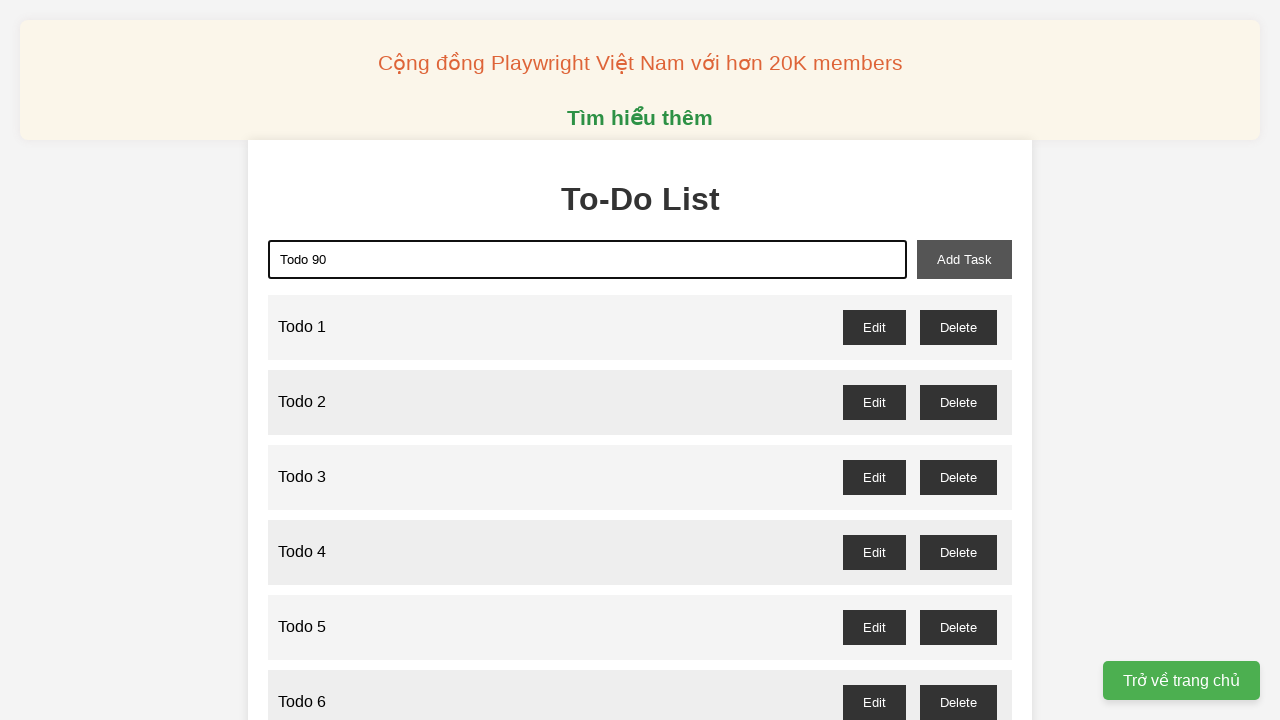

Clicked add task button to add Todo 90 at (964, 259) on xpath=//*[@id="add-task"]
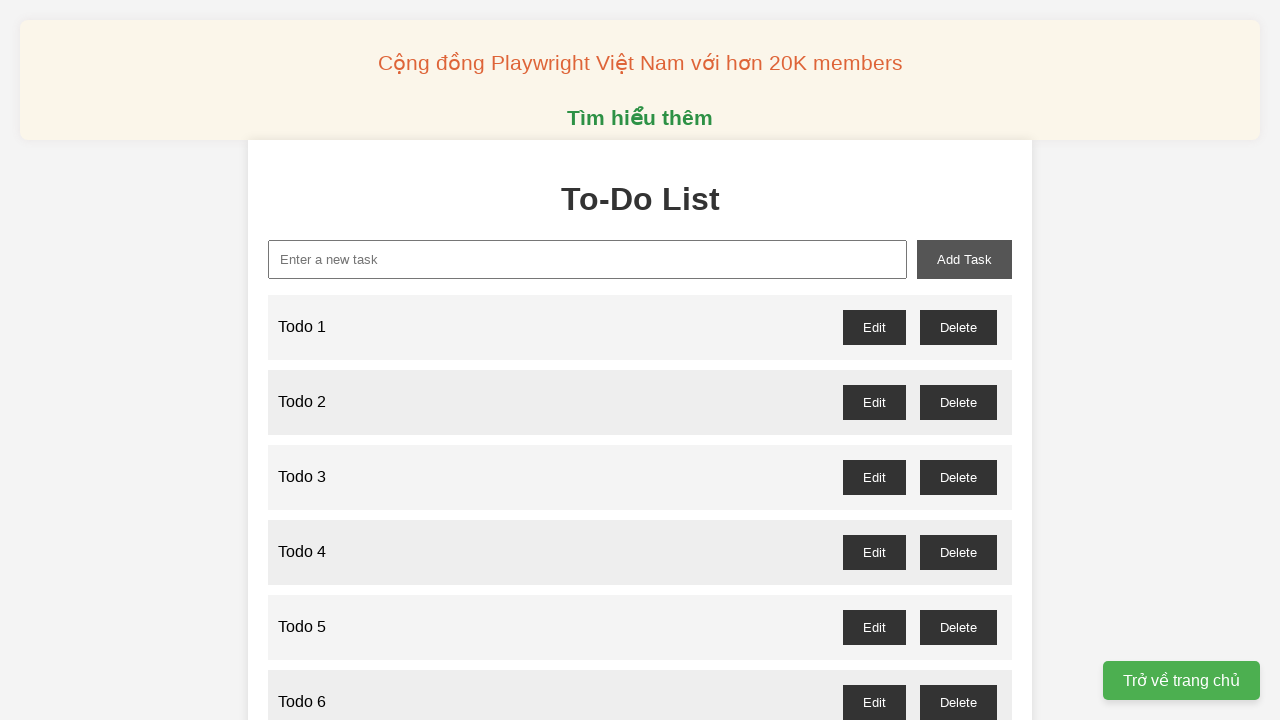

Filled new task input field with 'Todo 91' on //*[@id="new-task"]
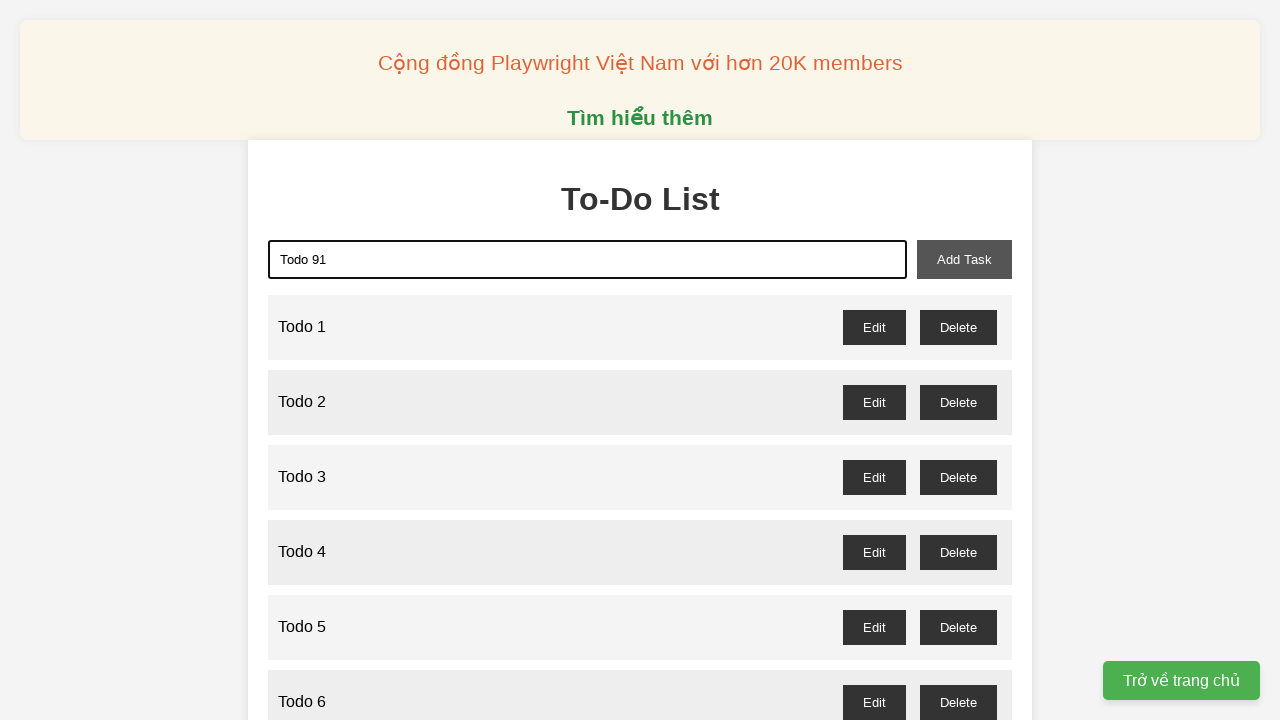

Clicked add task button to add Todo 91 at (964, 259) on xpath=//*[@id="add-task"]
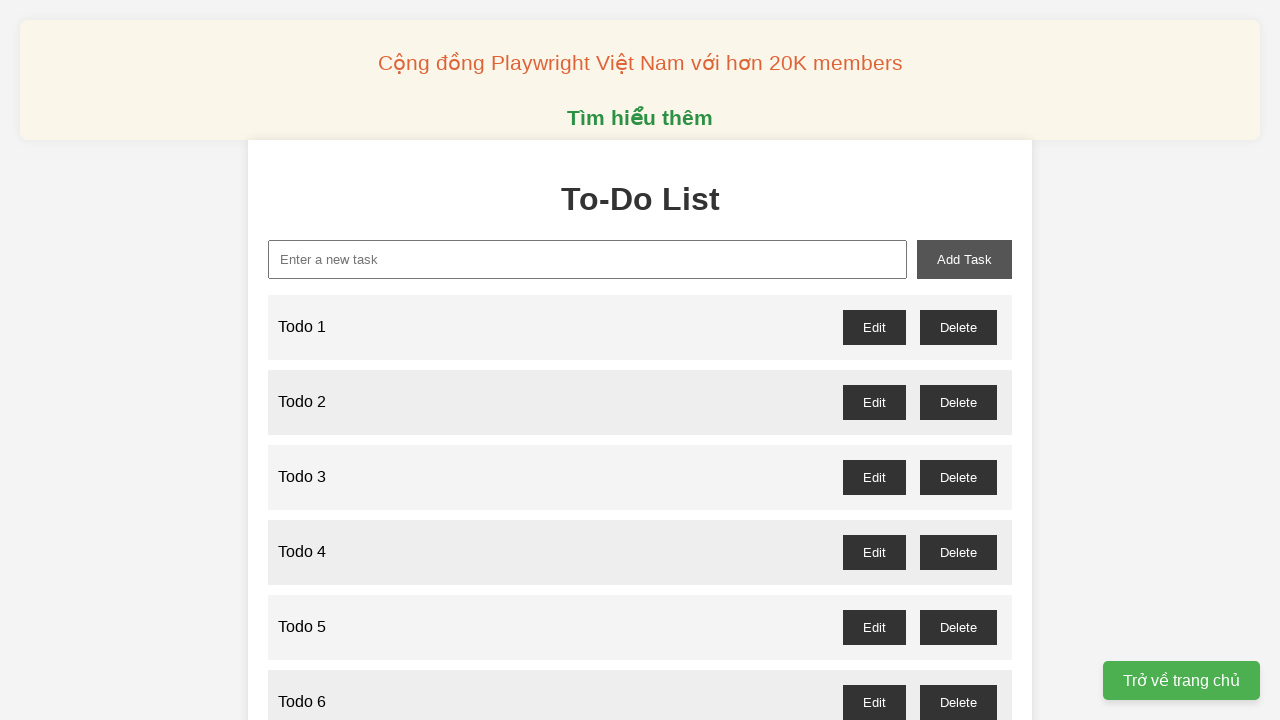

Filled new task input field with 'Todo 92' on //*[@id="new-task"]
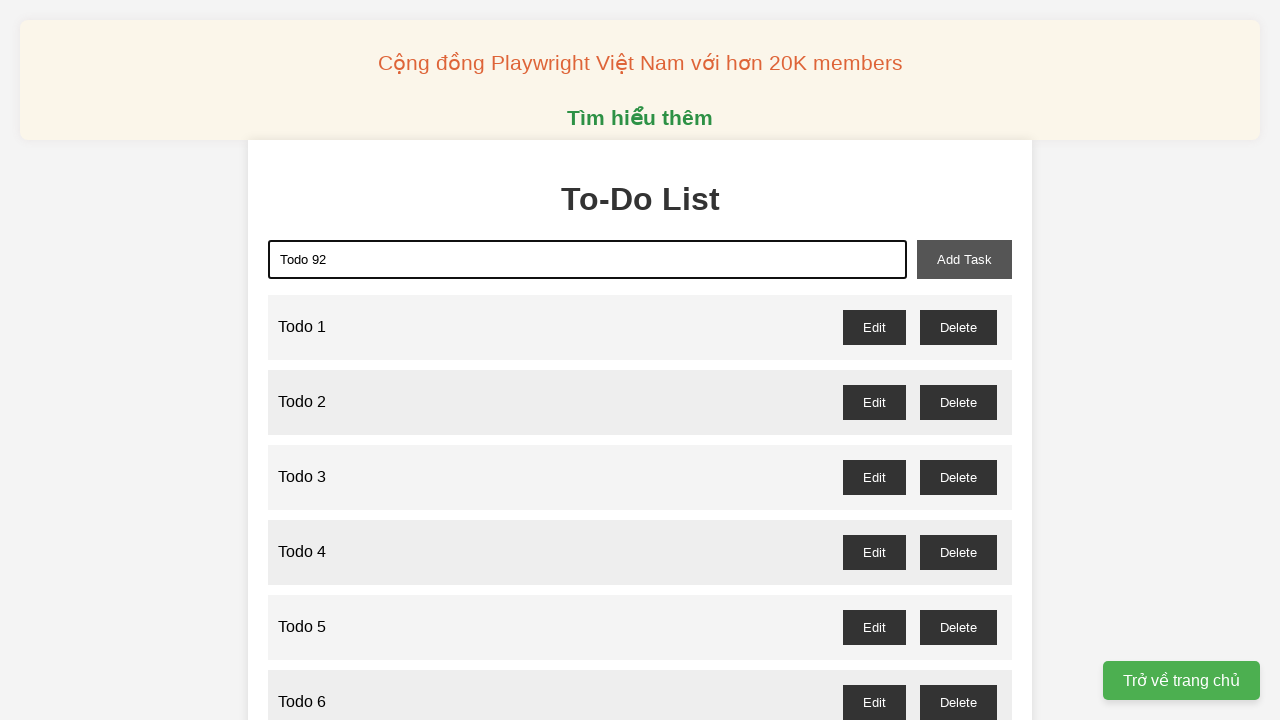

Clicked add task button to add Todo 92 at (964, 259) on xpath=//*[@id="add-task"]
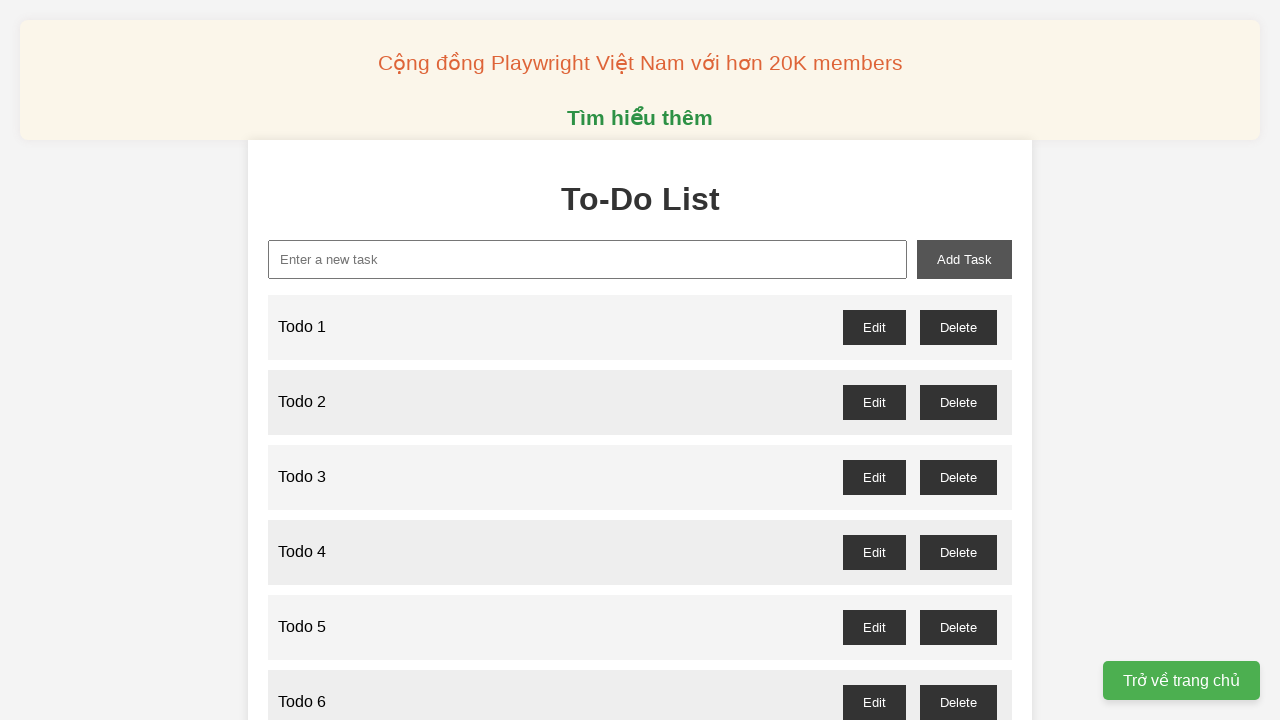

Filled new task input field with 'Todo 93' on //*[@id="new-task"]
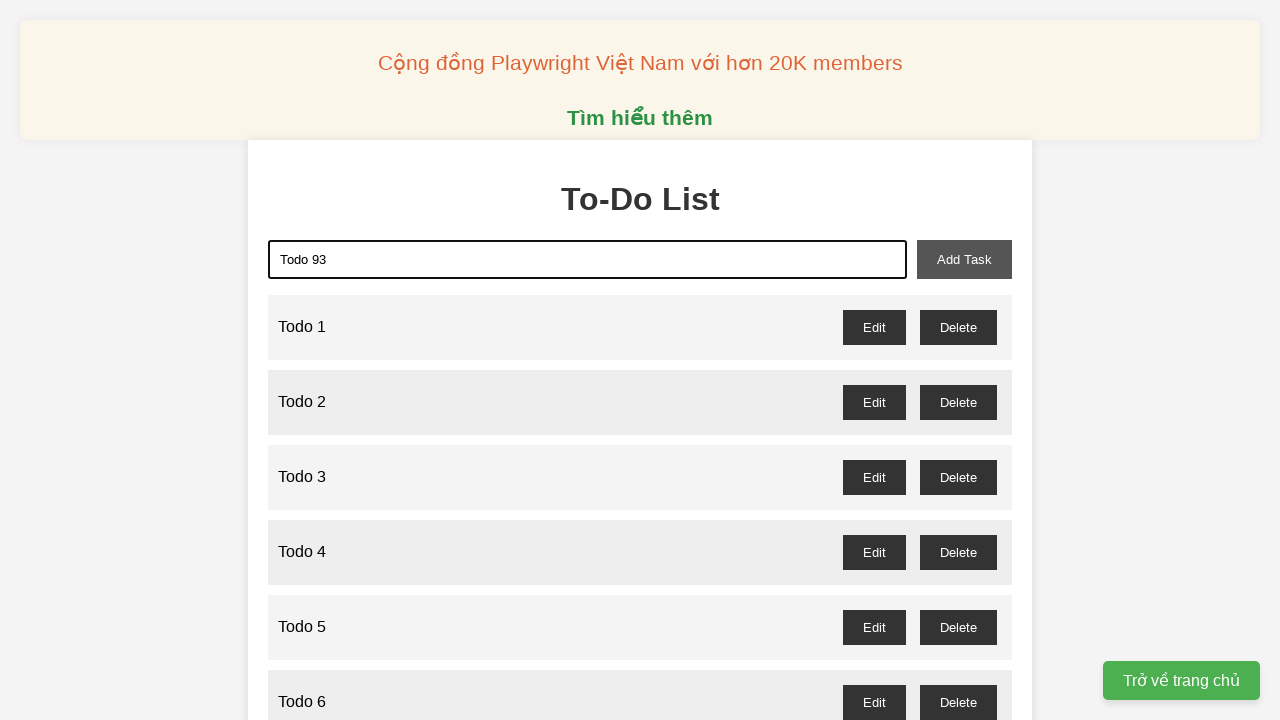

Clicked add task button to add Todo 93 at (964, 259) on xpath=//*[@id="add-task"]
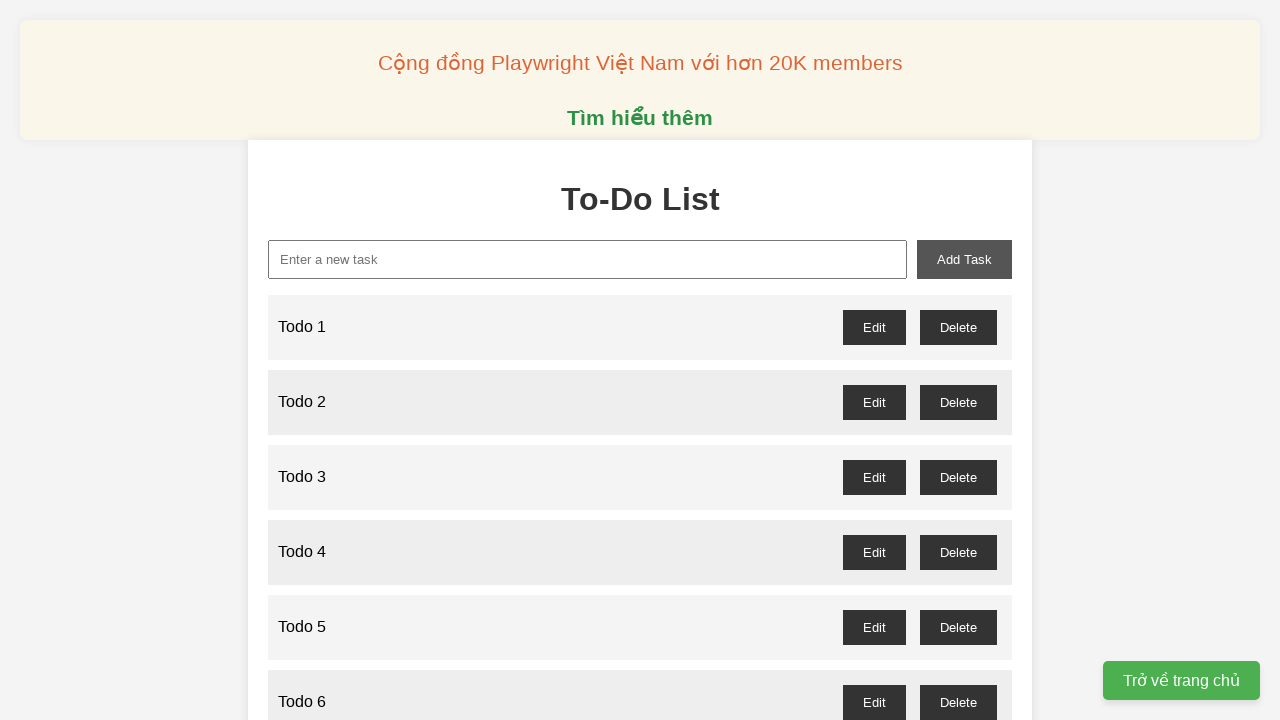

Filled new task input field with 'Todo 94' on //*[@id="new-task"]
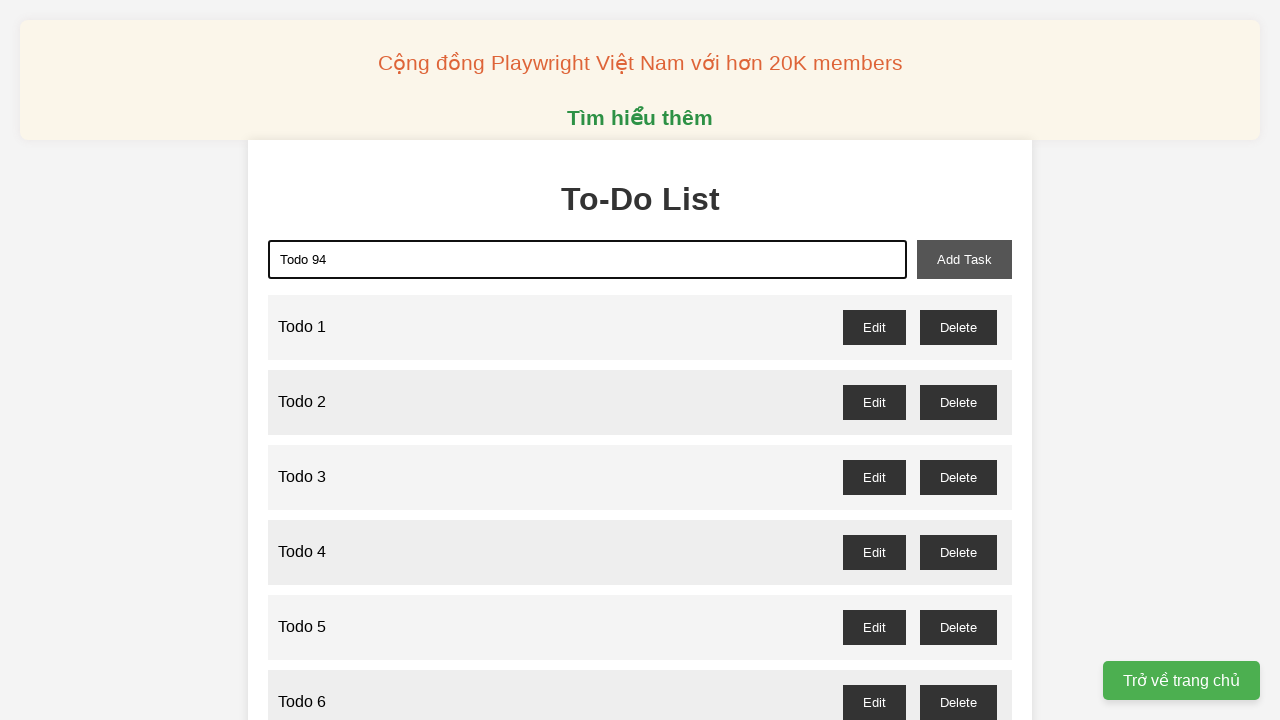

Clicked add task button to add Todo 94 at (964, 259) on xpath=//*[@id="add-task"]
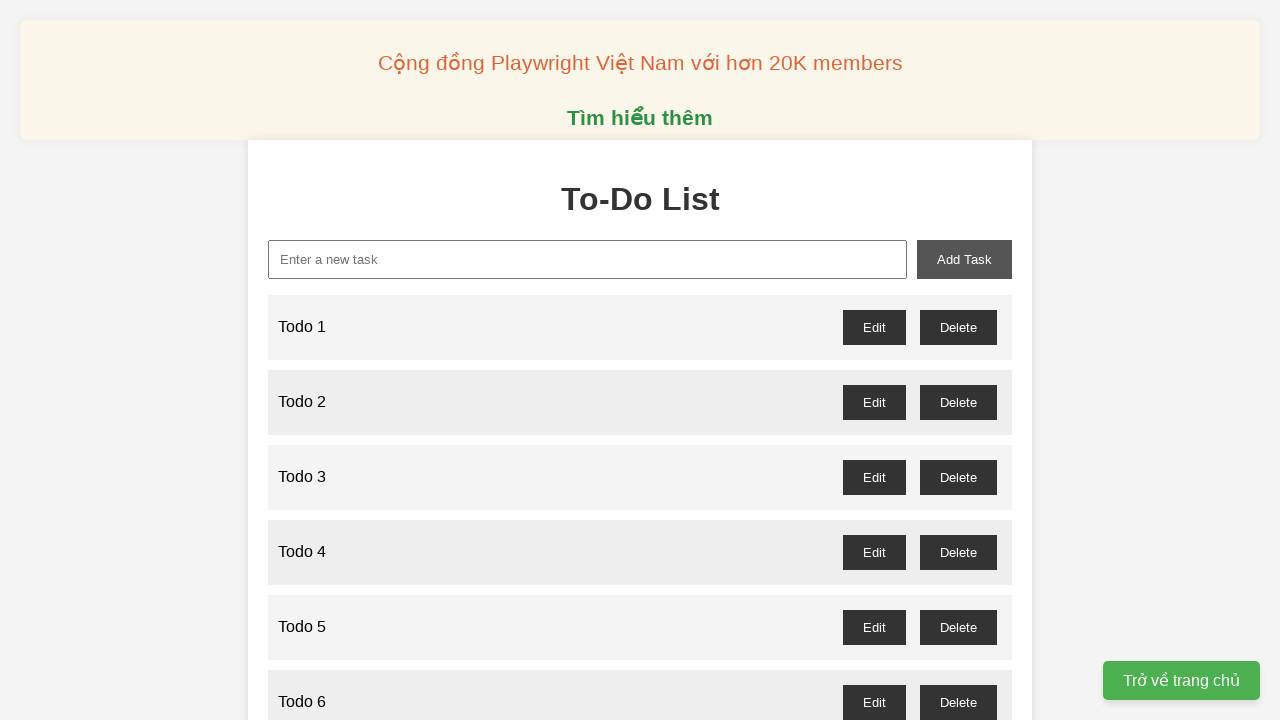

Filled new task input field with 'Todo 95' on //*[@id="new-task"]
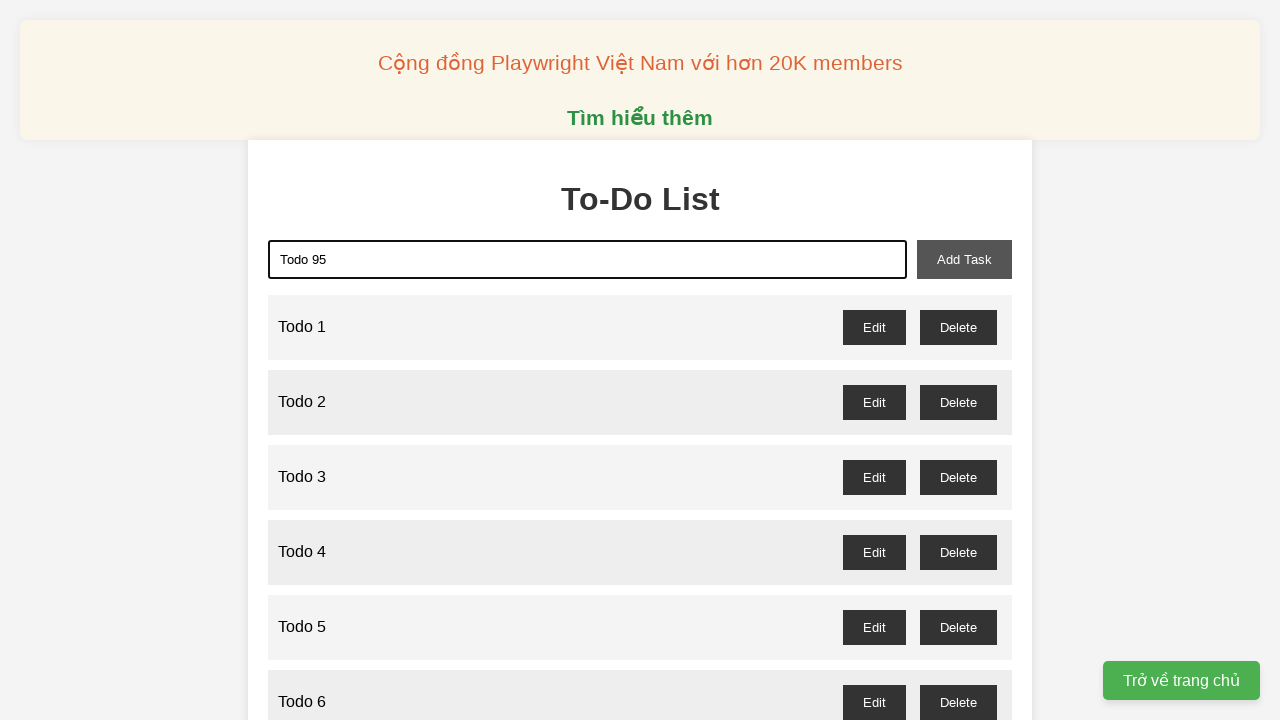

Clicked add task button to add Todo 95 at (964, 259) on xpath=//*[@id="add-task"]
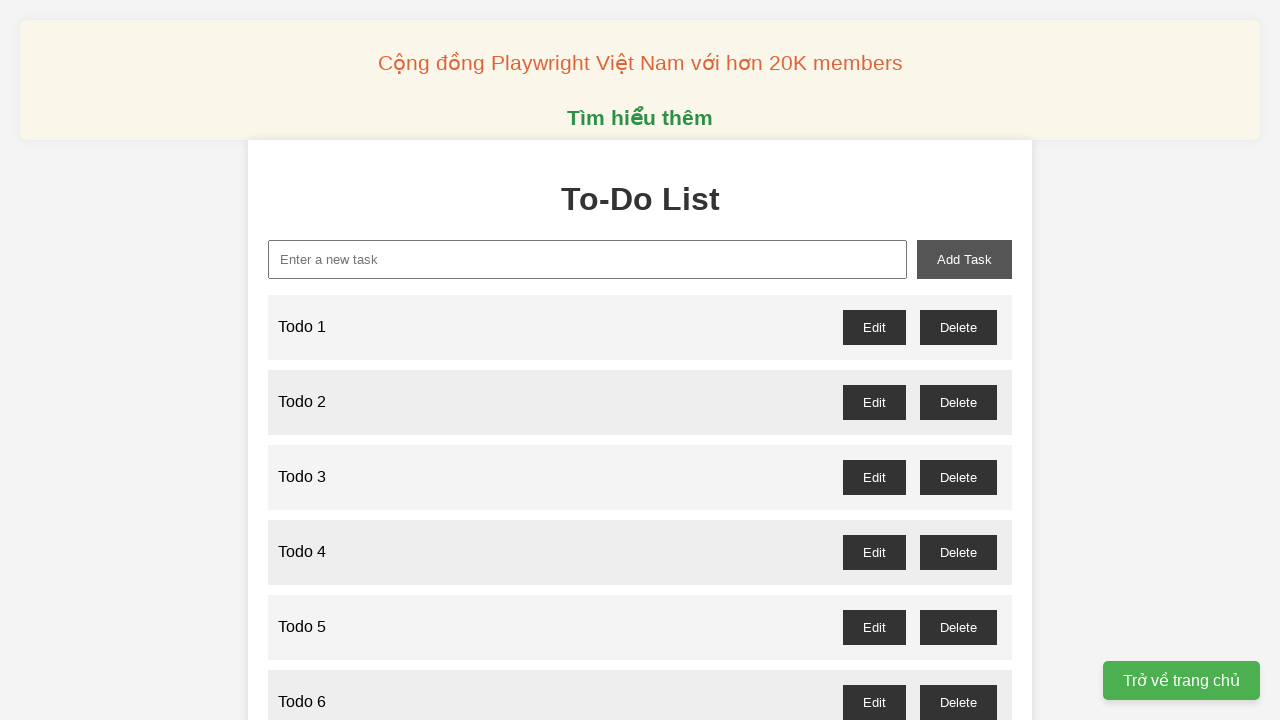

Filled new task input field with 'Todo 96' on //*[@id="new-task"]
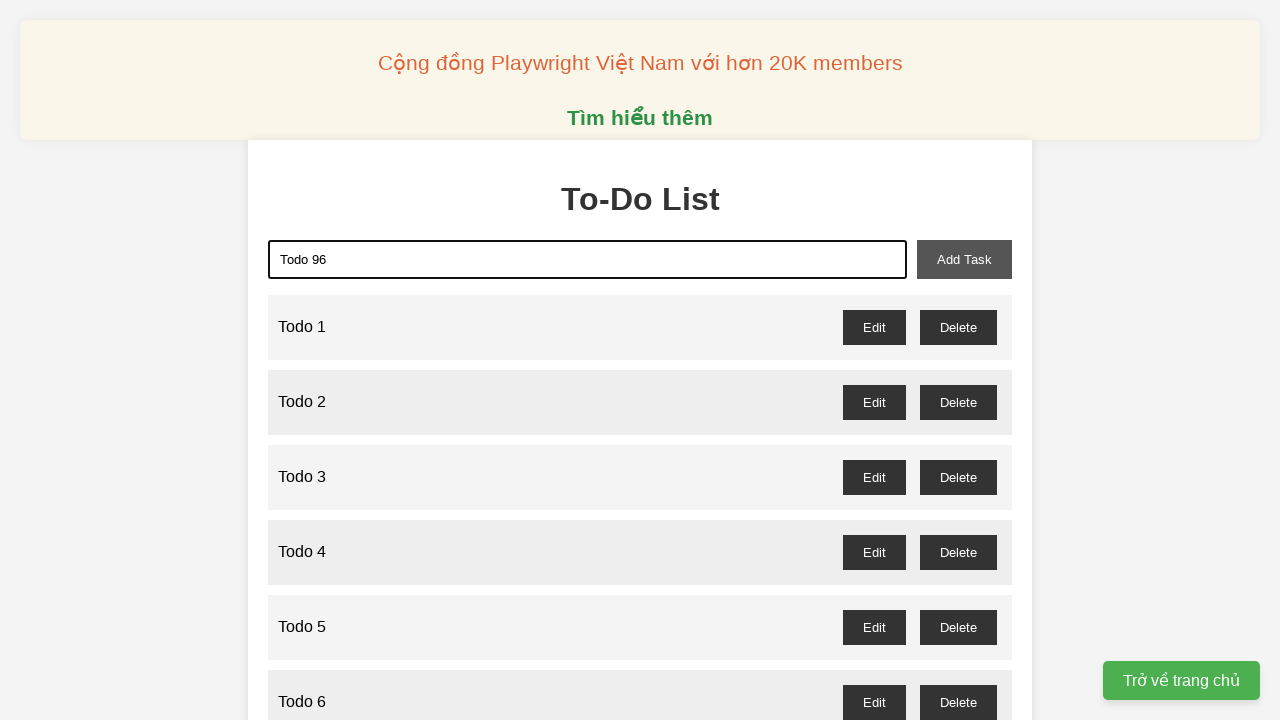

Clicked add task button to add Todo 96 at (964, 259) on xpath=//*[@id="add-task"]
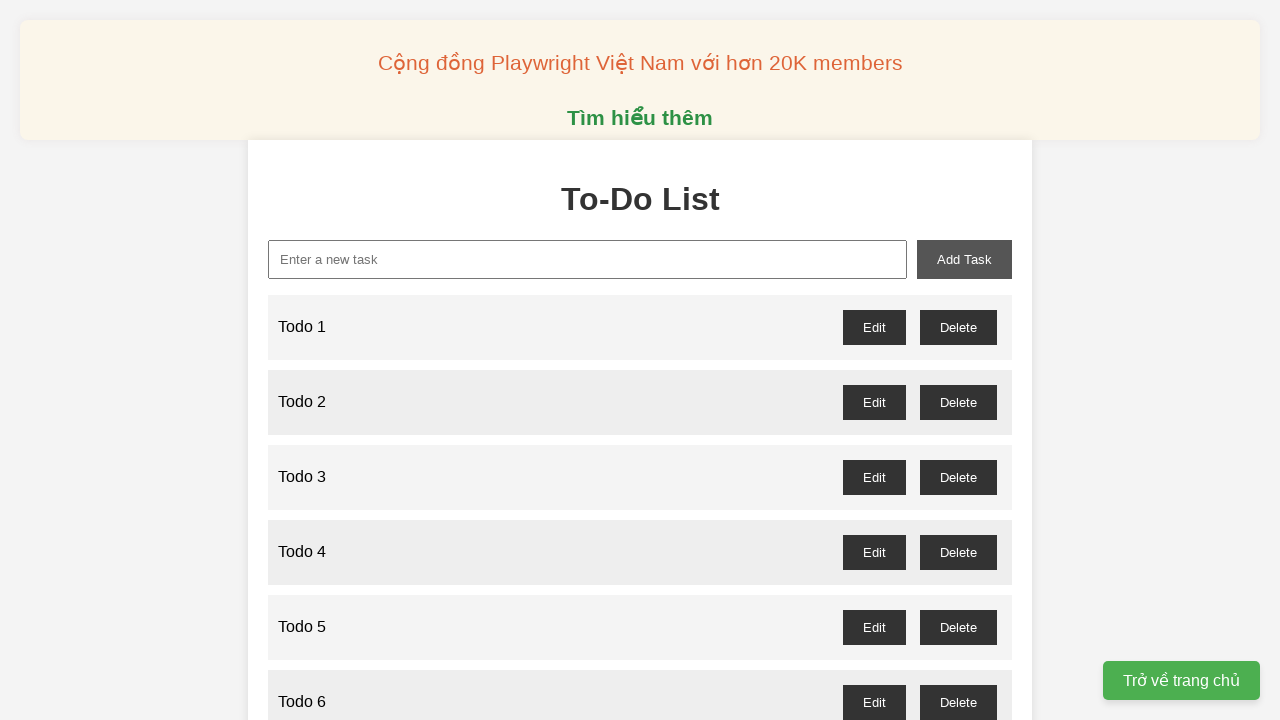

Filled new task input field with 'Todo 97' on //*[@id="new-task"]
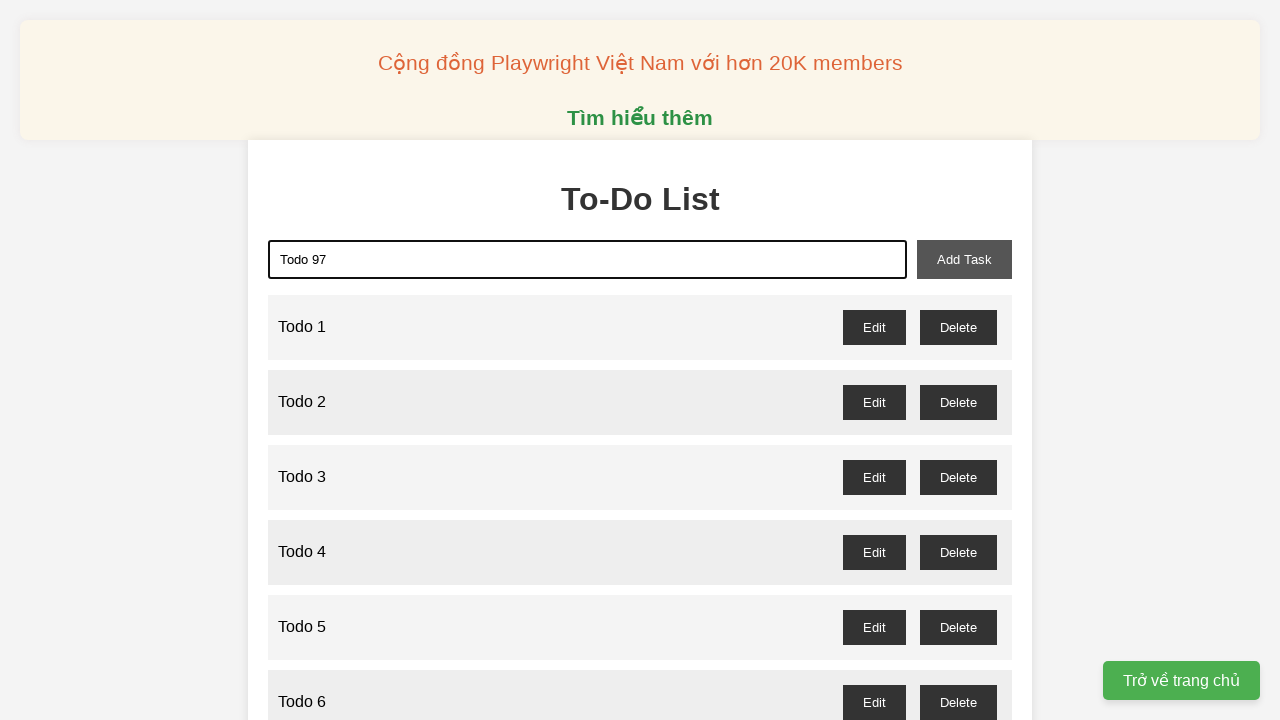

Clicked add task button to add Todo 97 at (964, 259) on xpath=//*[@id="add-task"]
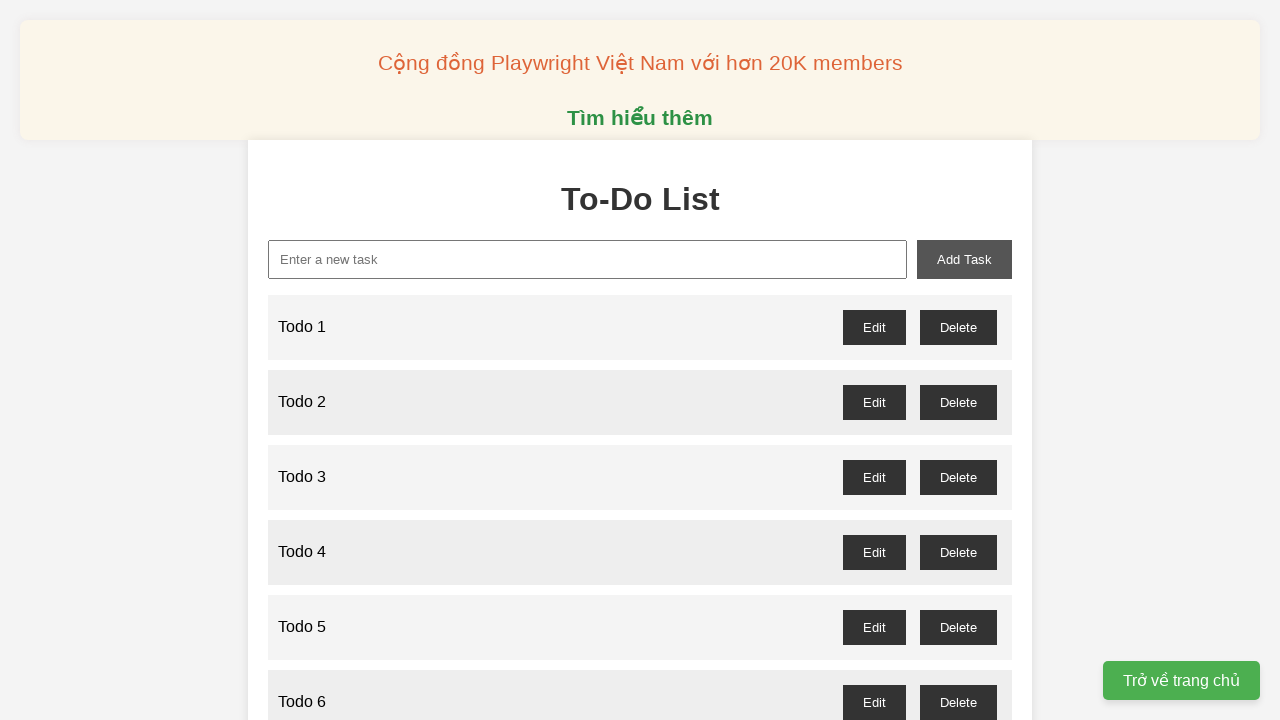

Filled new task input field with 'Todo 98' on //*[@id="new-task"]
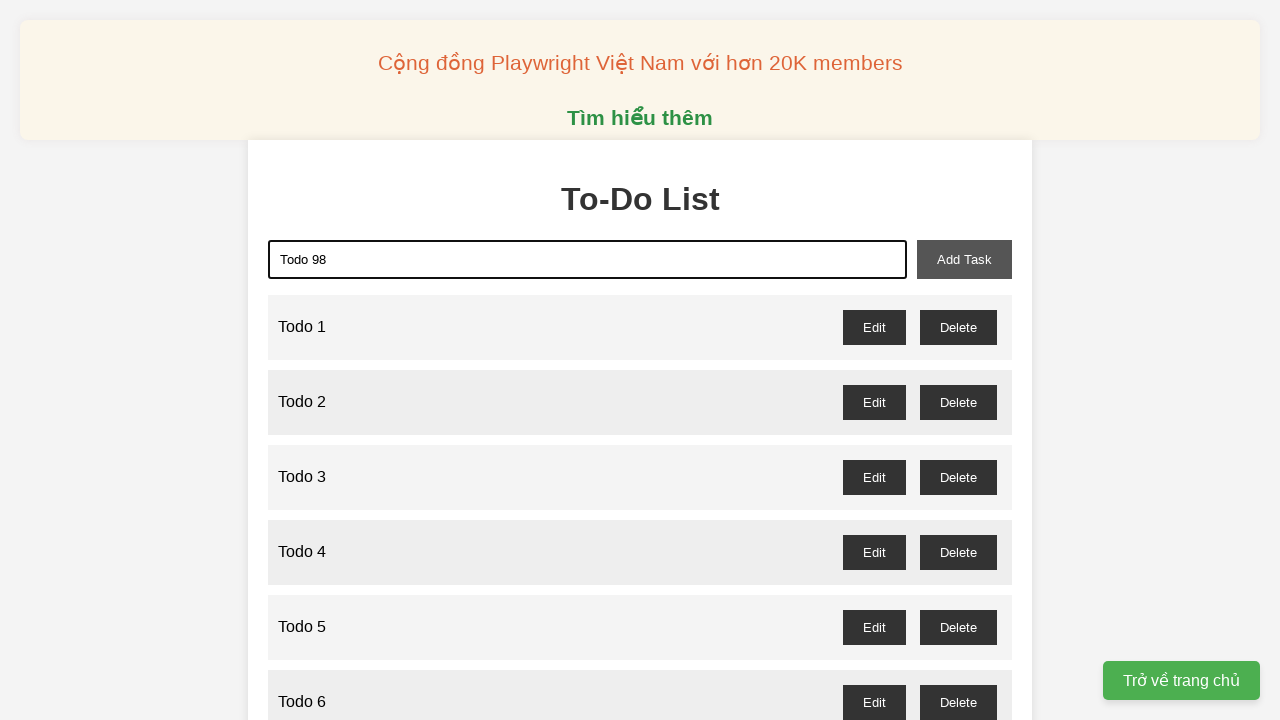

Clicked add task button to add Todo 98 at (964, 259) on xpath=//*[@id="add-task"]
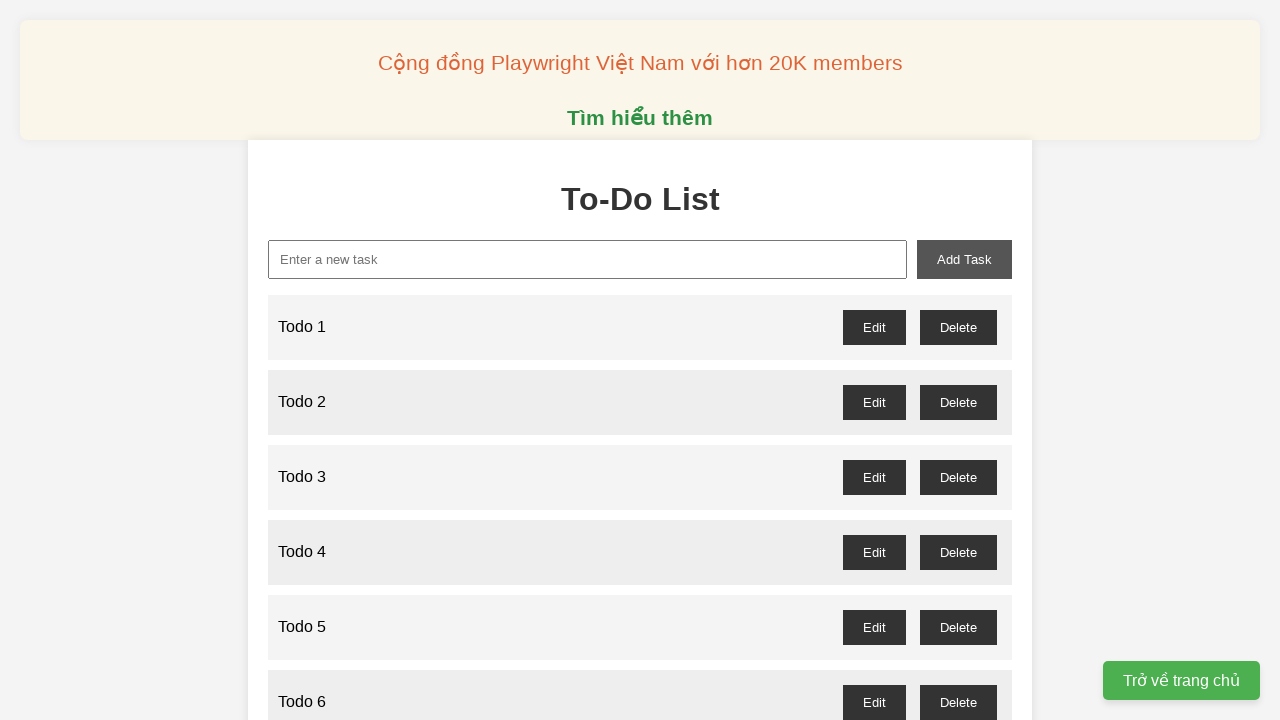

Filled new task input field with 'Todo 99' on //*[@id="new-task"]
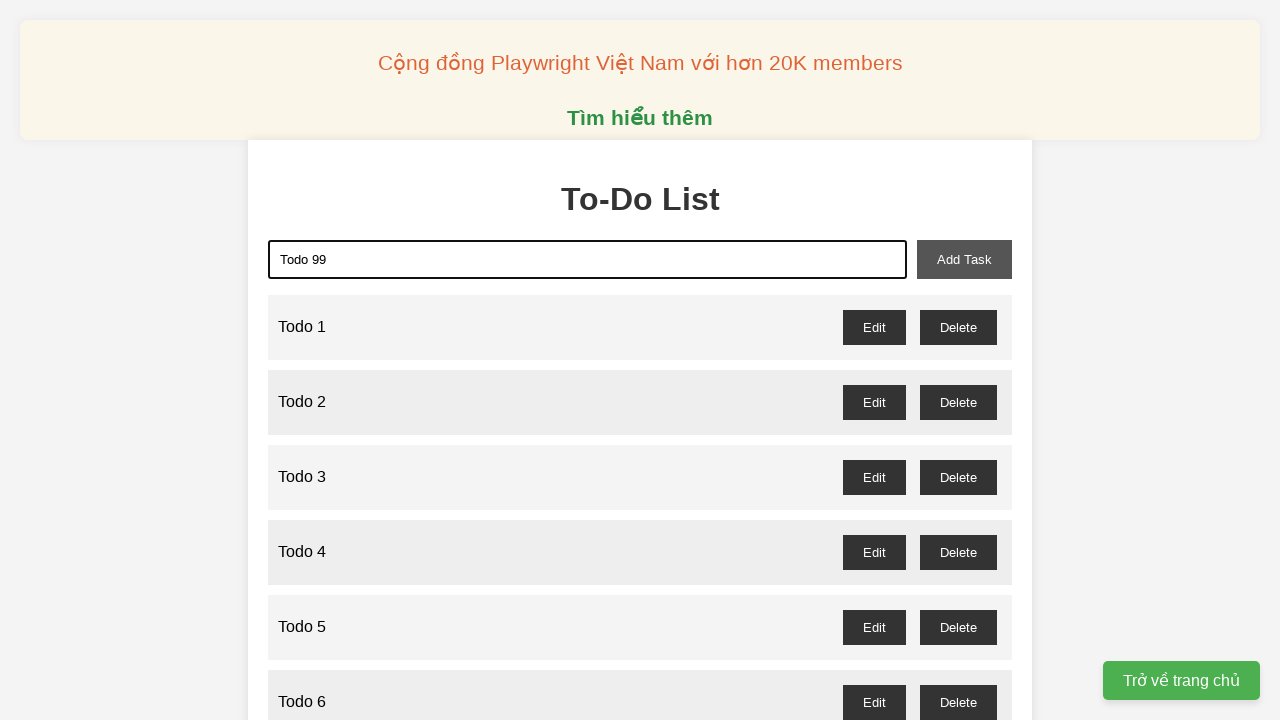

Clicked add task button to add Todo 99 at (964, 259) on xpath=//*[@id="add-task"]
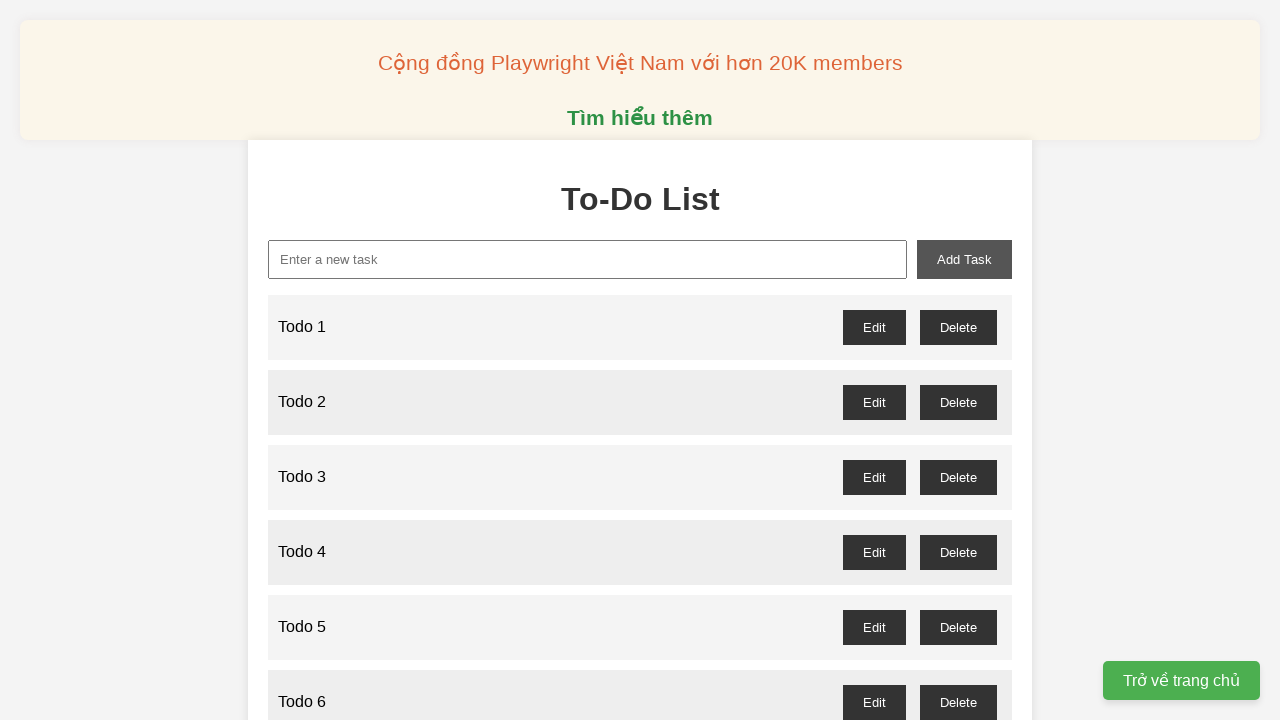

Filled new task input field with 'Todo 100' on //*[@id="new-task"]
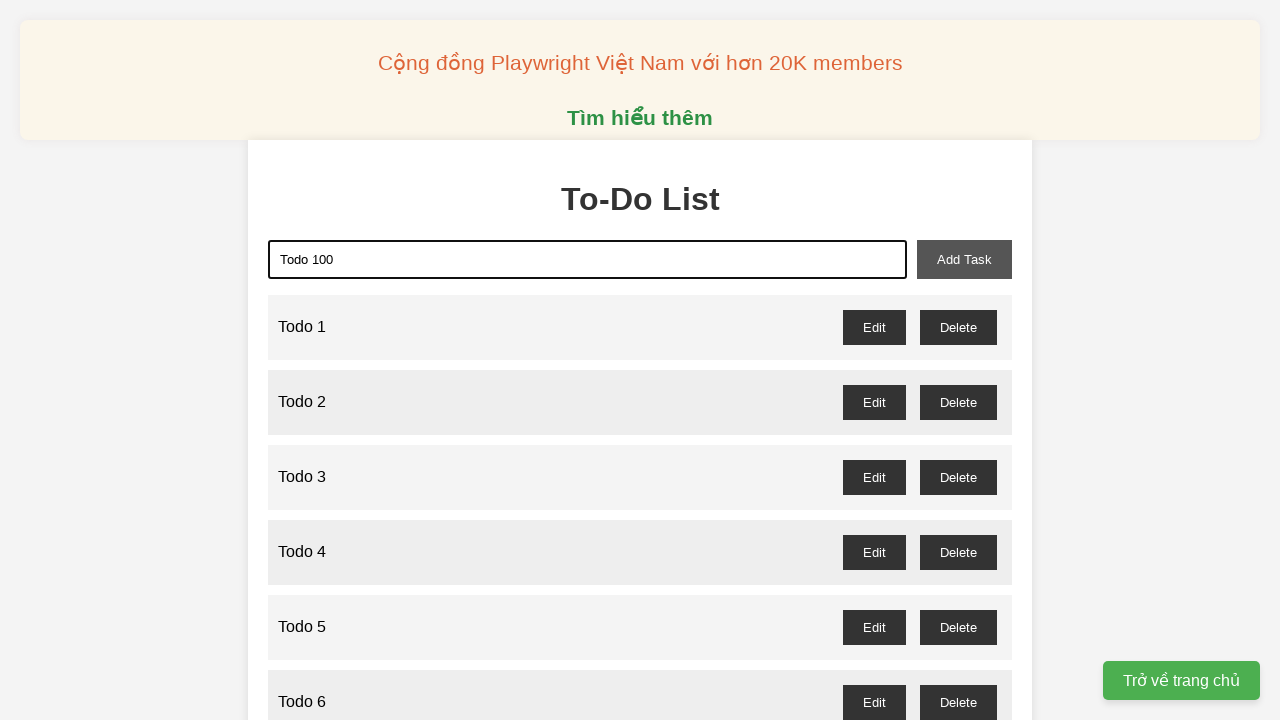

Clicked add task button to add Todo 100 at (964, 259) on xpath=//*[@id="add-task"]
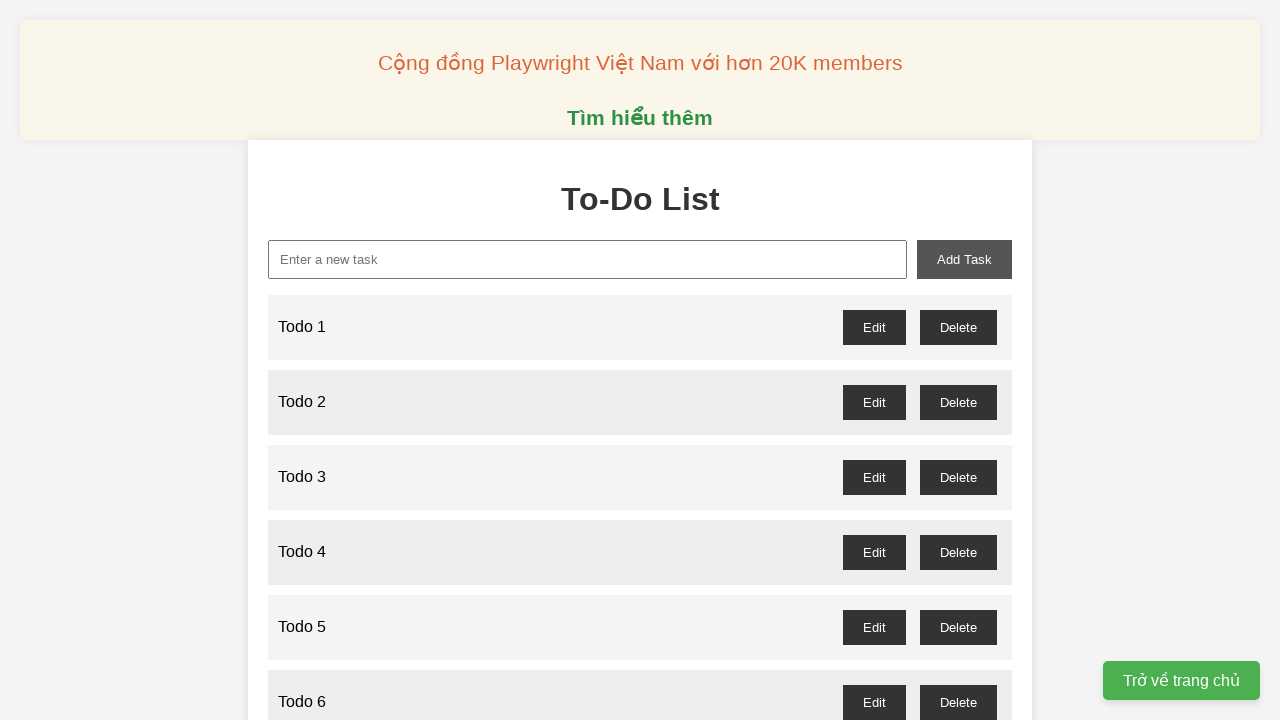

Set up dialog handler to accept confirmation dialogs
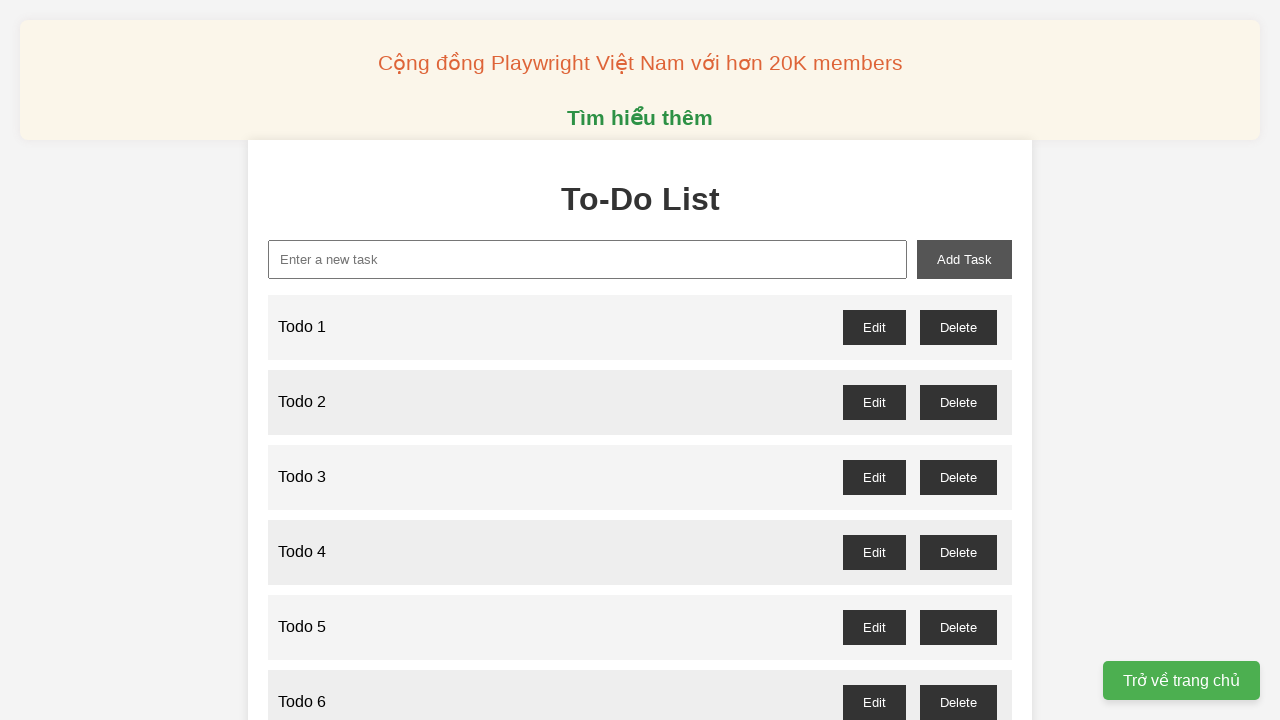

Clicked delete button for odd-numbered Todo 1 at (958, 327) on //button[@id="todo-1-delete"]
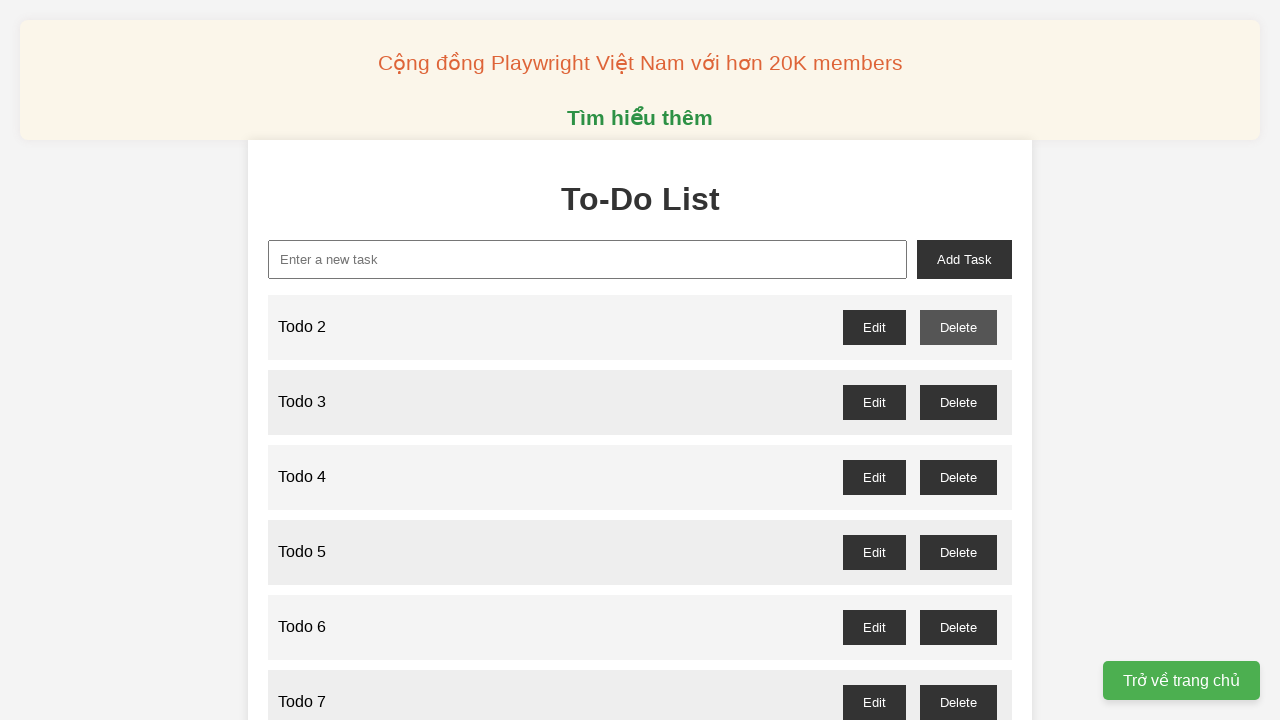

Clicked delete button for odd-numbered Todo 3 at (958, 402) on //button[@id="todo-3-delete"]
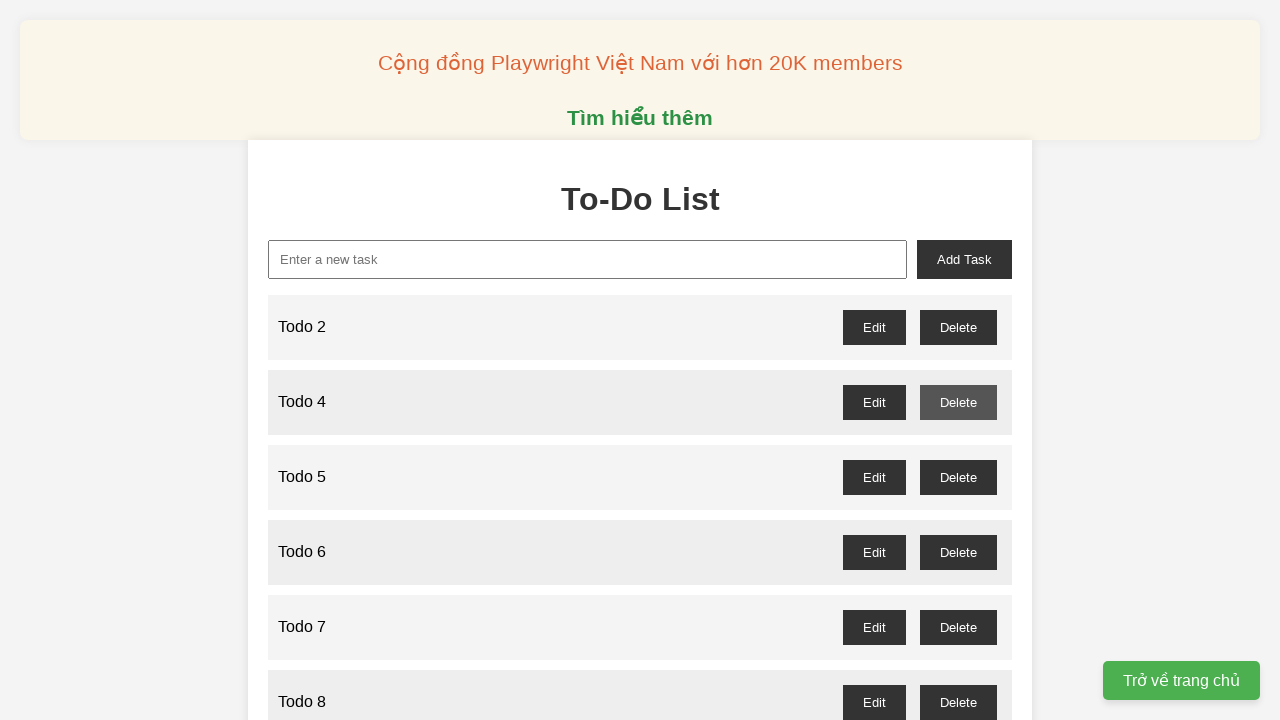

Clicked delete button for odd-numbered Todo 5 at (958, 477) on //button[@id="todo-5-delete"]
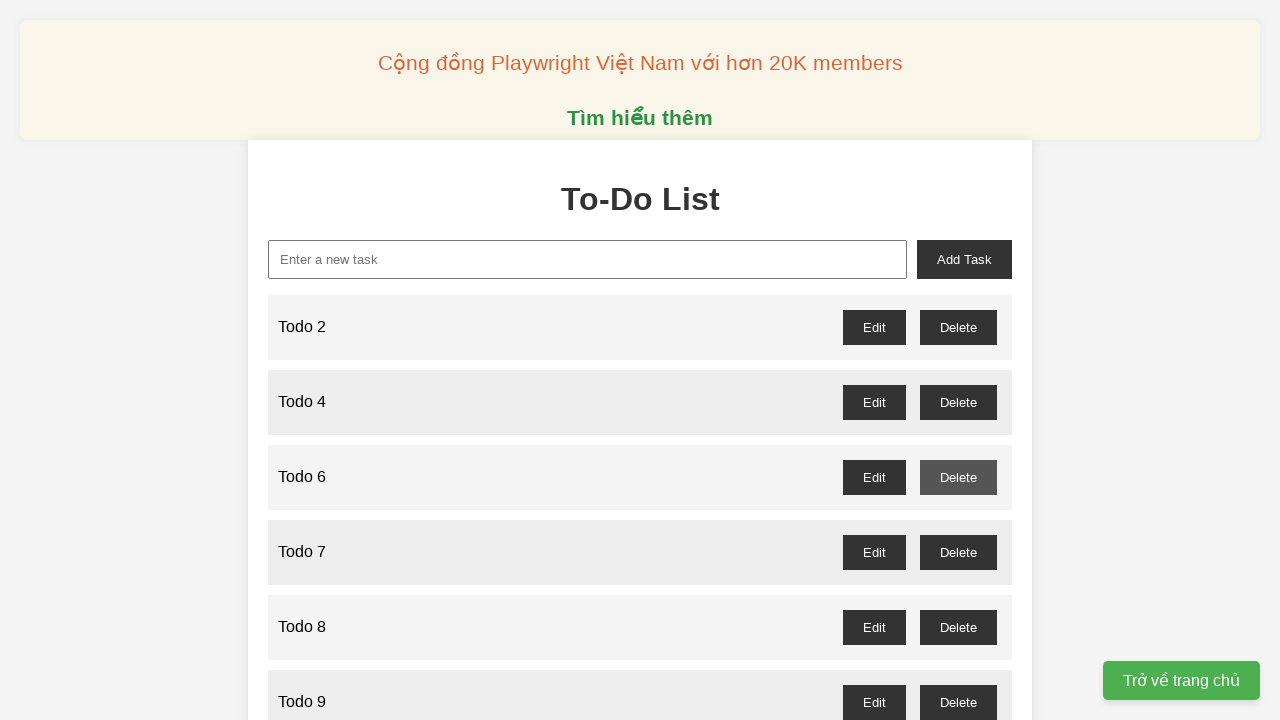

Clicked delete button for odd-numbered Todo 7 at (958, 552) on //button[@id="todo-7-delete"]
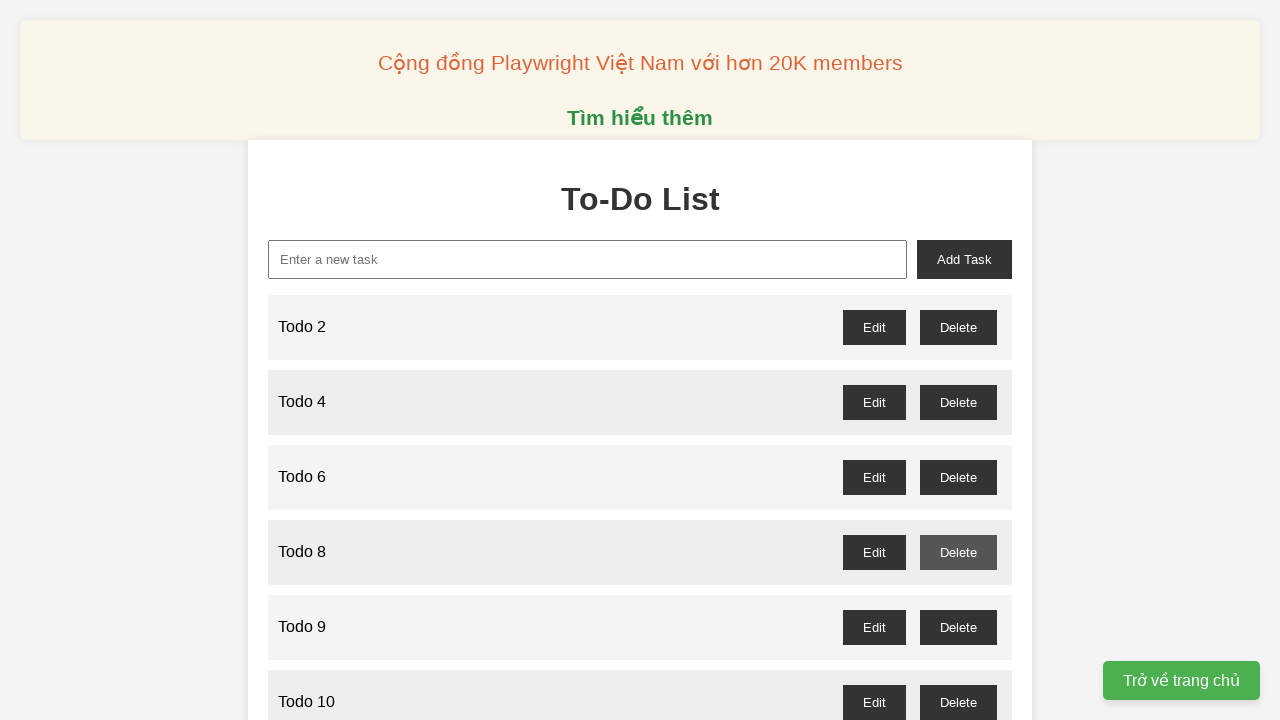

Clicked delete button for odd-numbered Todo 9 at (958, 627) on //button[@id="todo-9-delete"]
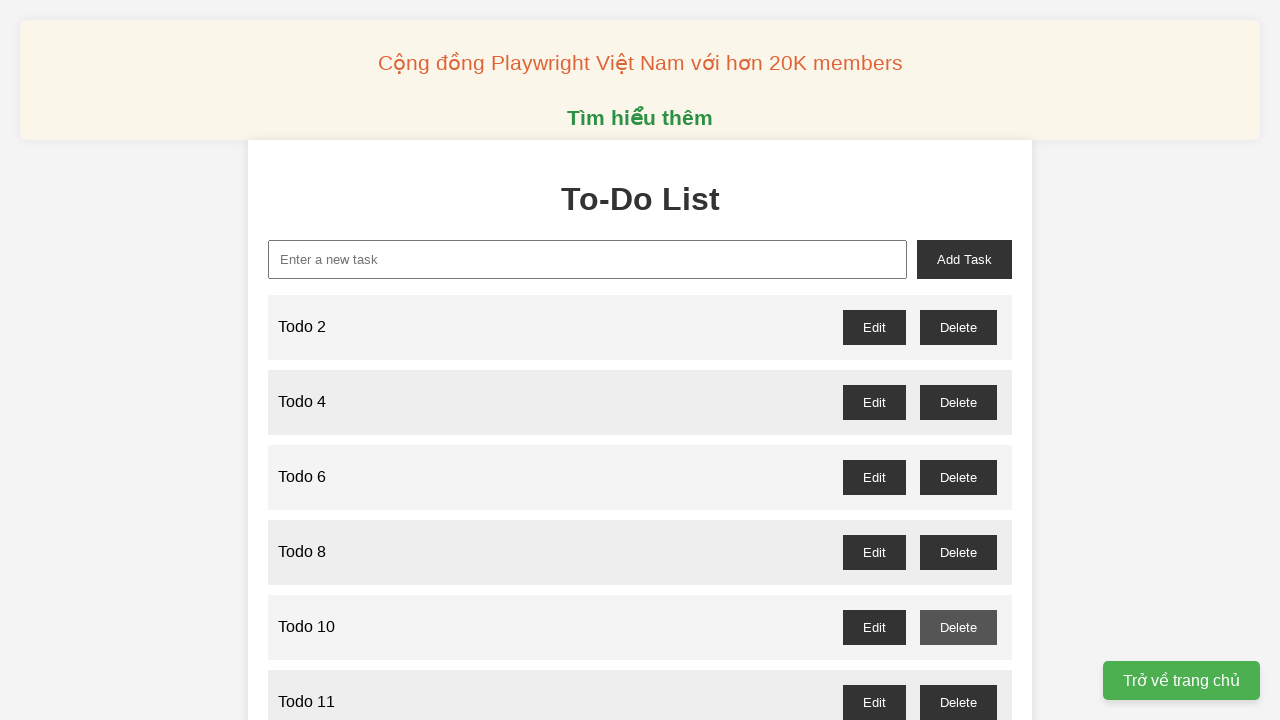

Clicked delete button for odd-numbered Todo 11 at (958, 702) on //button[@id="todo-11-delete"]
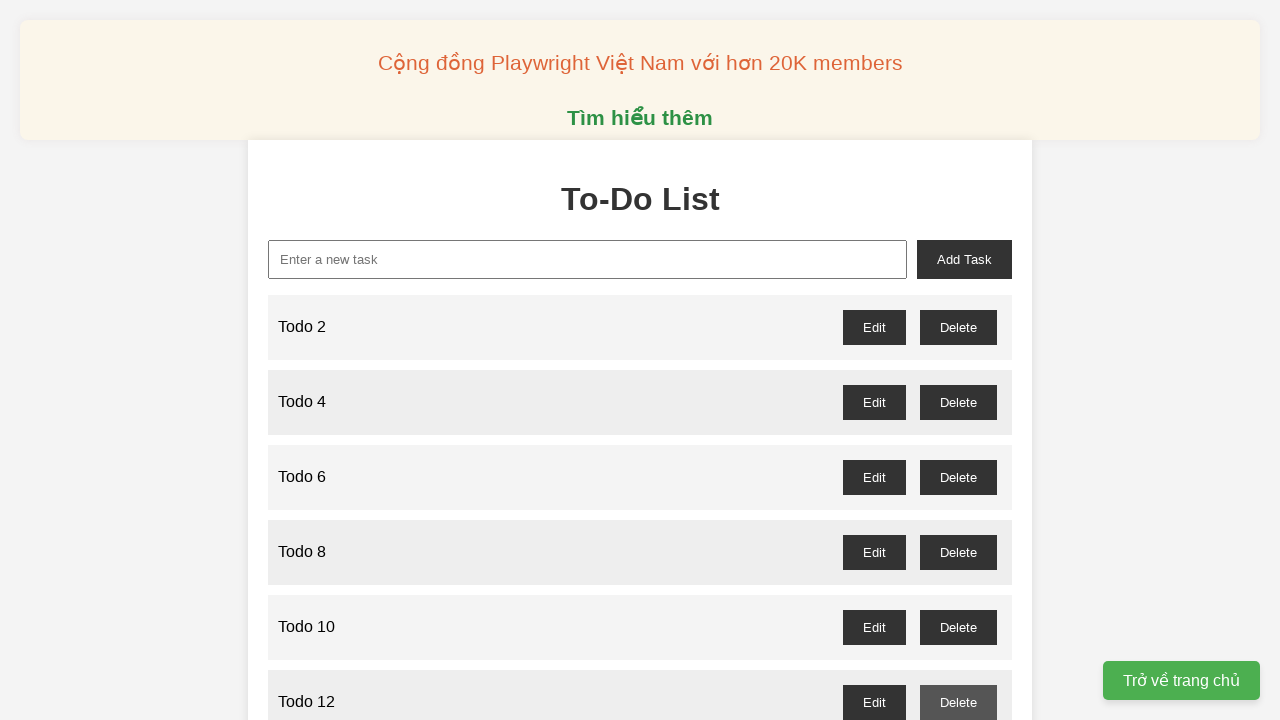

Clicked delete button for odd-numbered Todo 13 at (958, 360) on //button[@id="todo-13-delete"]
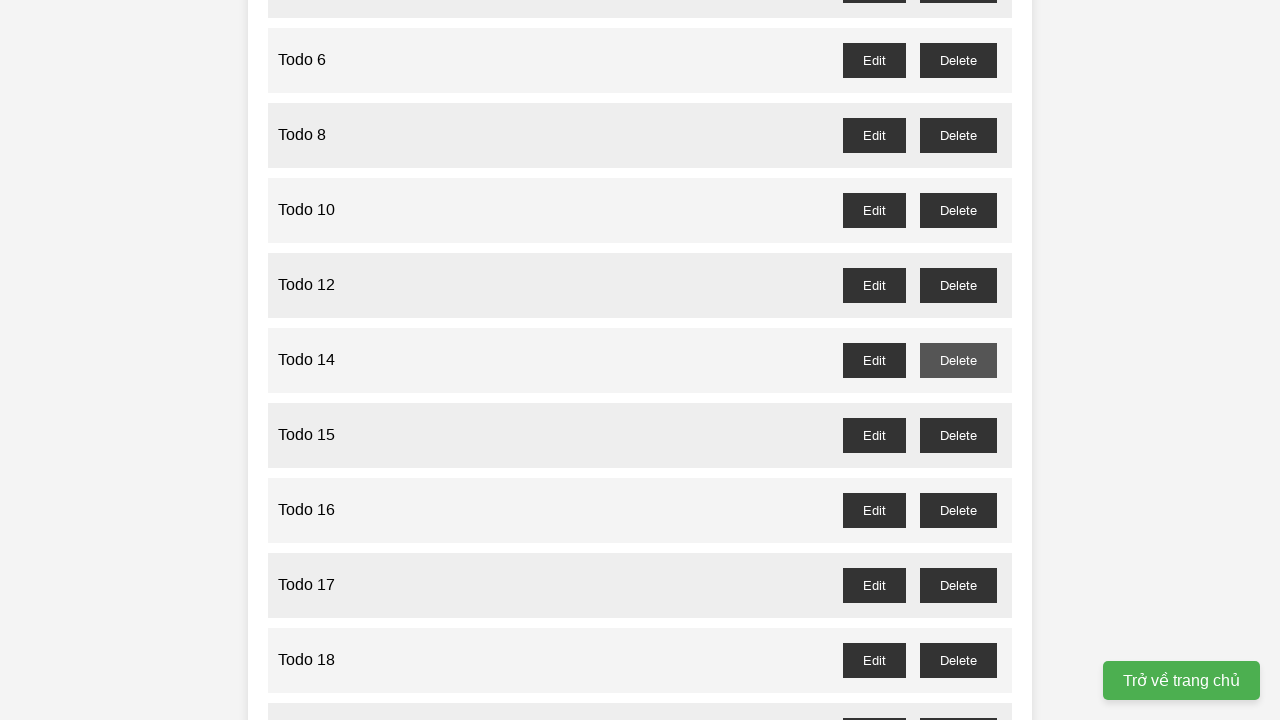

Clicked delete button for odd-numbered Todo 15 at (958, 435) on //button[@id="todo-15-delete"]
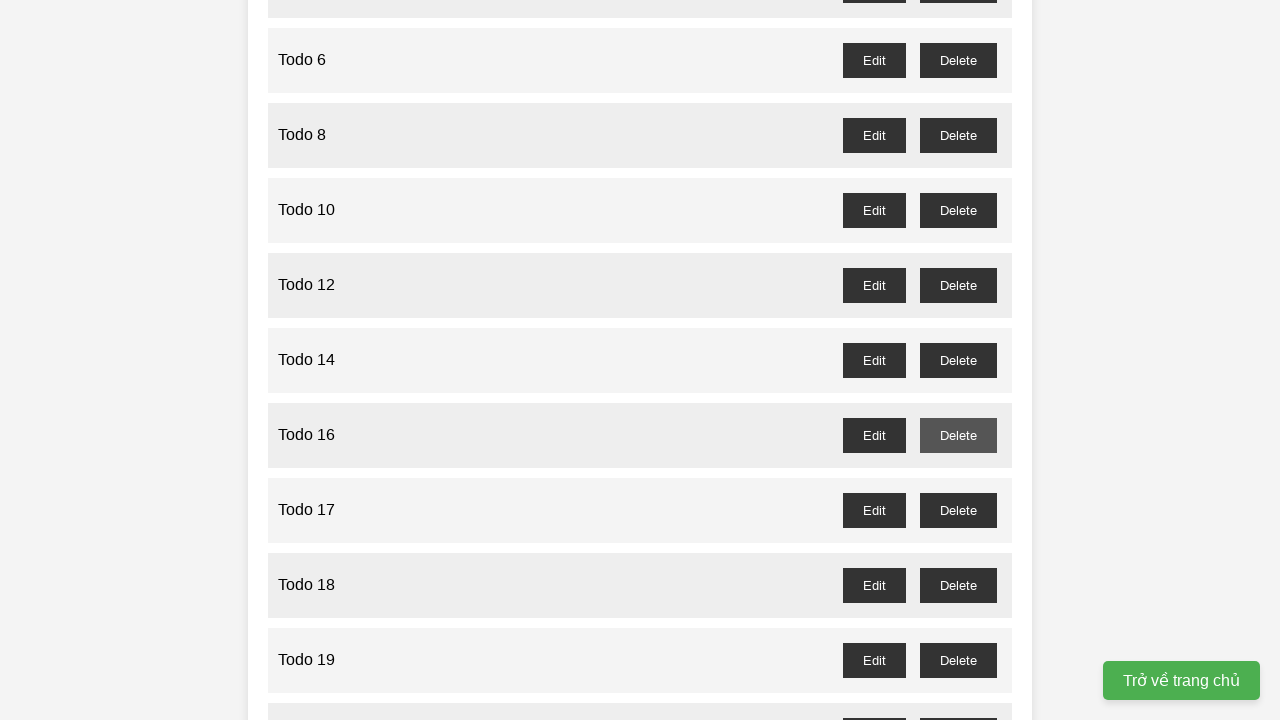

Clicked delete button for odd-numbered Todo 17 at (958, 510) on //button[@id="todo-17-delete"]
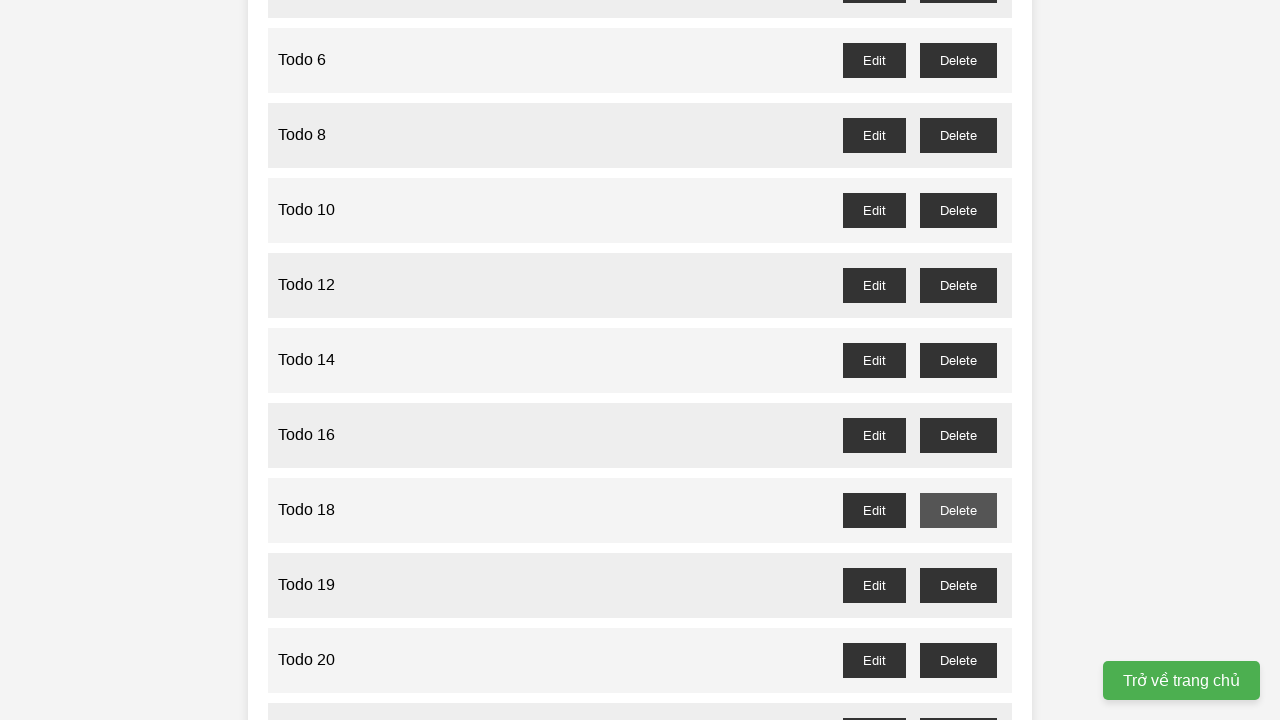

Clicked delete button for odd-numbered Todo 19 at (958, 585) on //button[@id="todo-19-delete"]
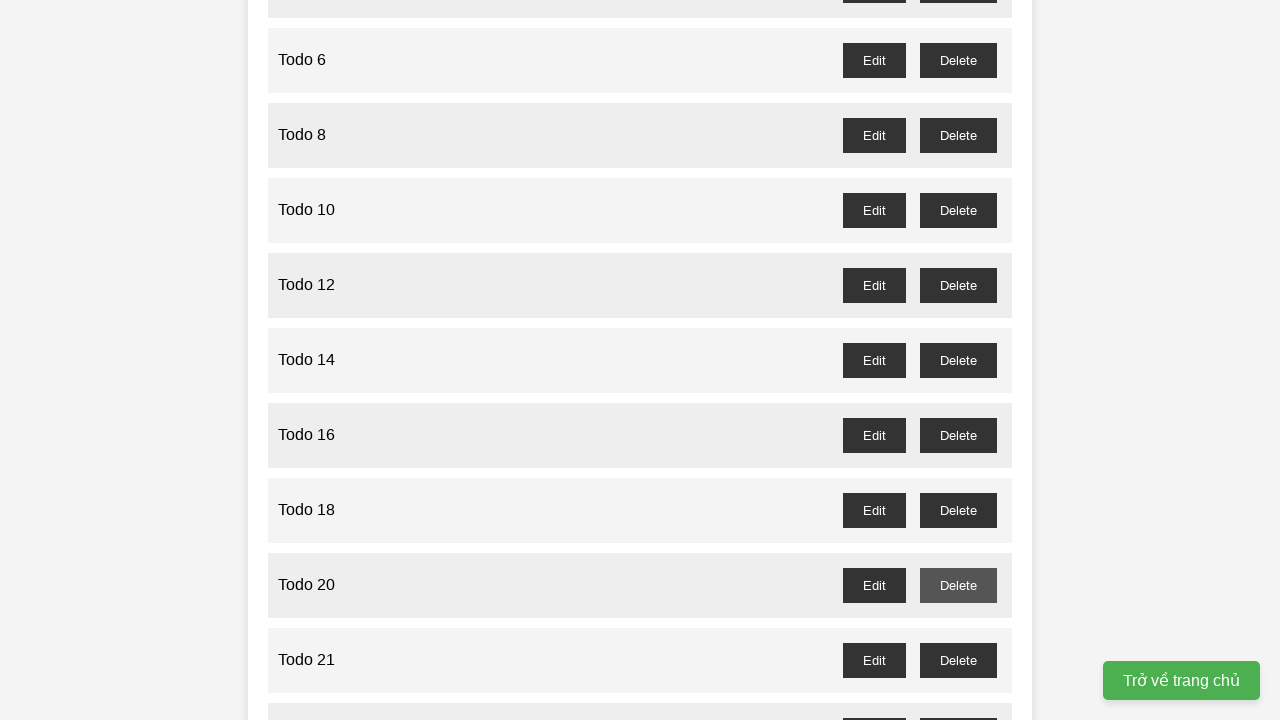

Clicked delete button for odd-numbered Todo 21 at (958, 660) on //button[@id="todo-21-delete"]
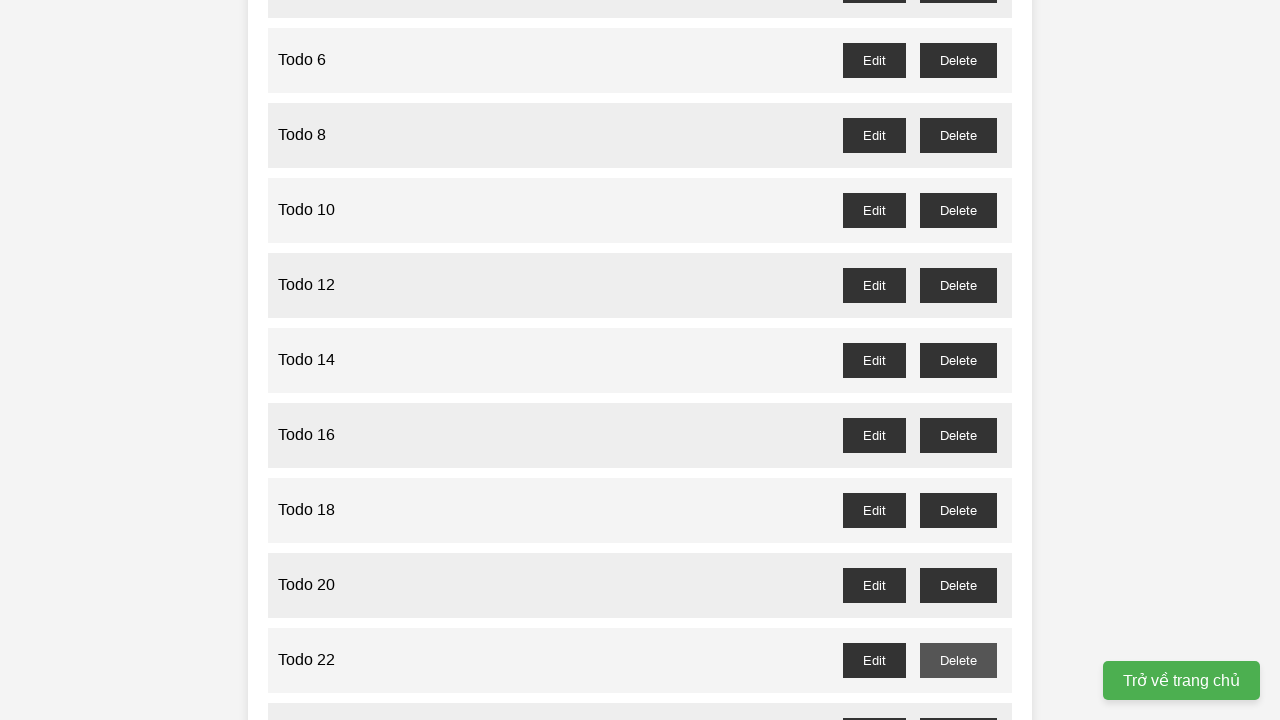

Clicked delete button for odd-numbered Todo 23 at (958, 703) on //button[@id="todo-23-delete"]
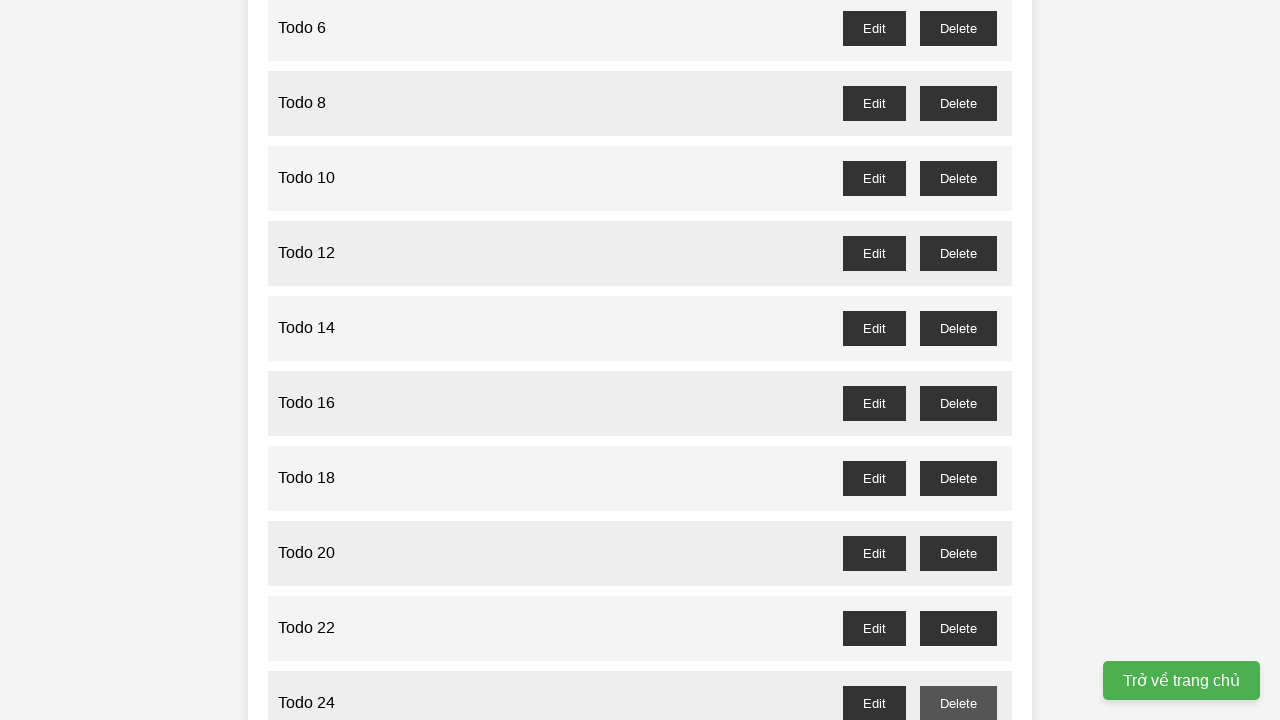

Clicked delete button for odd-numbered Todo 25 at (958, 360) on //button[@id="todo-25-delete"]
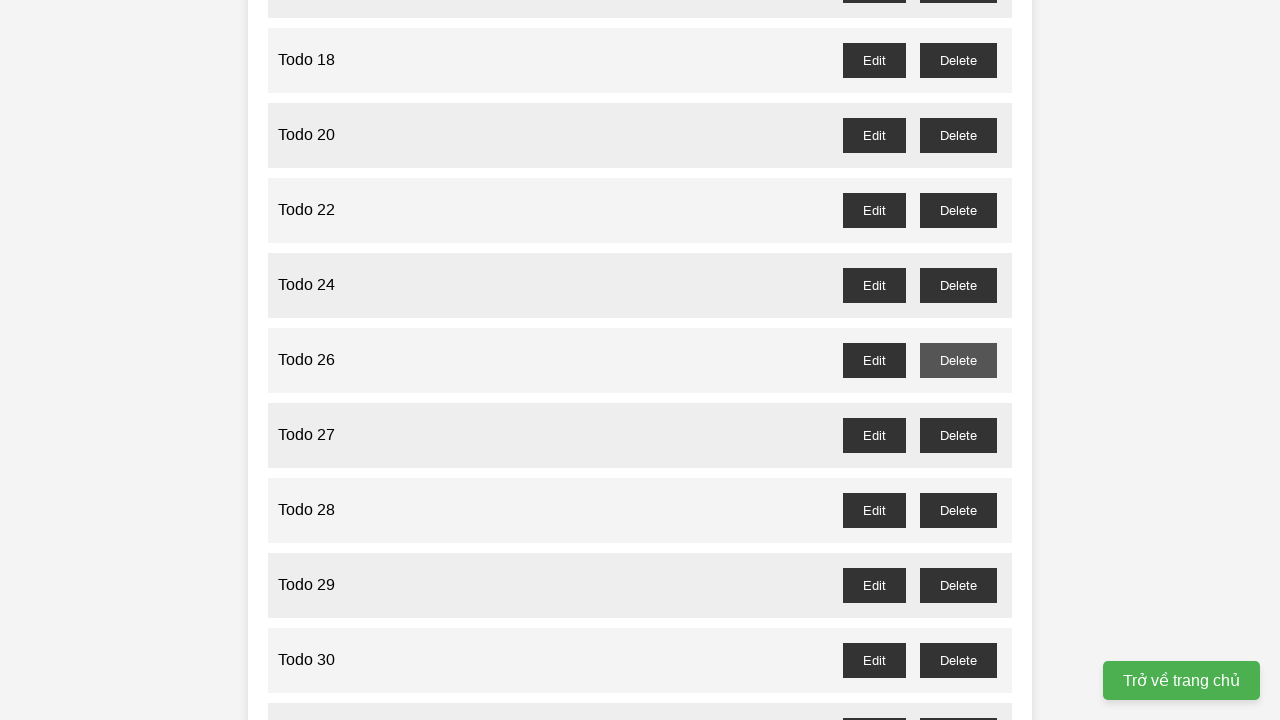

Clicked delete button for odd-numbered Todo 27 at (958, 435) on //button[@id="todo-27-delete"]
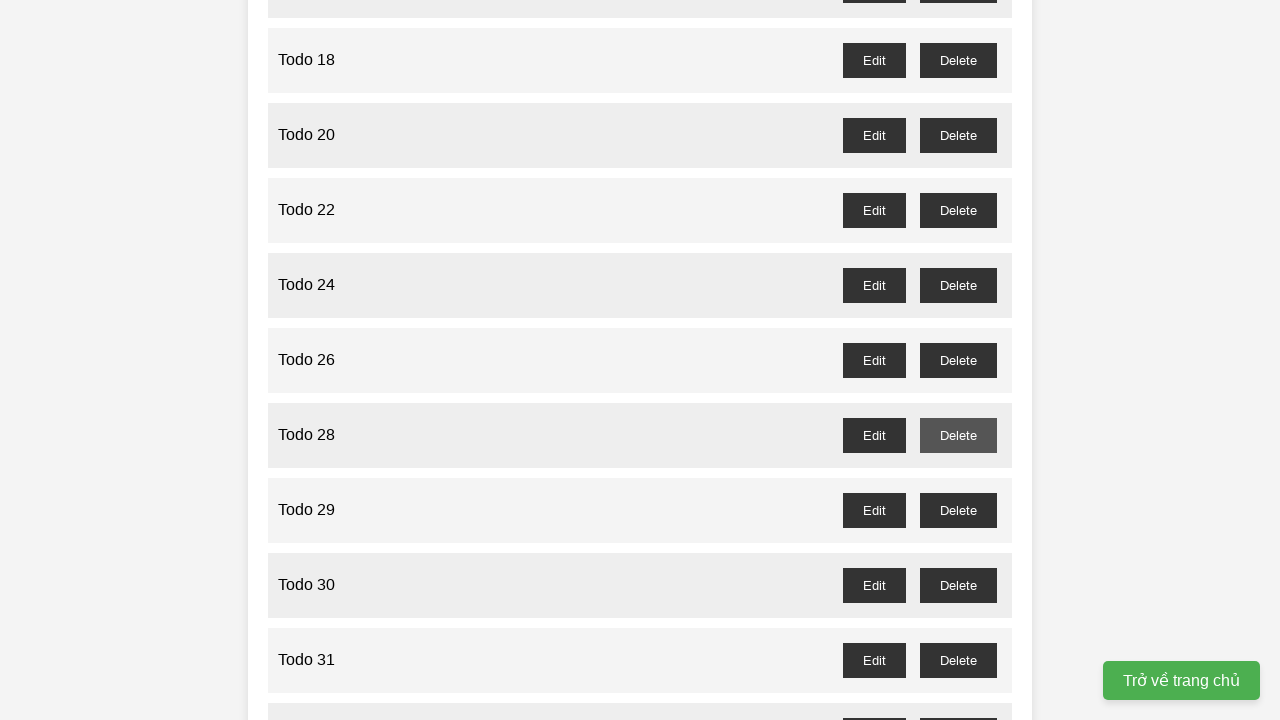

Clicked delete button for odd-numbered Todo 29 at (958, 510) on //button[@id="todo-29-delete"]
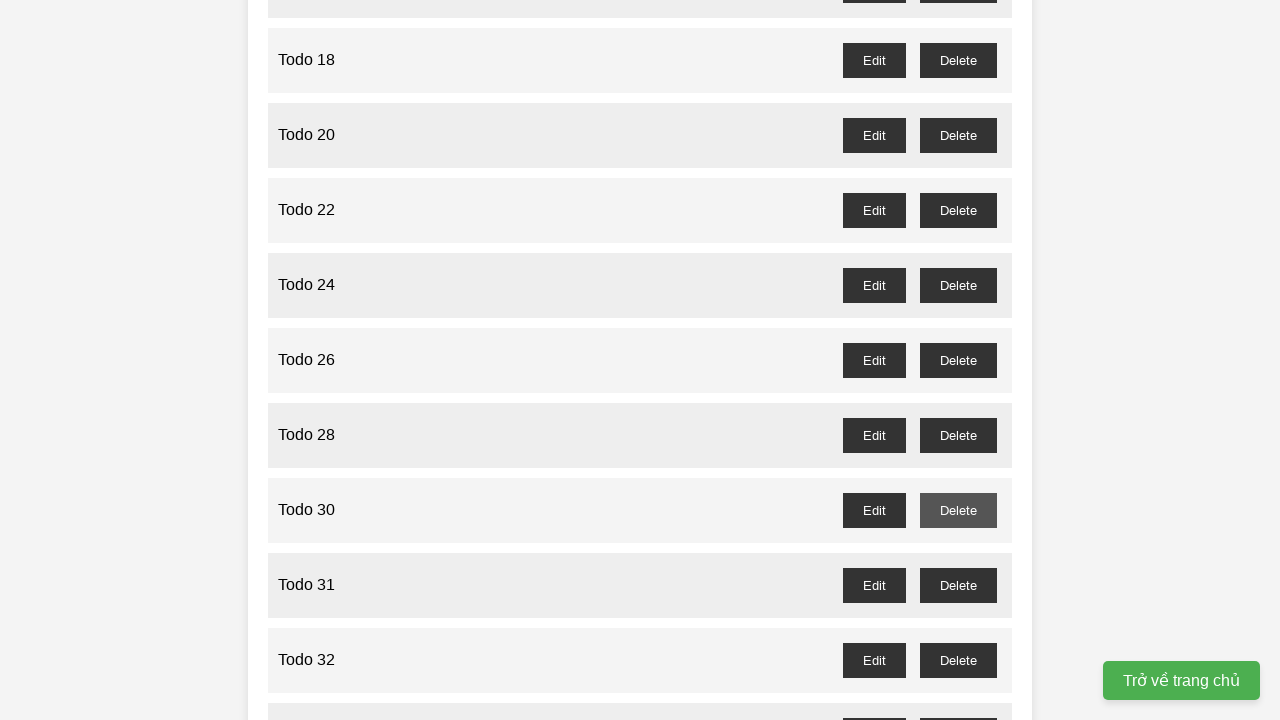

Clicked delete button for odd-numbered Todo 31 at (958, 585) on //button[@id="todo-31-delete"]
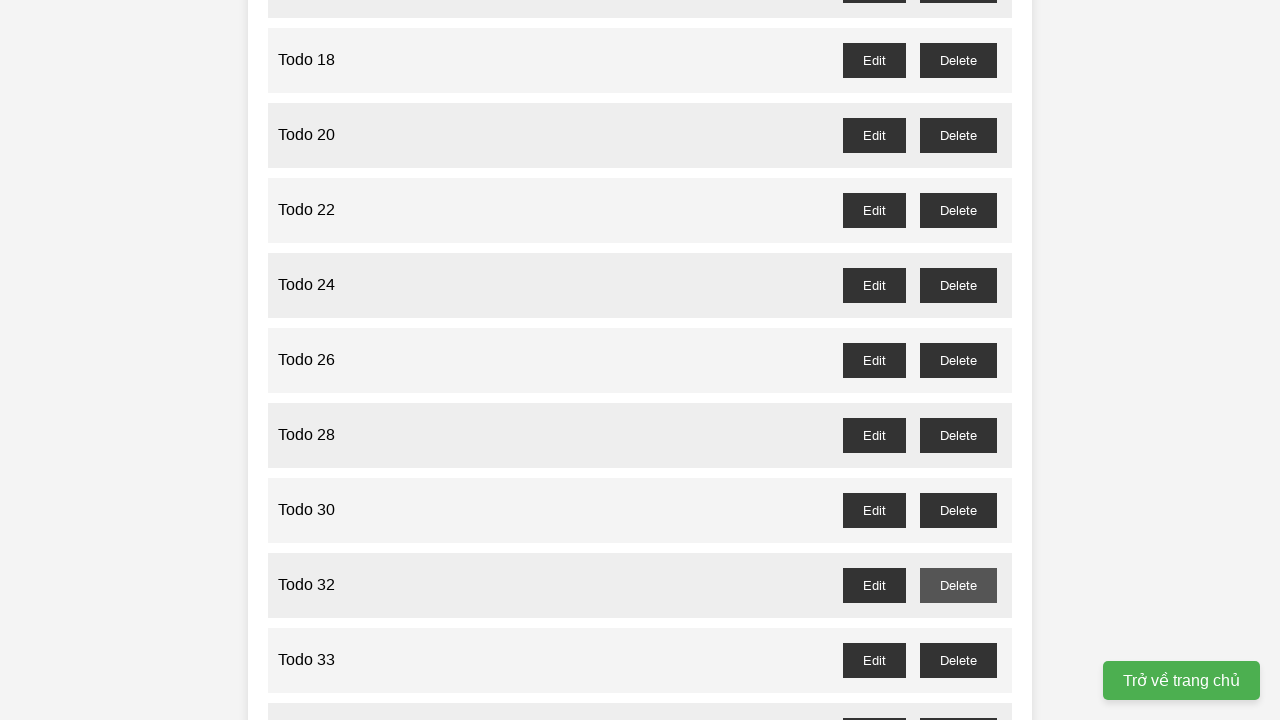

Clicked delete button for odd-numbered Todo 33 at (958, 660) on //button[@id="todo-33-delete"]
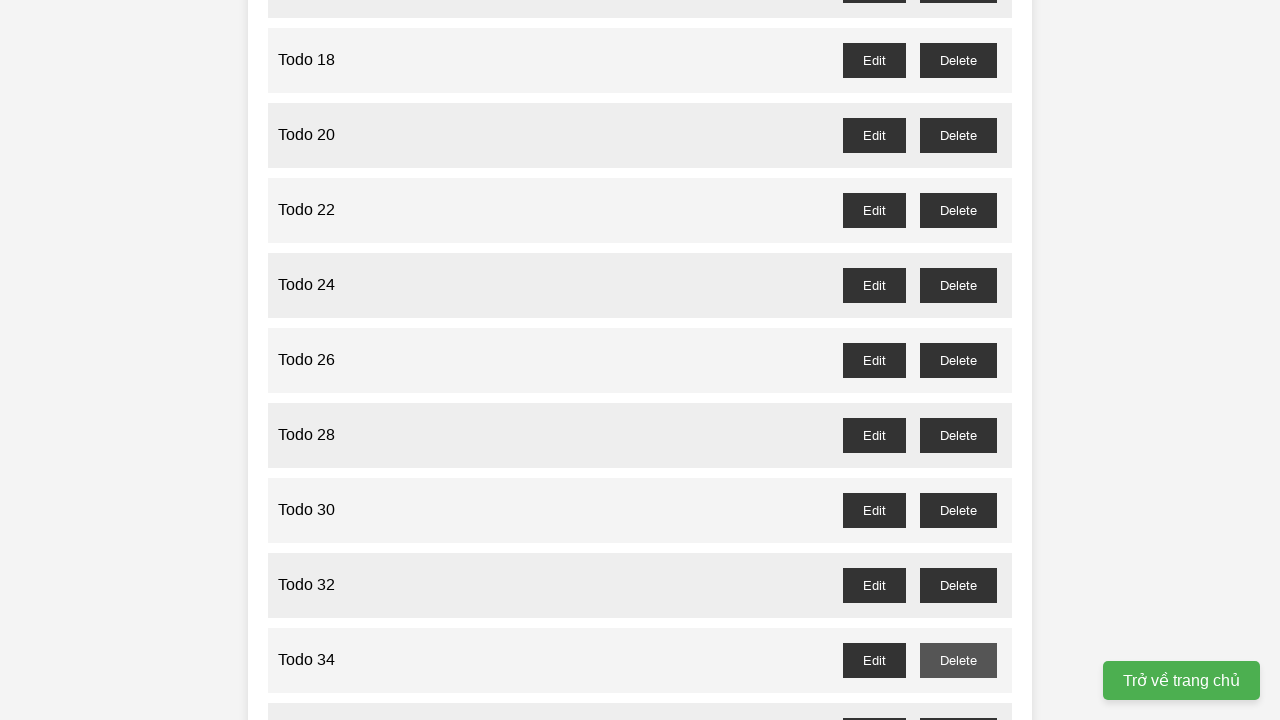

Clicked delete button for odd-numbered Todo 35 at (958, 703) on //button[@id="todo-35-delete"]
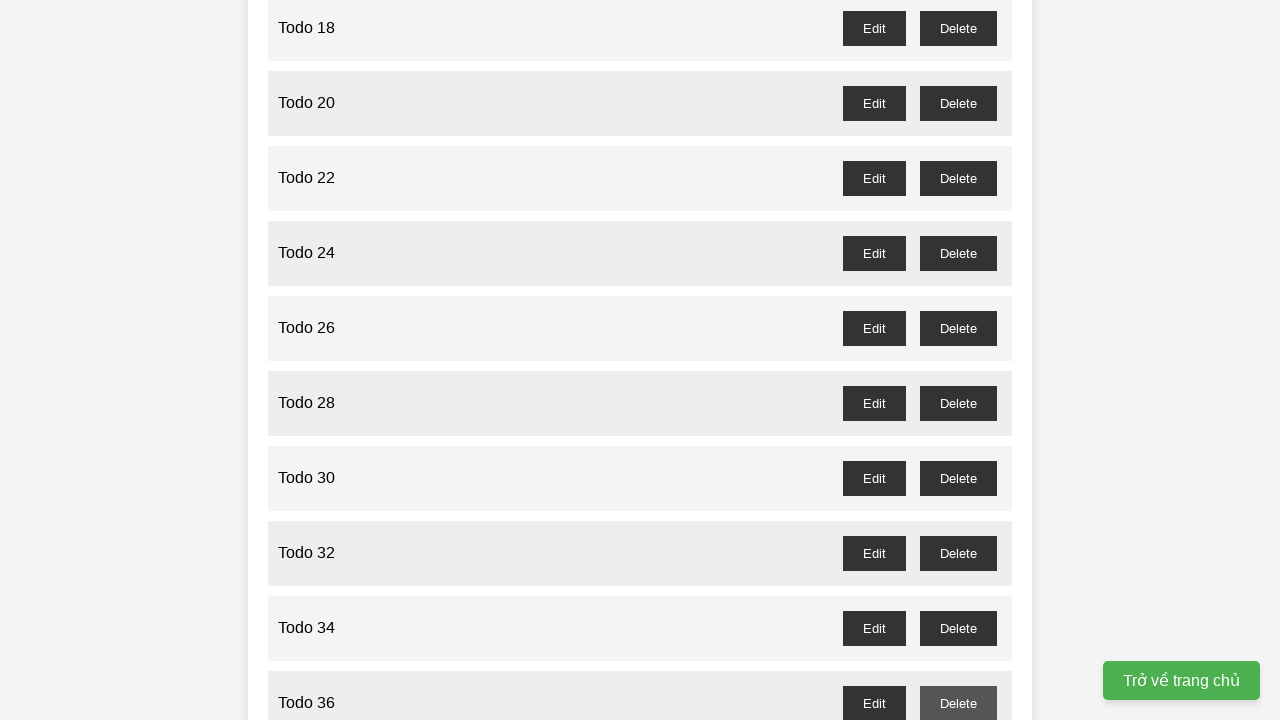

Clicked delete button for odd-numbered Todo 37 at (958, 360) on //button[@id="todo-37-delete"]
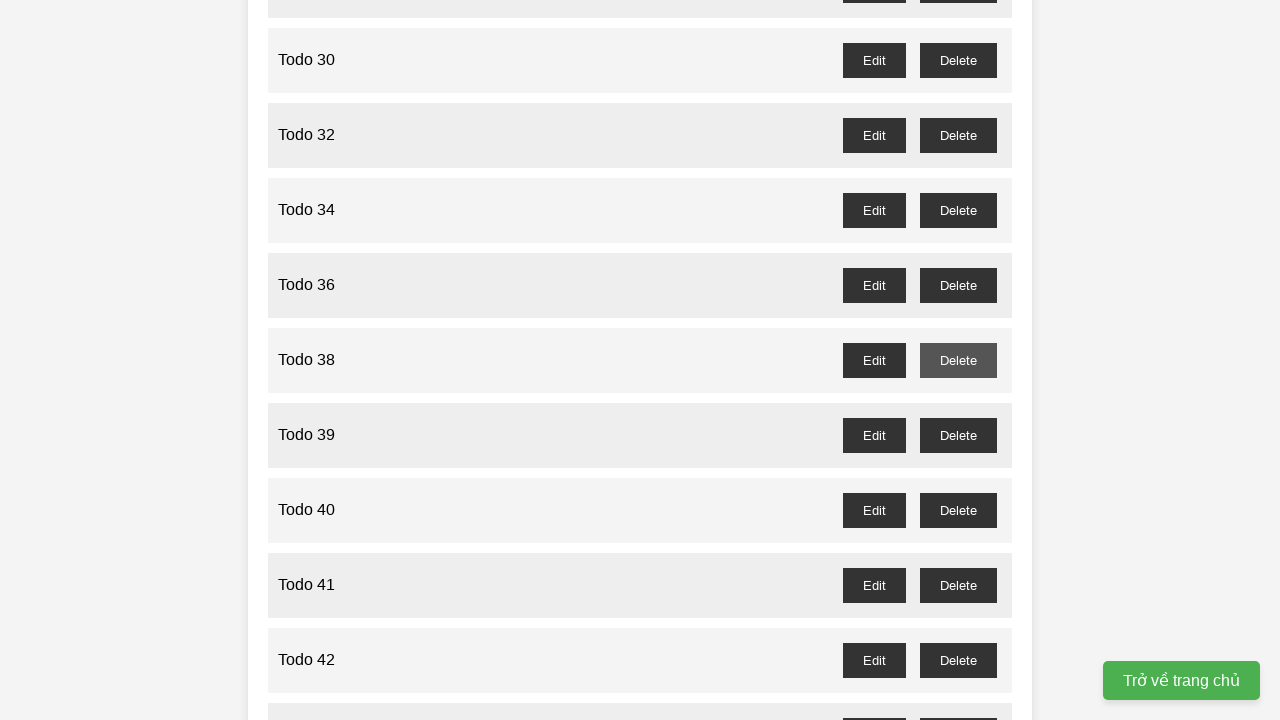

Clicked delete button for odd-numbered Todo 39 at (958, 435) on //button[@id="todo-39-delete"]
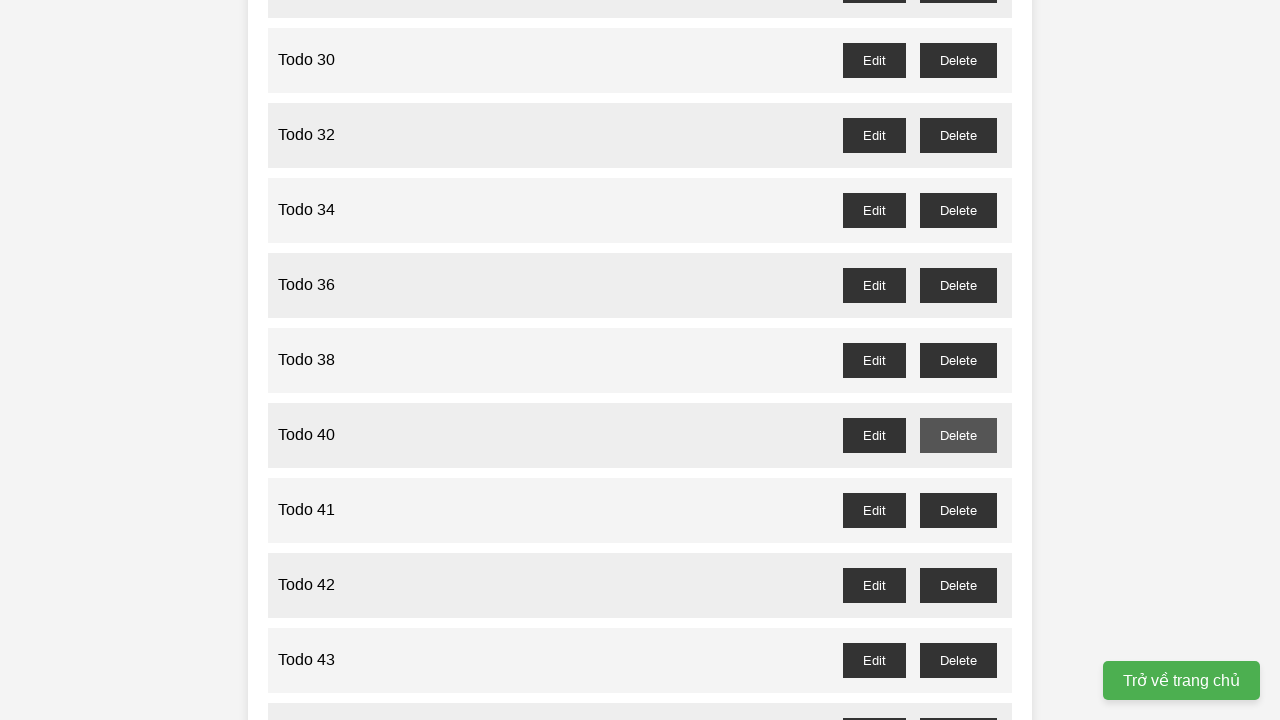

Clicked delete button for odd-numbered Todo 41 at (958, 510) on //button[@id="todo-41-delete"]
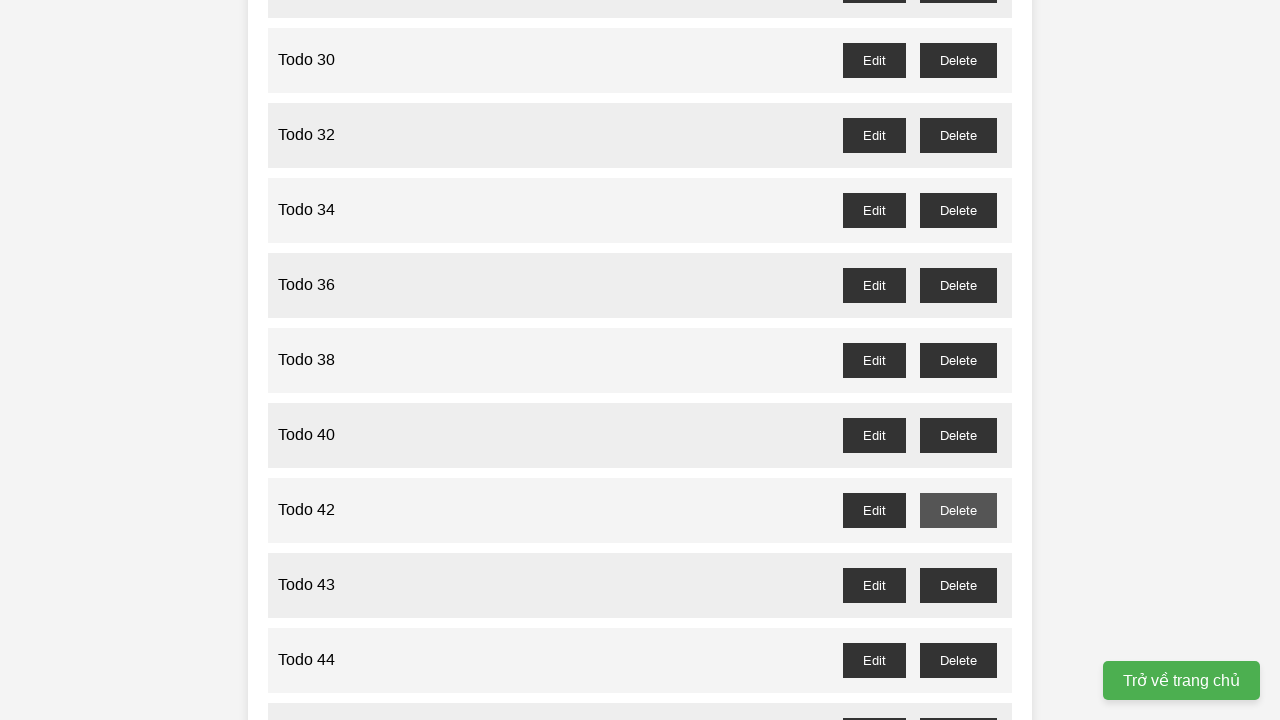

Clicked delete button for odd-numbered Todo 43 at (958, 585) on //button[@id="todo-43-delete"]
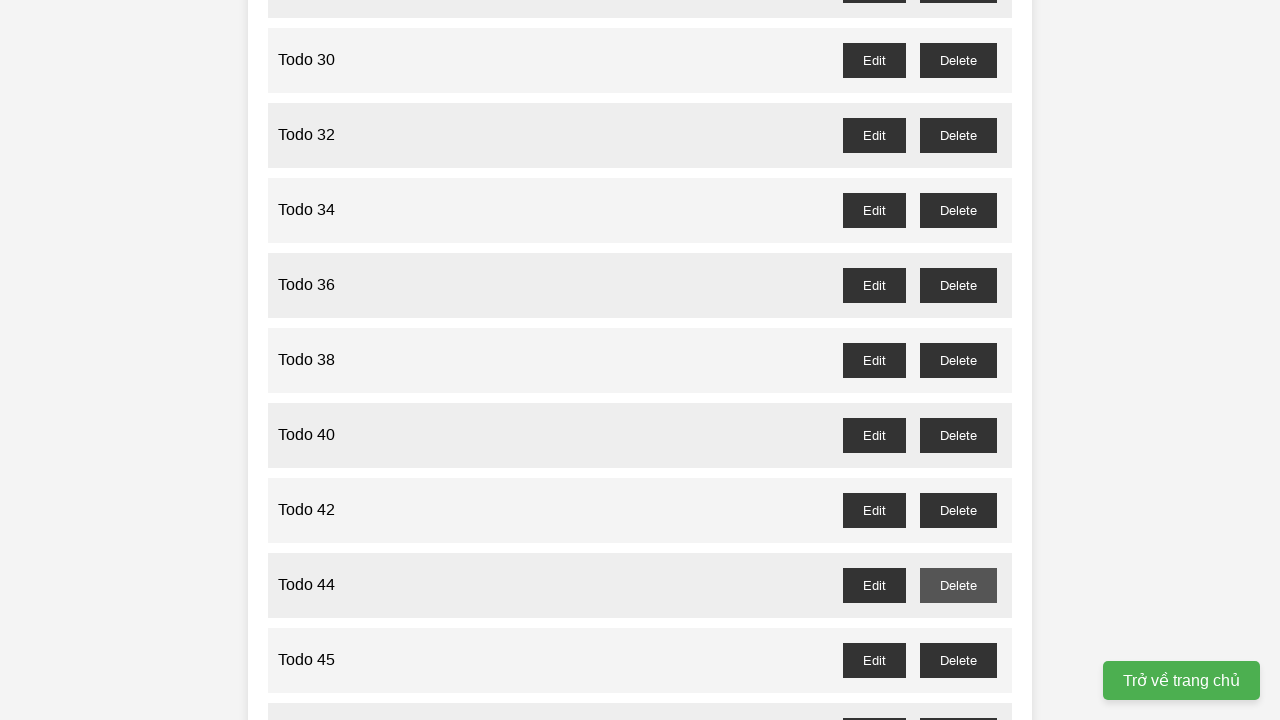

Clicked delete button for odd-numbered Todo 45 at (958, 660) on //button[@id="todo-45-delete"]
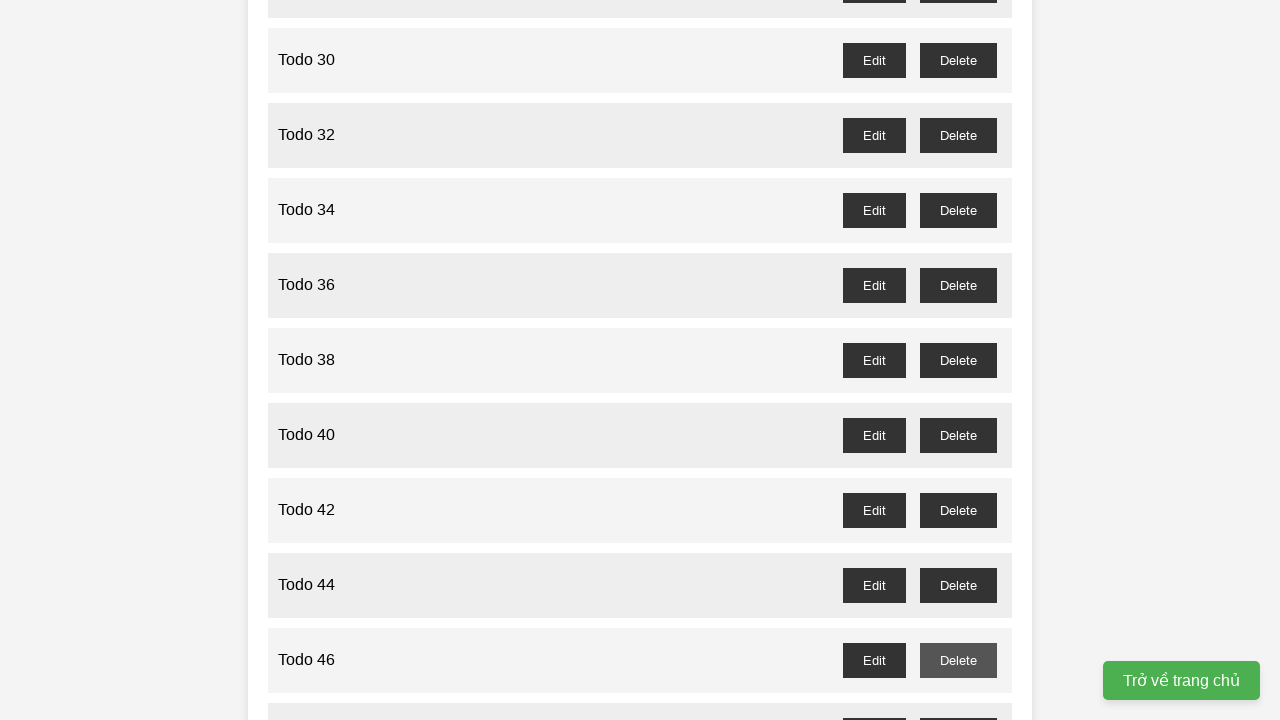

Clicked delete button for odd-numbered Todo 47 at (958, 703) on //button[@id="todo-47-delete"]
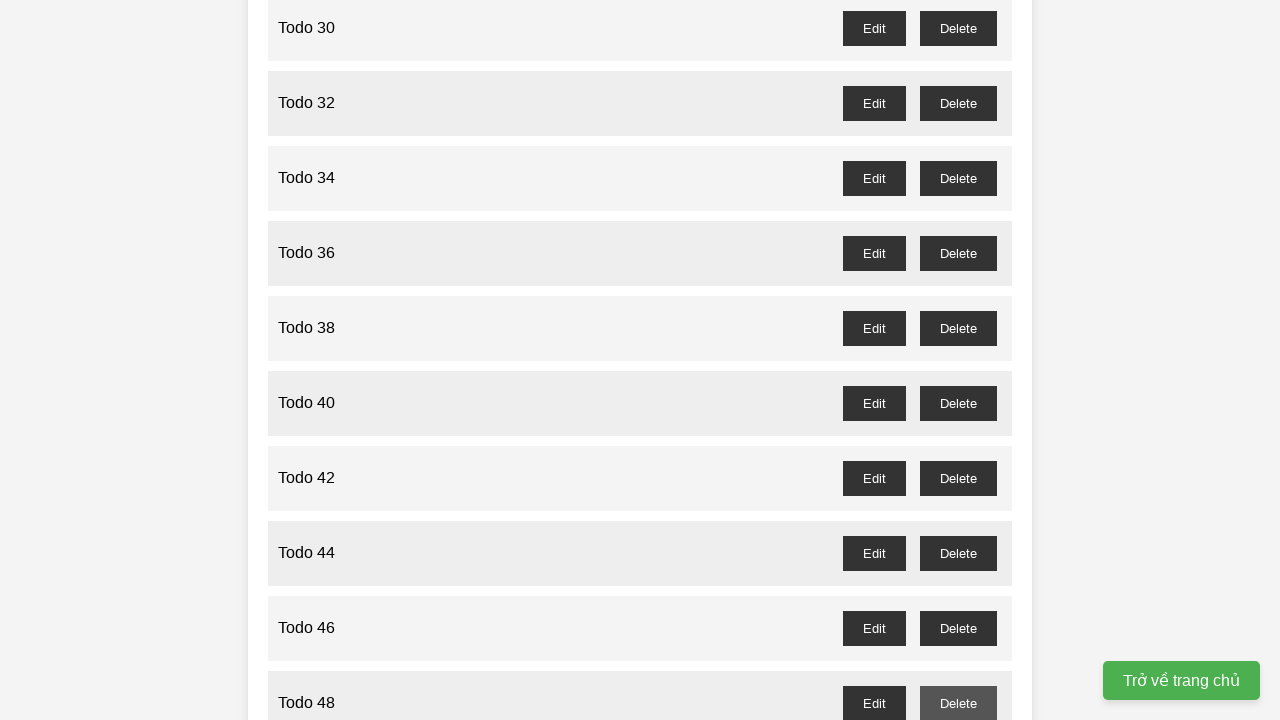

Clicked delete button for odd-numbered Todo 49 at (958, 360) on //button[@id="todo-49-delete"]
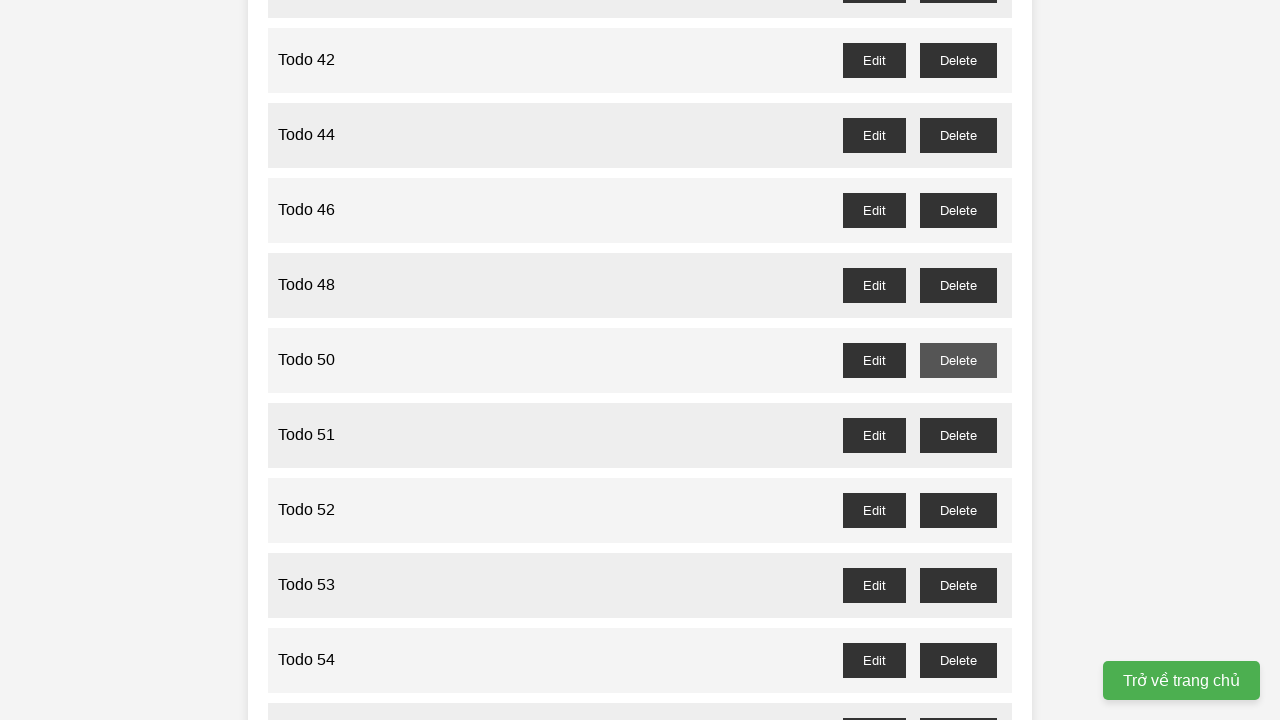

Clicked delete button for odd-numbered Todo 51 at (958, 435) on //button[@id="todo-51-delete"]
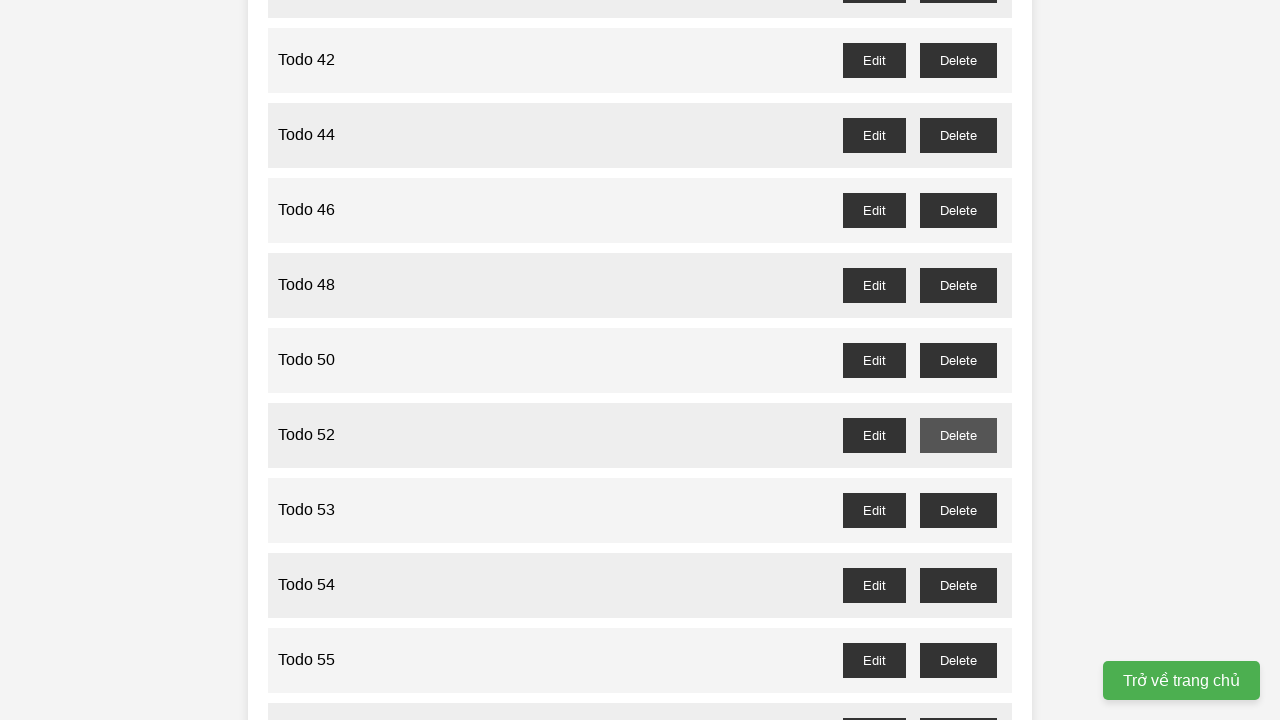

Clicked delete button for odd-numbered Todo 53 at (958, 510) on //button[@id="todo-53-delete"]
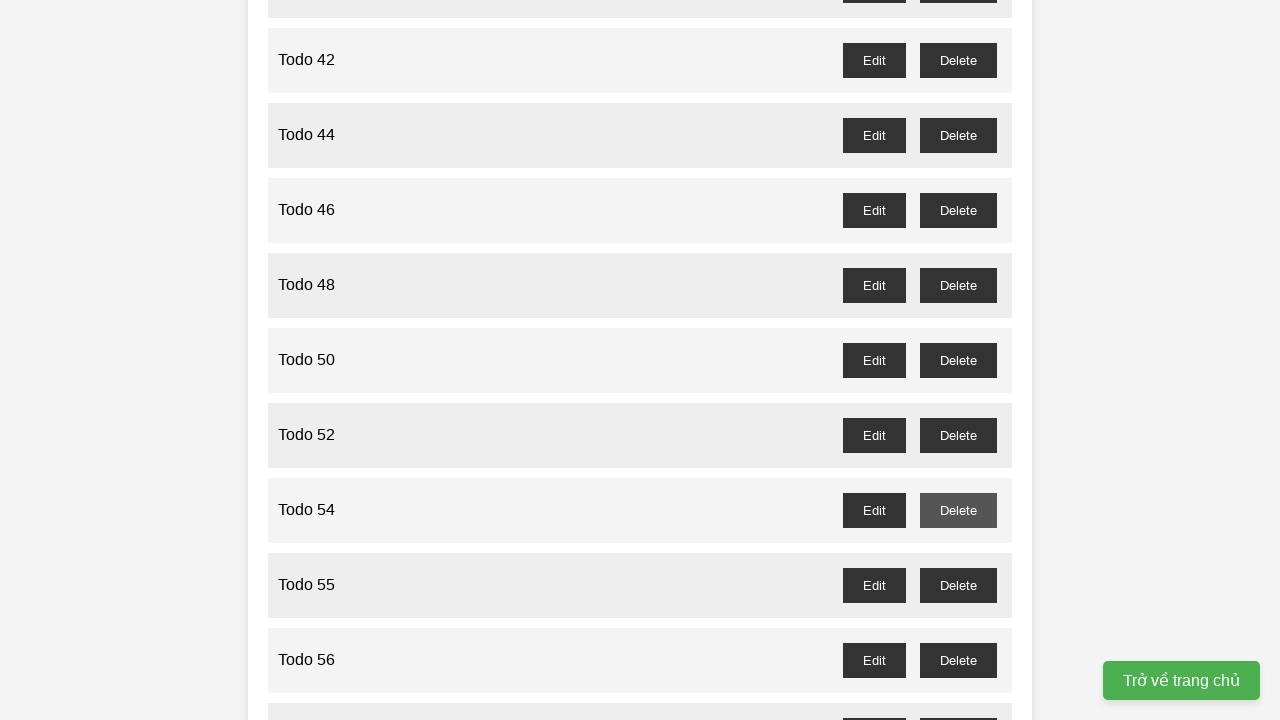

Clicked delete button for odd-numbered Todo 55 at (958, 585) on //button[@id="todo-55-delete"]
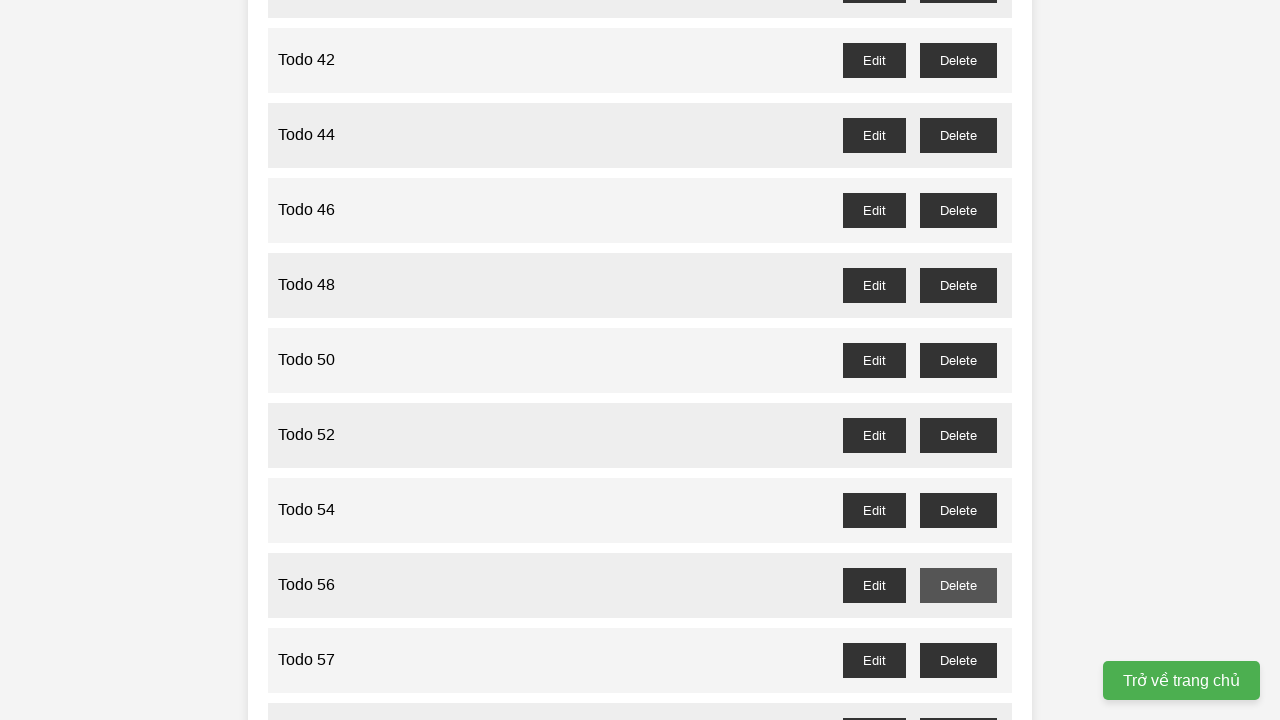

Clicked delete button for odd-numbered Todo 57 at (958, 660) on //button[@id="todo-57-delete"]
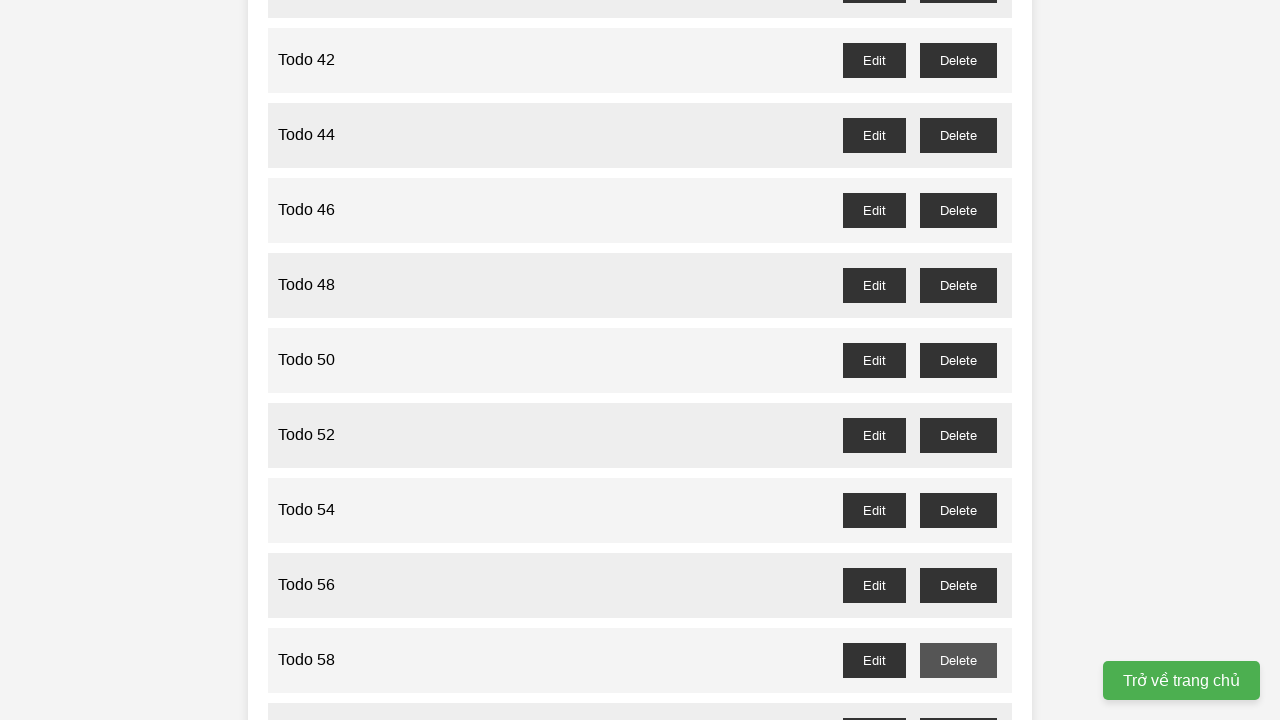

Clicked delete button for odd-numbered Todo 59 at (958, 703) on //button[@id="todo-59-delete"]
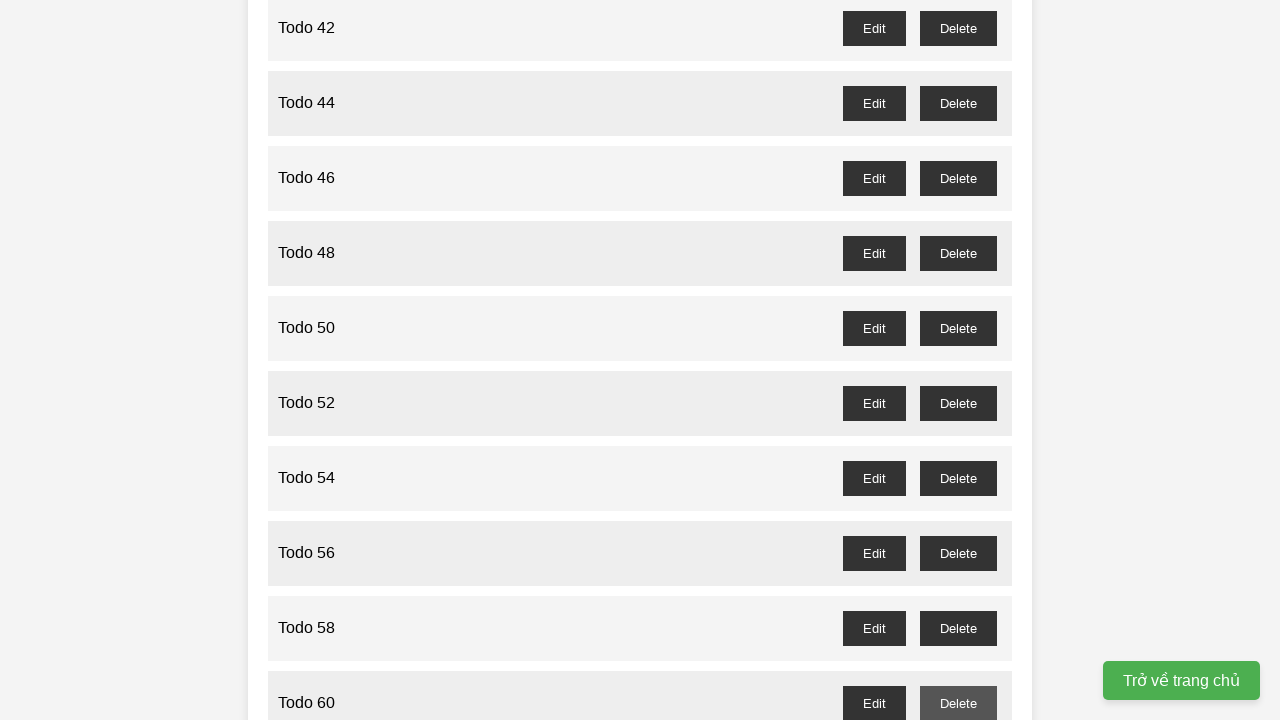

Clicked delete button for odd-numbered Todo 61 at (958, 360) on //button[@id="todo-61-delete"]
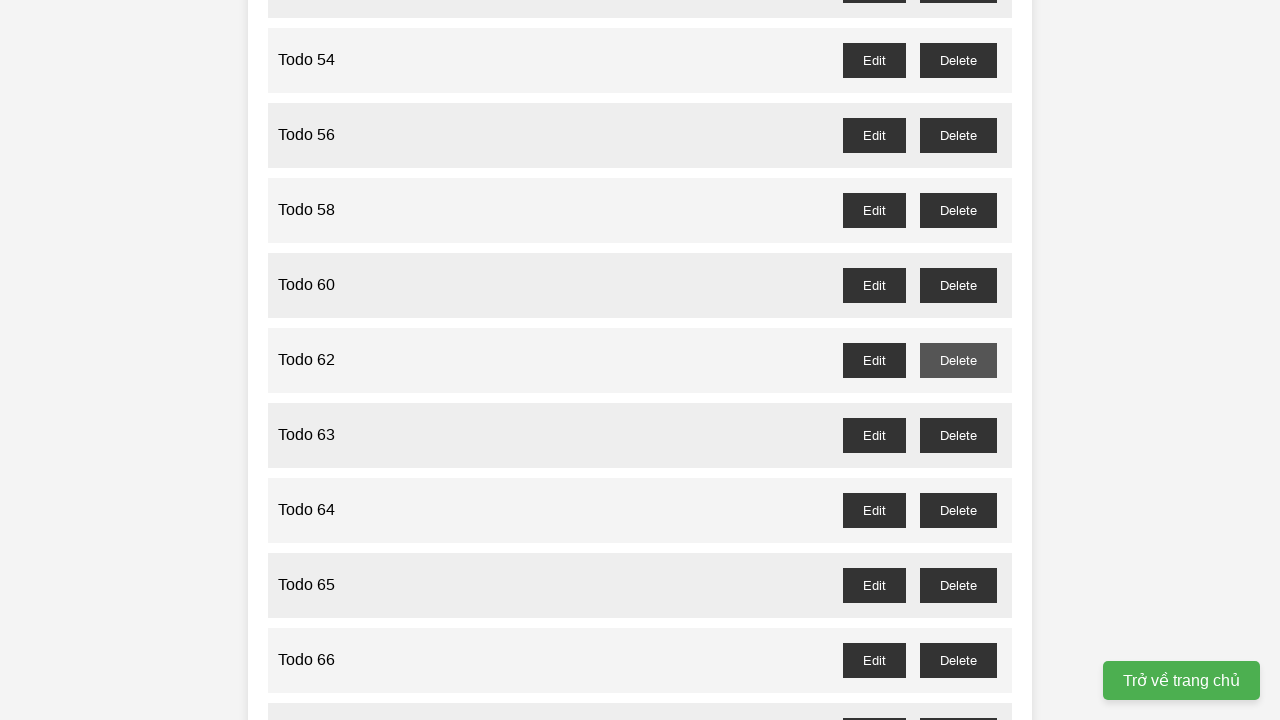

Clicked delete button for odd-numbered Todo 63 at (958, 435) on //button[@id="todo-63-delete"]
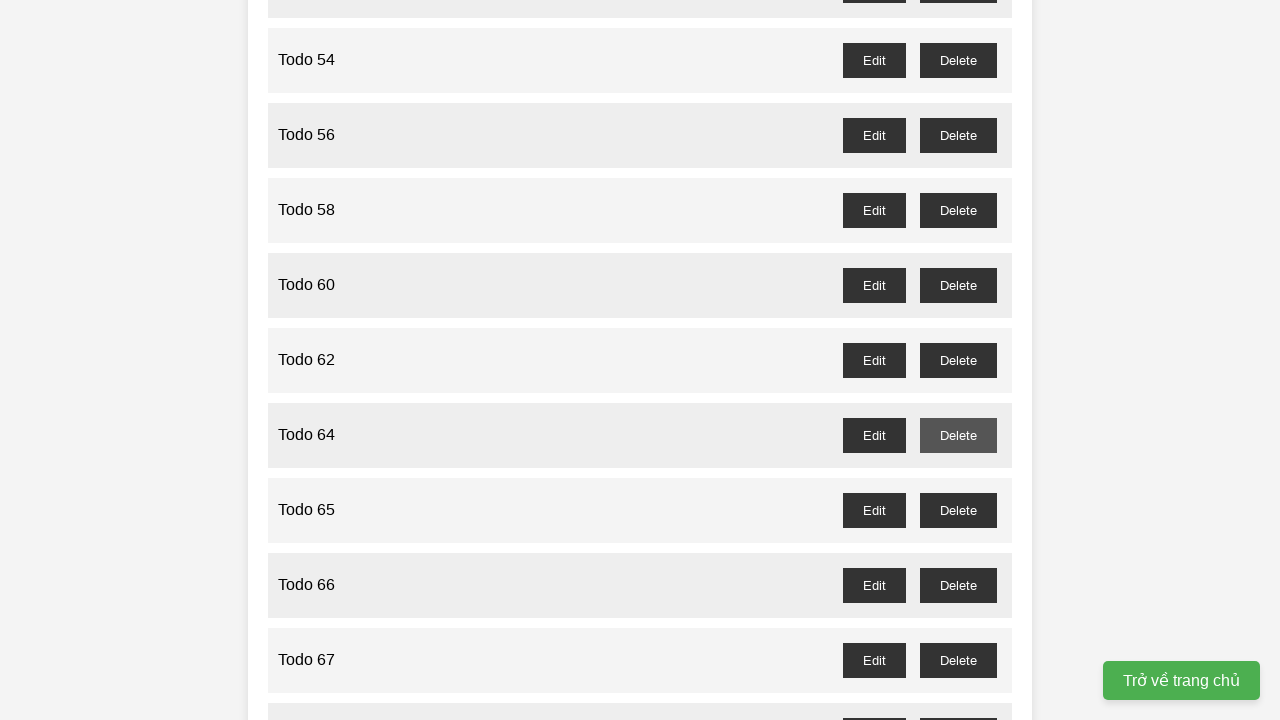

Clicked delete button for odd-numbered Todo 65 at (958, 510) on //button[@id="todo-65-delete"]
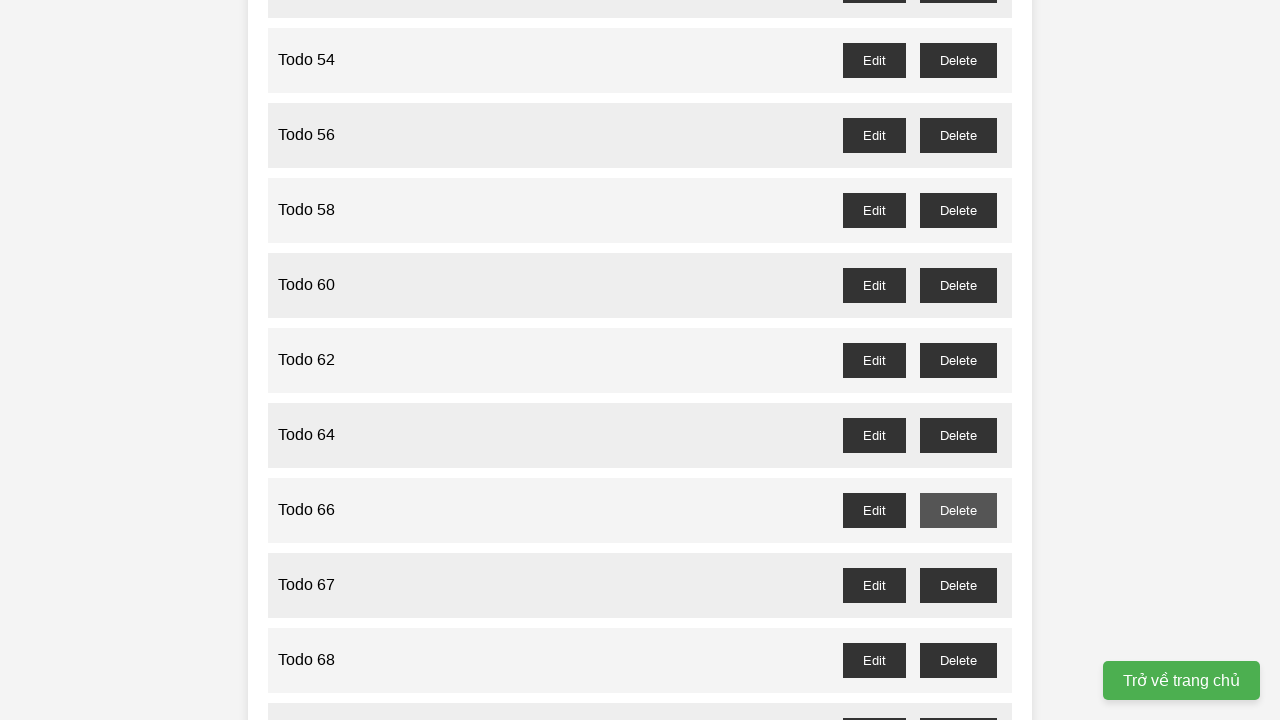

Clicked delete button for odd-numbered Todo 67 at (958, 585) on //button[@id="todo-67-delete"]
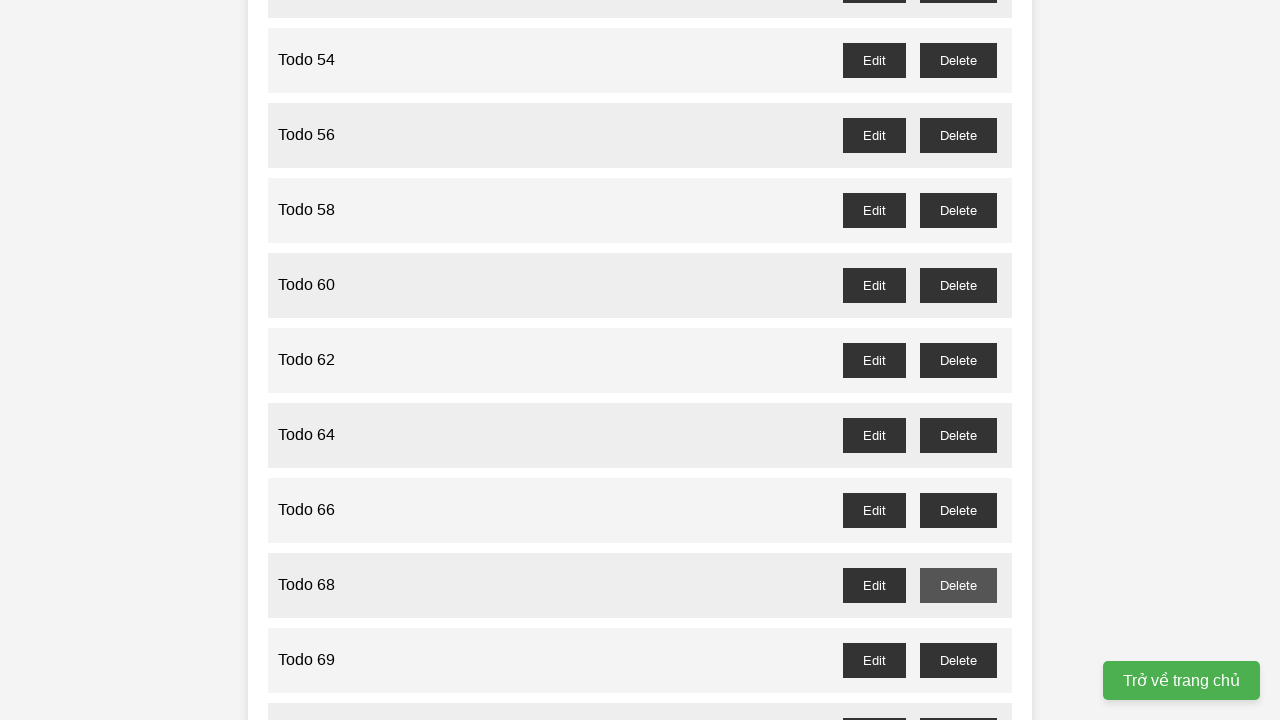

Clicked delete button for odd-numbered Todo 69 at (958, 660) on //button[@id="todo-69-delete"]
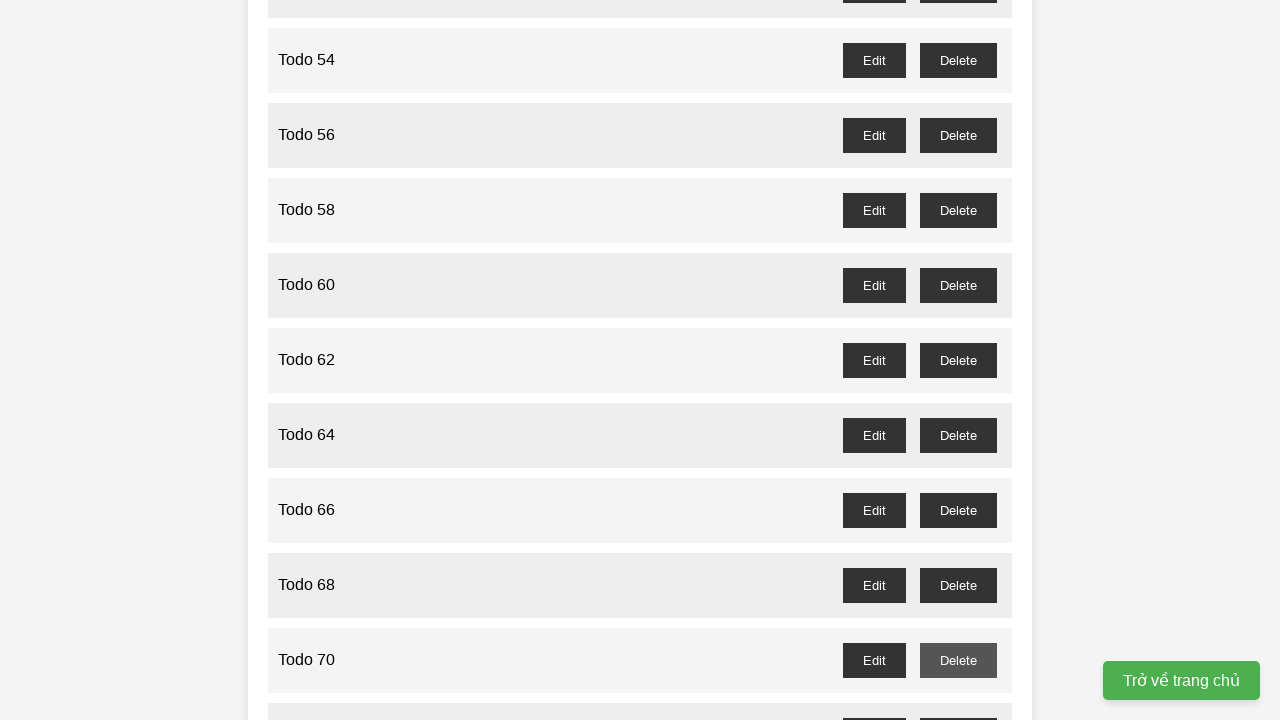

Clicked delete button for odd-numbered Todo 71 at (958, 703) on //button[@id="todo-71-delete"]
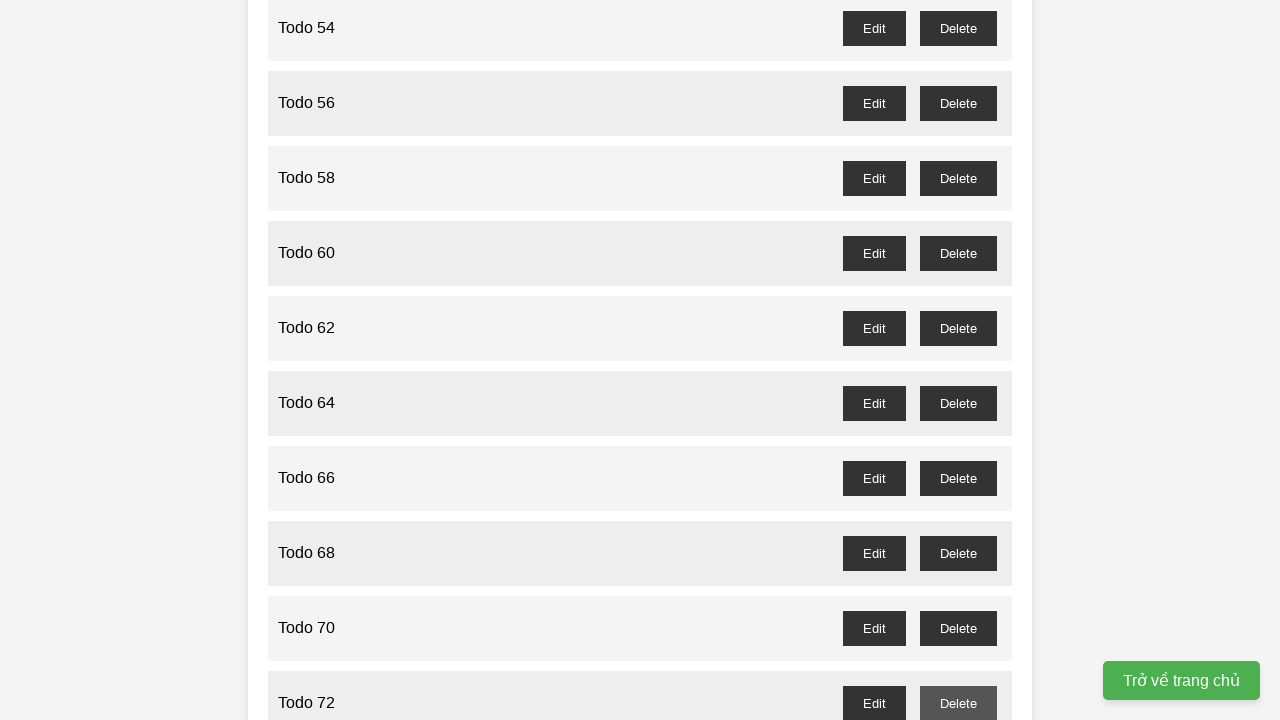

Clicked delete button for odd-numbered Todo 73 at (958, 360) on //button[@id="todo-73-delete"]
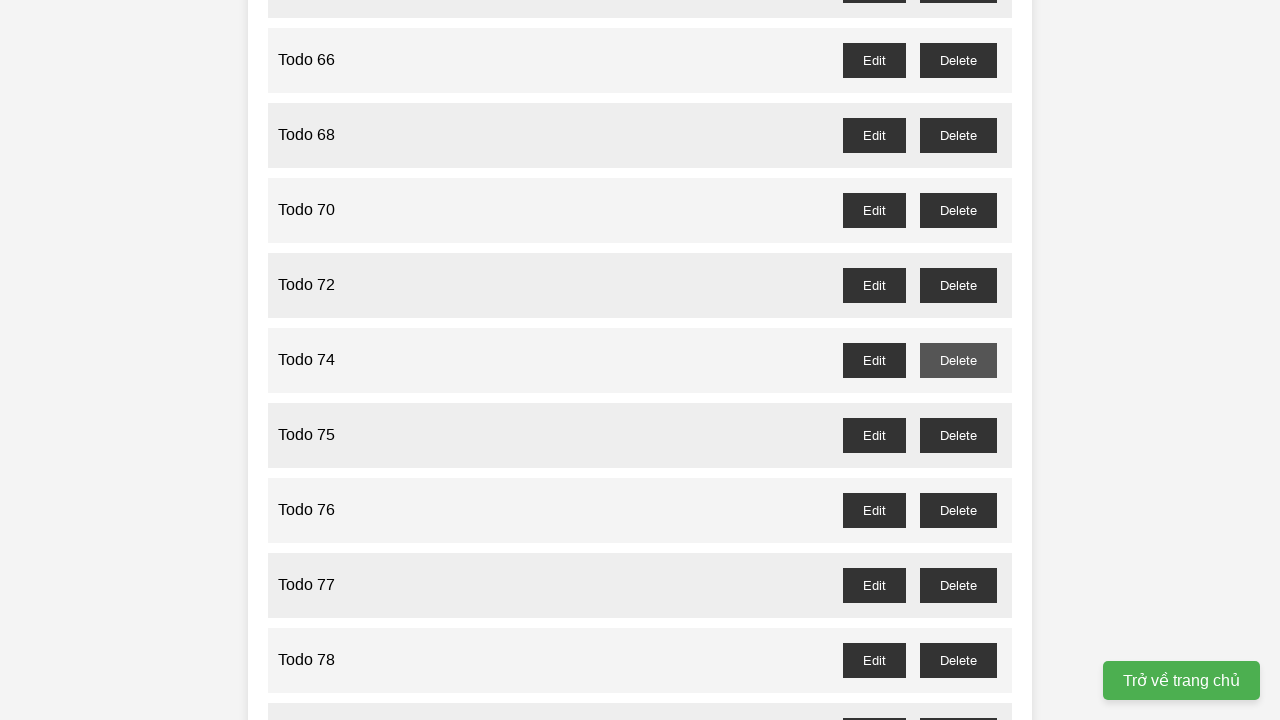

Clicked delete button for odd-numbered Todo 75 at (958, 435) on //button[@id="todo-75-delete"]
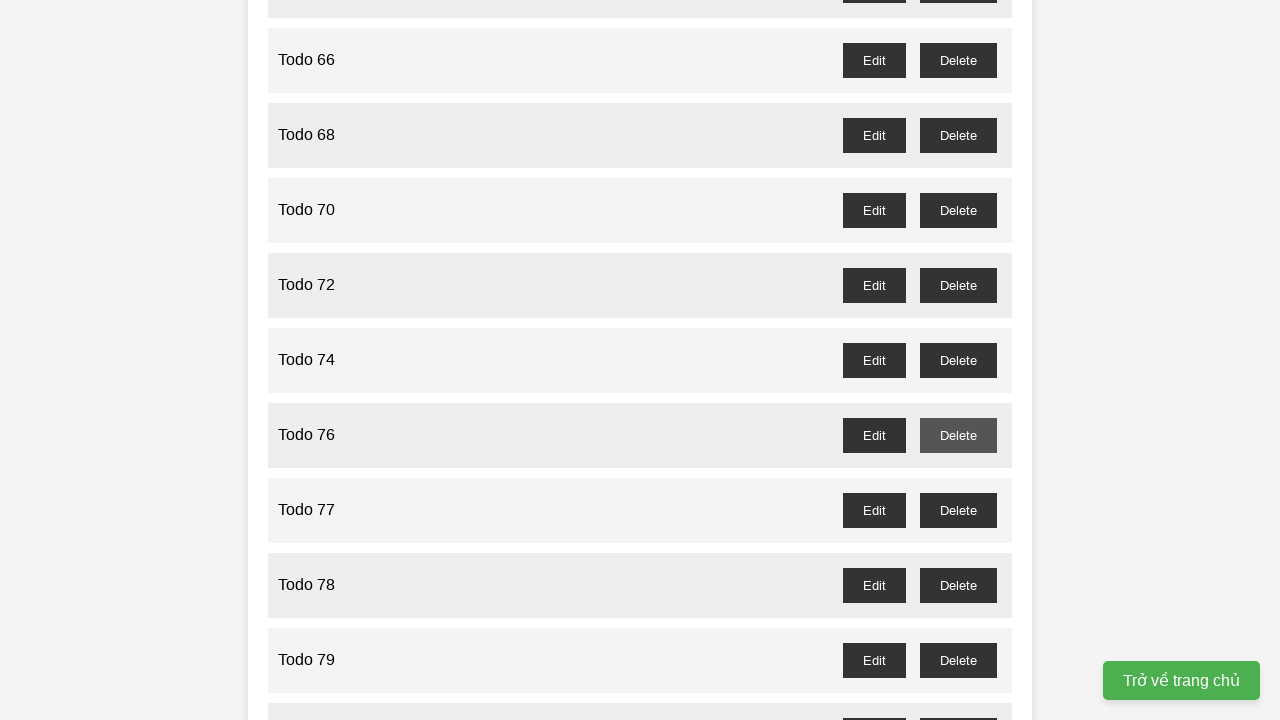

Clicked delete button for odd-numbered Todo 77 at (958, 510) on //button[@id="todo-77-delete"]
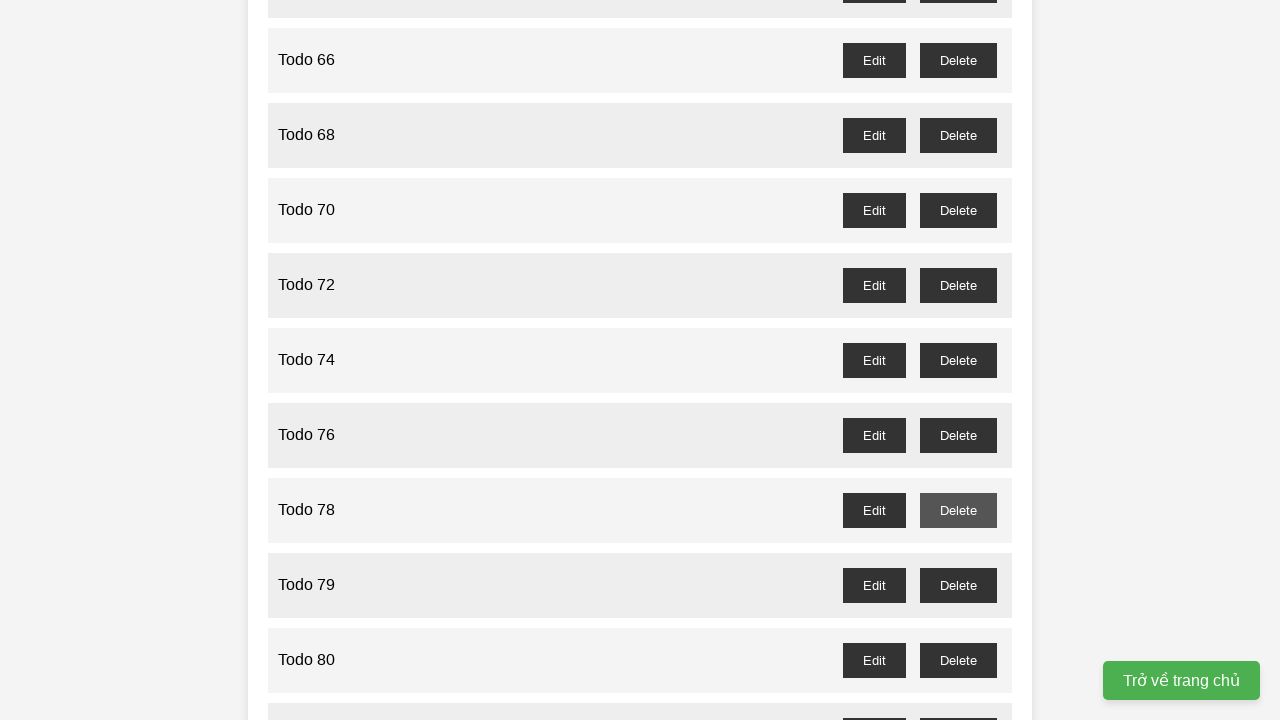

Clicked delete button for odd-numbered Todo 79 at (958, 585) on //button[@id="todo-79-delete"]
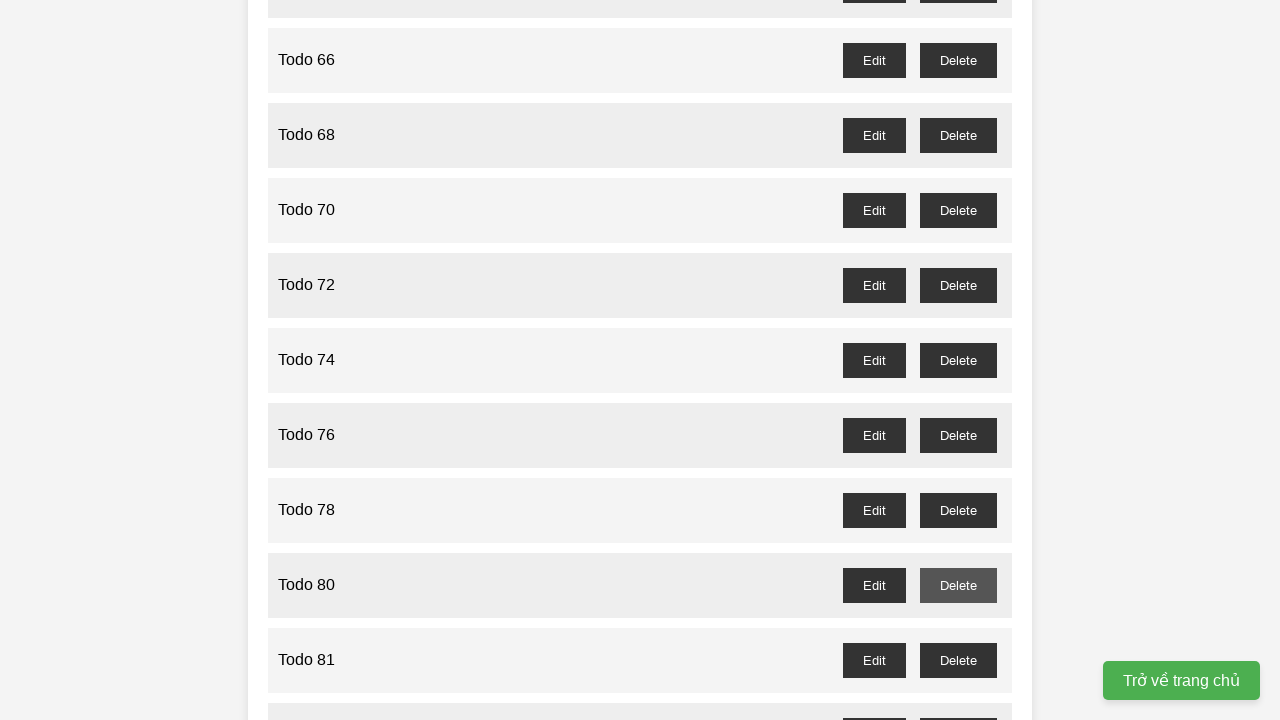

Clicked delete button for odd-numbered Todo 81 at (958, 660) on //button[@id="todo-81-delete"]
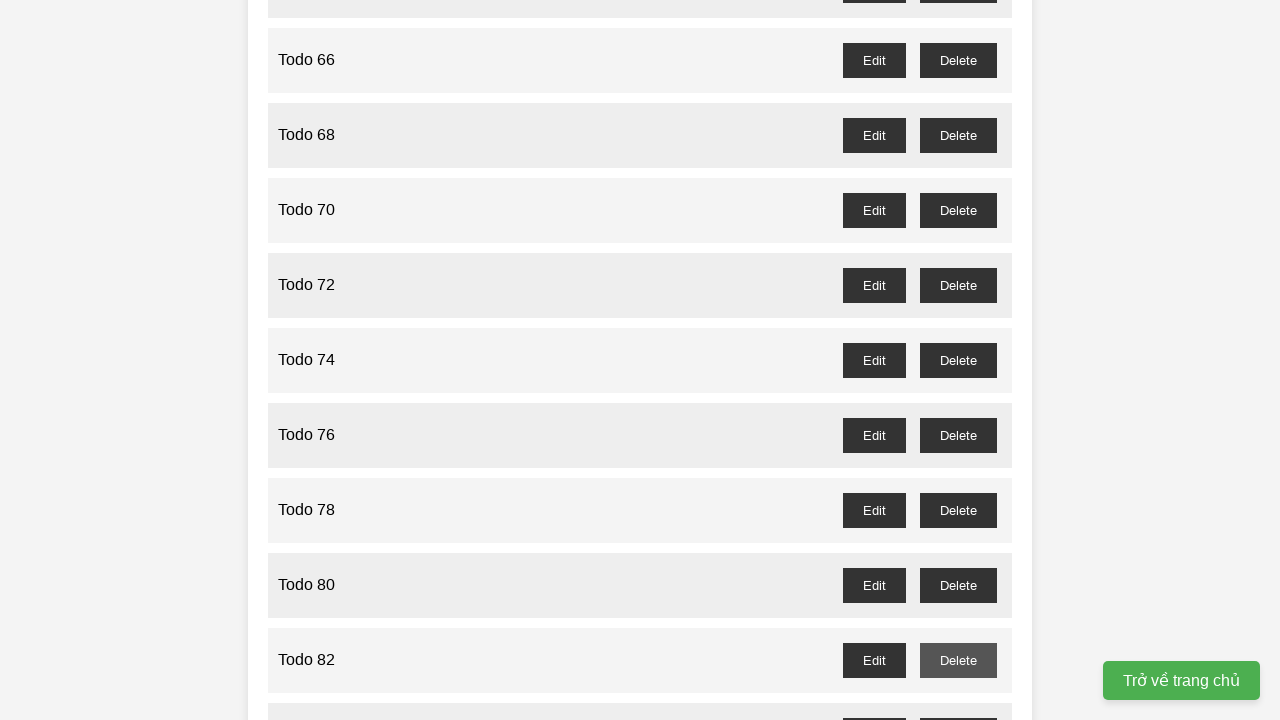

Clicked delete button for odd-numbered Todo 83 at (958, 703) on //button[@id="todo-83-delete"]
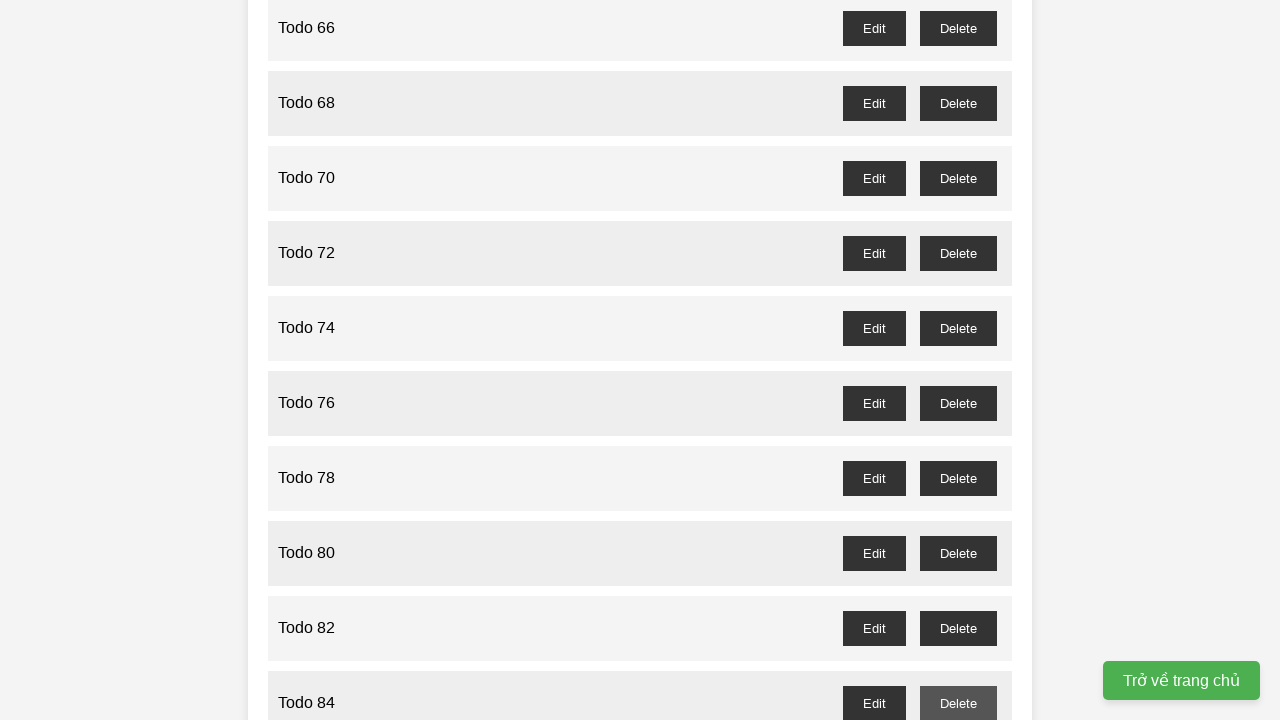

Clicked delete button for odd-numbered Todo 85 at (958, 360) on //button[@id="todo-85-delete"]
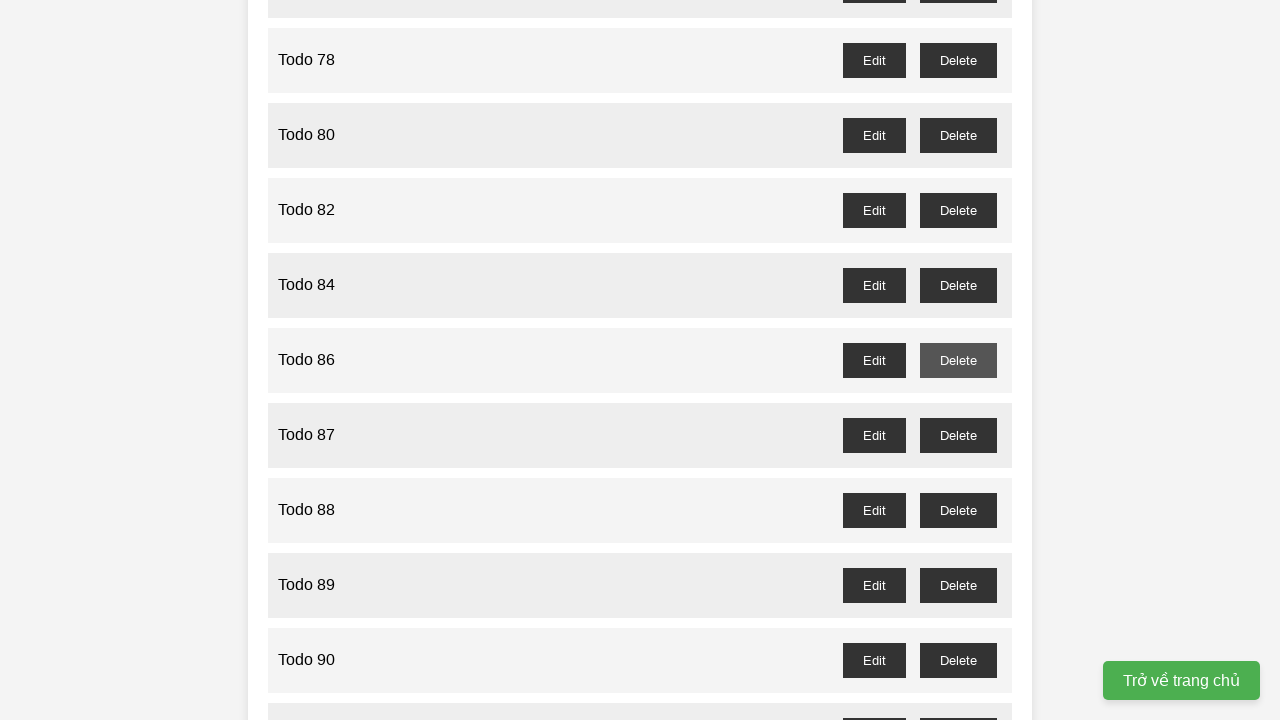

Clicked delete button for odd-numbered Todo 87 at (958, 435) on //button[@id="todo-87-delete"]
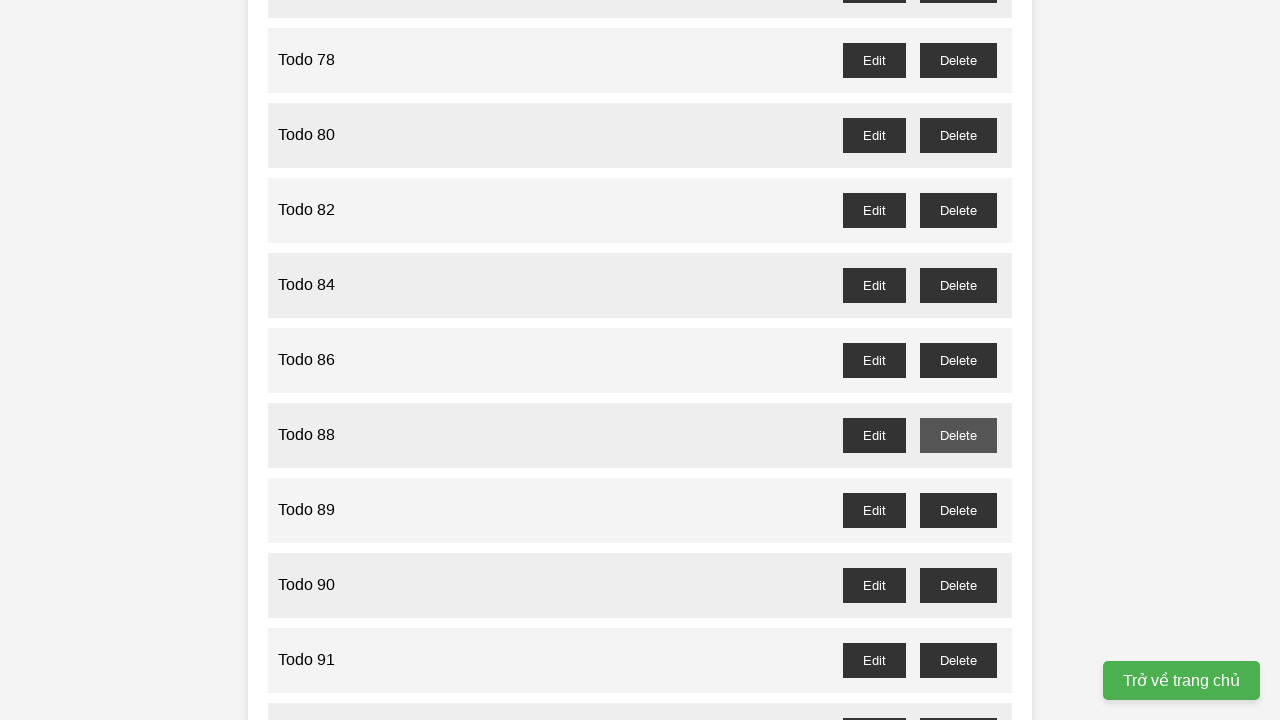

Clicked delete button for odd-numbered Todo 89 at (958, 510) on //button[@id="todo-89-delete"]
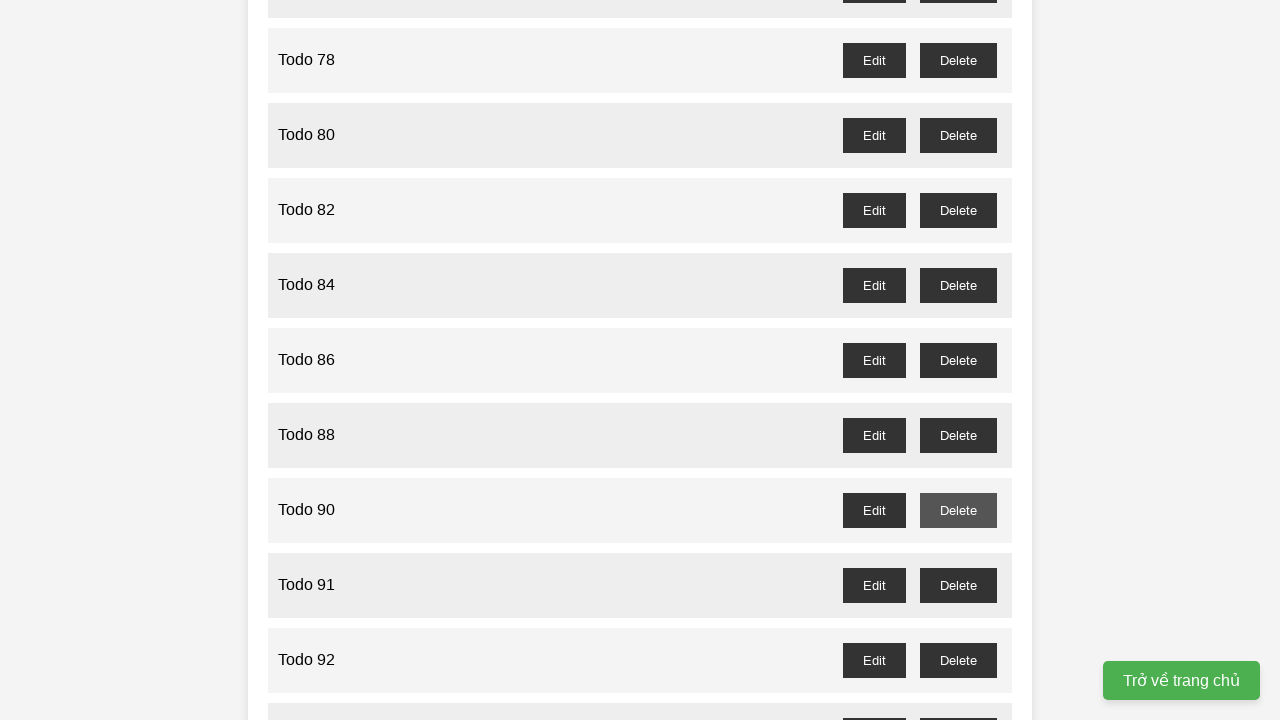

Clicked delete button for odd-numbered Todo 91 at (958, 585) on //button[@id="todo-91-delete"]
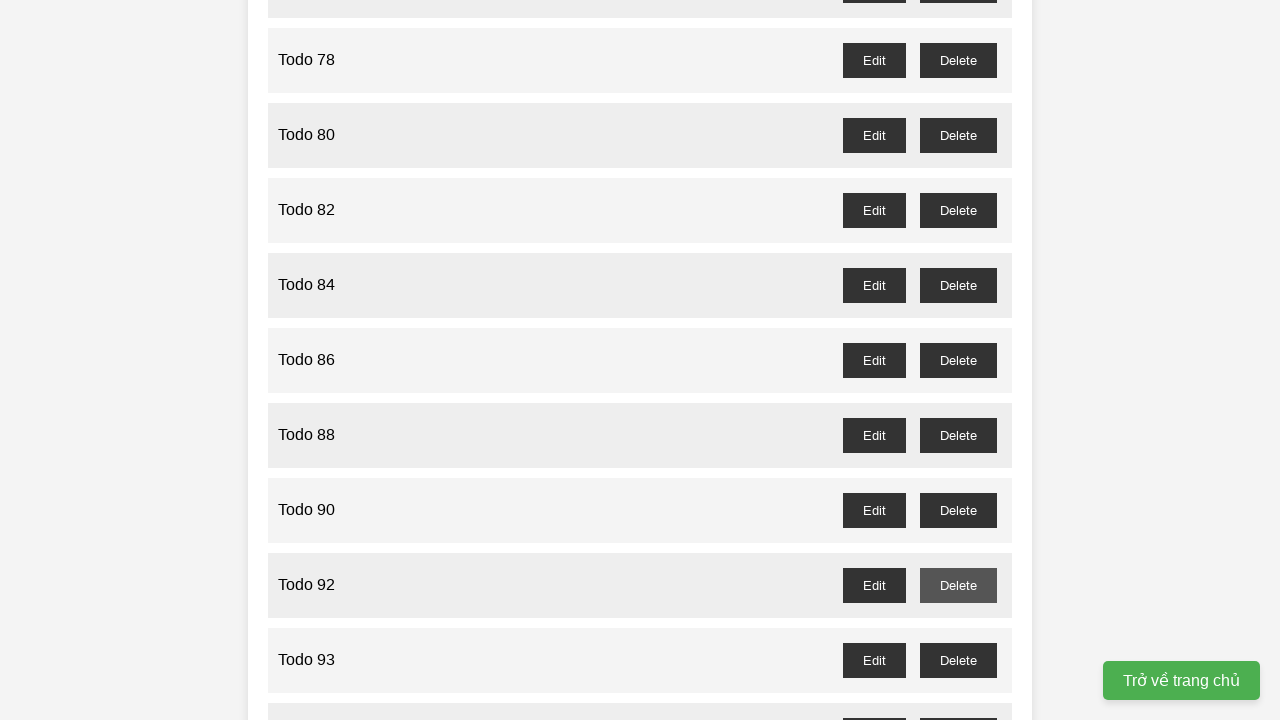

Clicked delete button for odd-numbered Todo 93 at (958, 660) on //button[@id="todo-93-delete"]
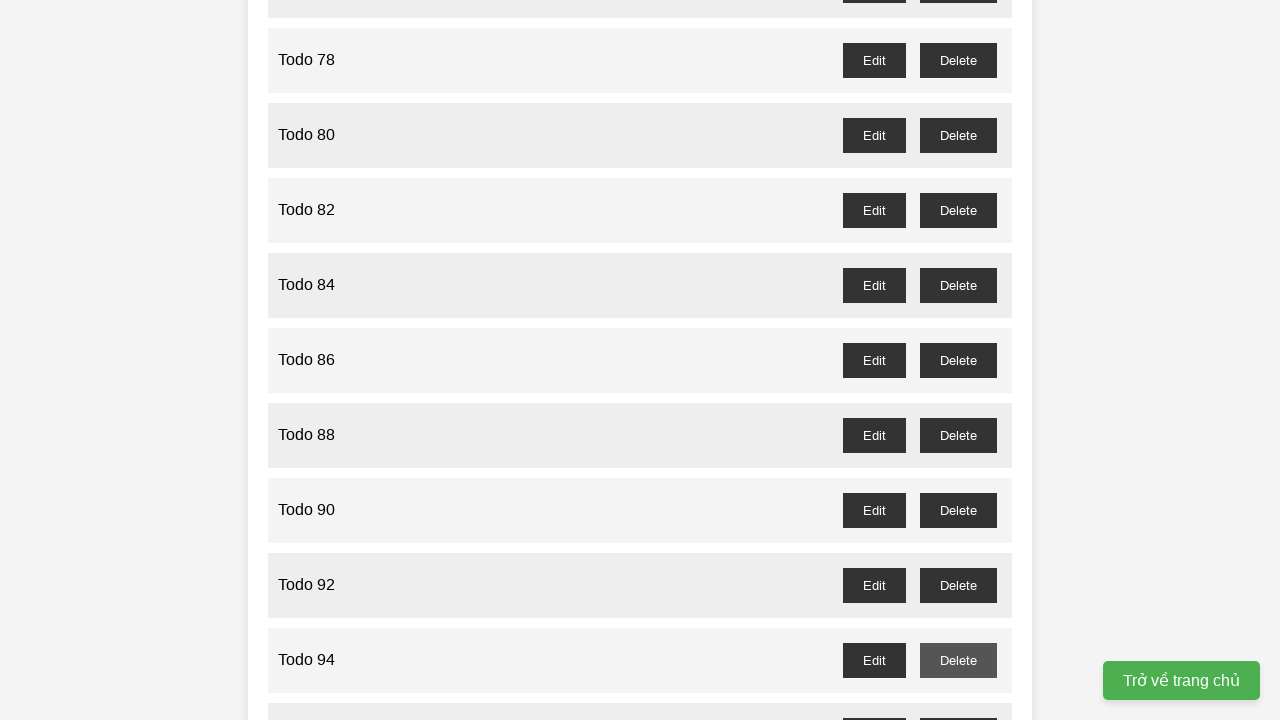

Clicked delete button for odd-numbered Todo 95 at (958, 703) on //button[@id="todo-95-delete"]
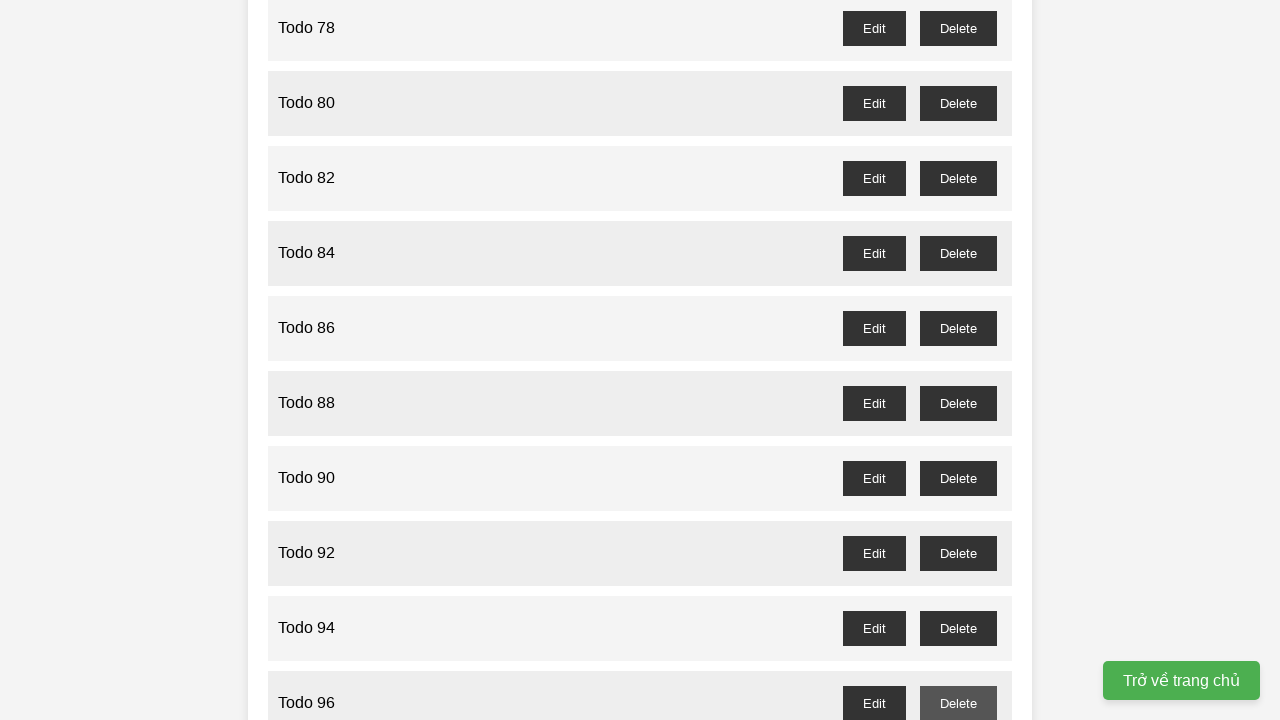

Clicked delete button for odd-numbered Todo 97 at (958, 406) on //button[@id="todo-97-delete"]
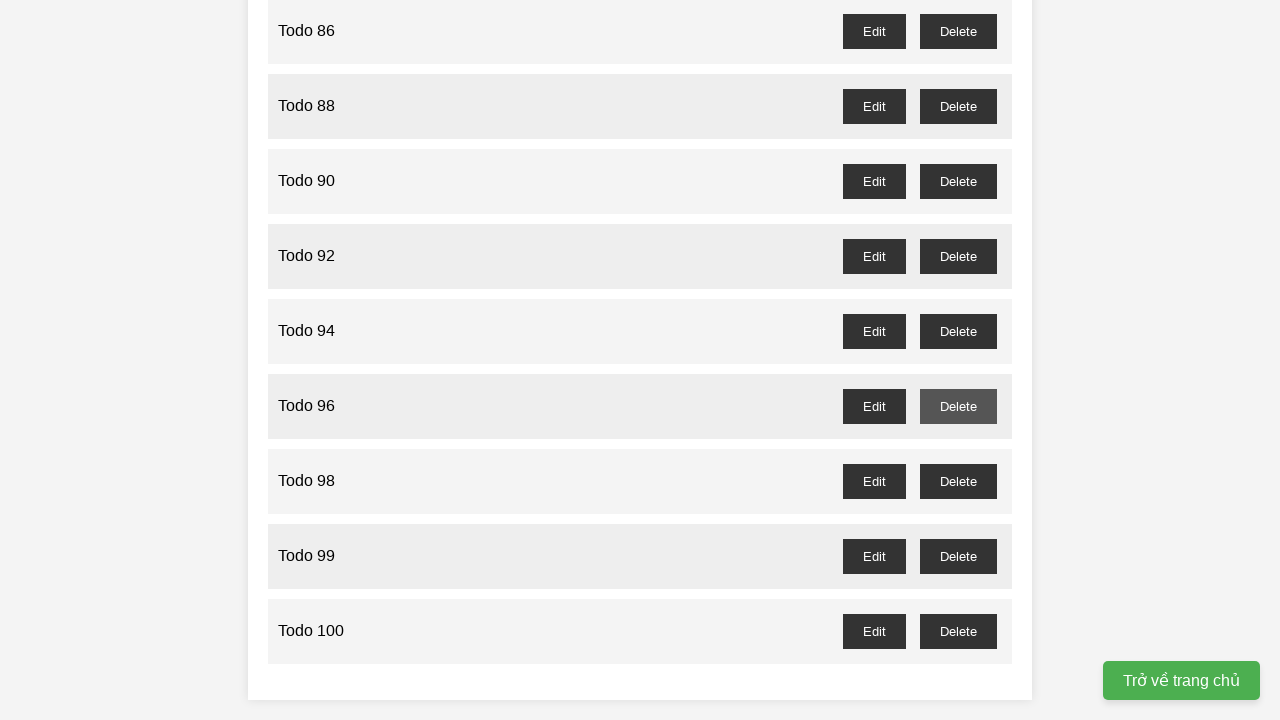

Clicked delete button for odd-numbered Todo 99 at (958, 556) on //button[@id="todo-99-delete"]
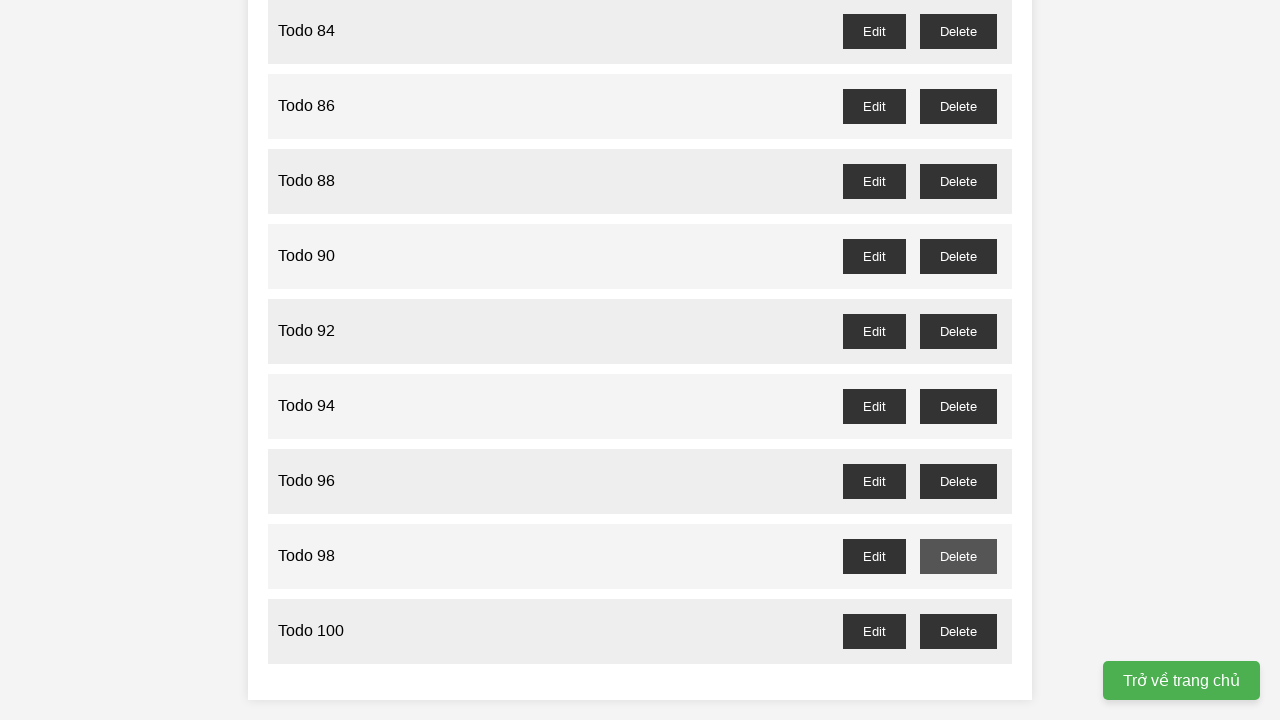

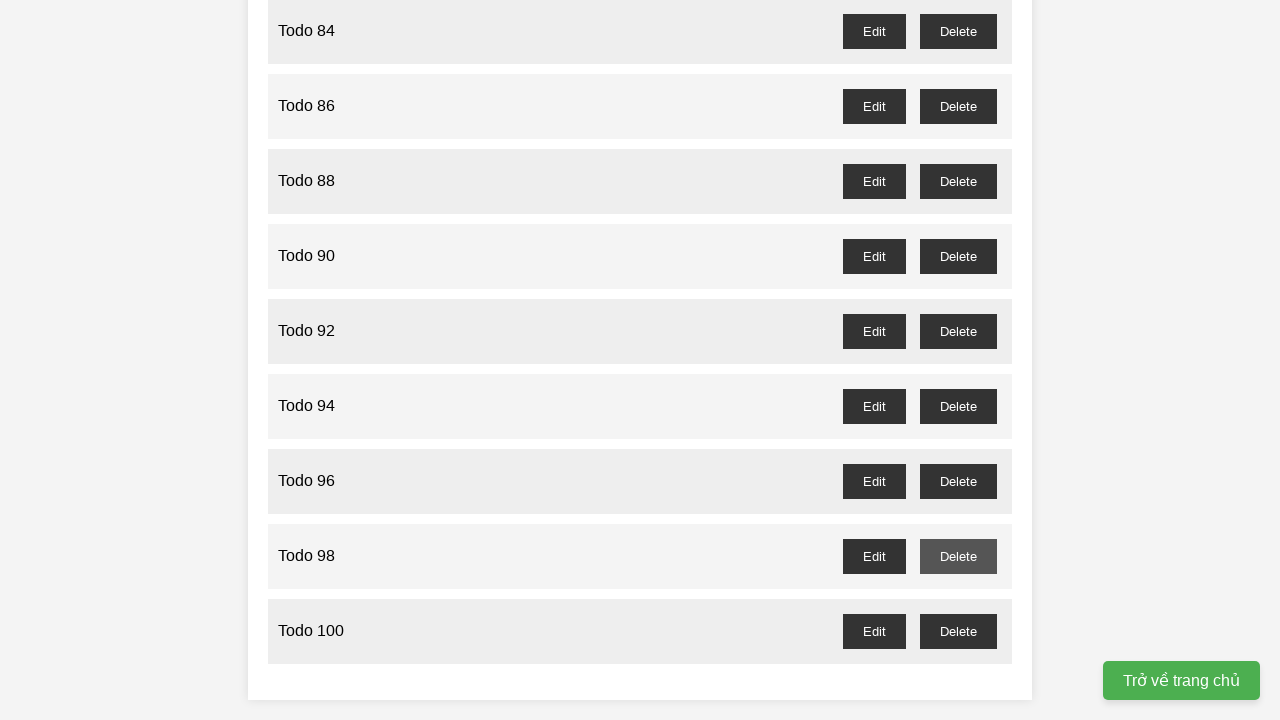